Tests responsive layout by navigating to multiple pages from a sitemap and verifying they load correctly at various viewport resolutions (desktop and mobile sizes).

Starting URL: https://www.getcalley.com/page-sitemap.xml

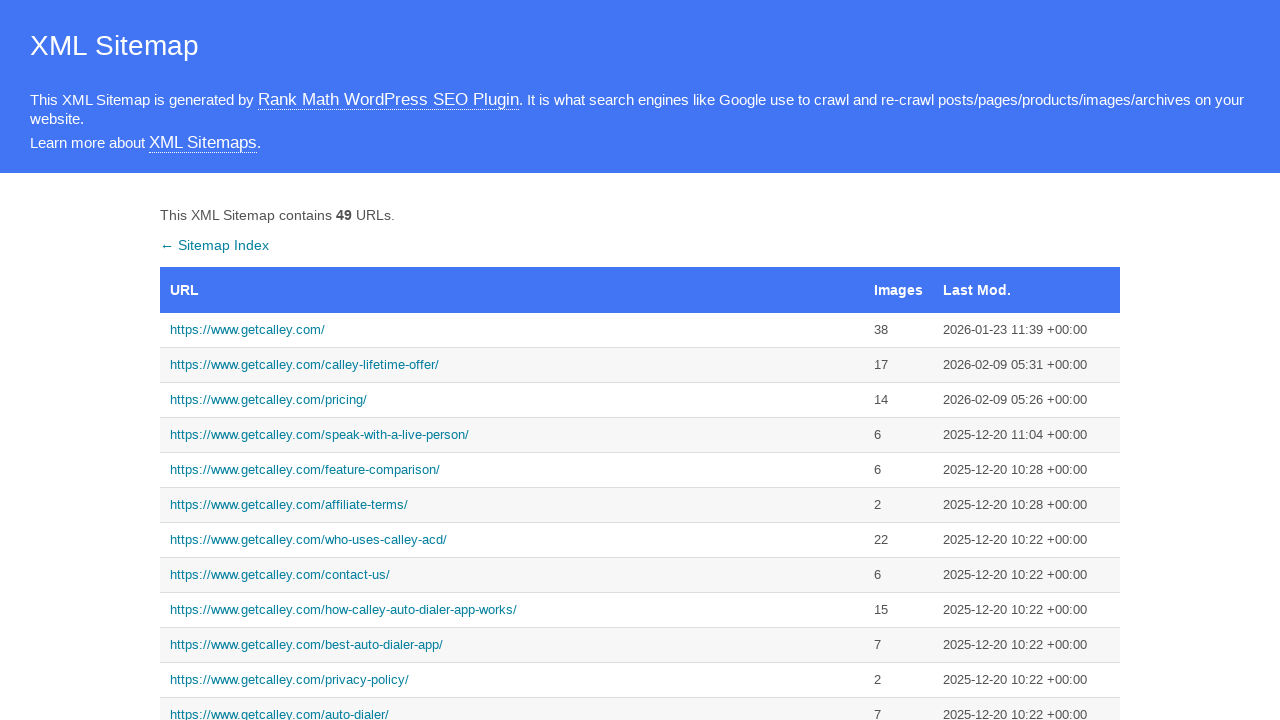

Clicked link to https://www.getcalley.com/ at (512, 330) on a[href='https://www.getcalley.com/']
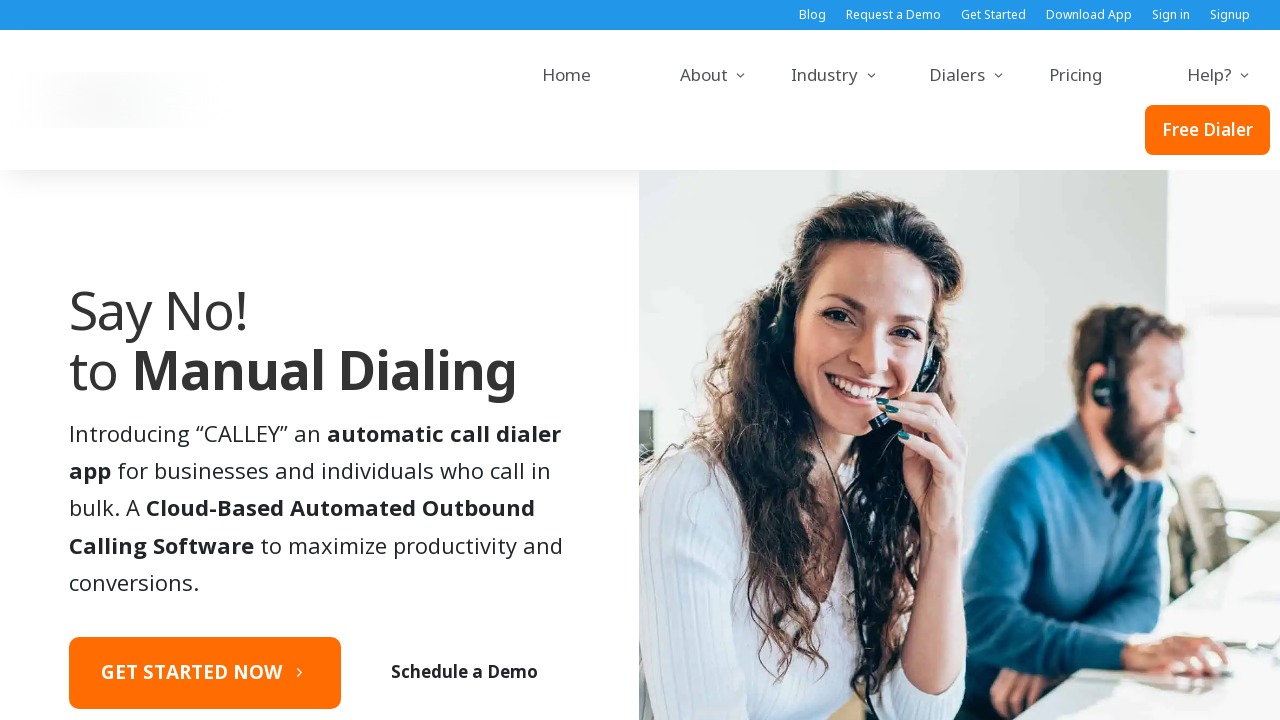

Set viewport to Desktop_1920x1080 (1920x1080)
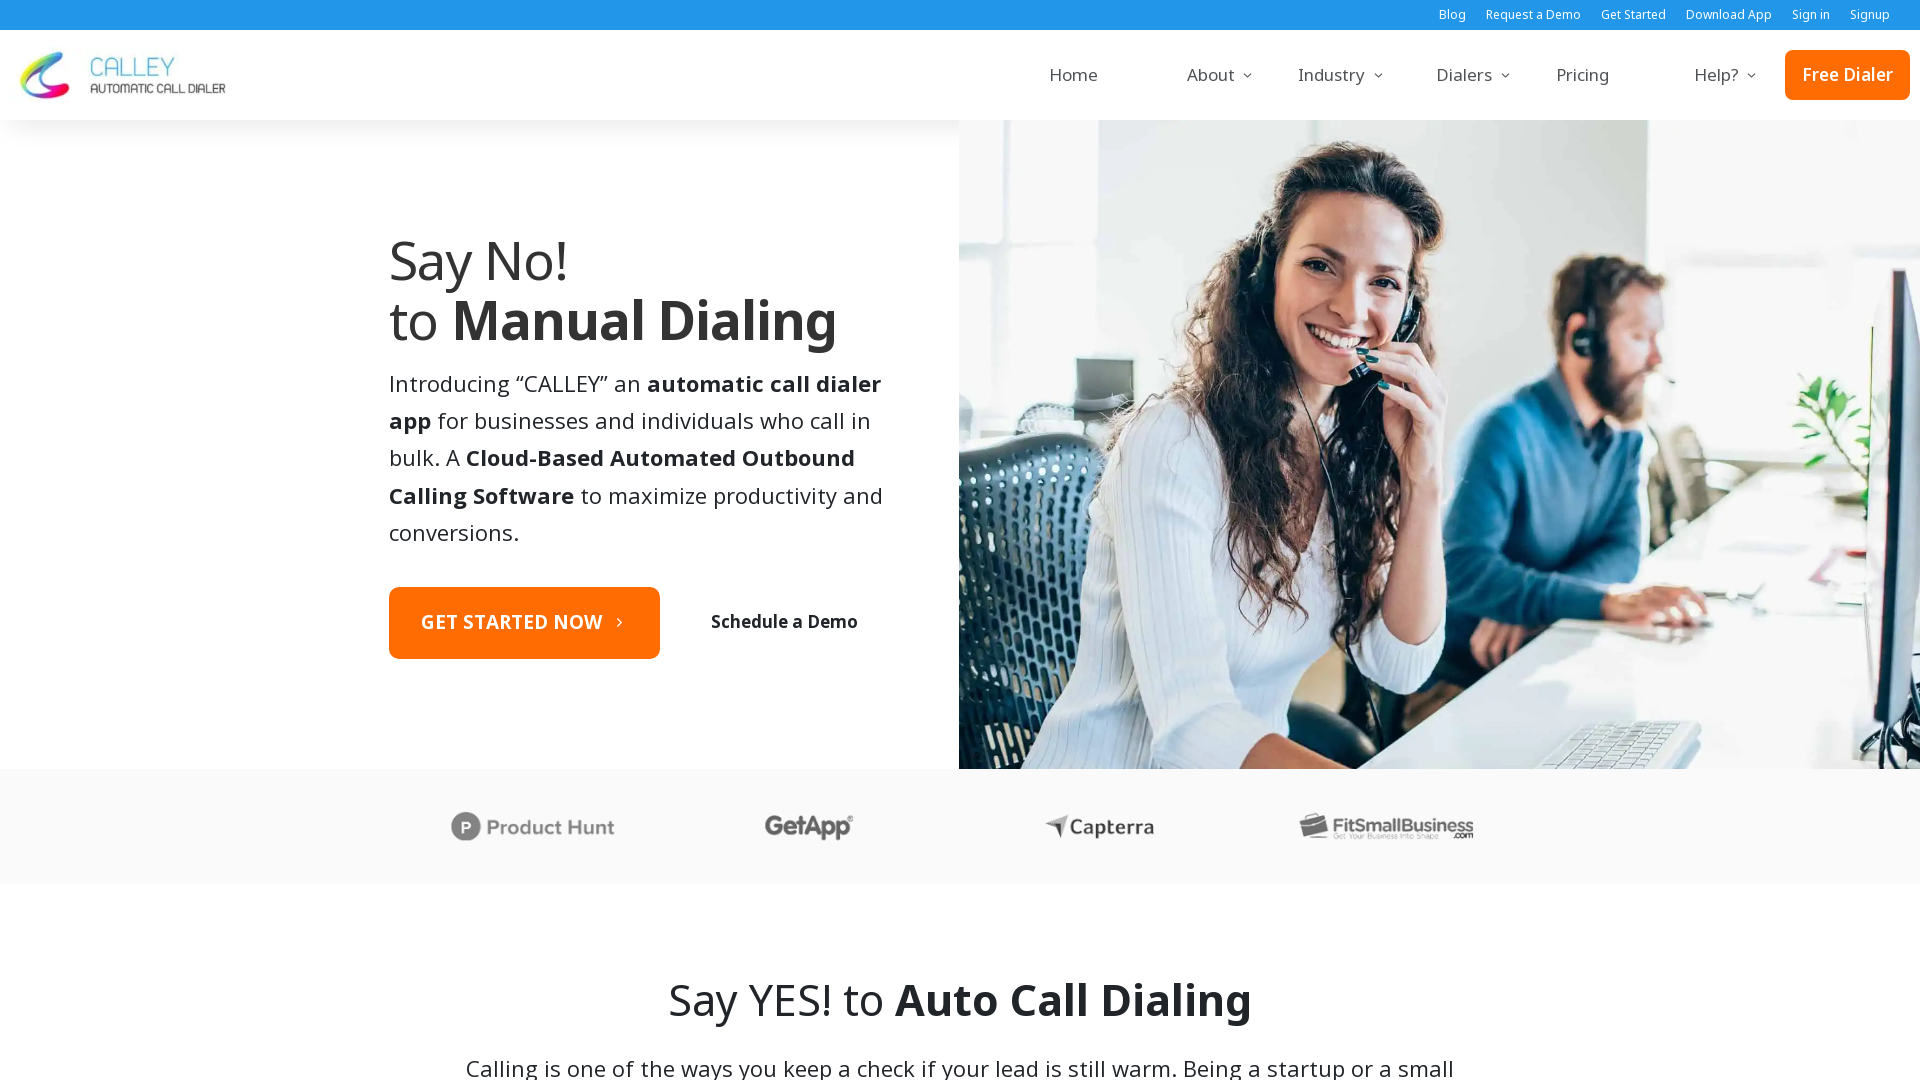

Waited for page to adjust to Desktop_1920x1080 resolution
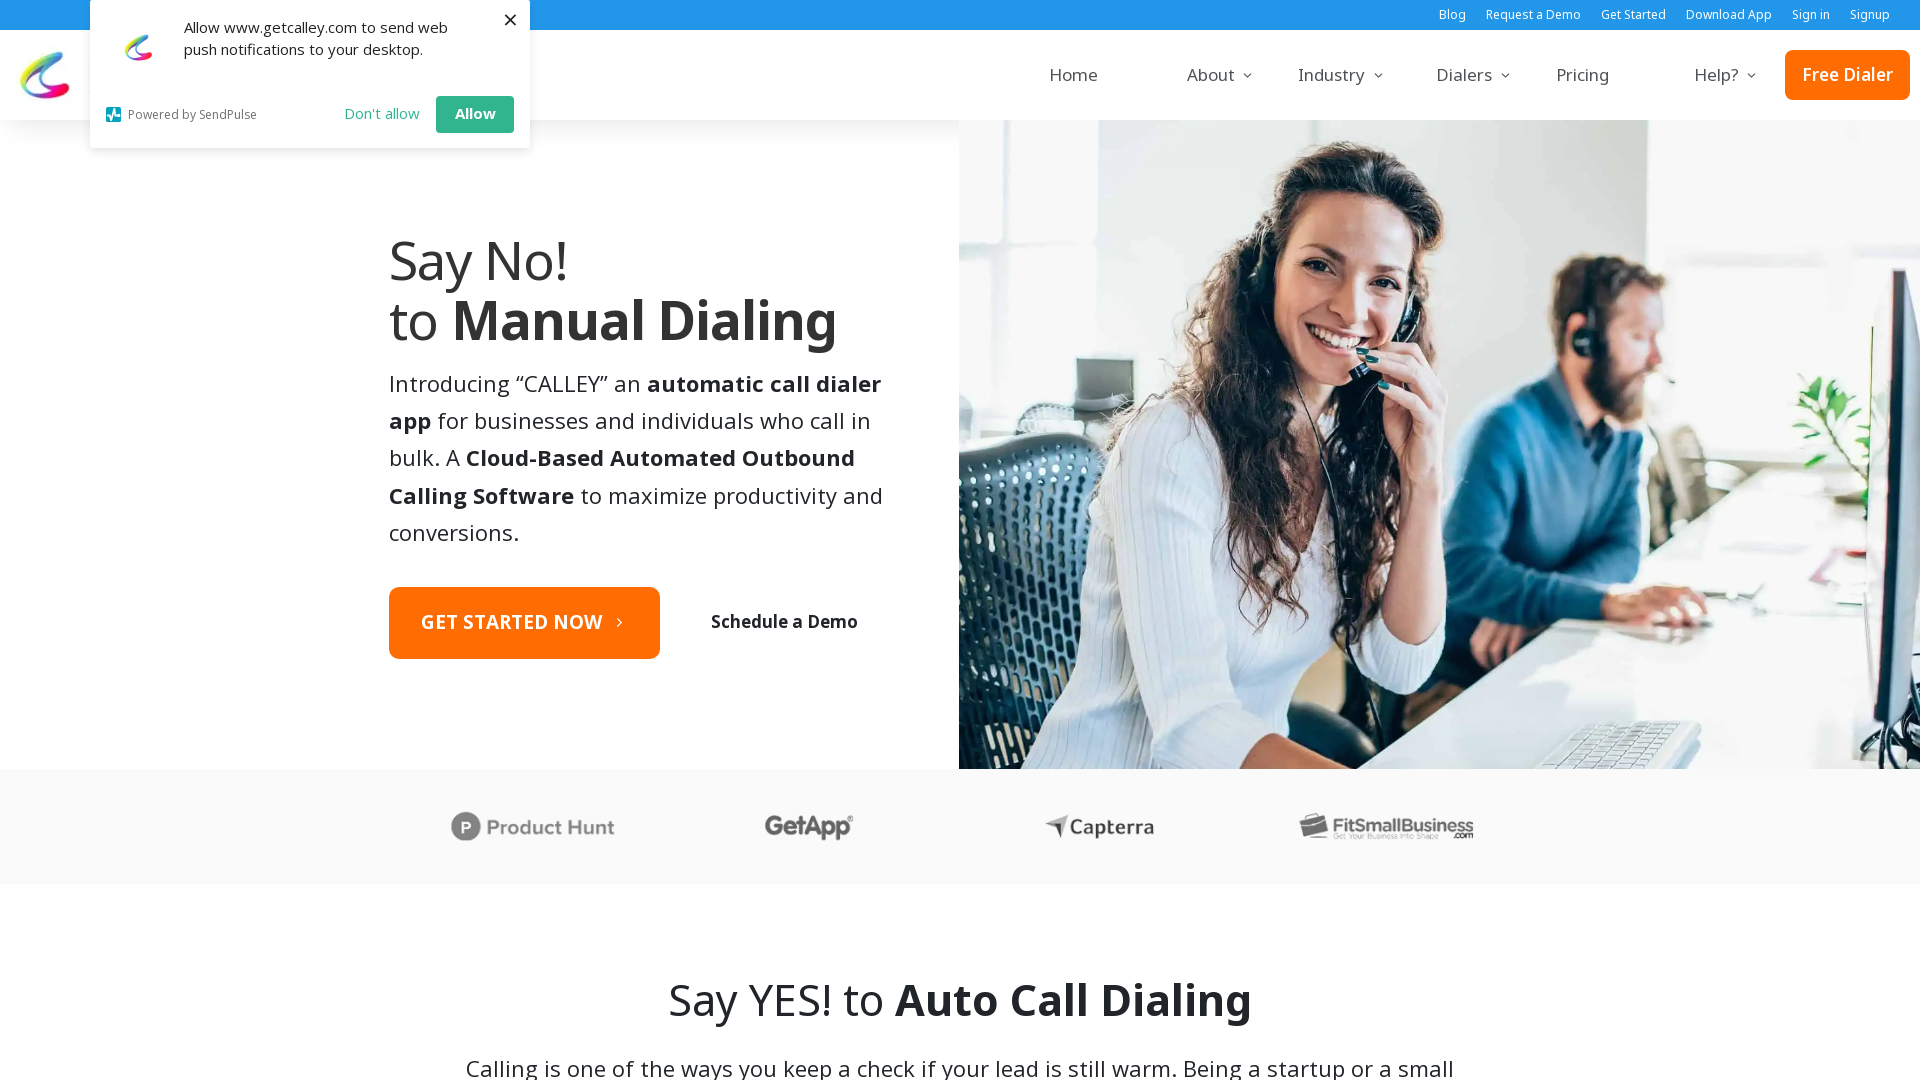

Page content loaded at Desktop_1920x1080 resolution
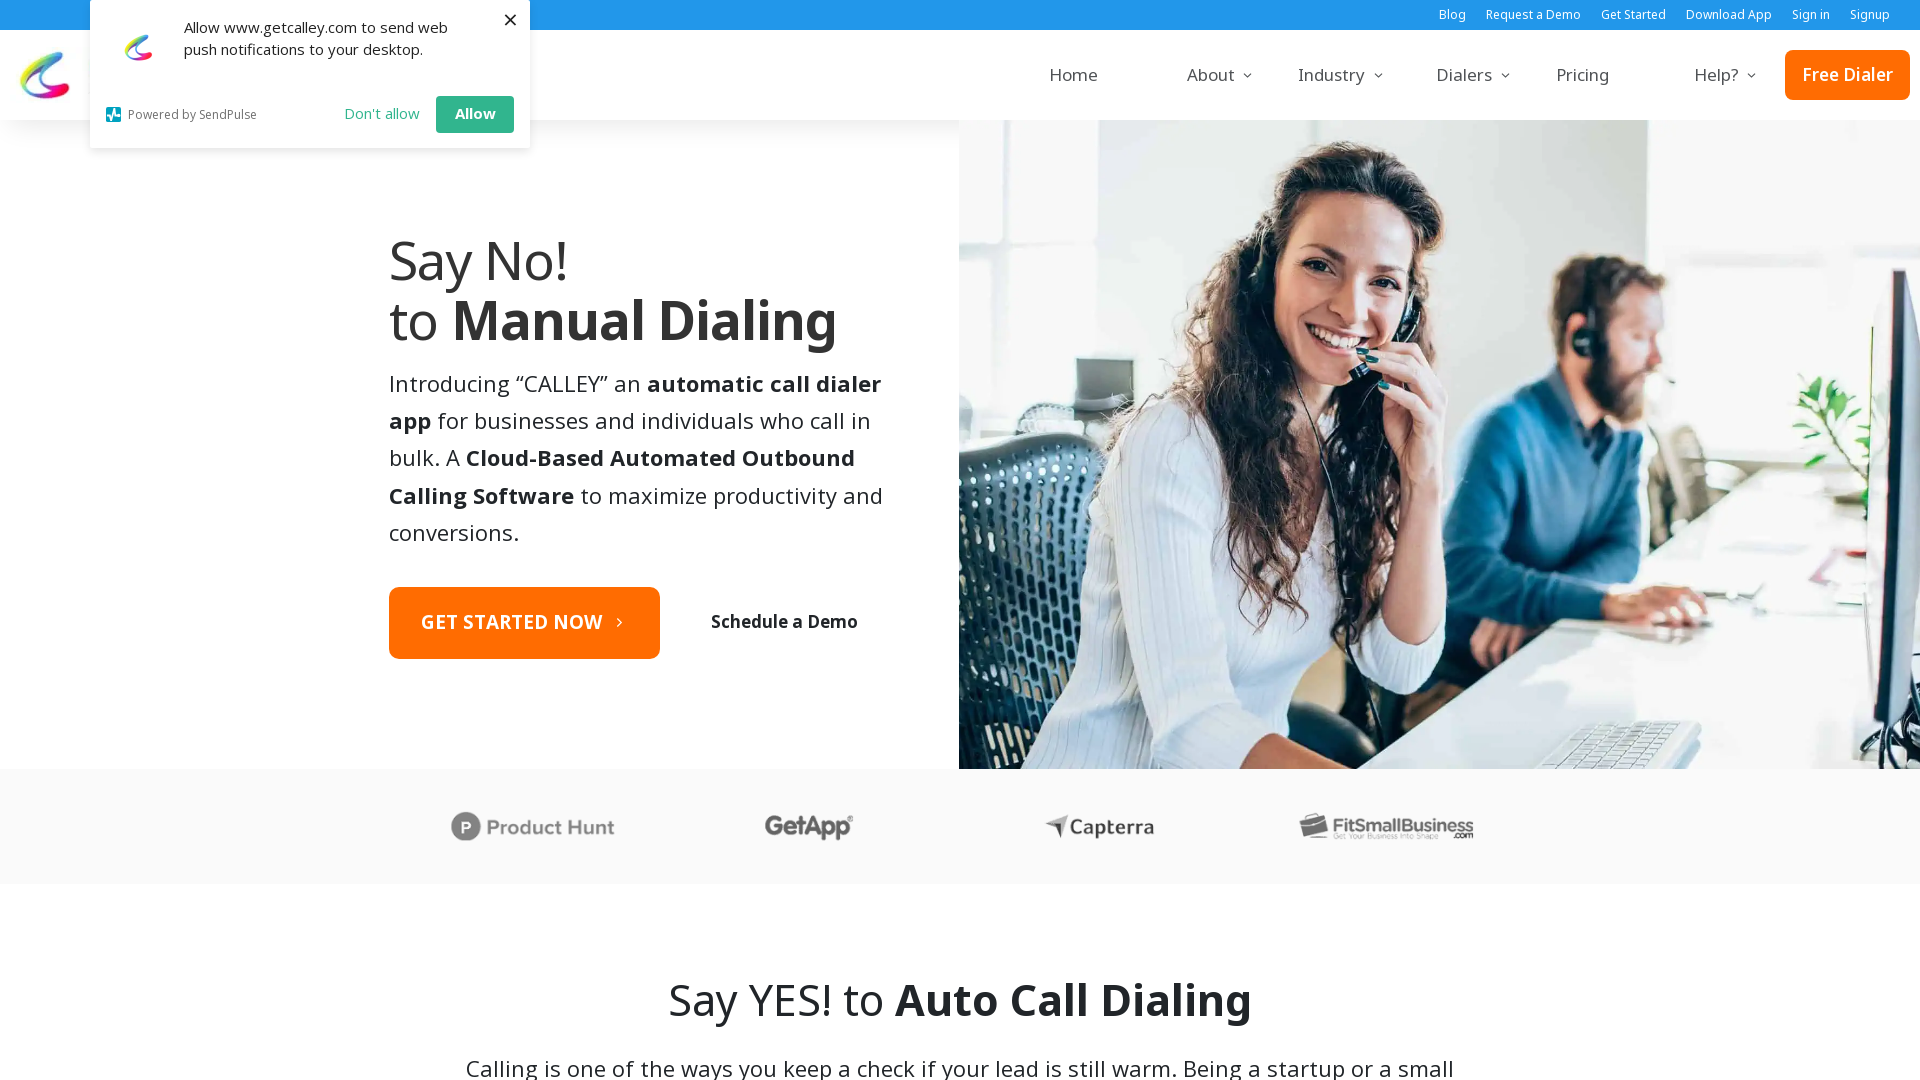

Navigated back to sitemap
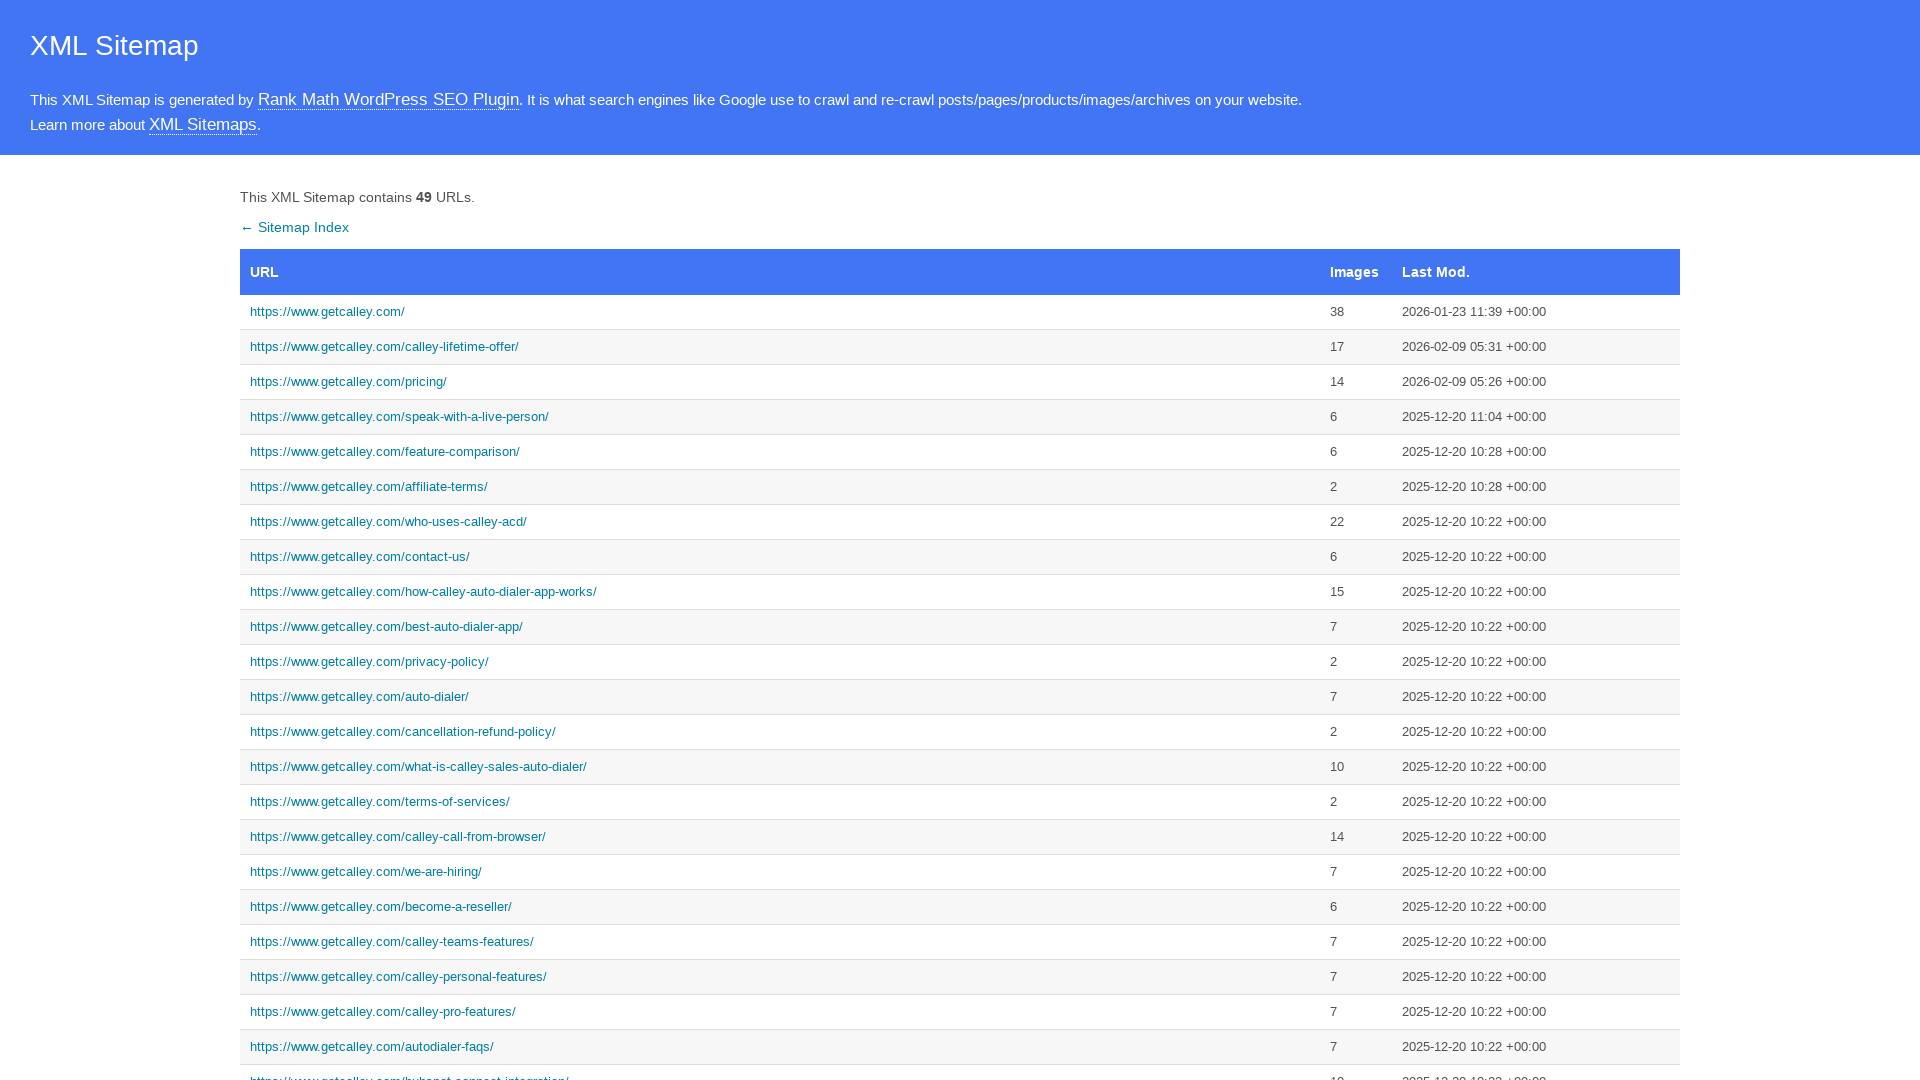

Sitemap reloaded
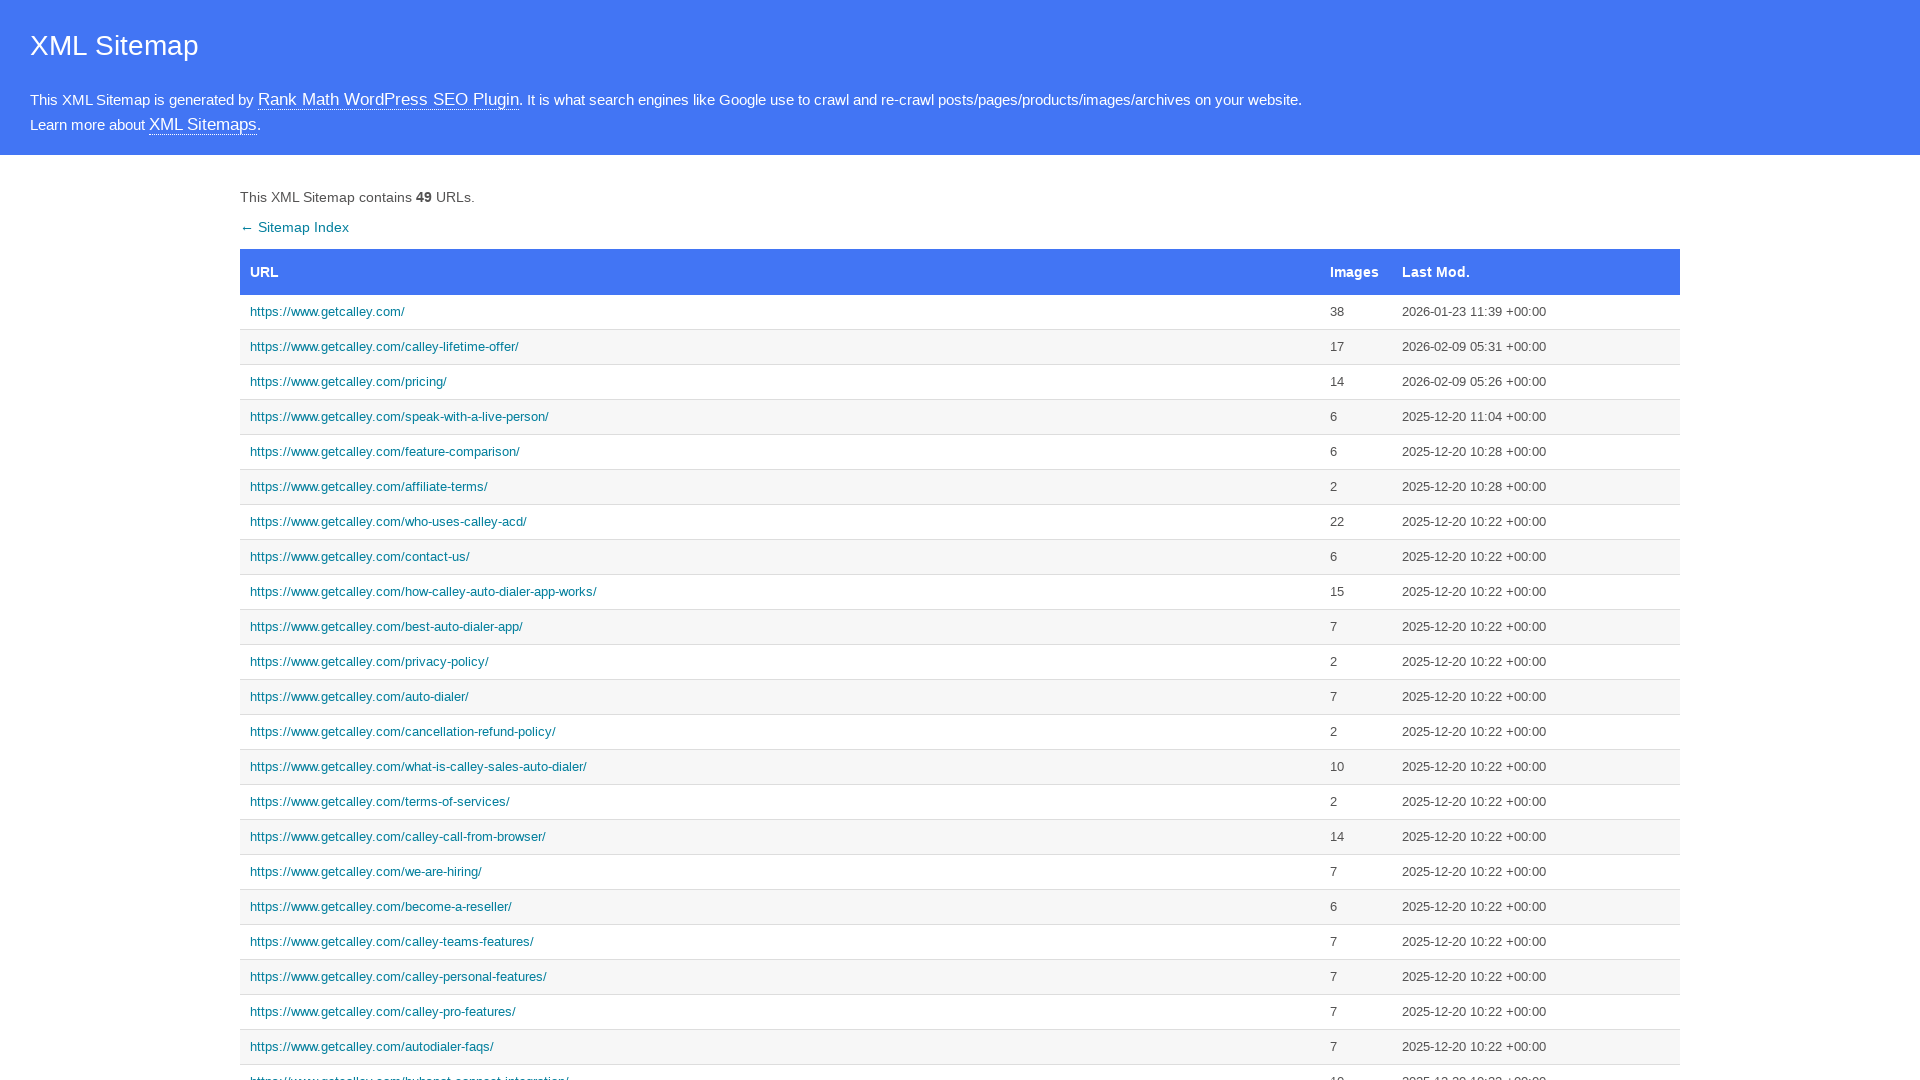

Clicked link to https://www.getcalley.com/calley-lifetime-offer/ at (780, 347) on a[href='https://www.getcalley.com/calley-lifetime-offer/']
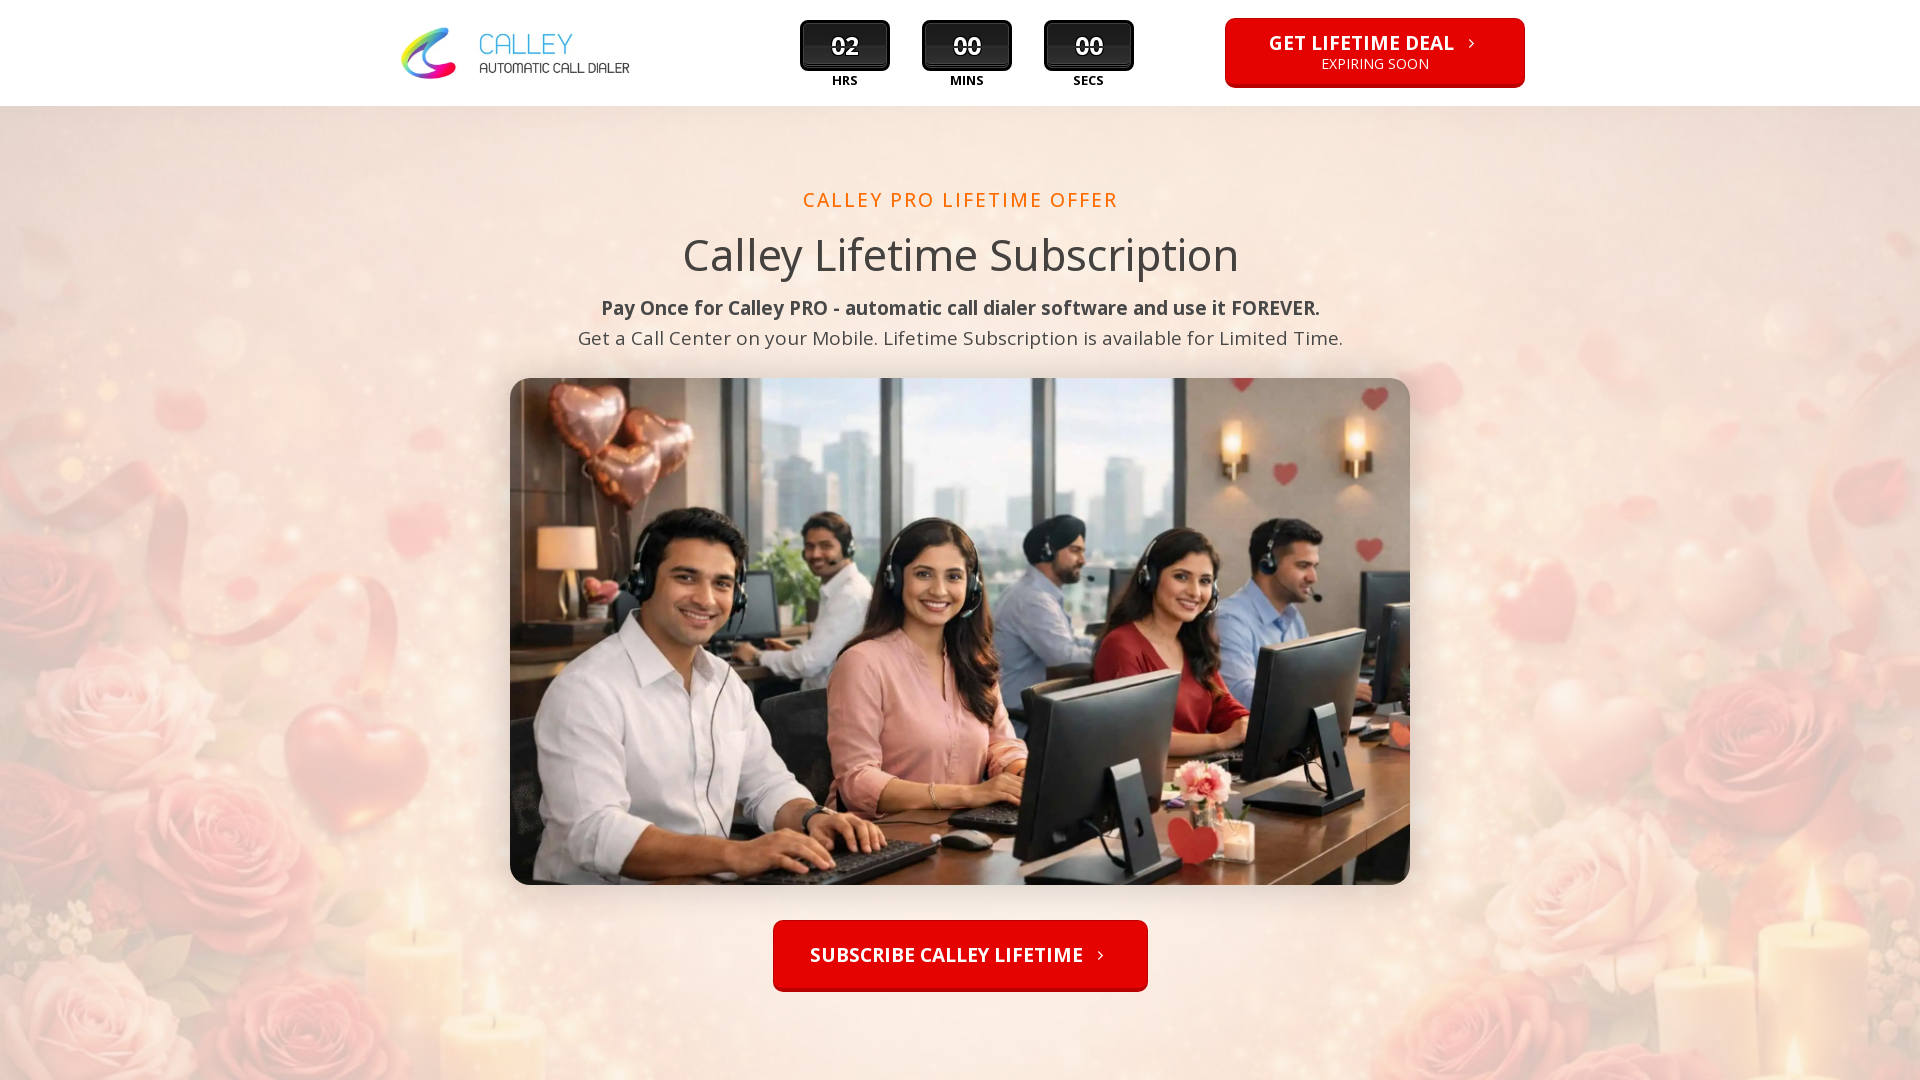

Set viewport to Desktop_1920x1080 (1920x1080)
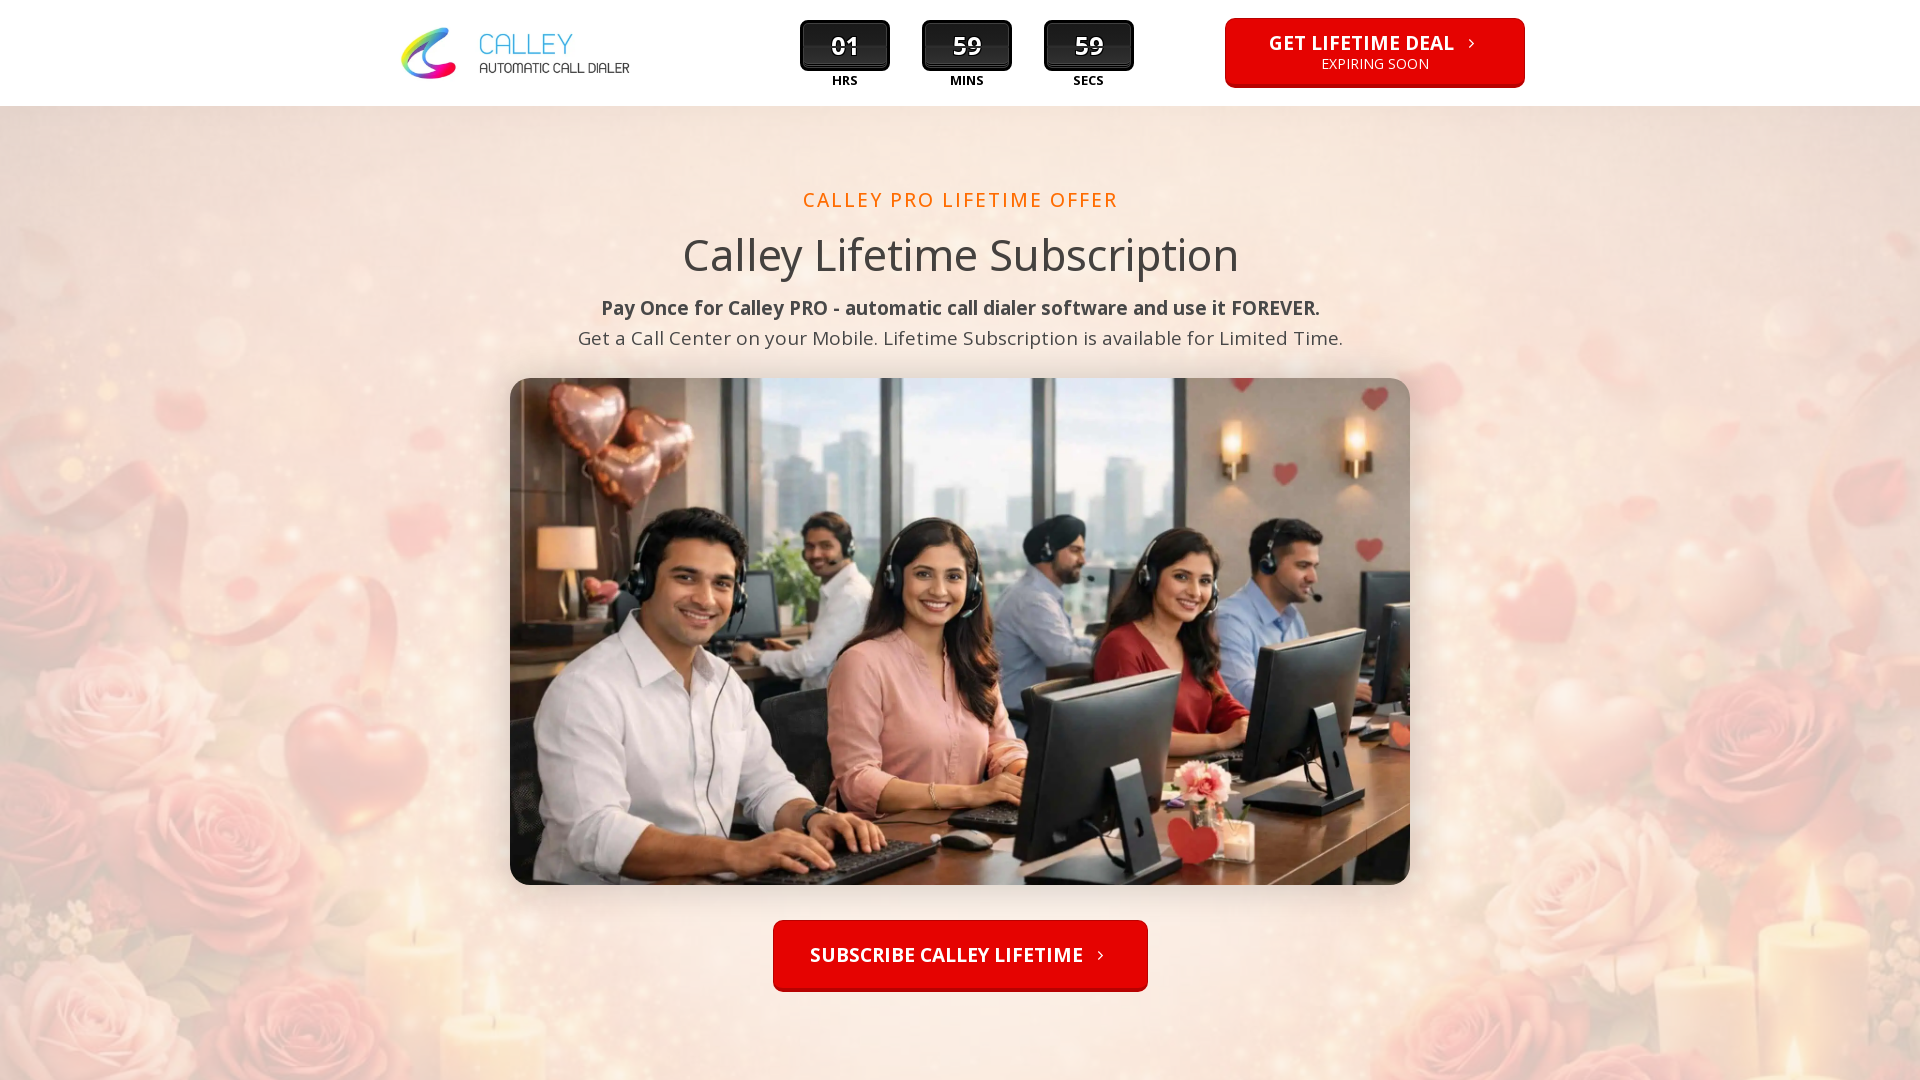

Waited for page to adjust to Desktop_1920x1080 resolution
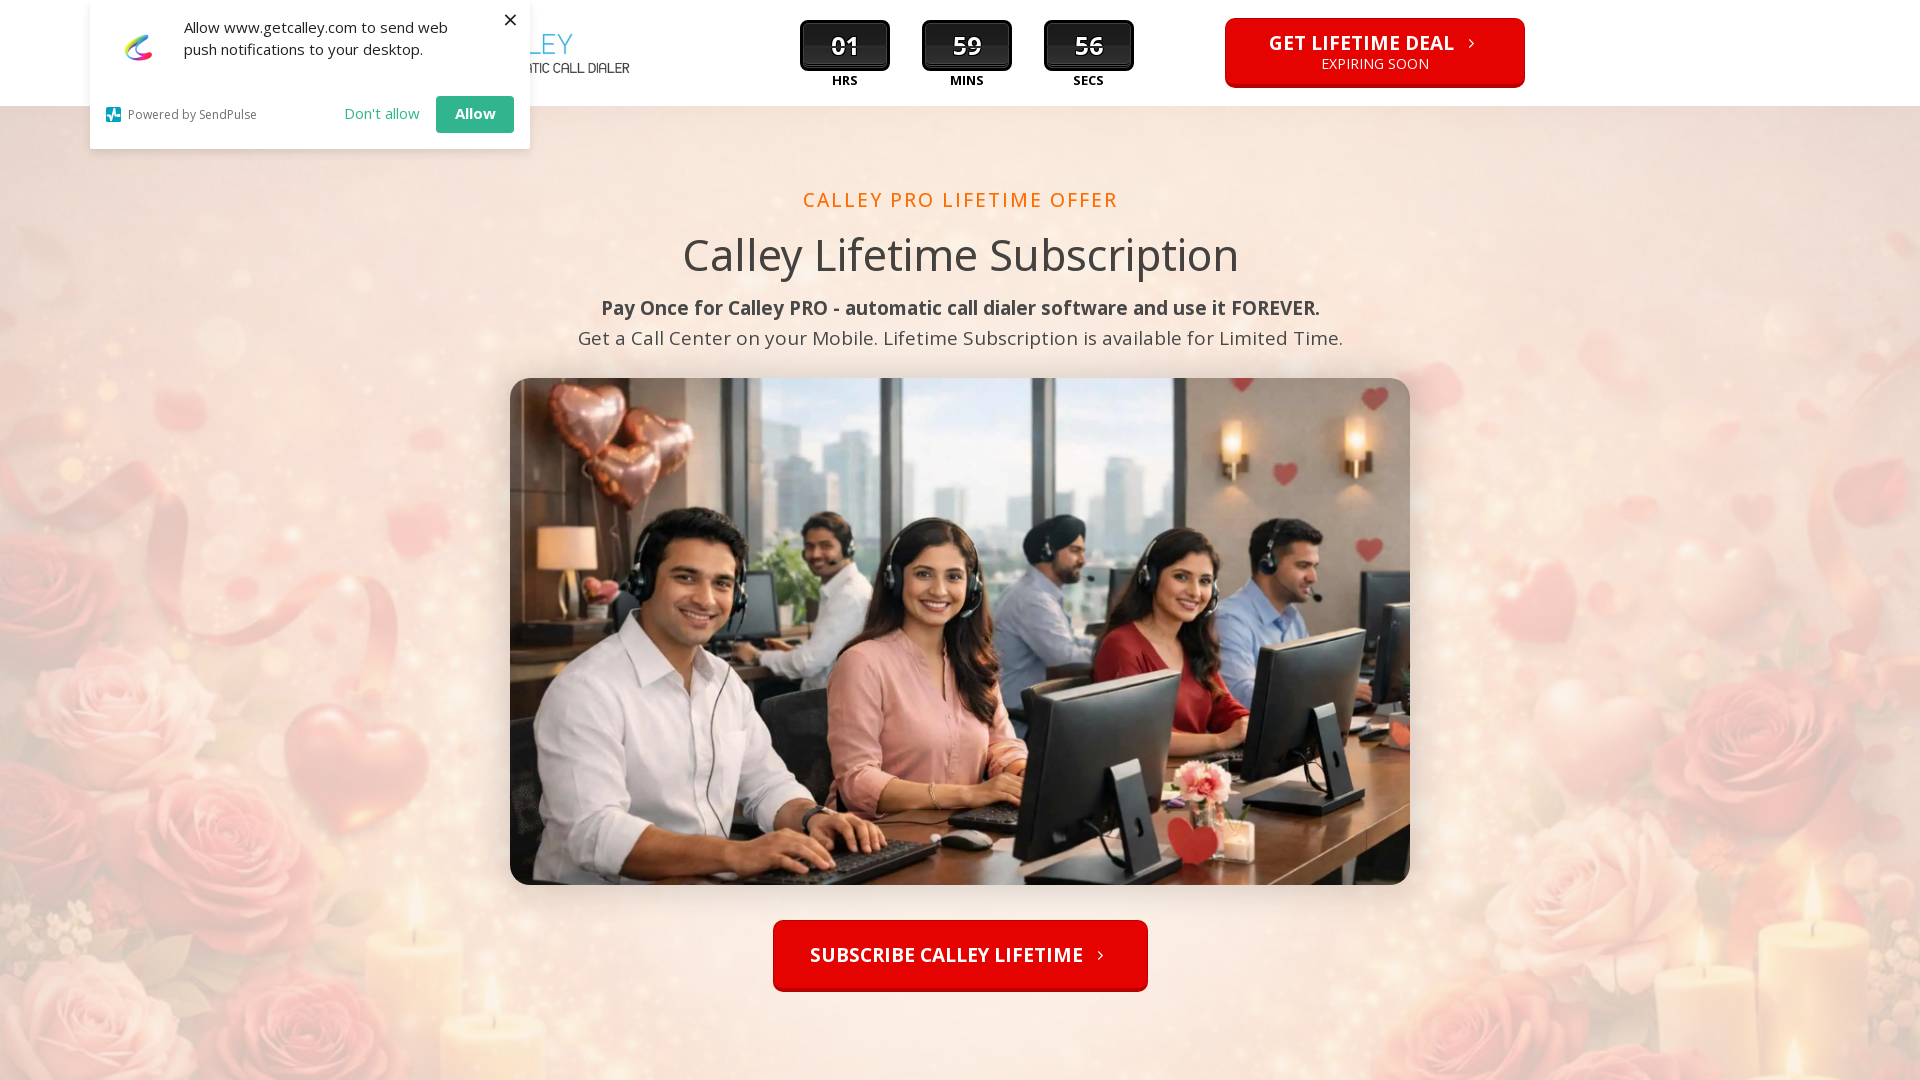

Page content loaded at Desktop_1920x1080 resolution
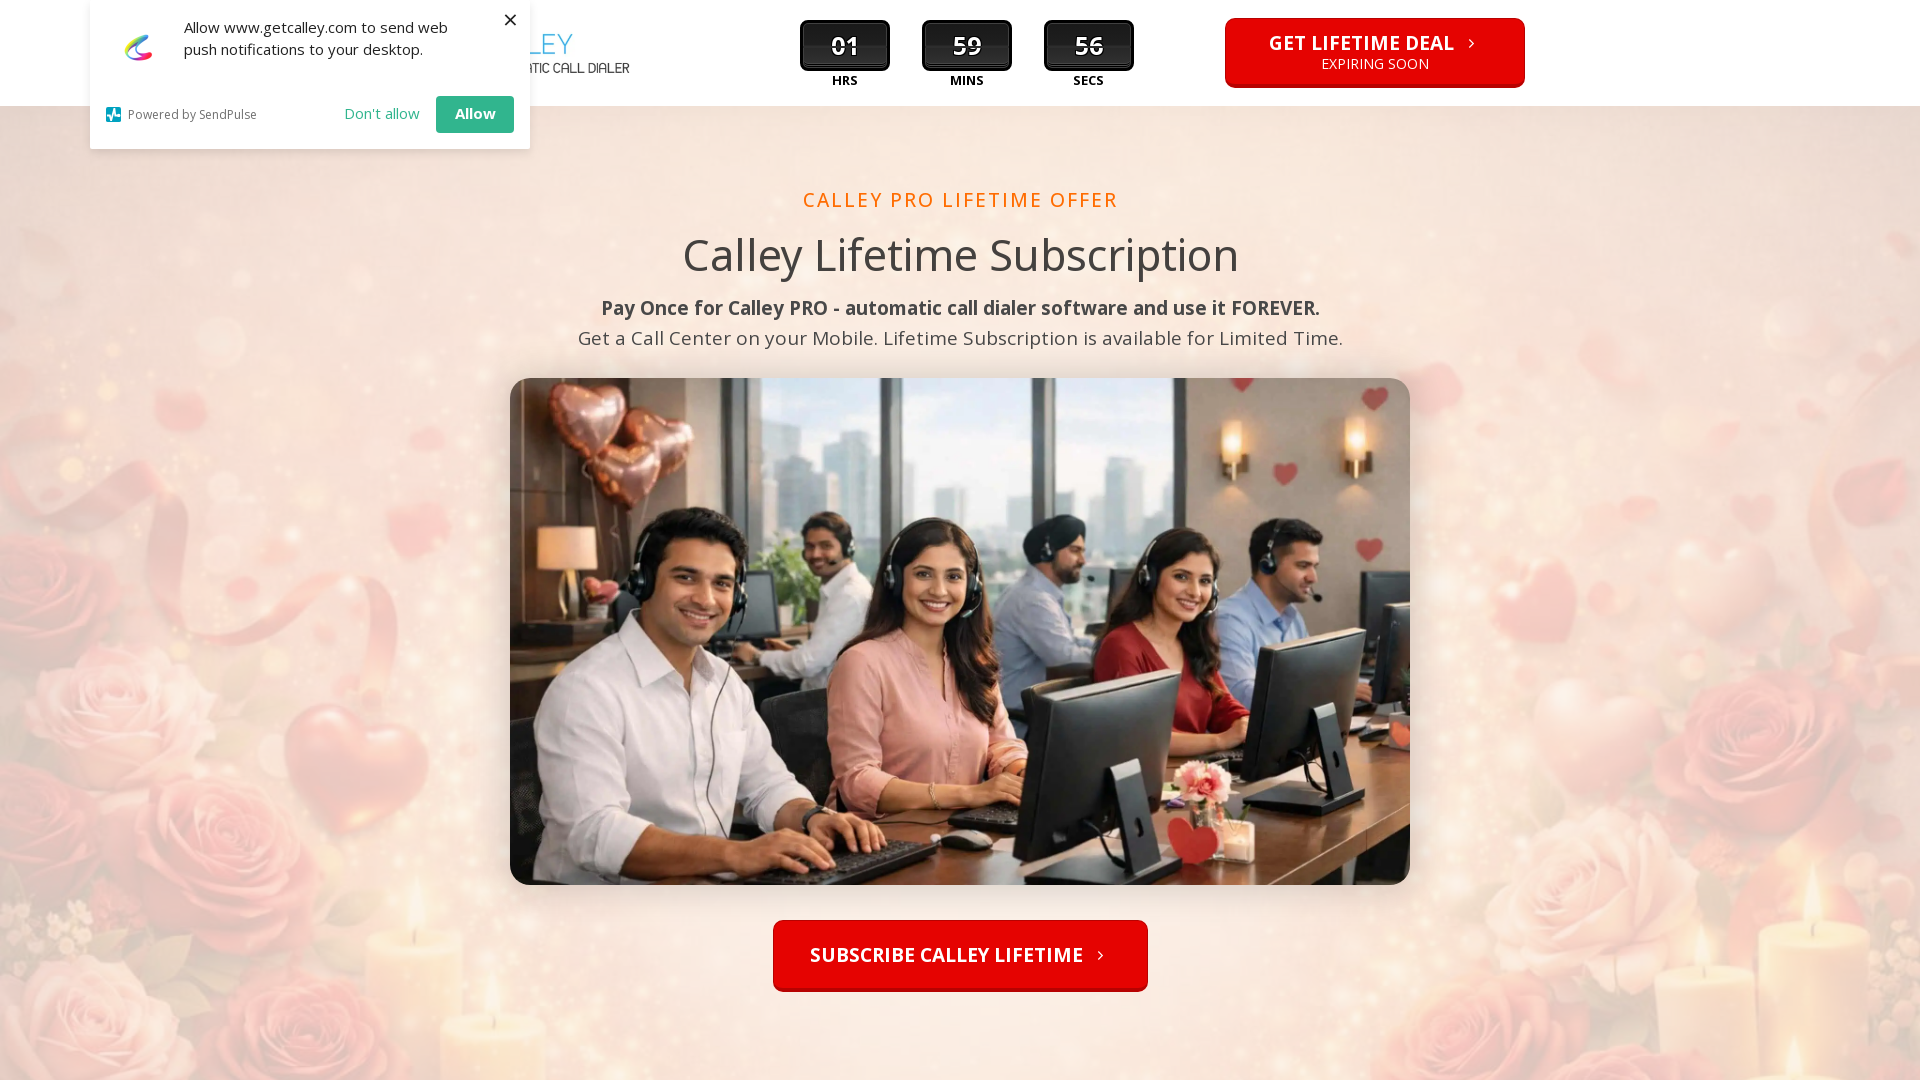

Navigated back to sitemap
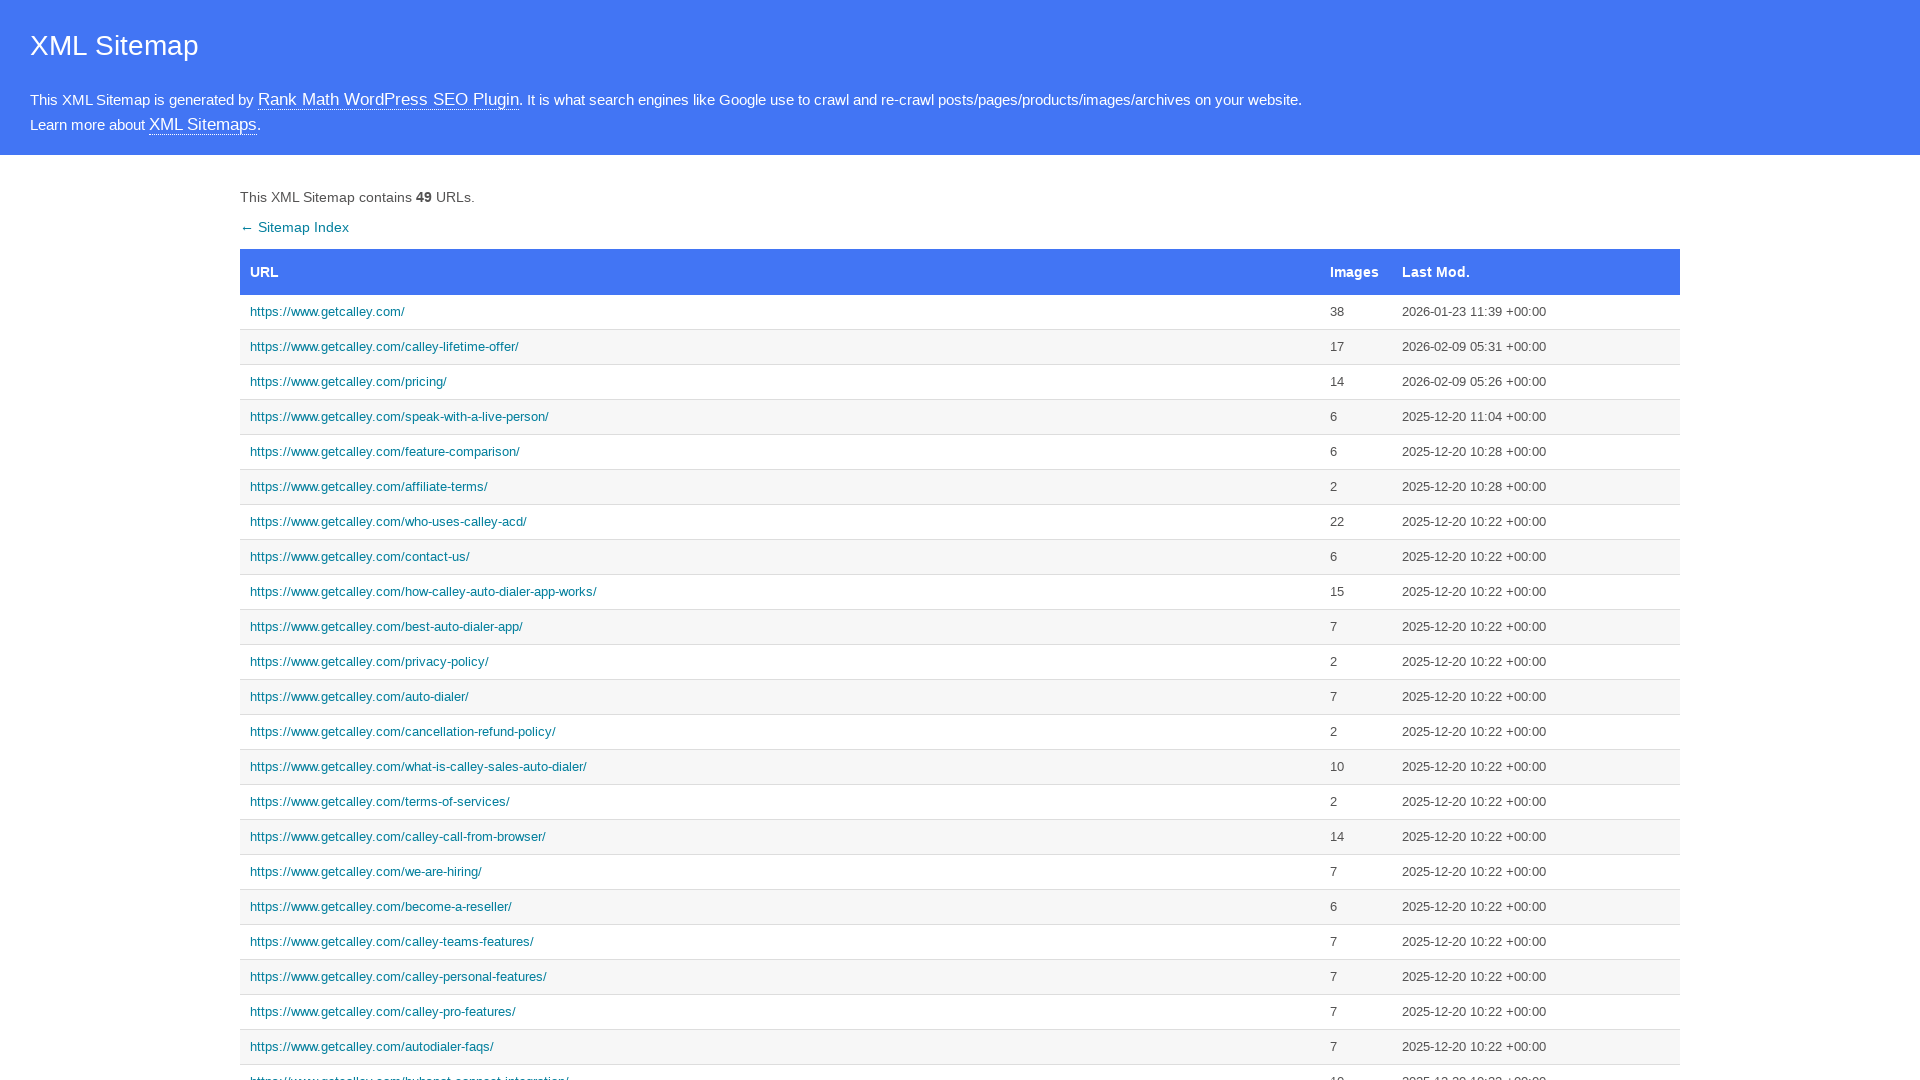

Sitemap reloaded
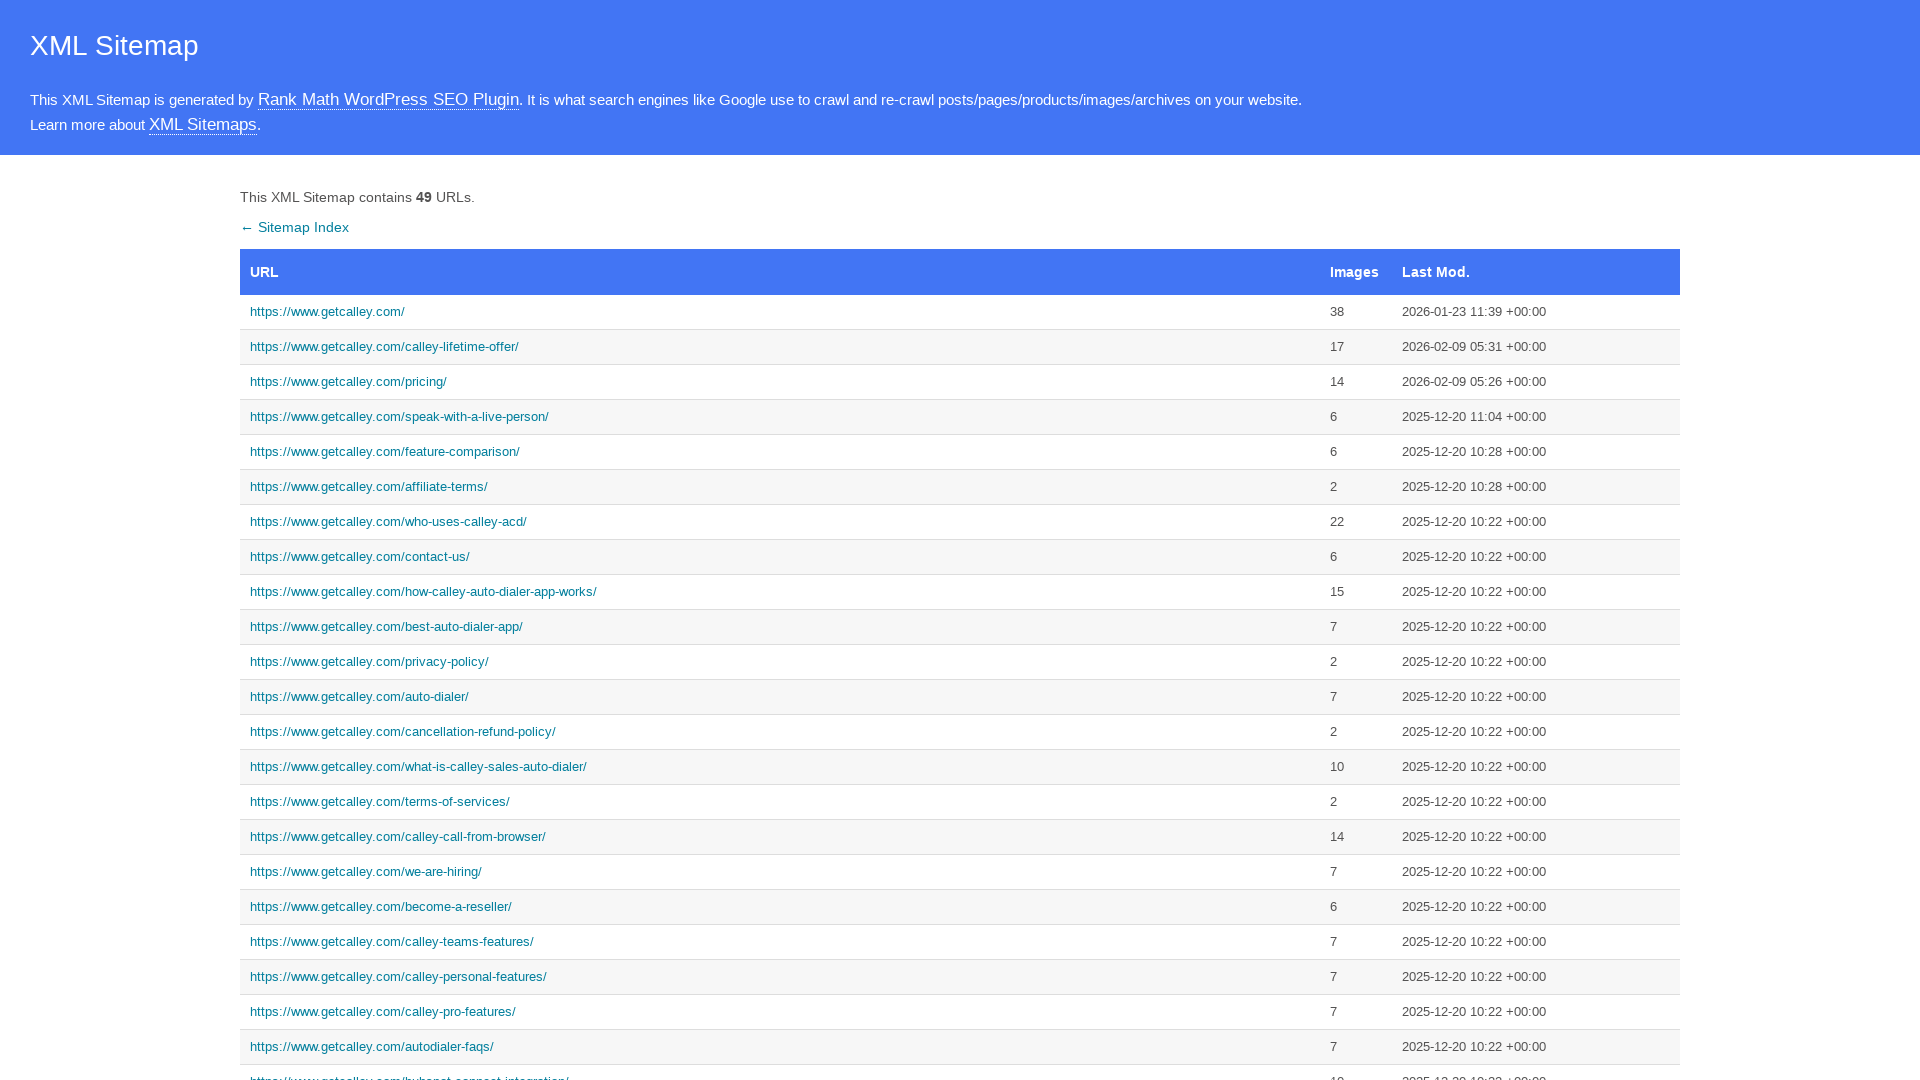

Clicked link to https://www.getcalley.com/see-a-demo/ at (780, 622) on a[href='https://www.getcalley.com/see-a-demo/']
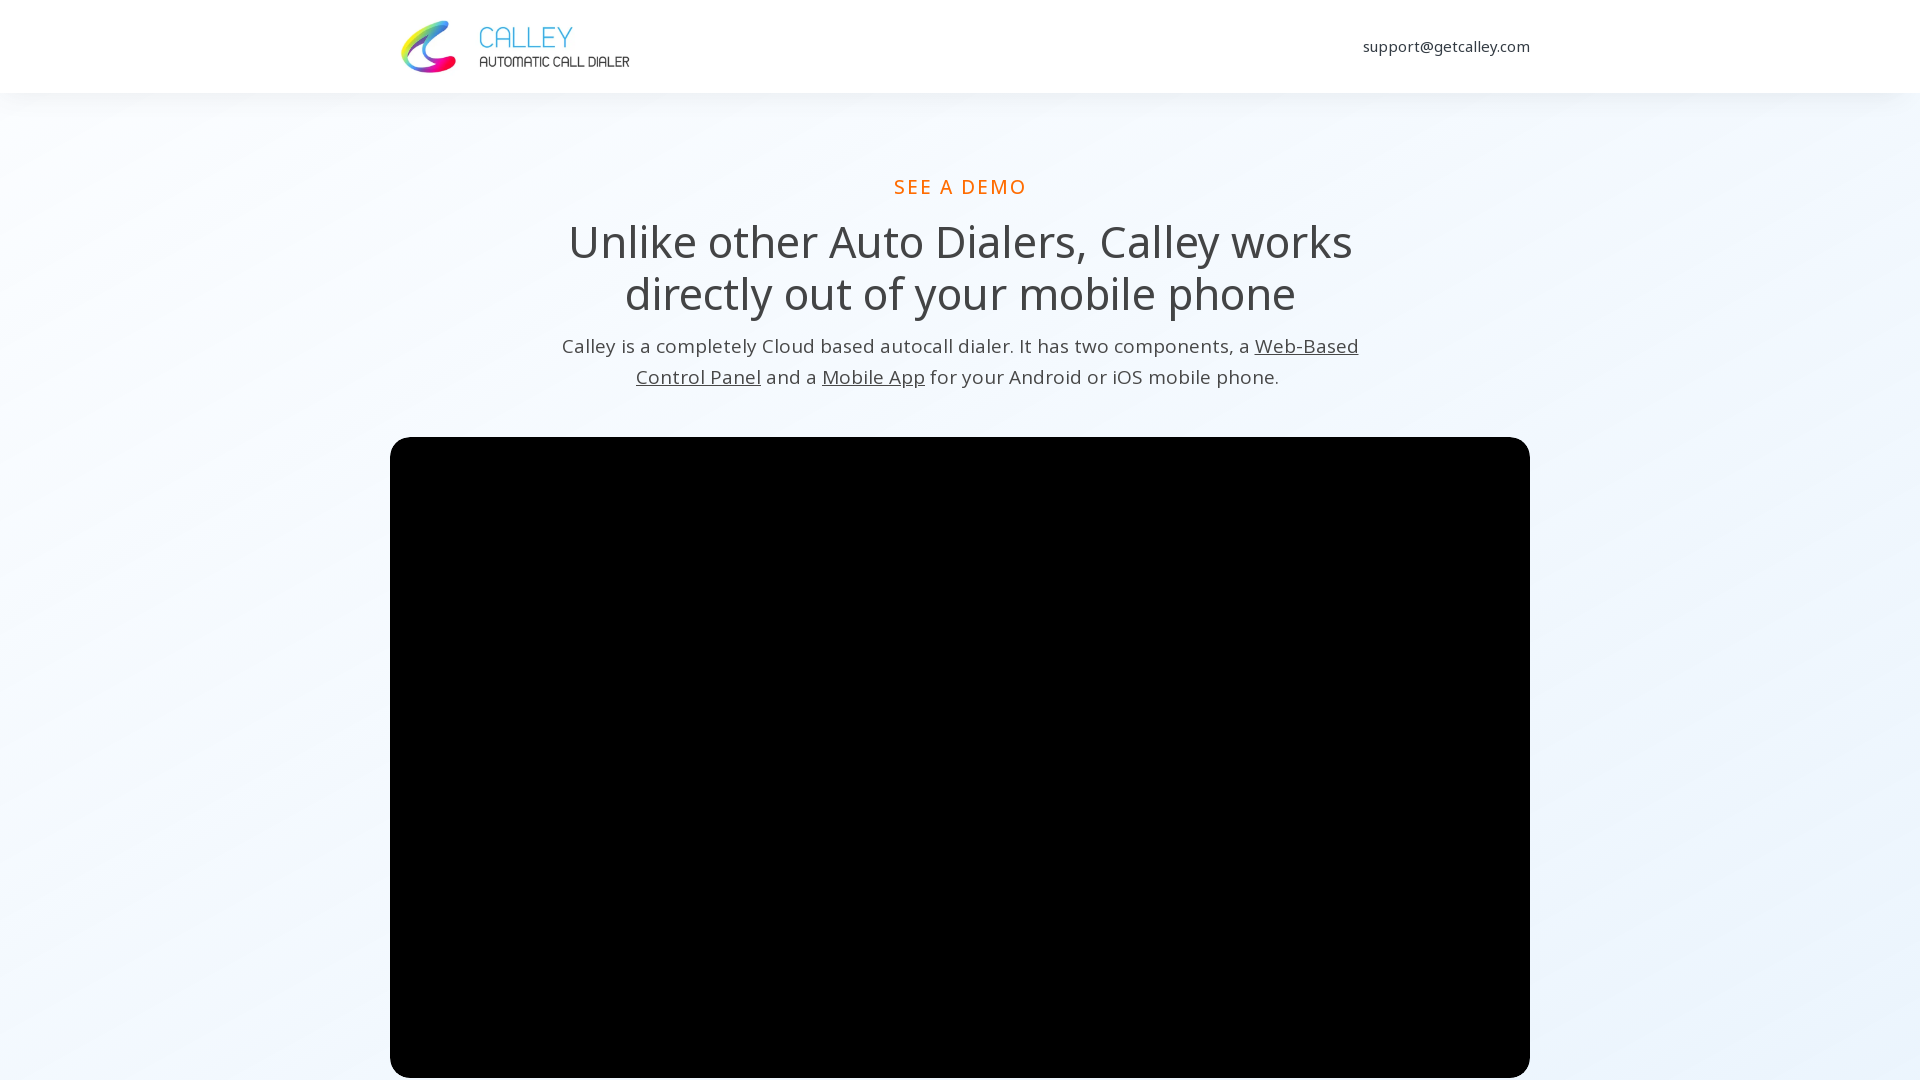

Set viewport to Desktop_1920x1080 (1920x1080)
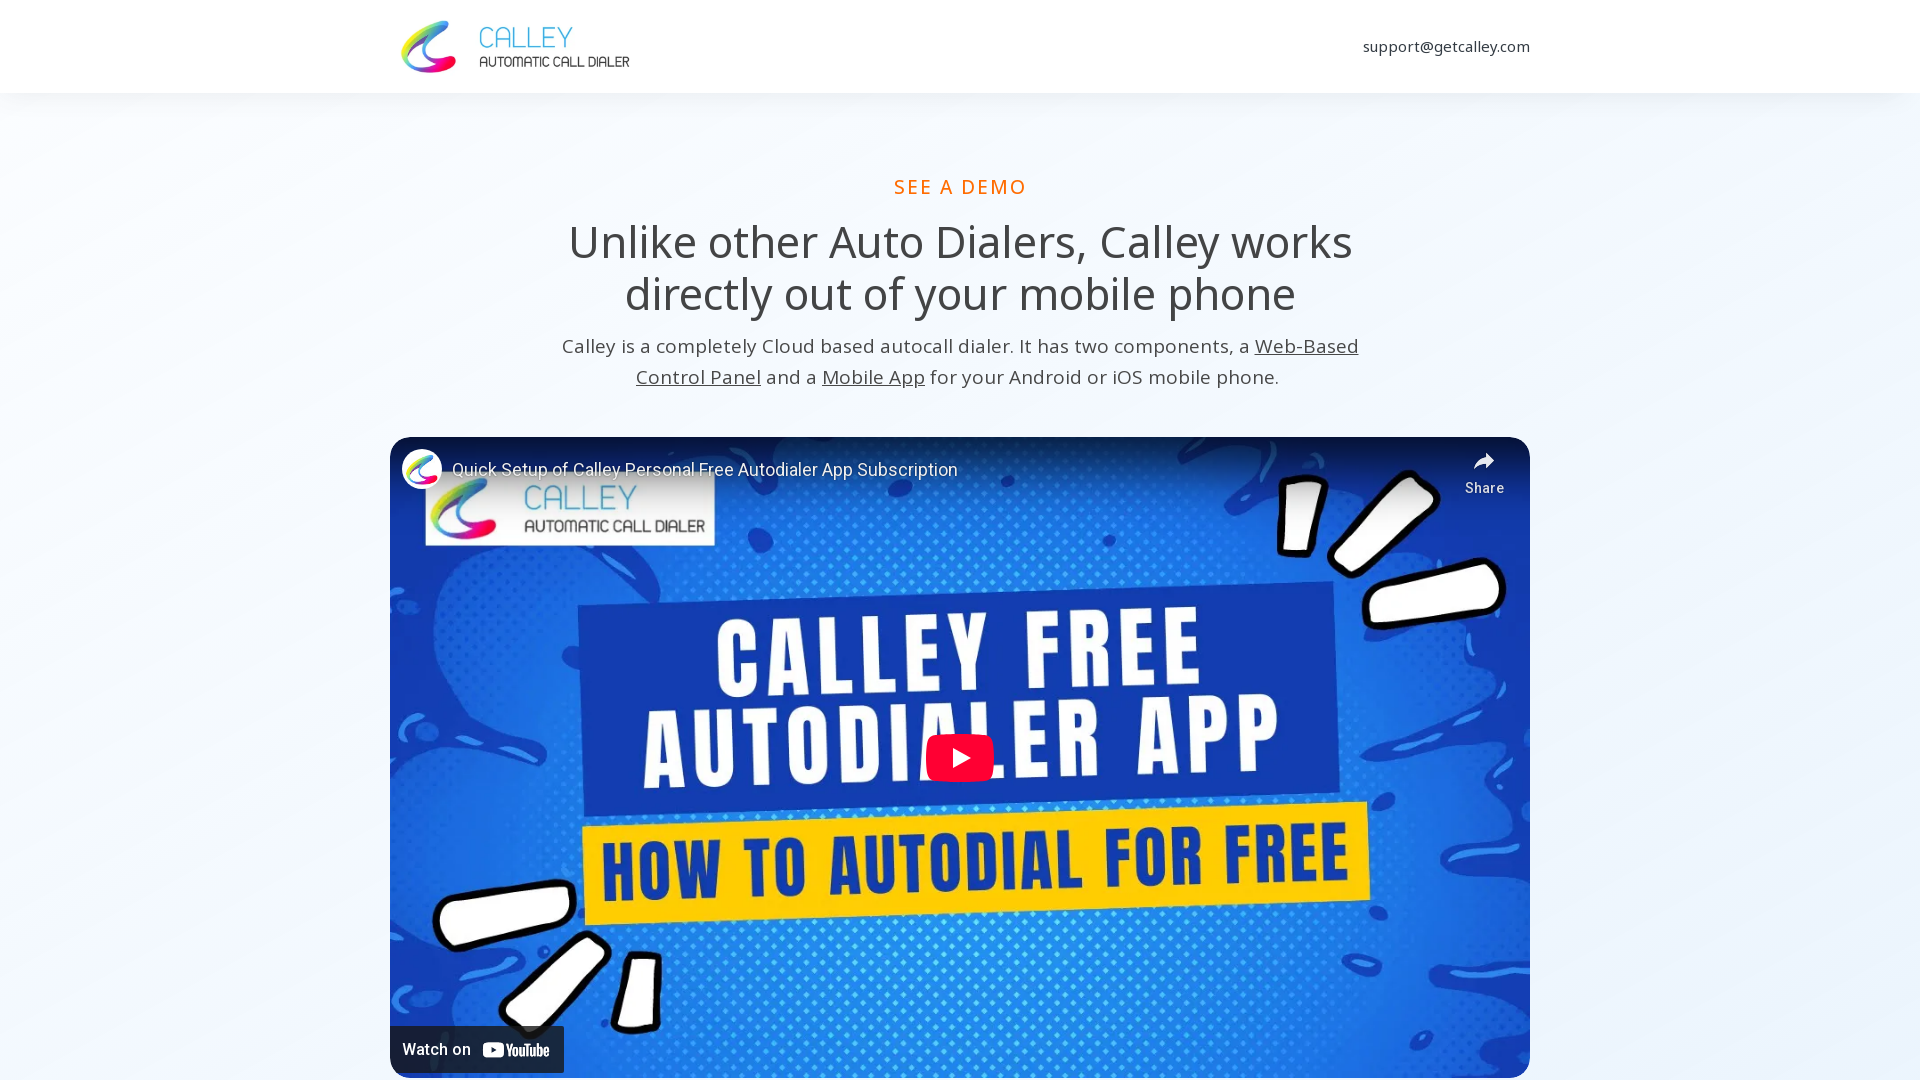

Waited for page to adjust to Desktop_1920x1080 resolution
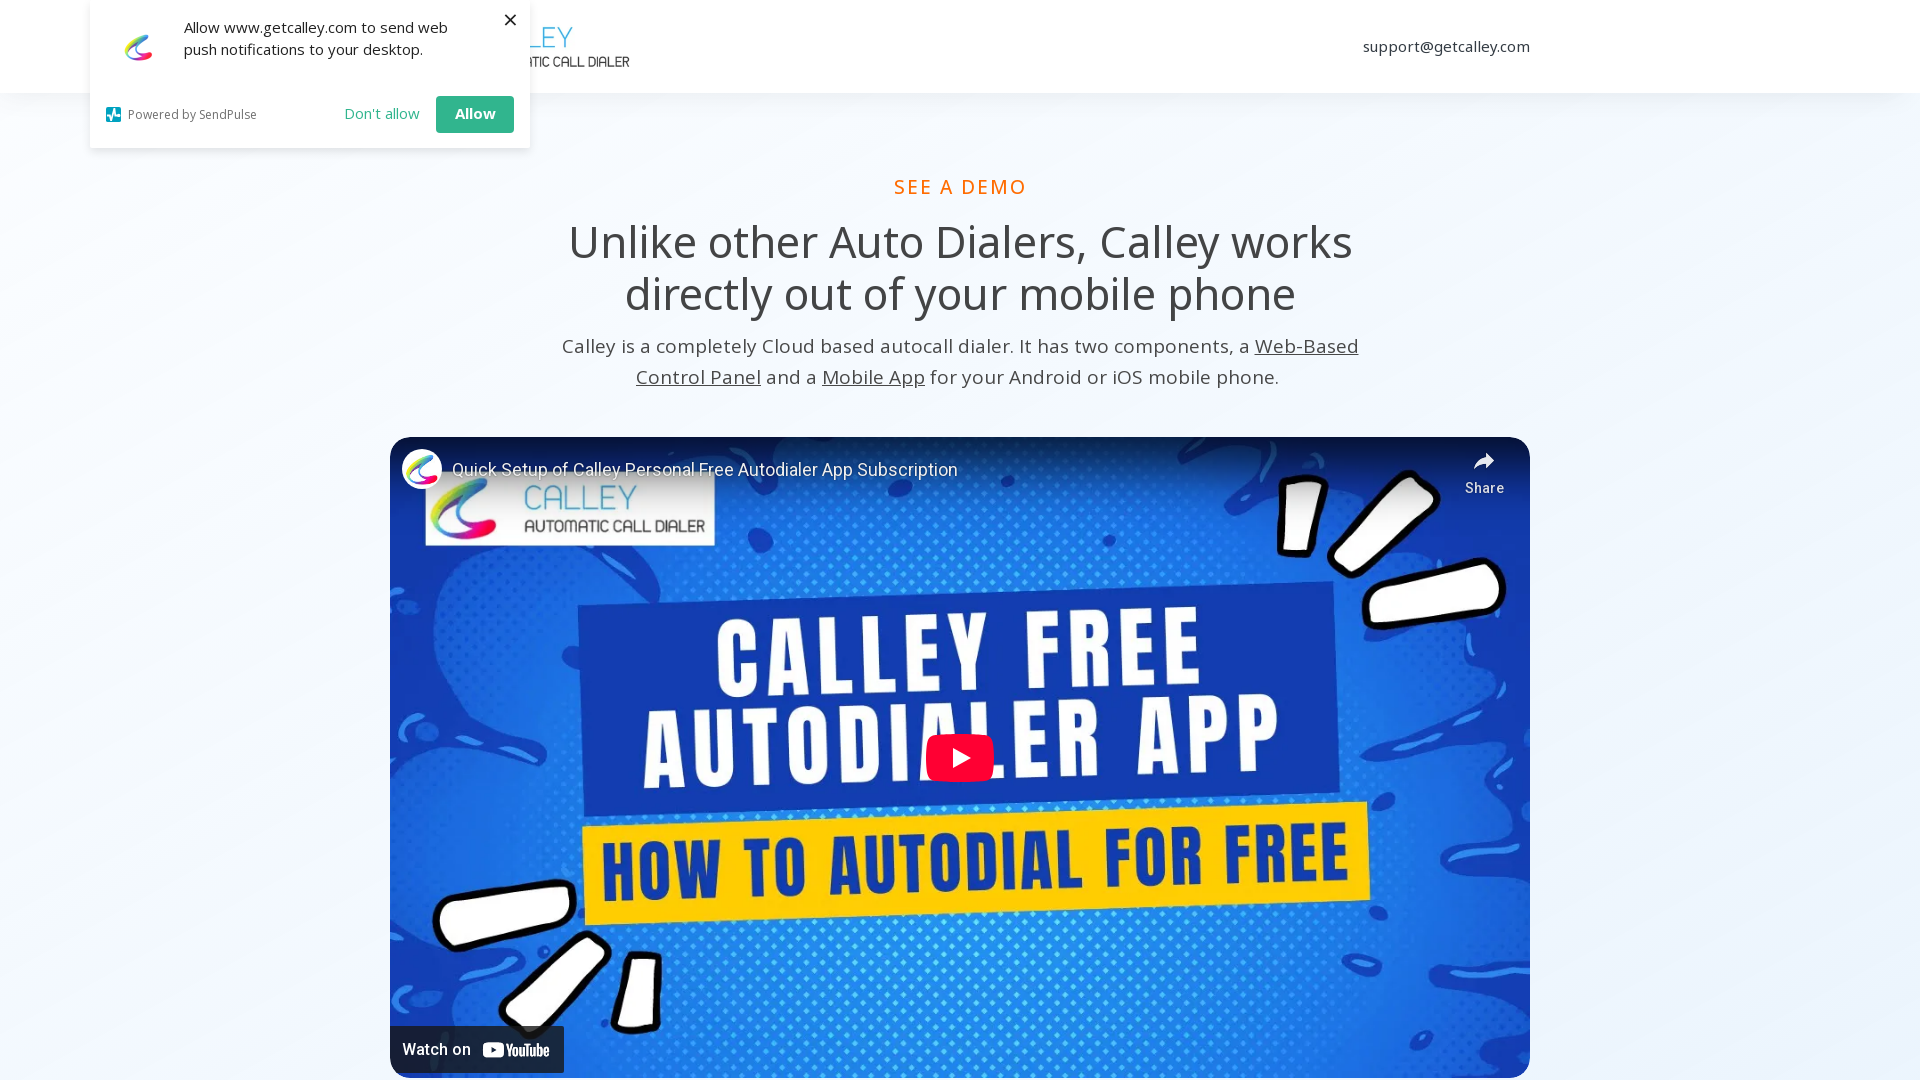

Page content loaded at Desktop_1920x1080 resolution
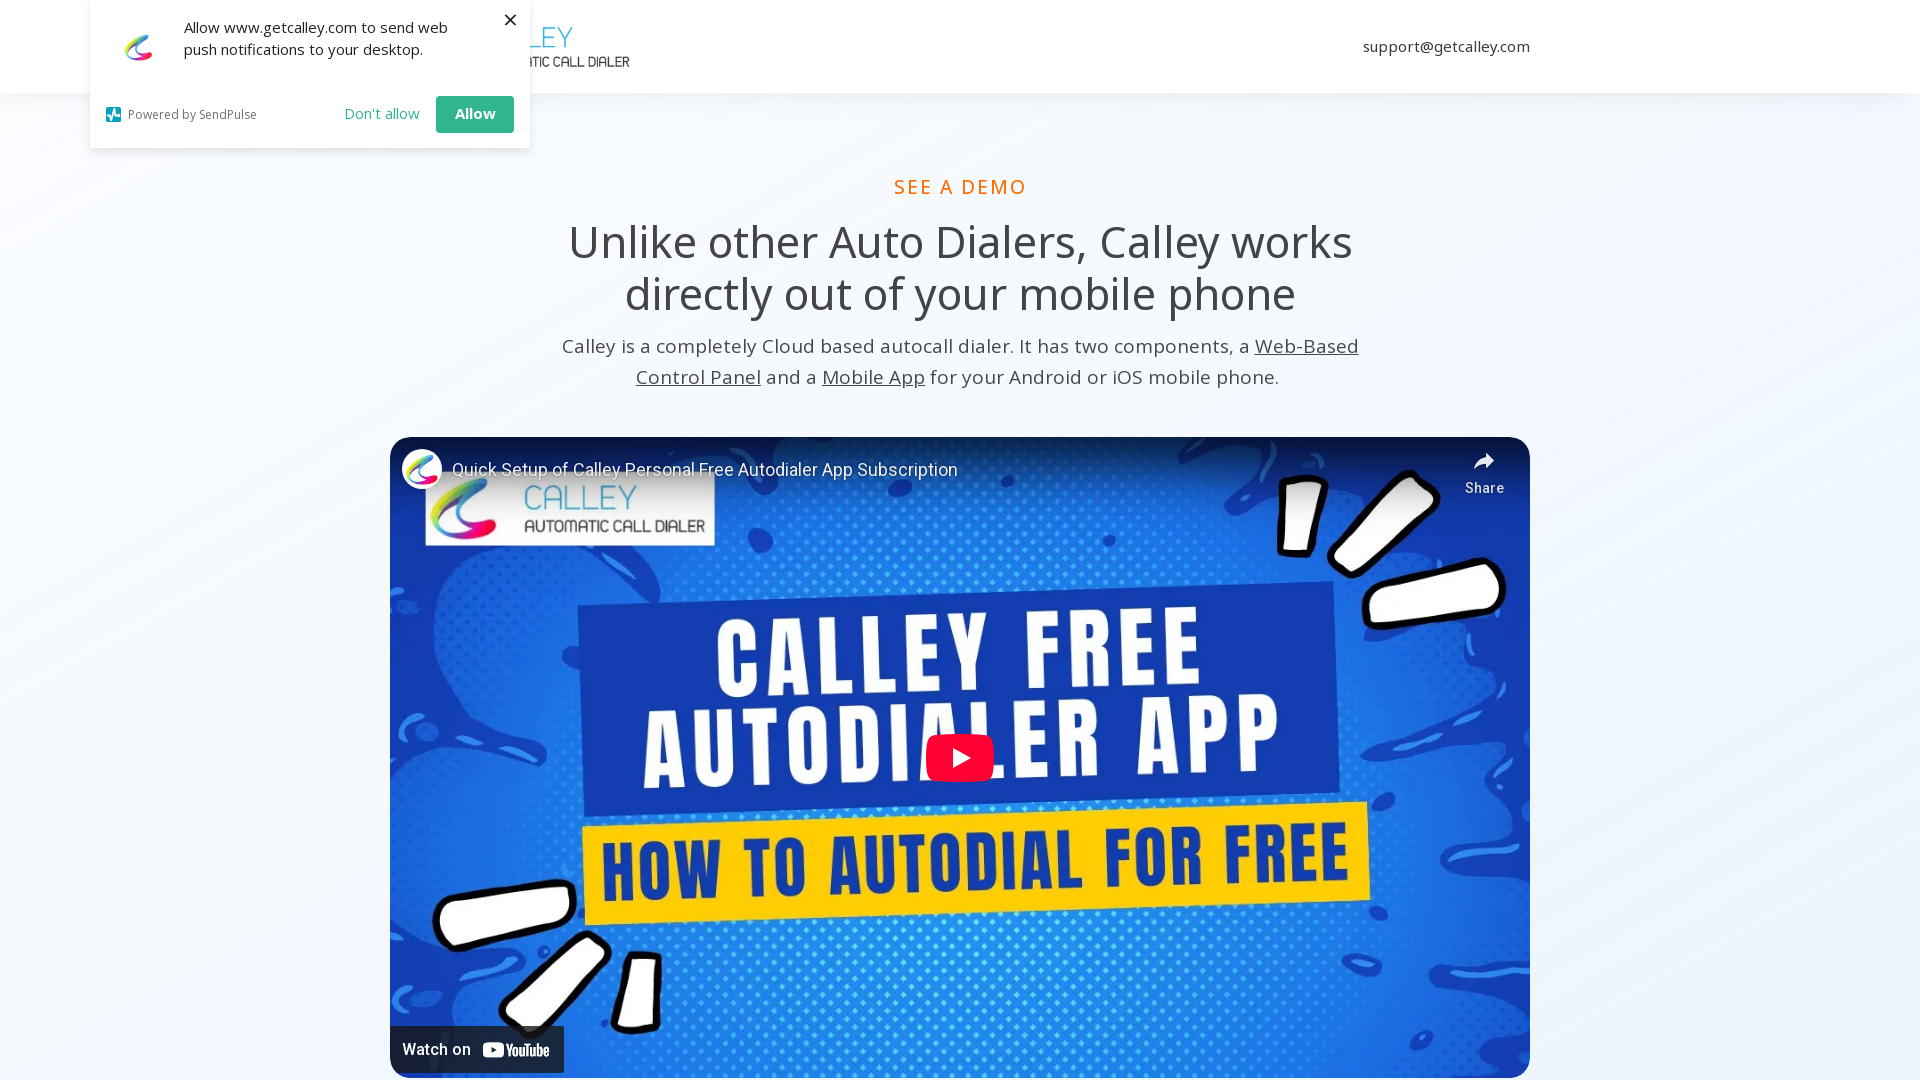

Navigated back to sitemap
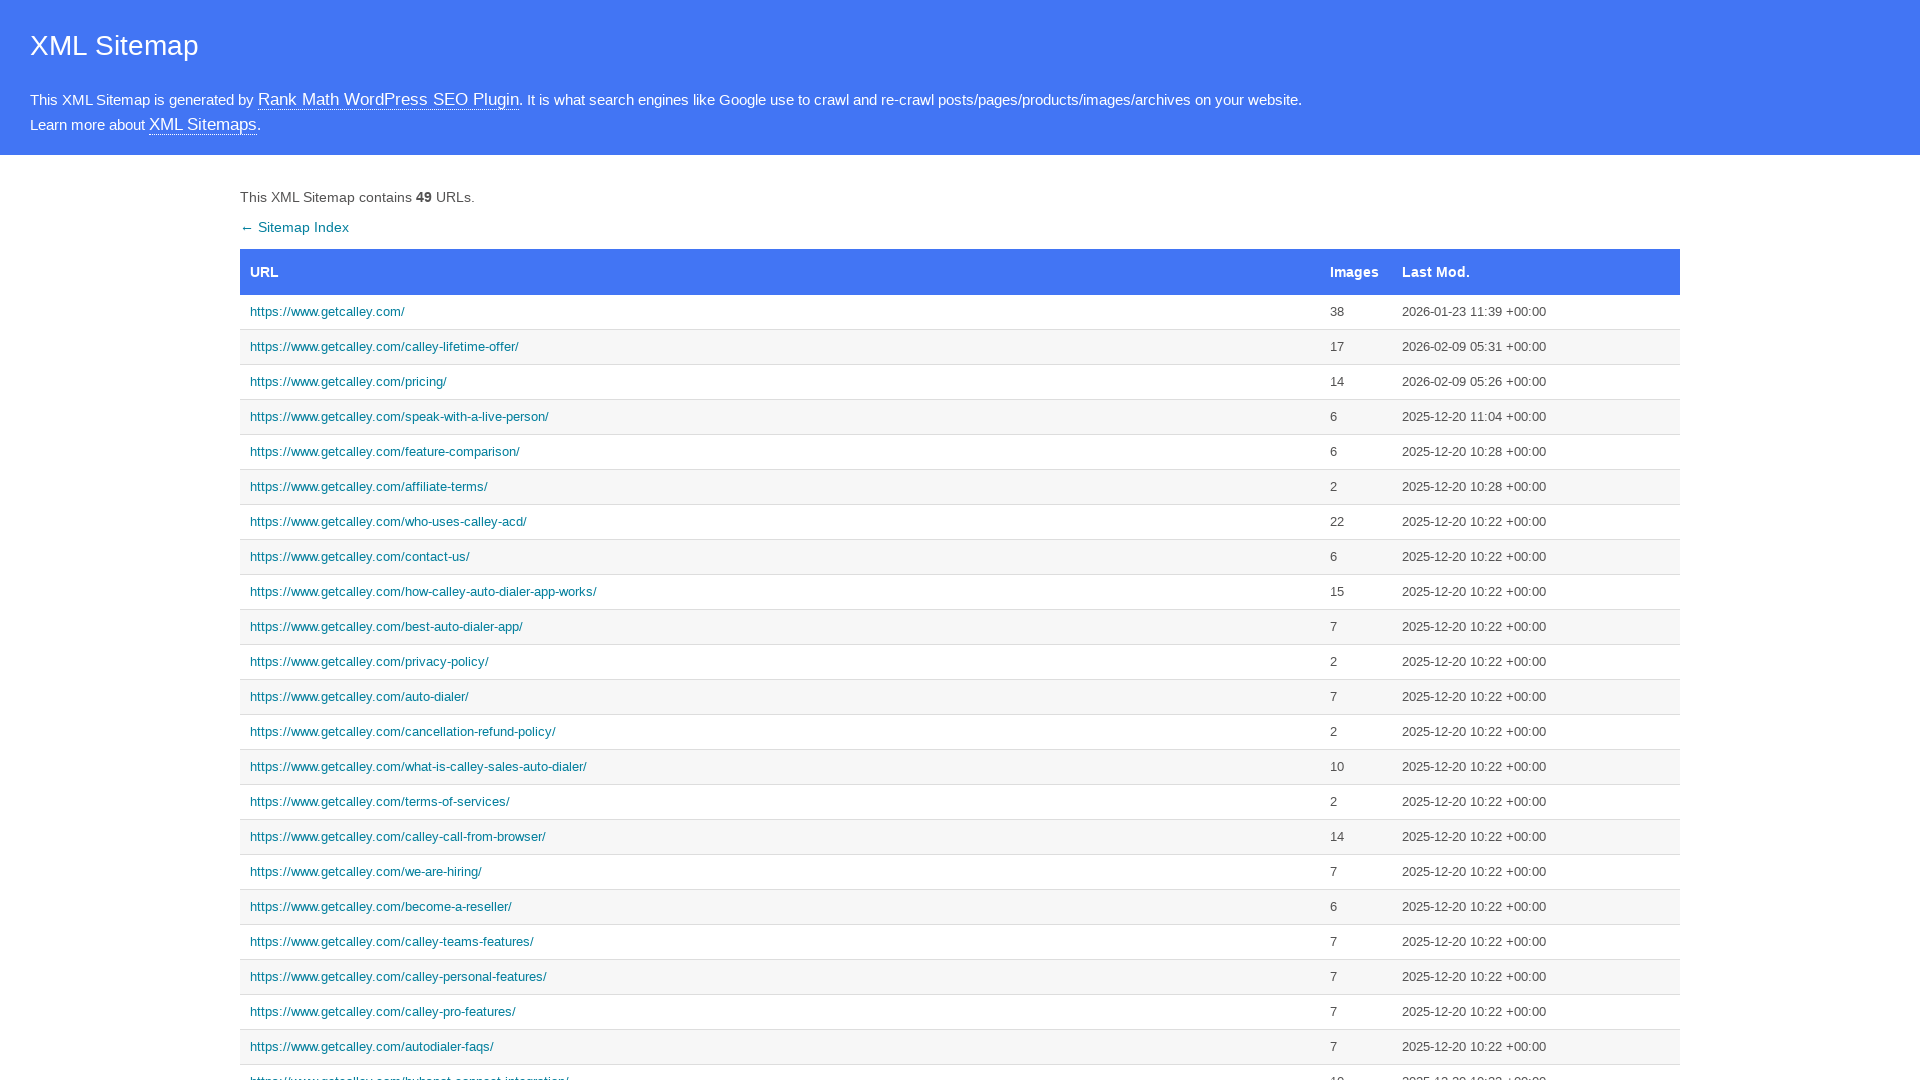

Sitemap reloaded
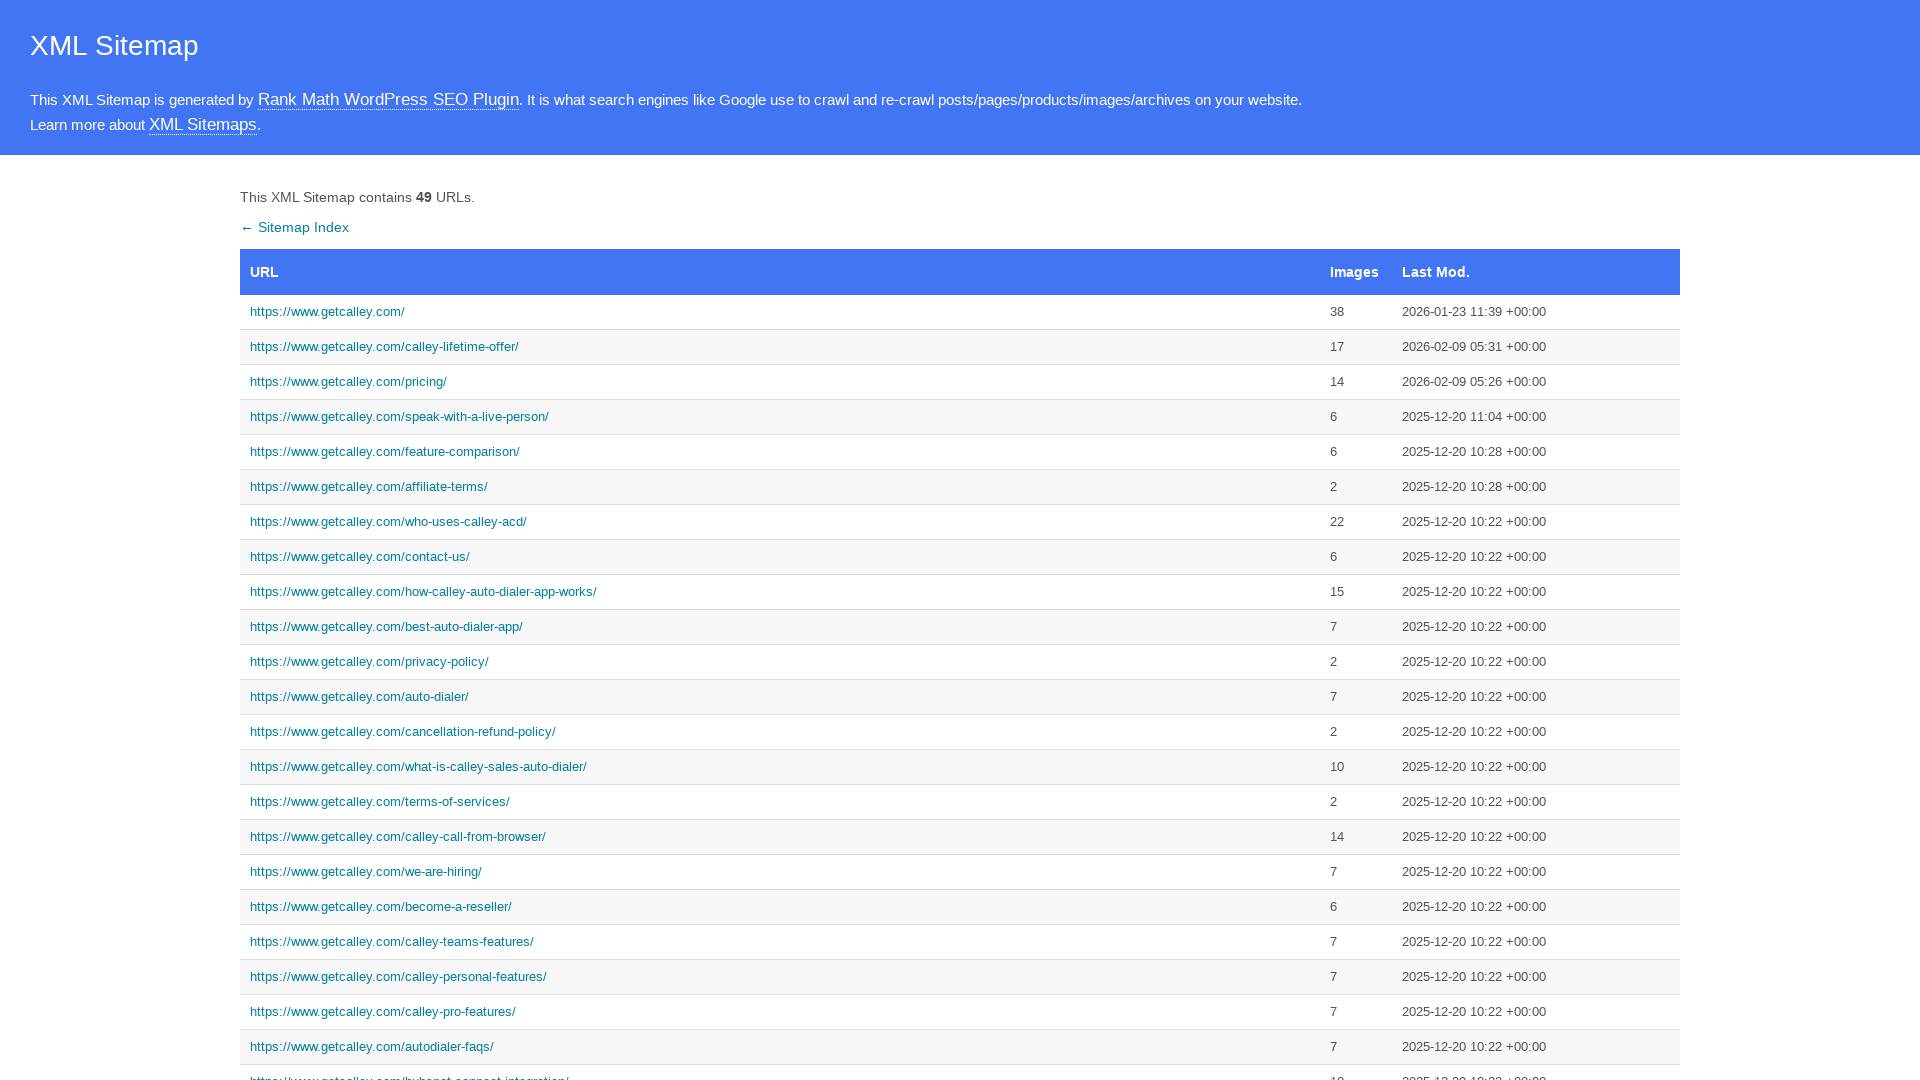

Clicked link to https://www.getcalley.com/calley-teams-features/ at (780, 942) on a[href='https://www.getcalley.com/calley-teams-features/']
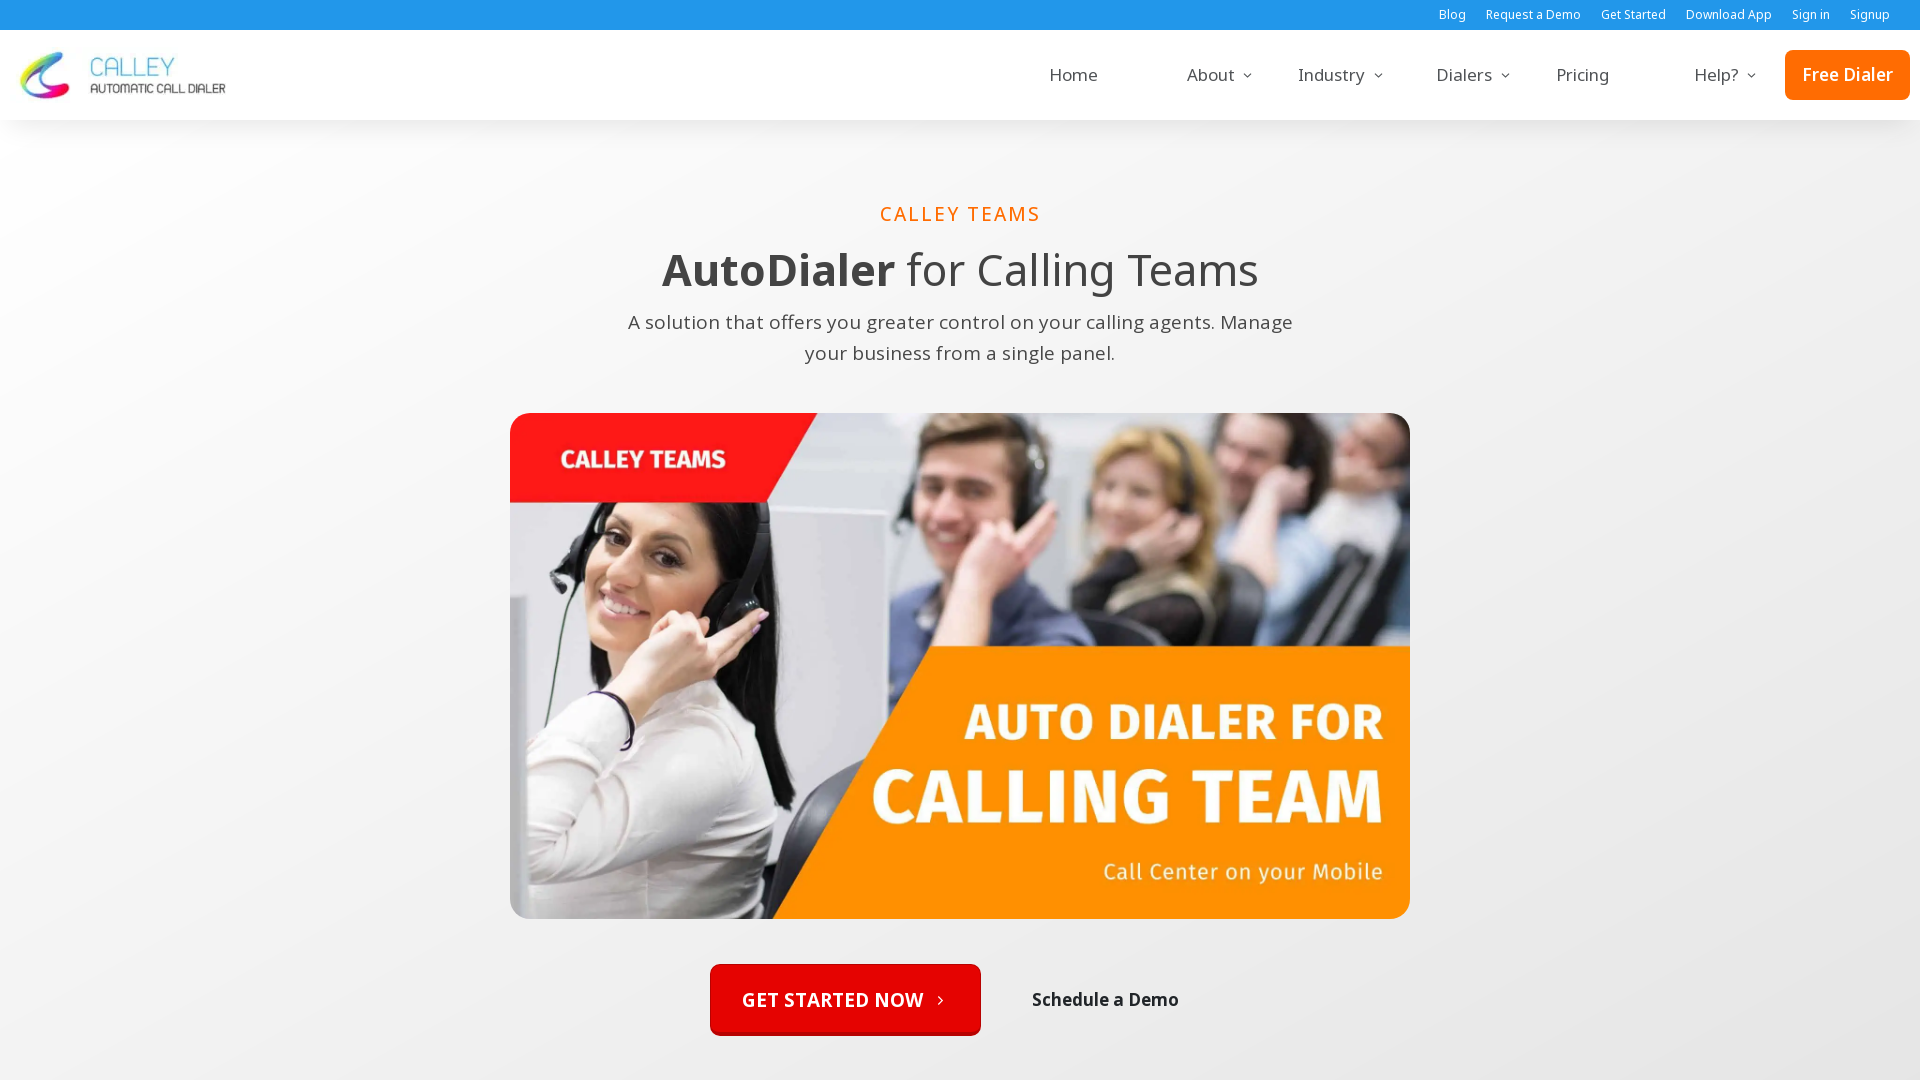

Set viewport to Desktop_1920x1080 (1920x1080)
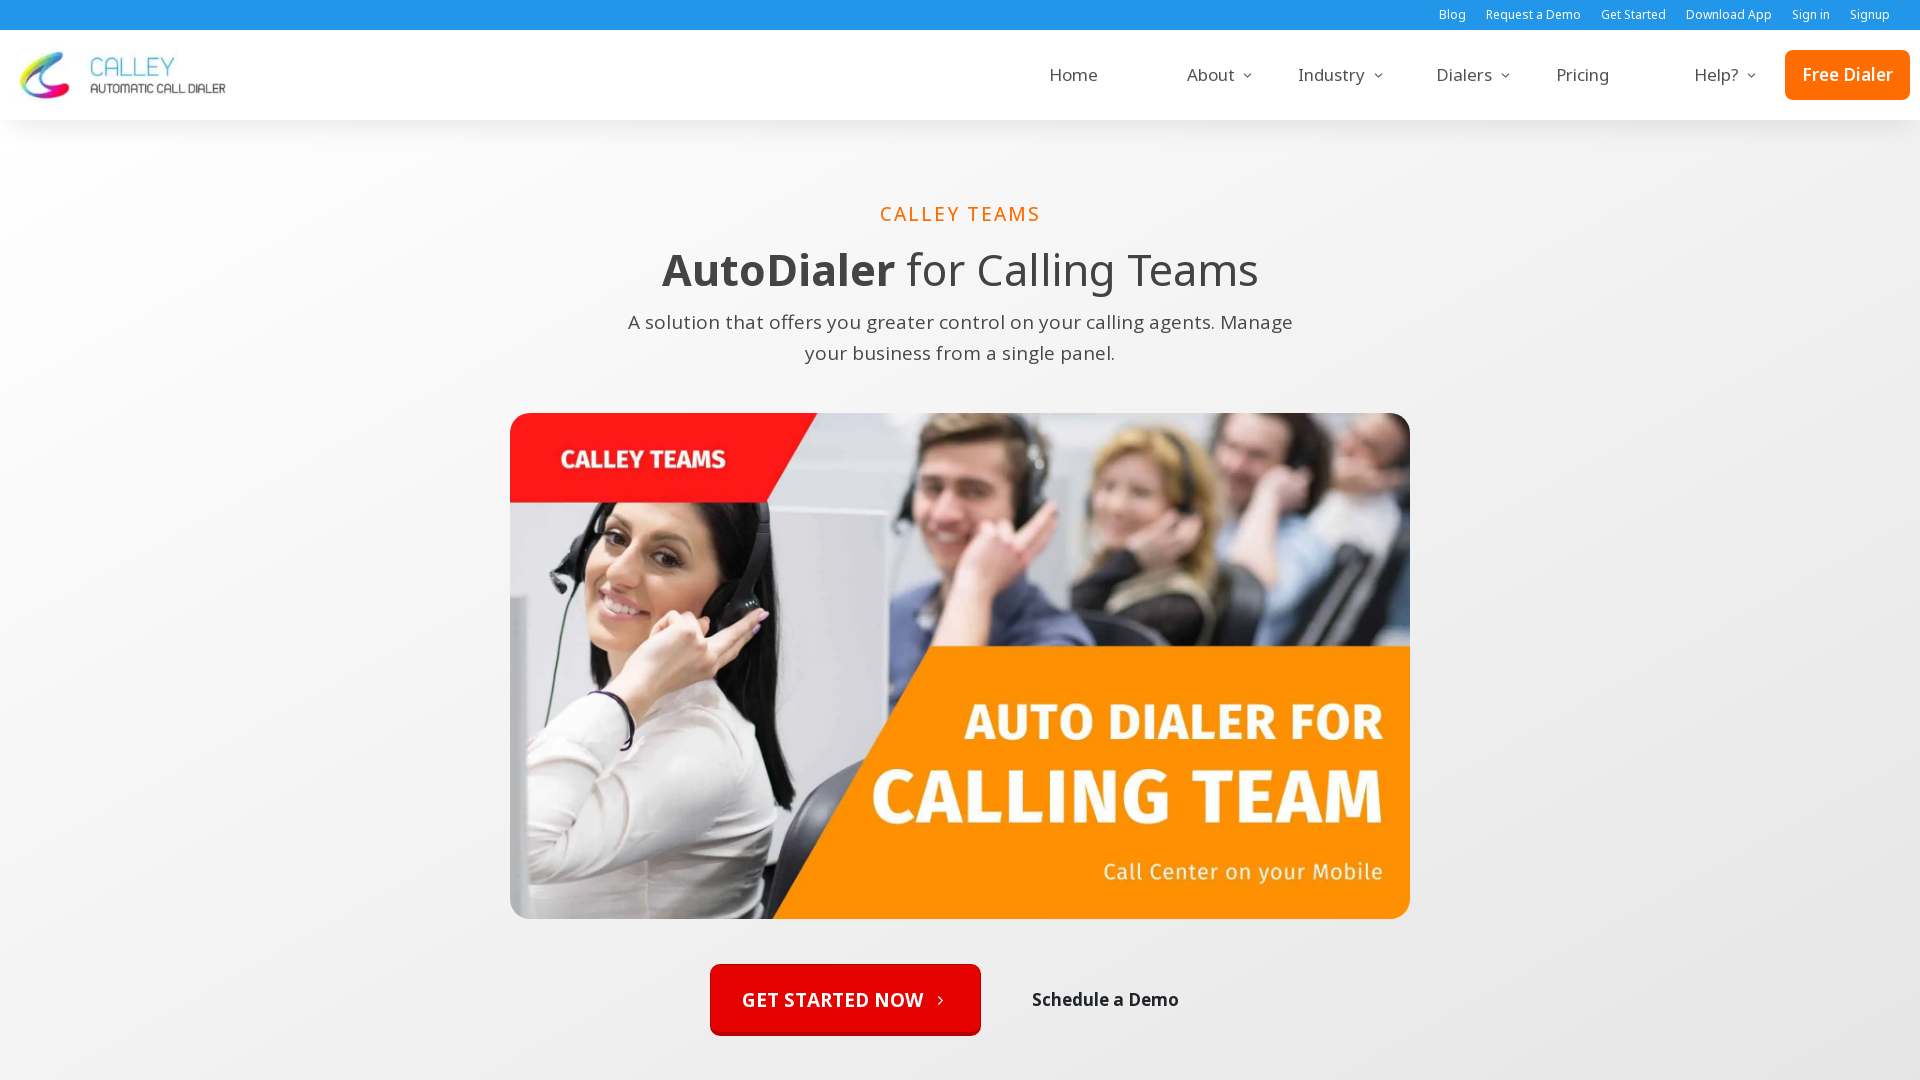

Waited for page to adjust to Desktop_1920x1080 resolution
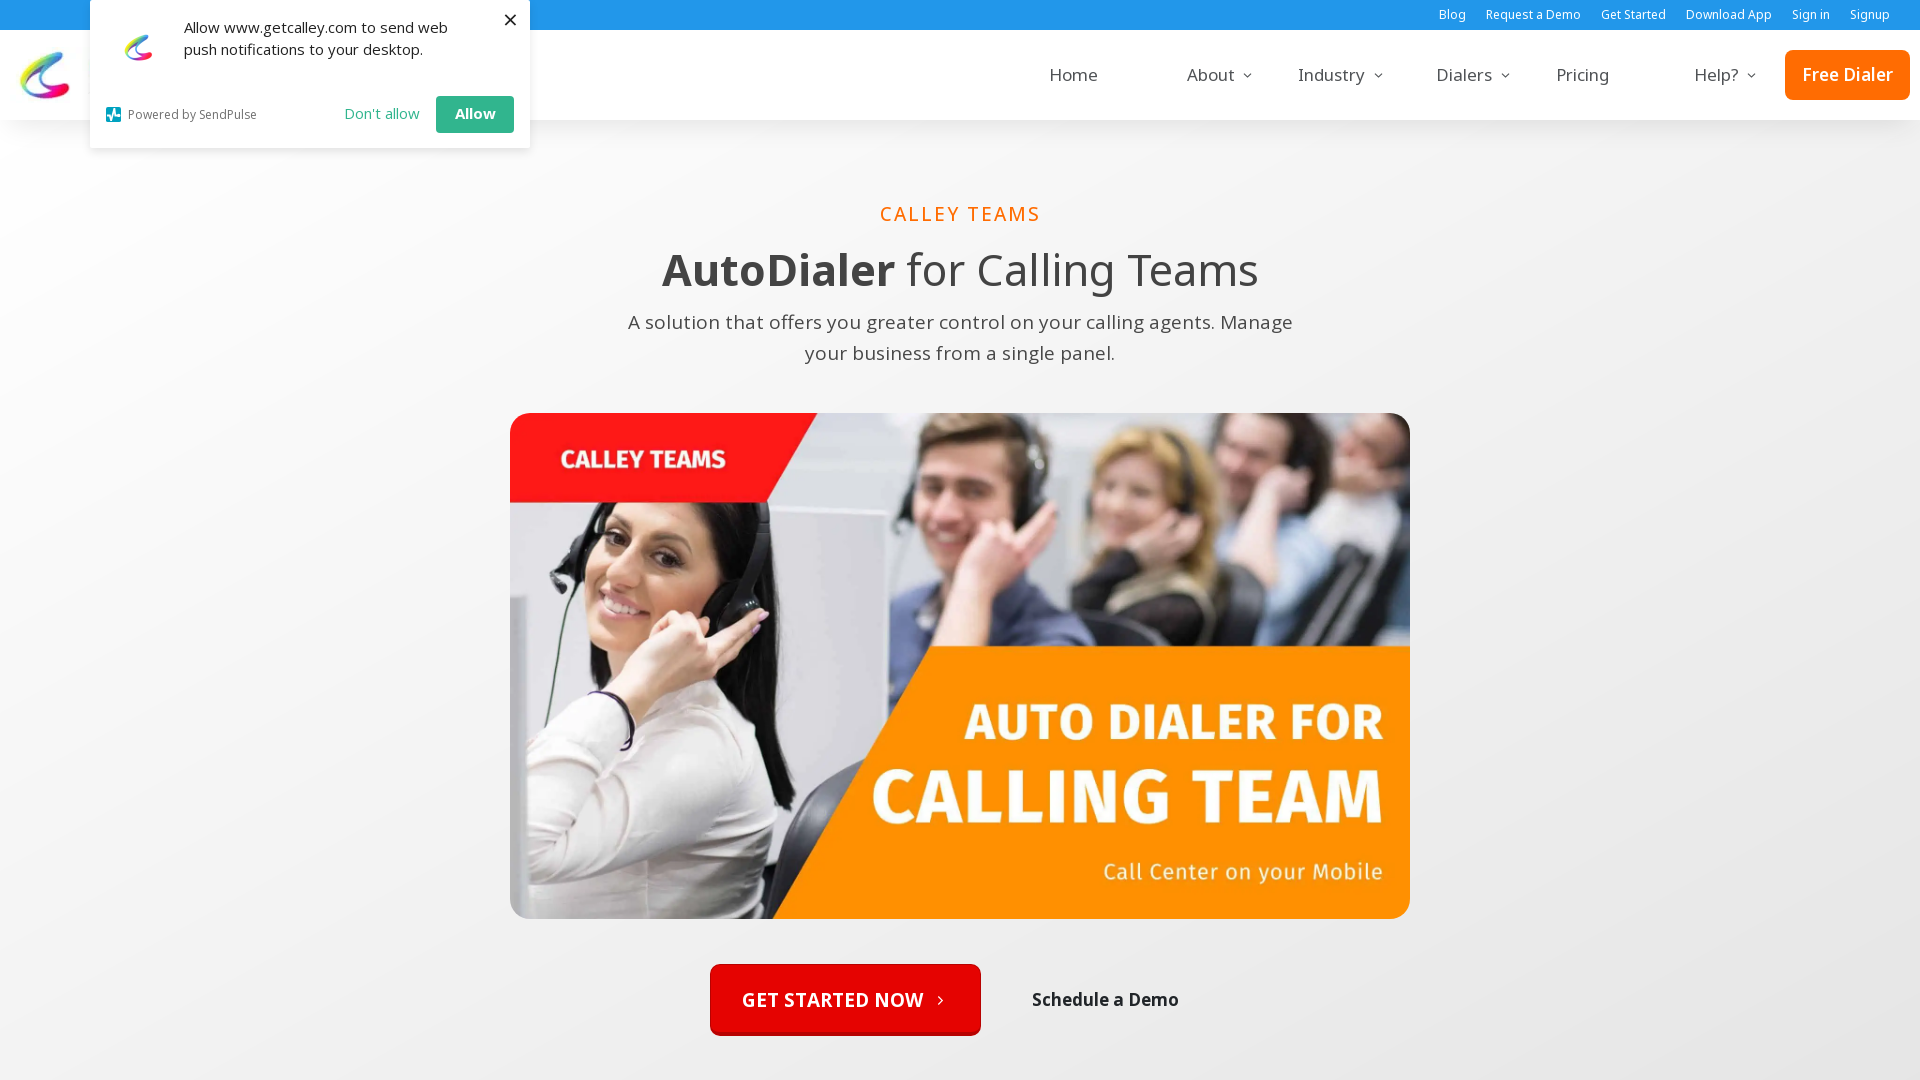

Page content loaded at Desktop_1920x1080 resolution
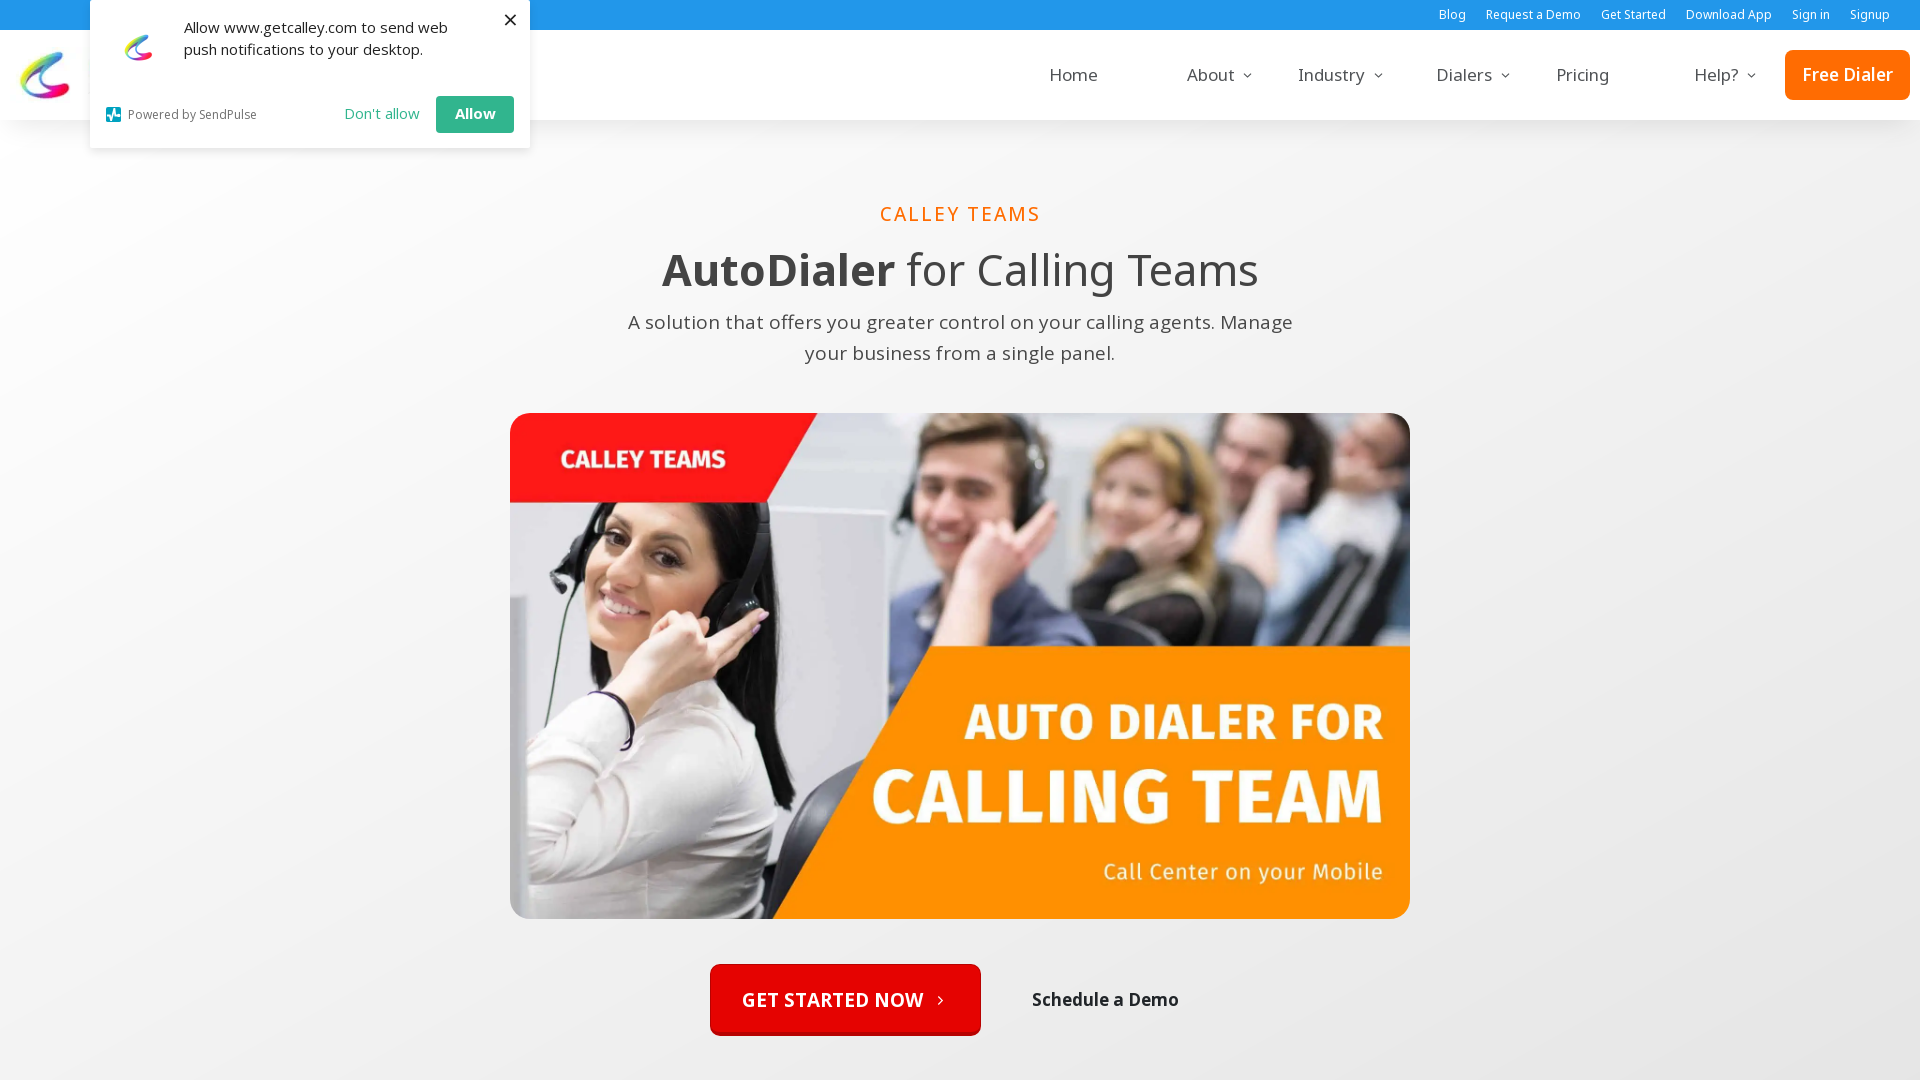

Navigated back to sitemap
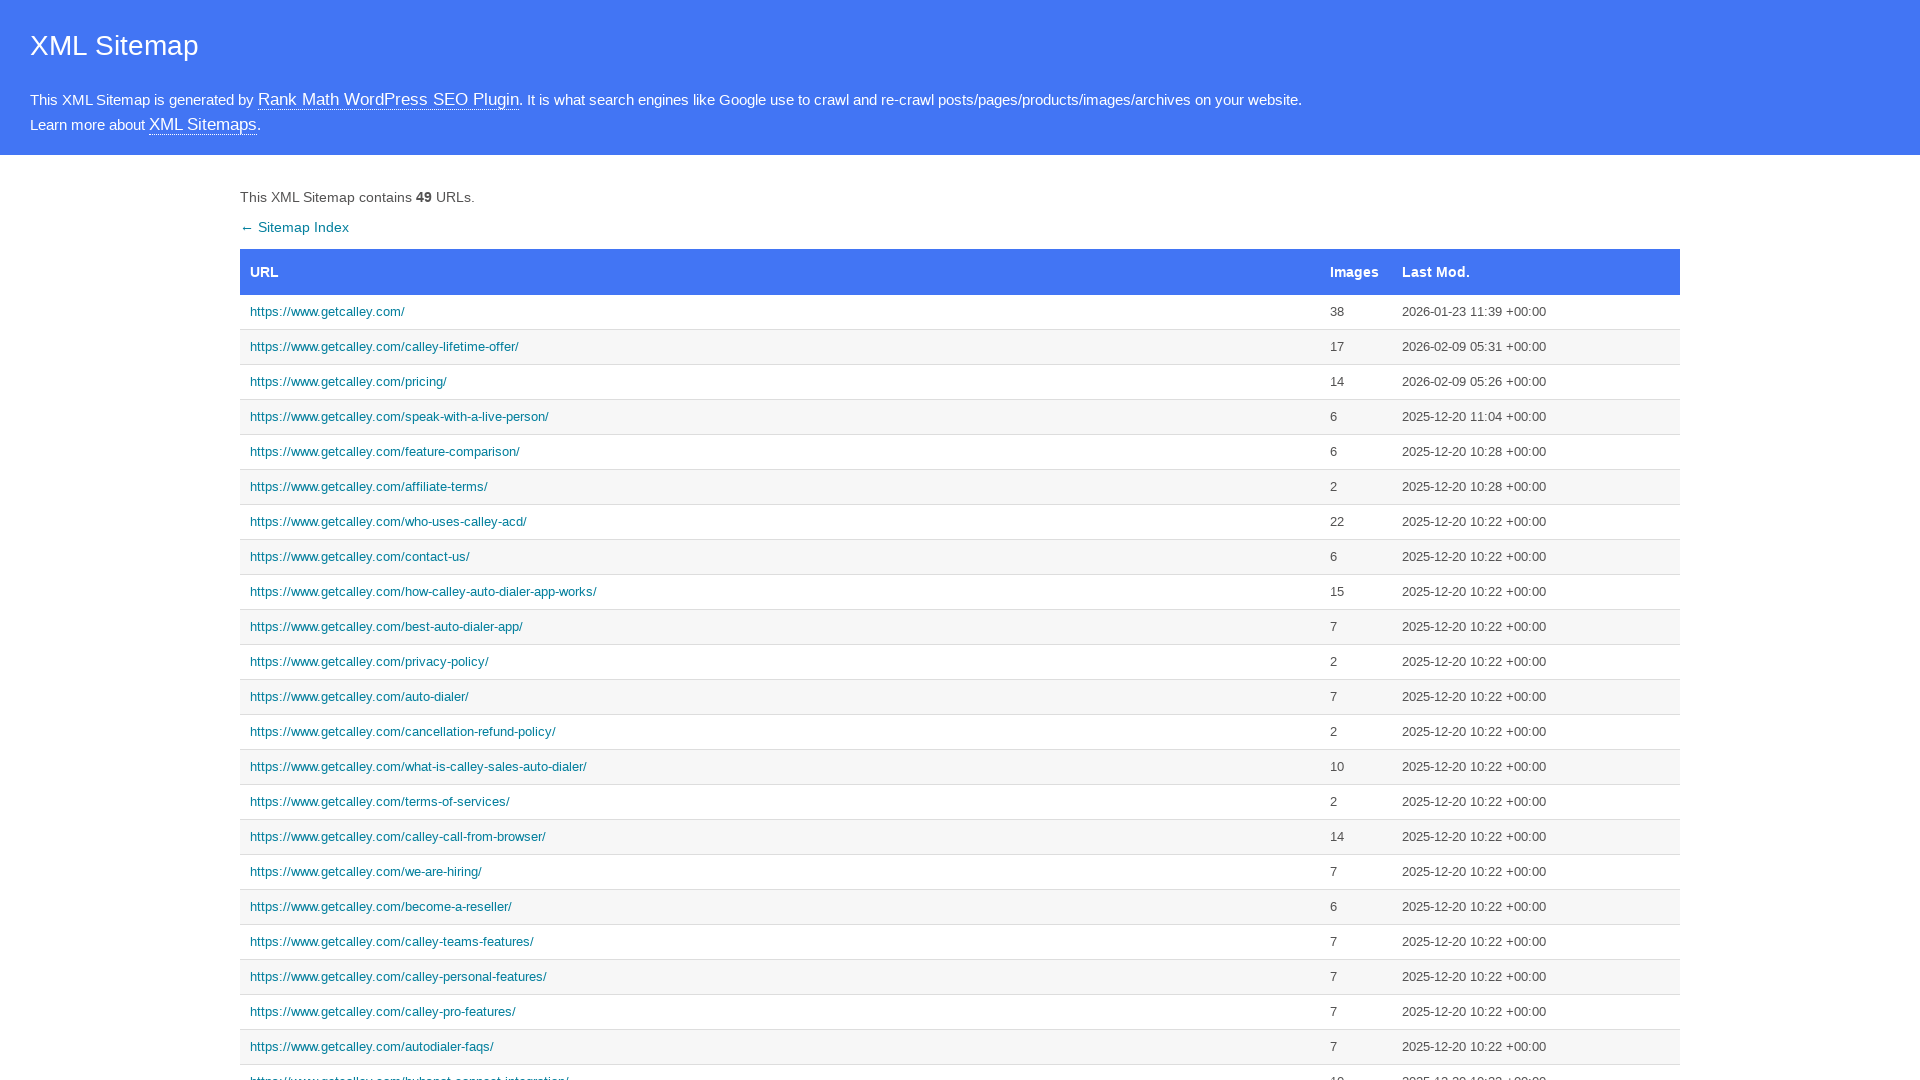

Sitemap reloaded
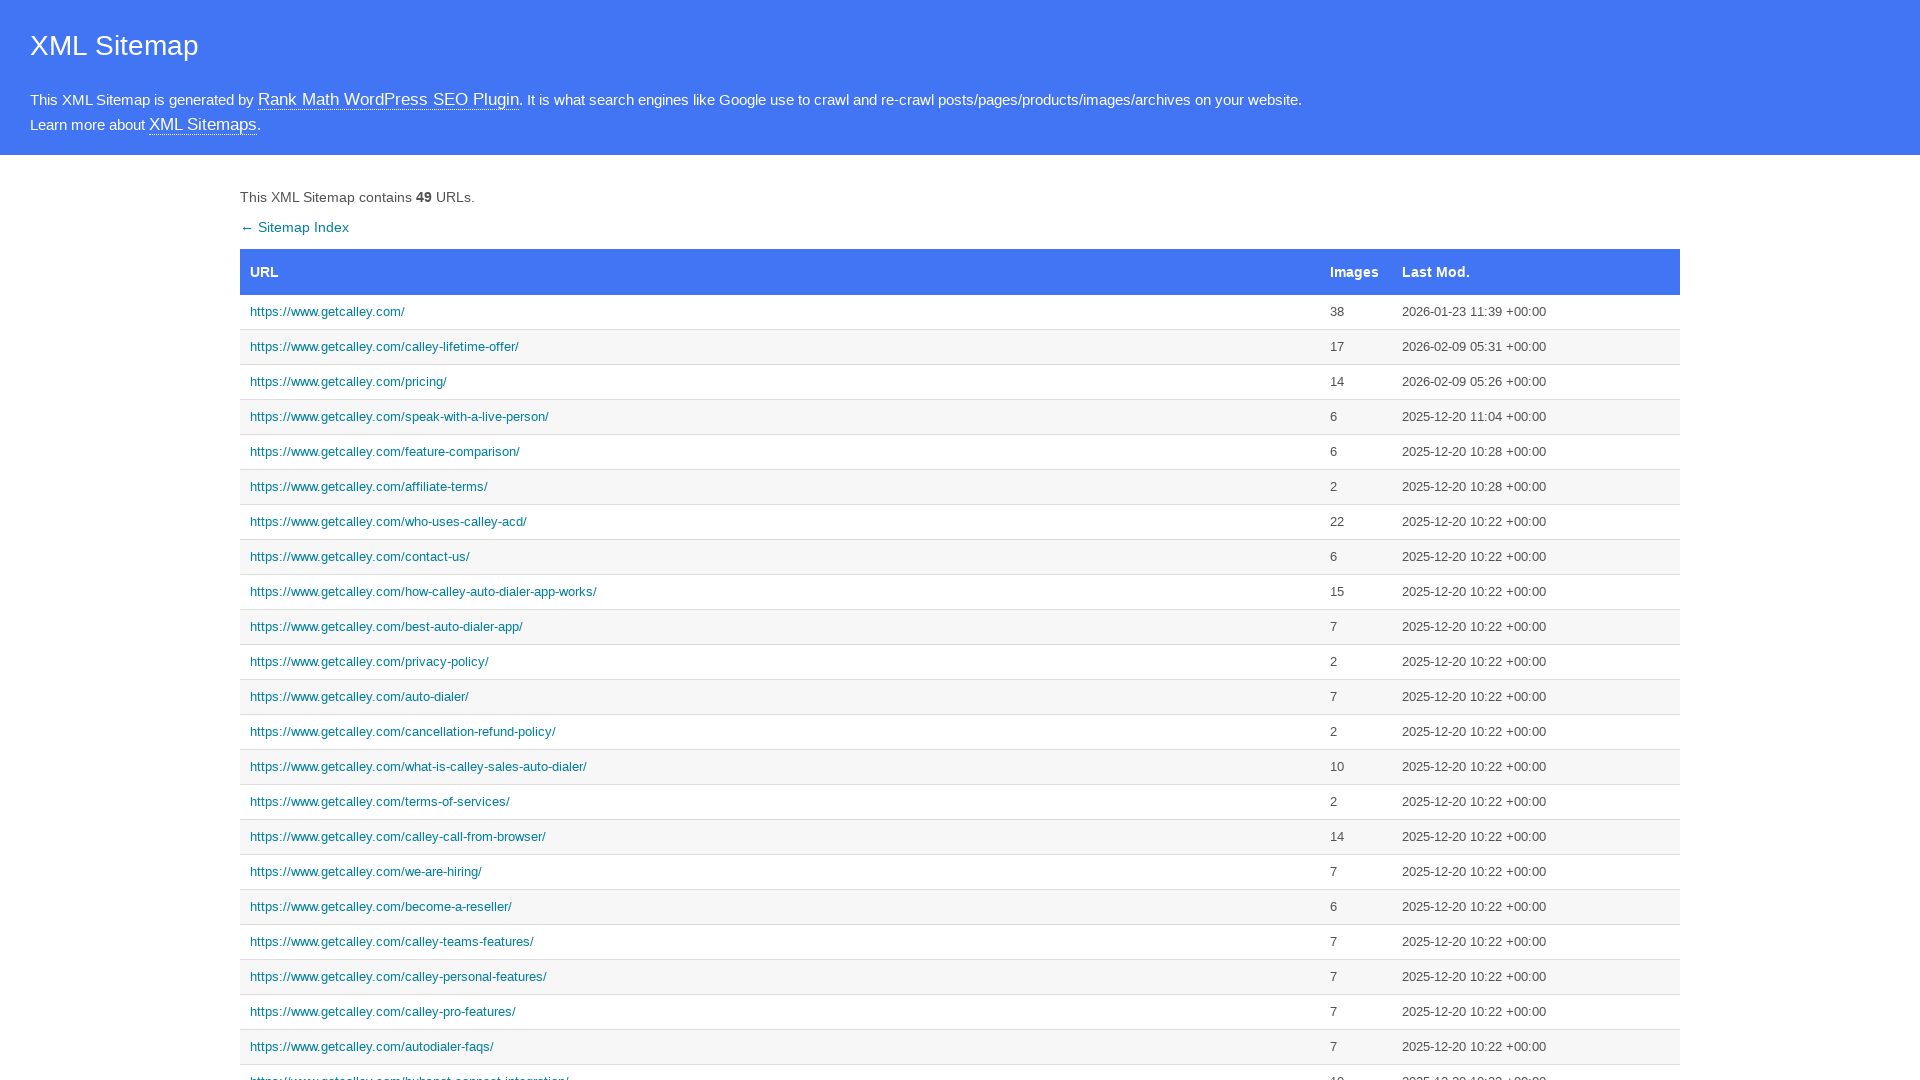

Clicked link to https://www.getcalley.com/calley-pro-features/ at (780, 1012) on a[href='https://www.getcalley.com/calley-pro-features/']
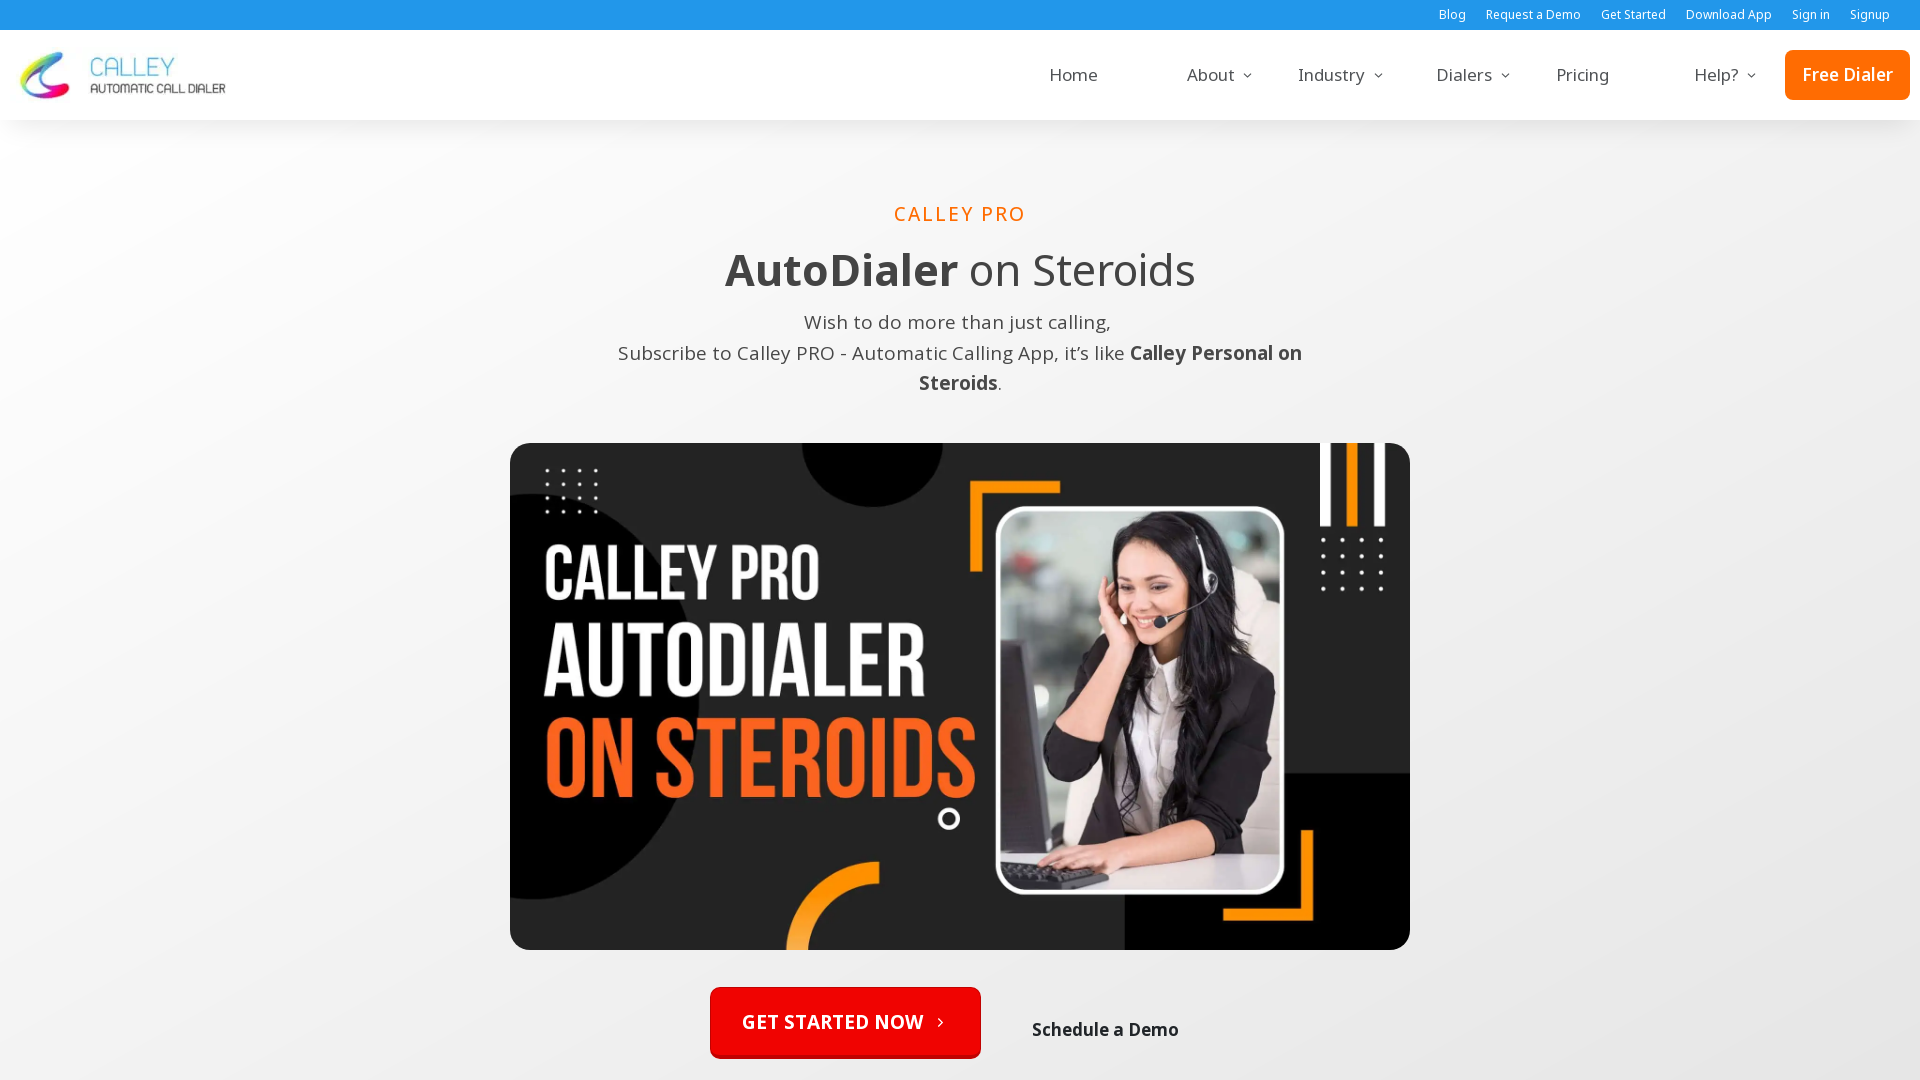

Set viewport to Desktop_1920x1080 (1920x1080)
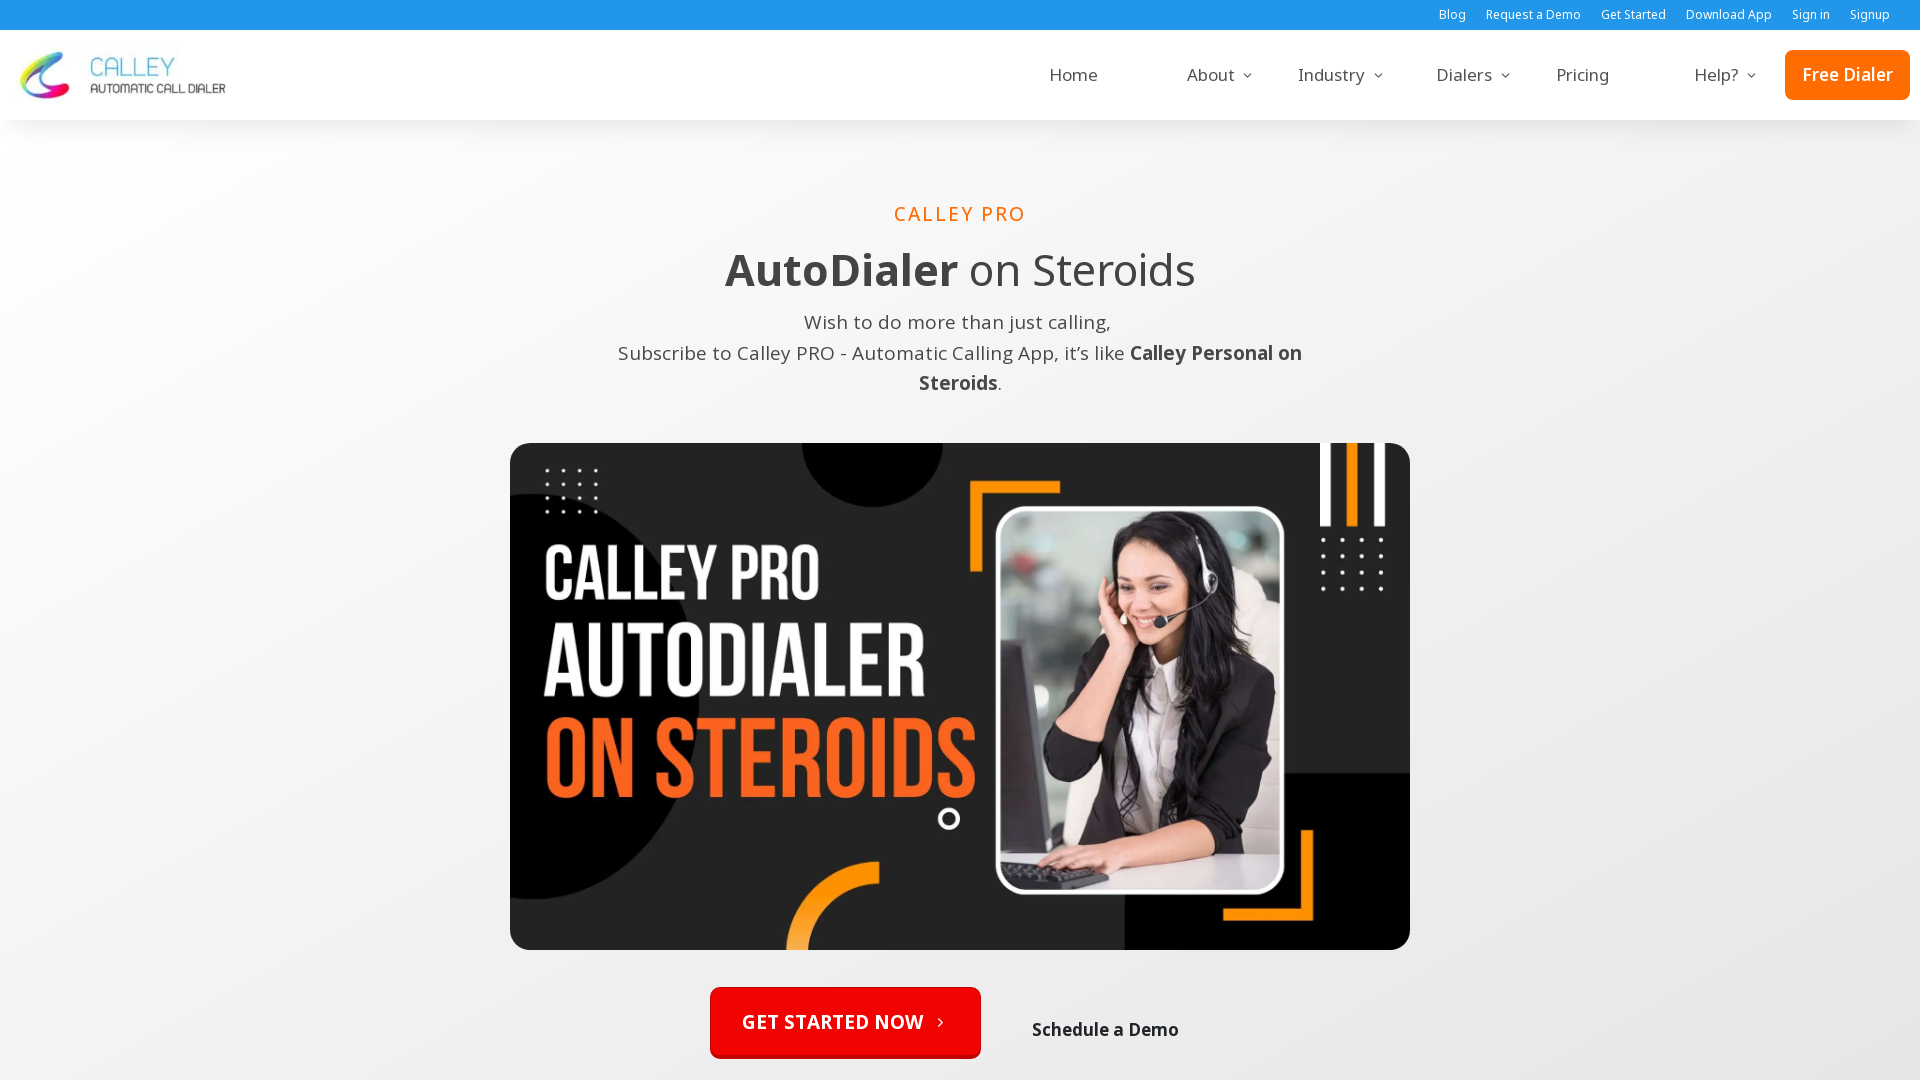

Waited for page to adjust to Desktop_1920x1080 resolution
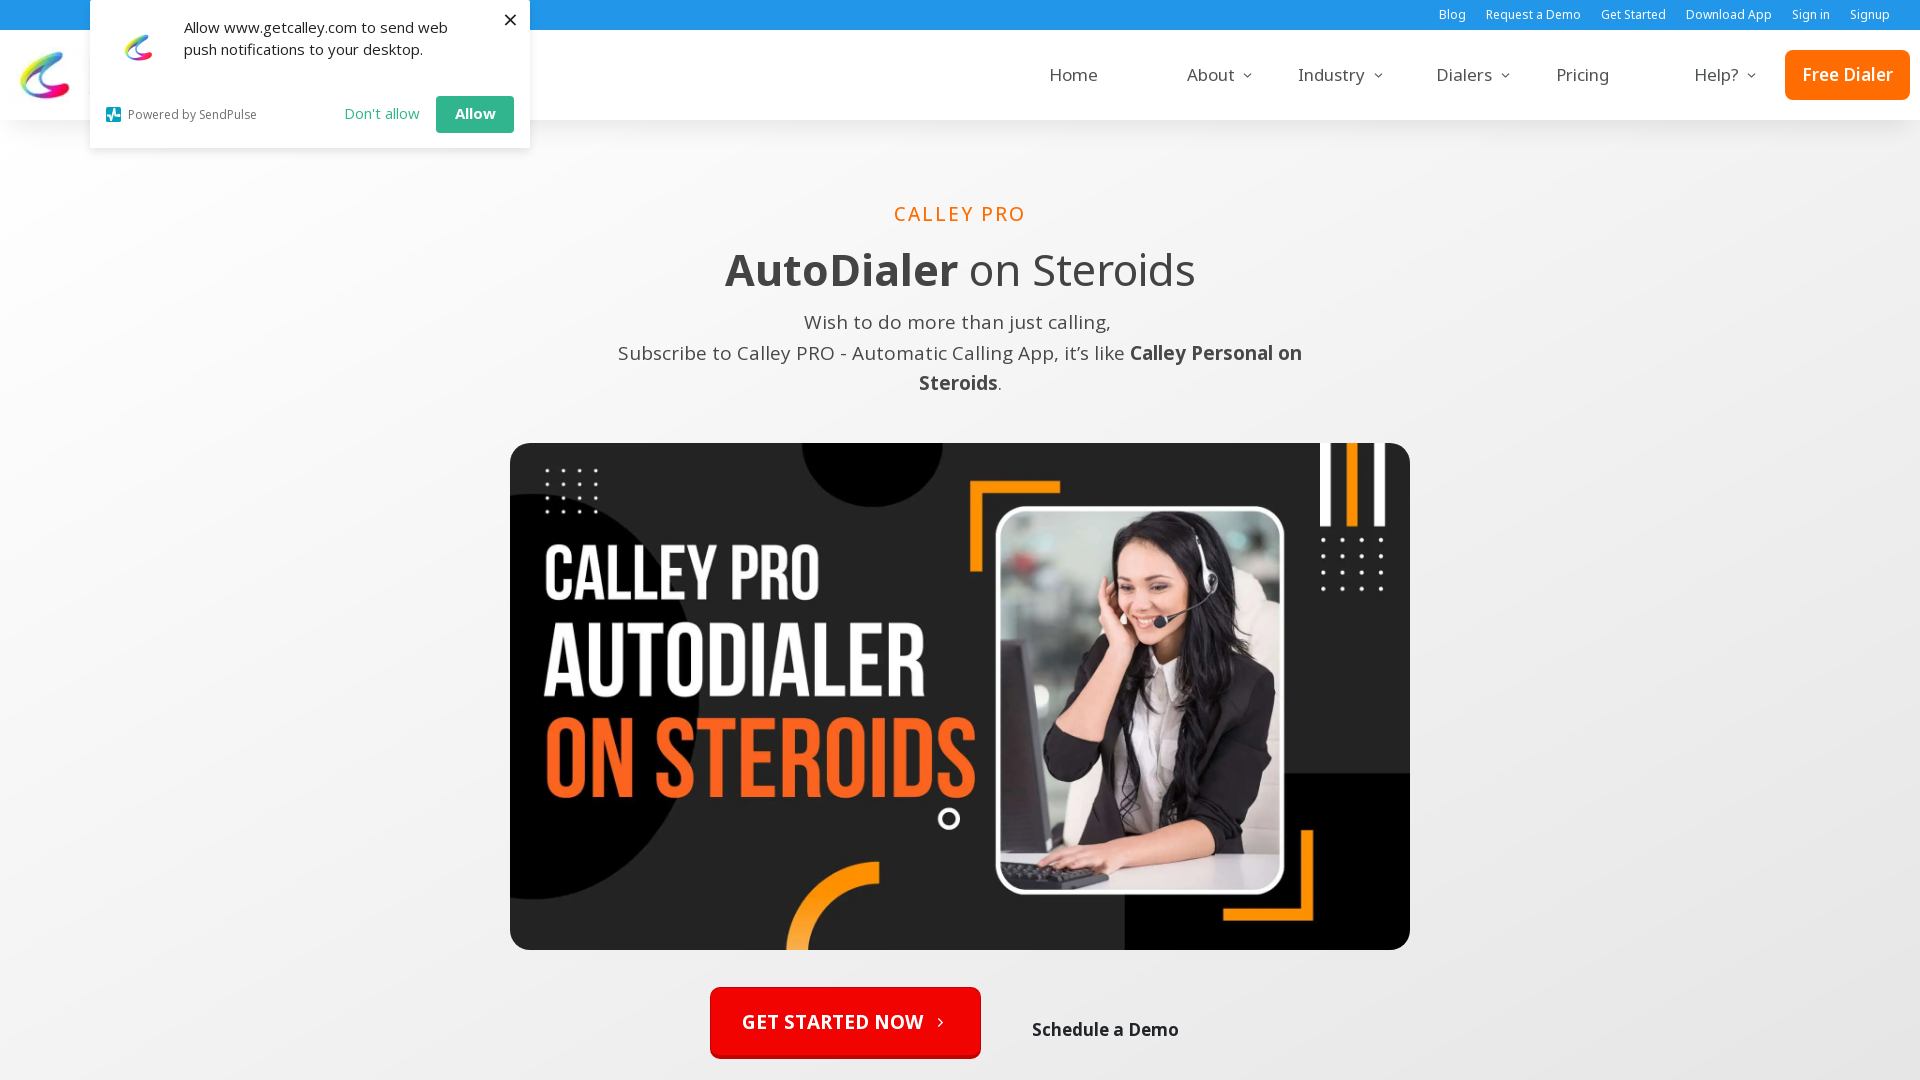

Page content loaded at Desktop_1920x1080 resolution
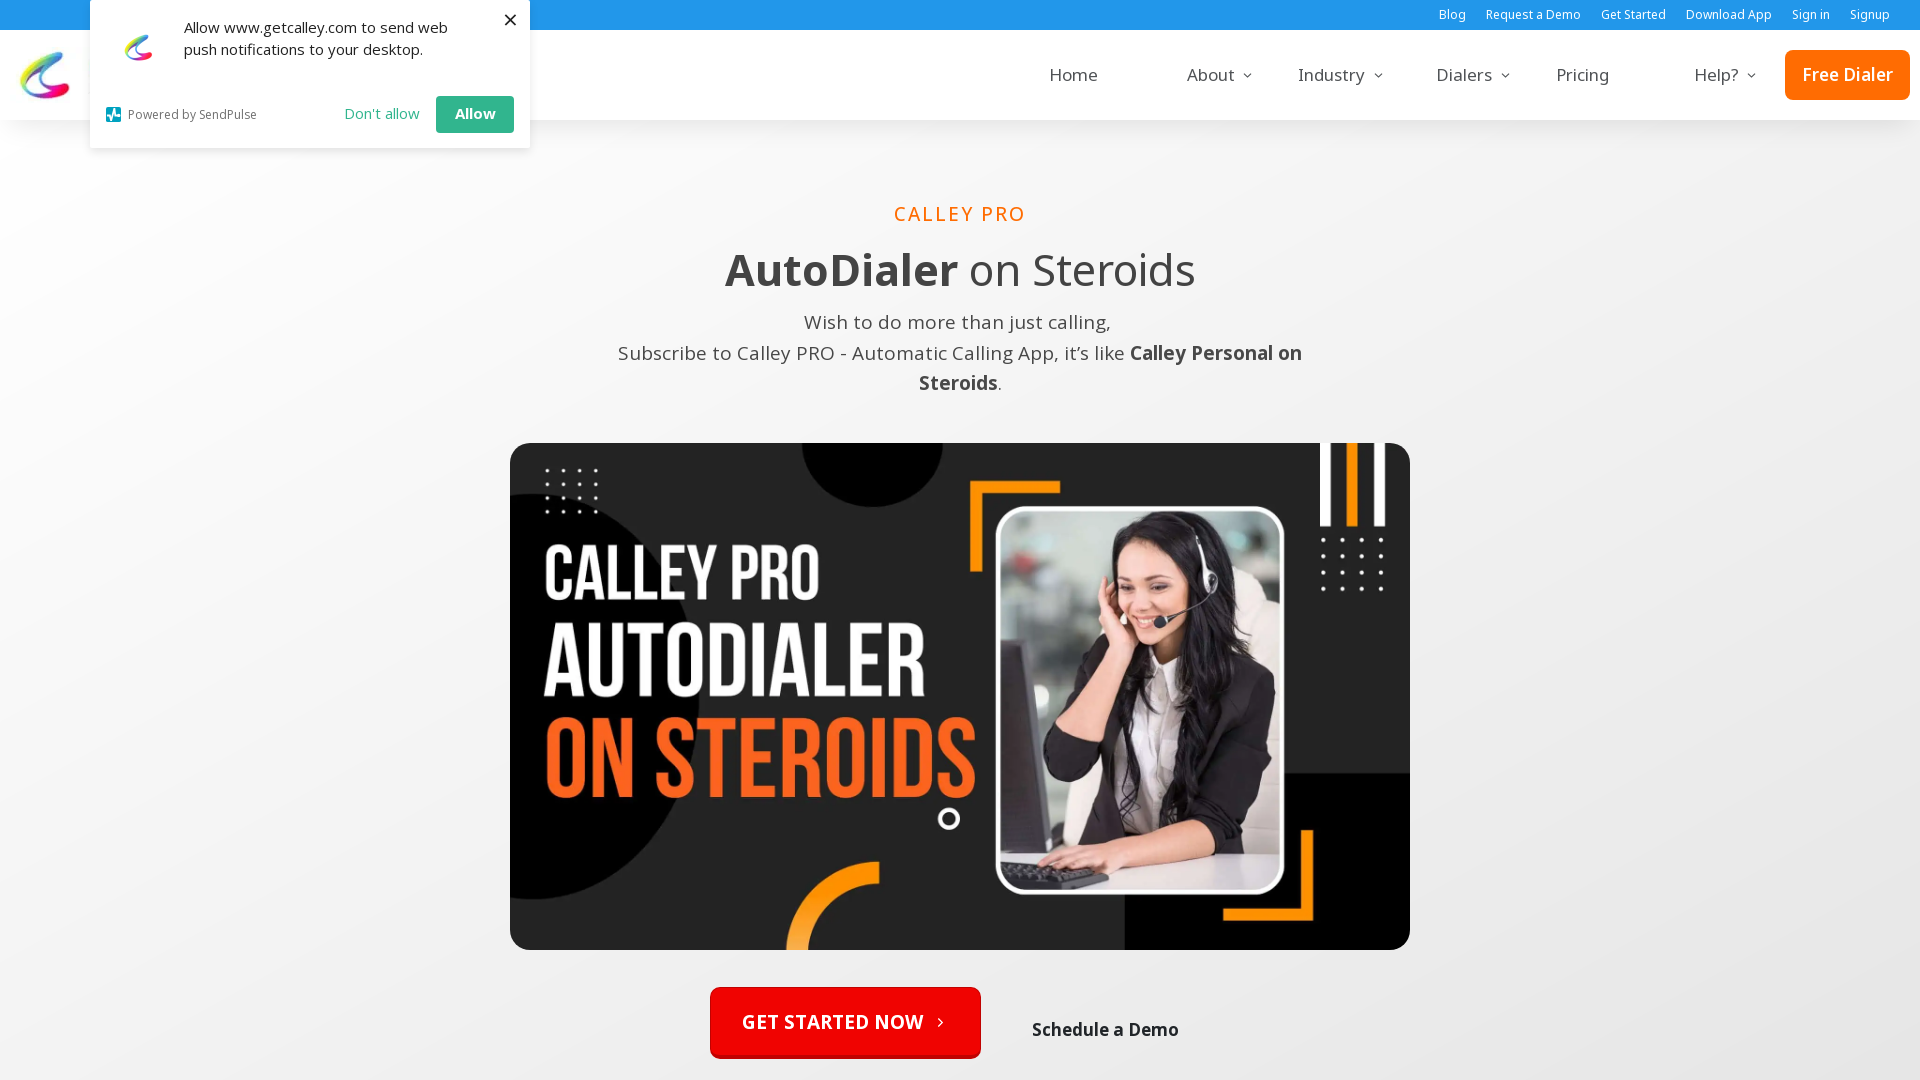

Navigated back to sitemap
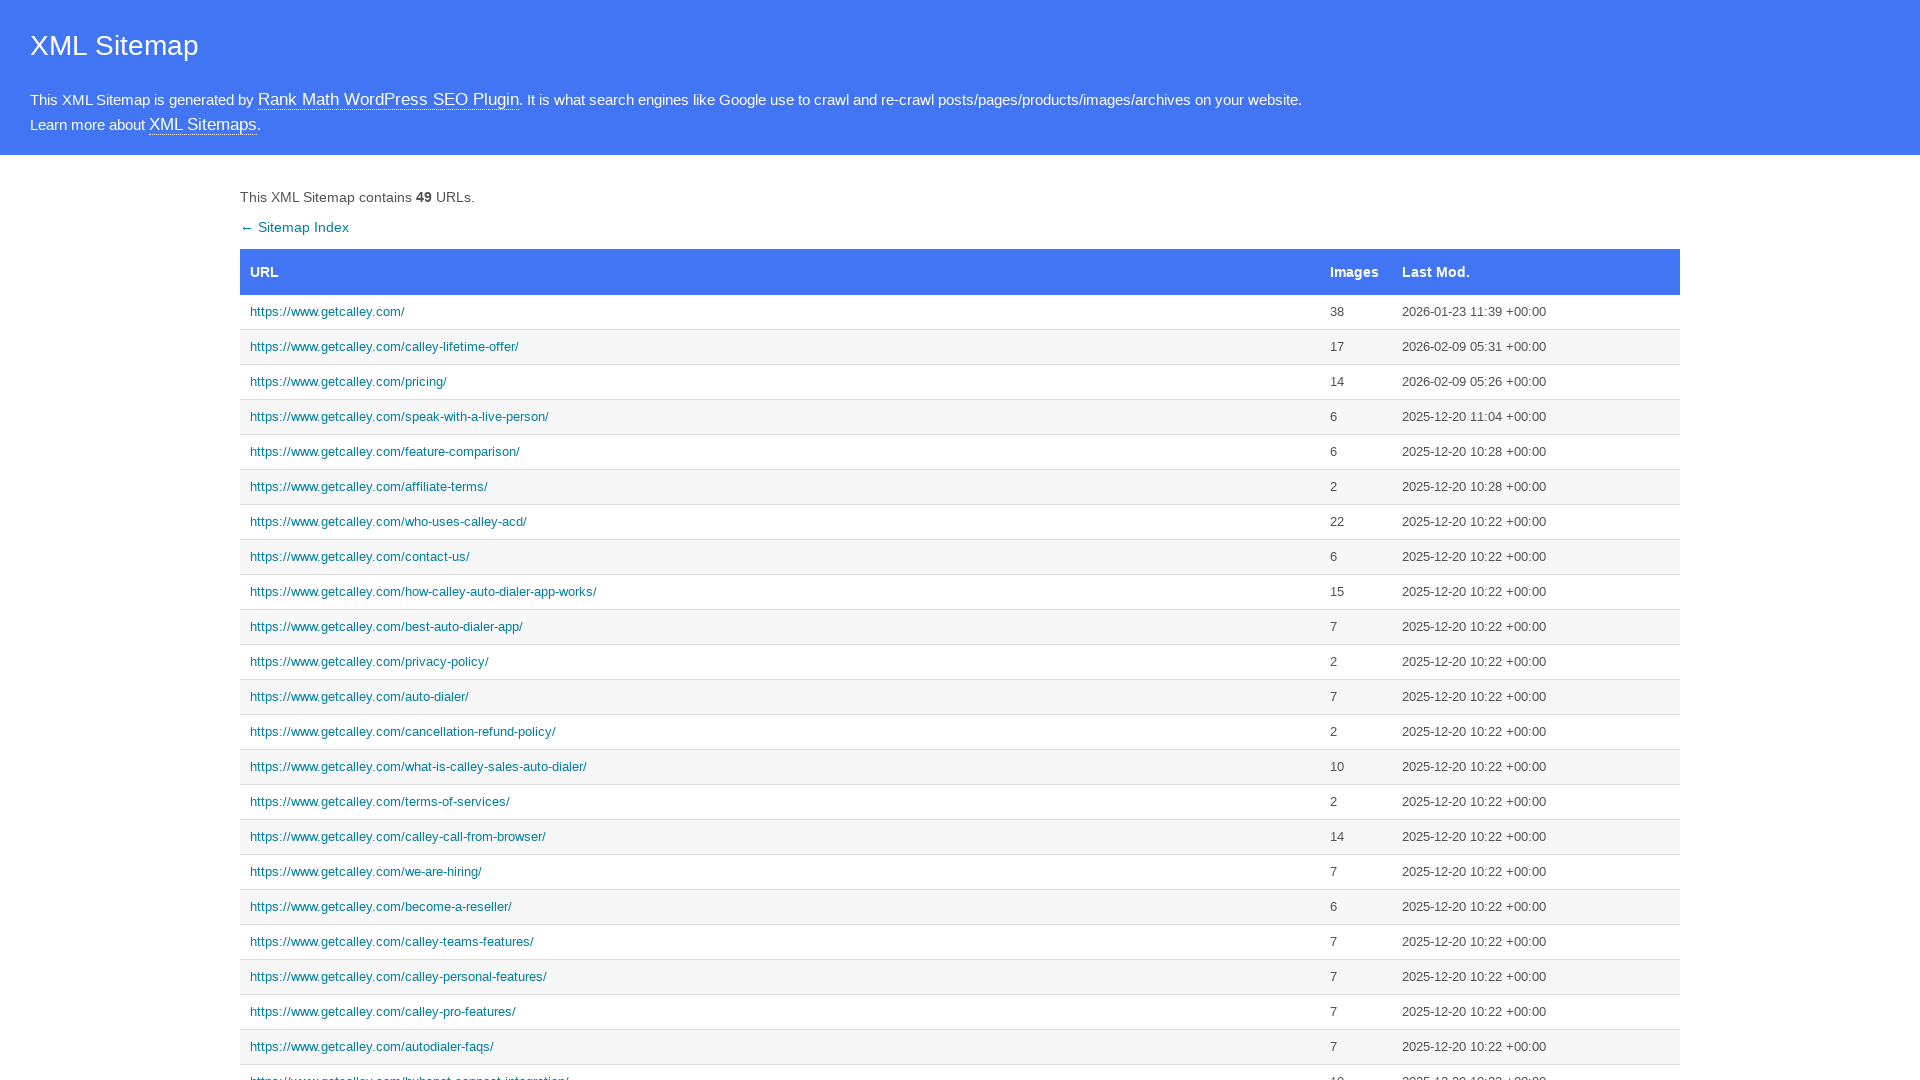

Sitemap reloaded
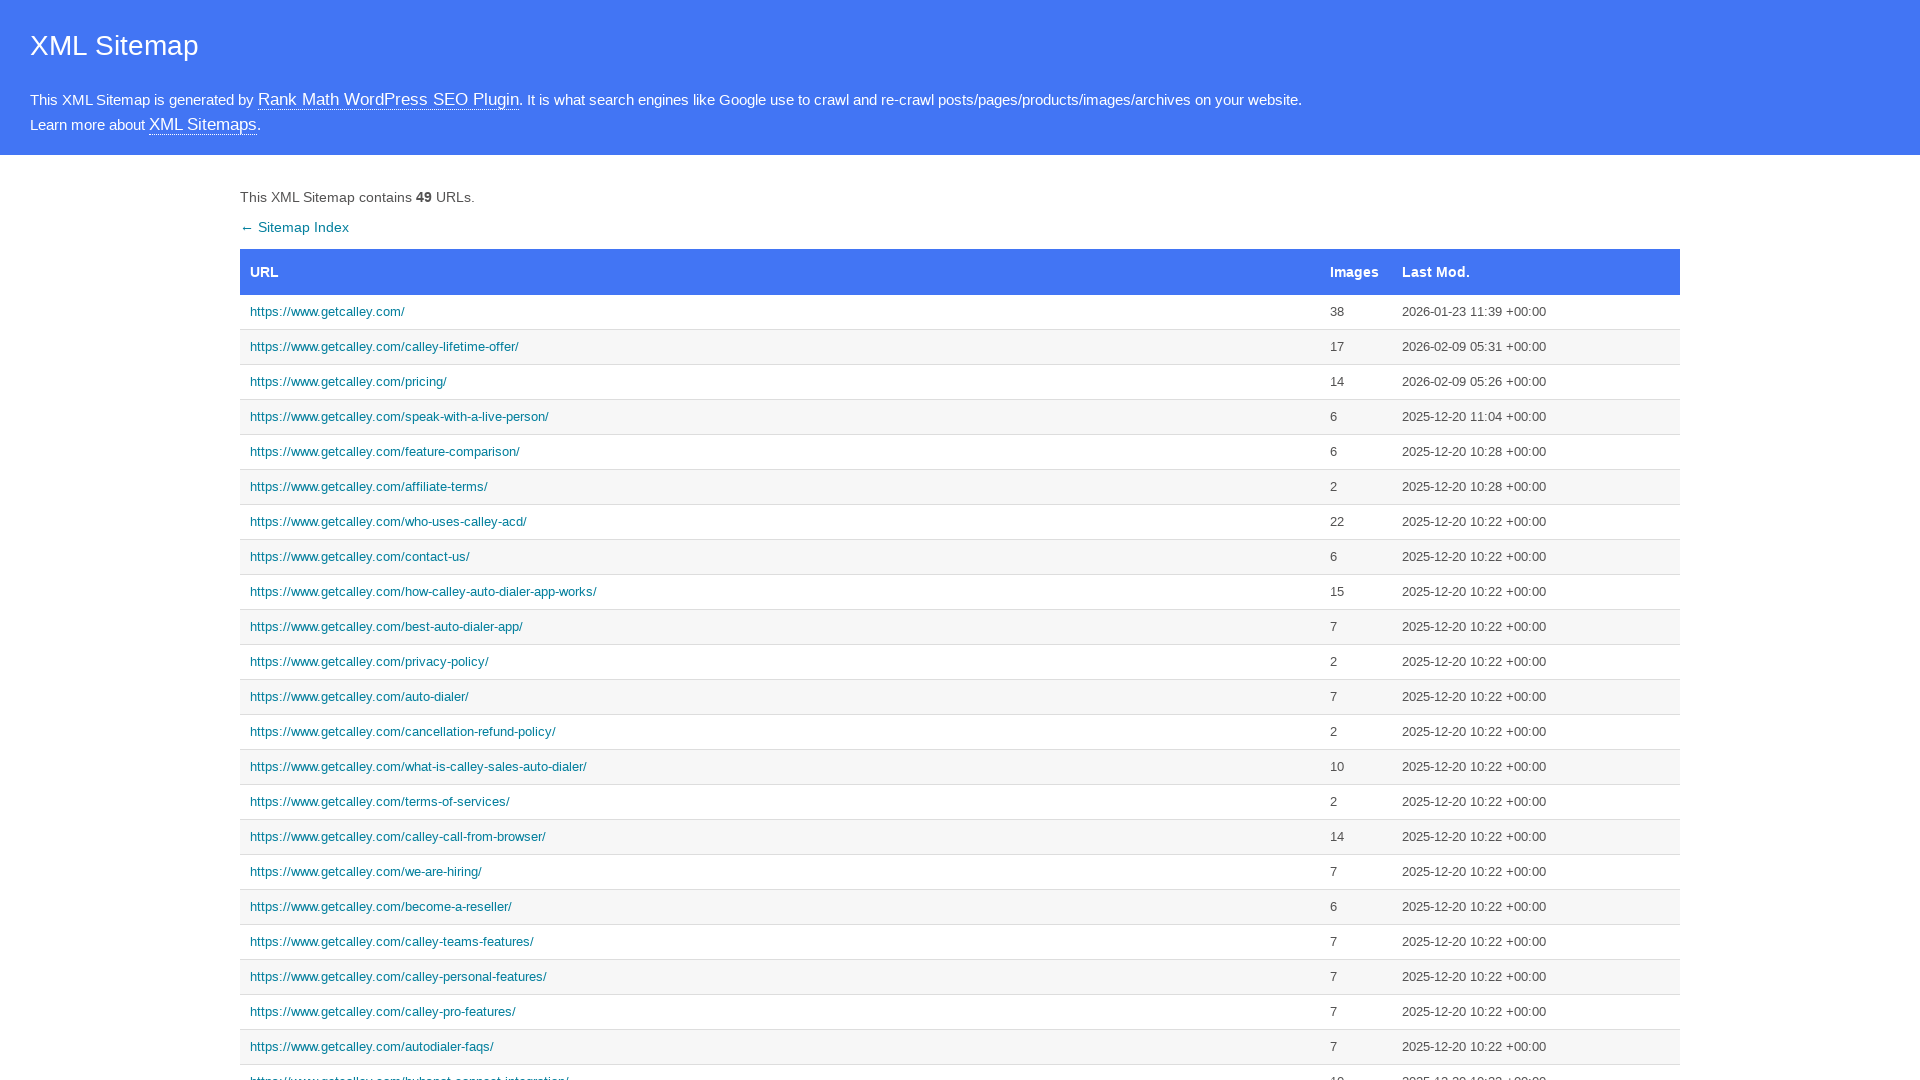

Clicked link to https://www.getcalley.com/ at (780, 312) on a[href='https://www.getcalley.com/']
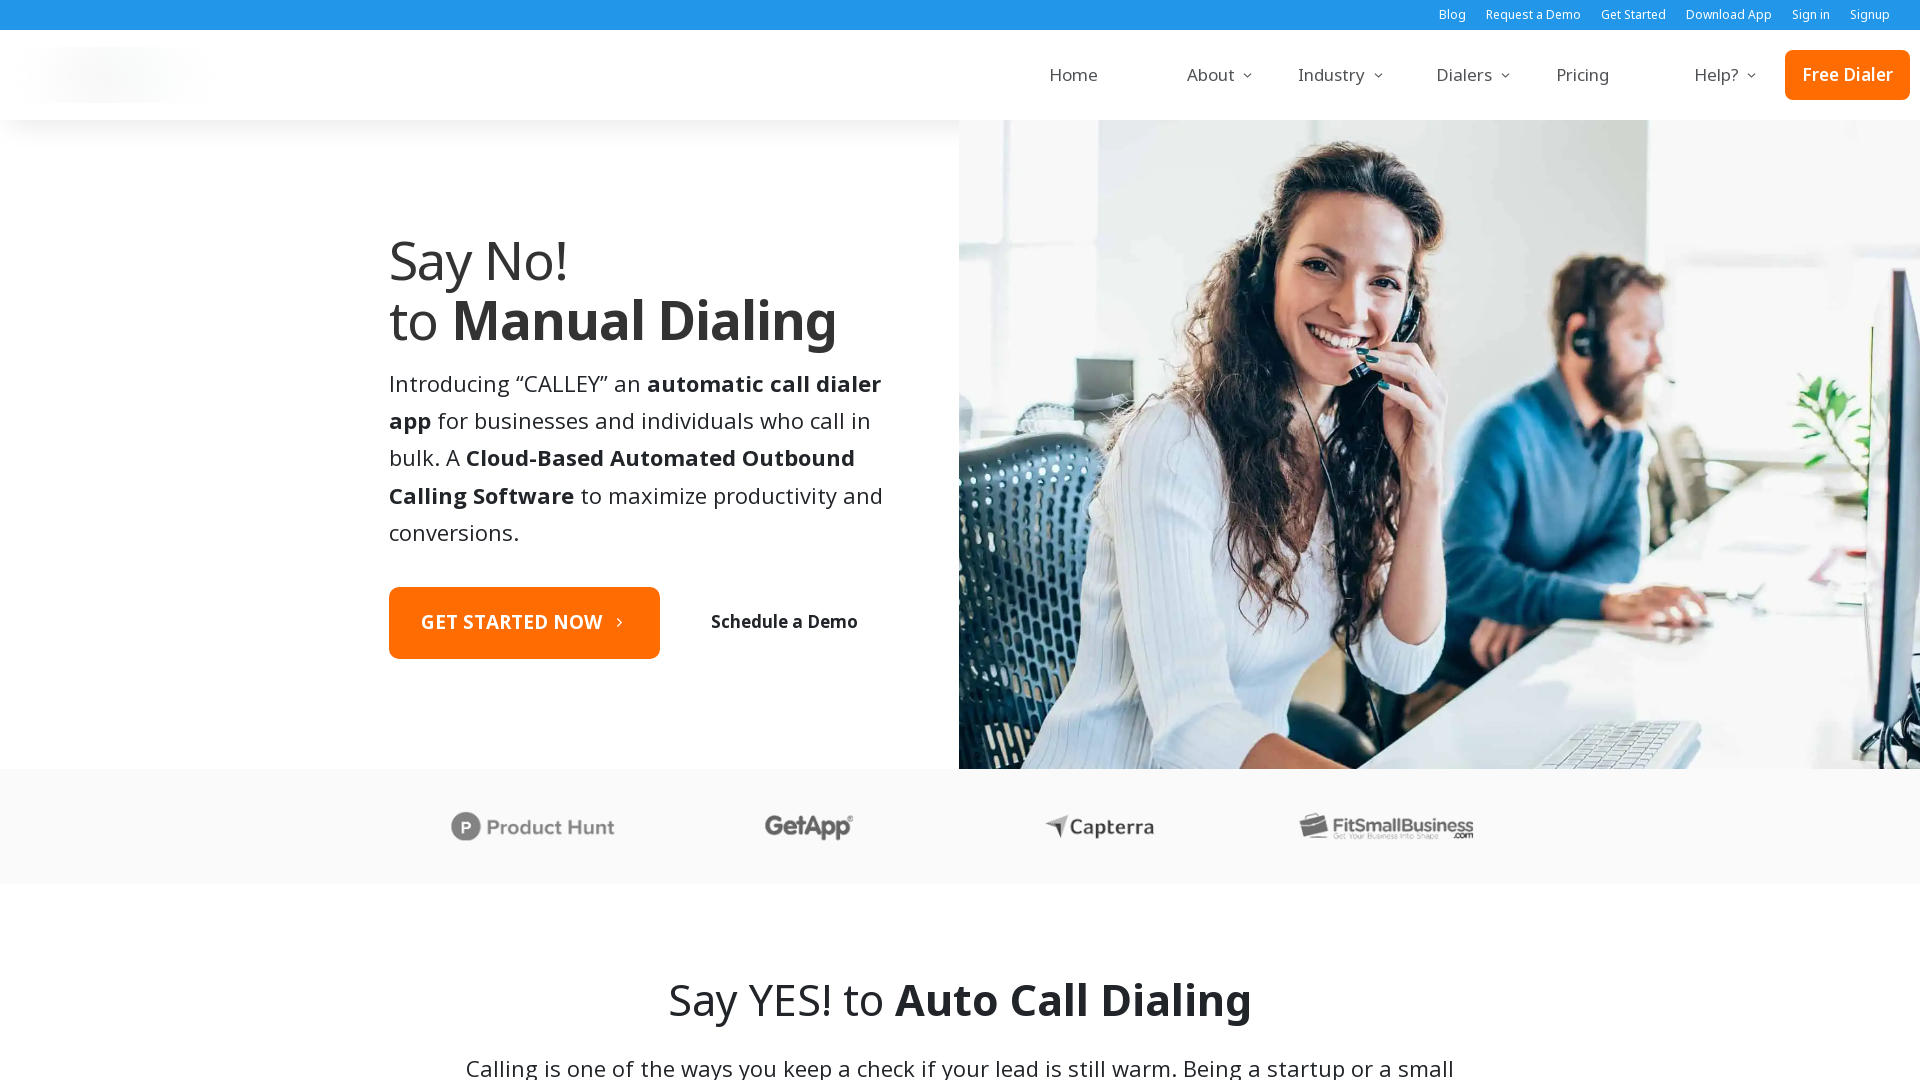

Set viewport to Desktop_1366x768 (1366x768)
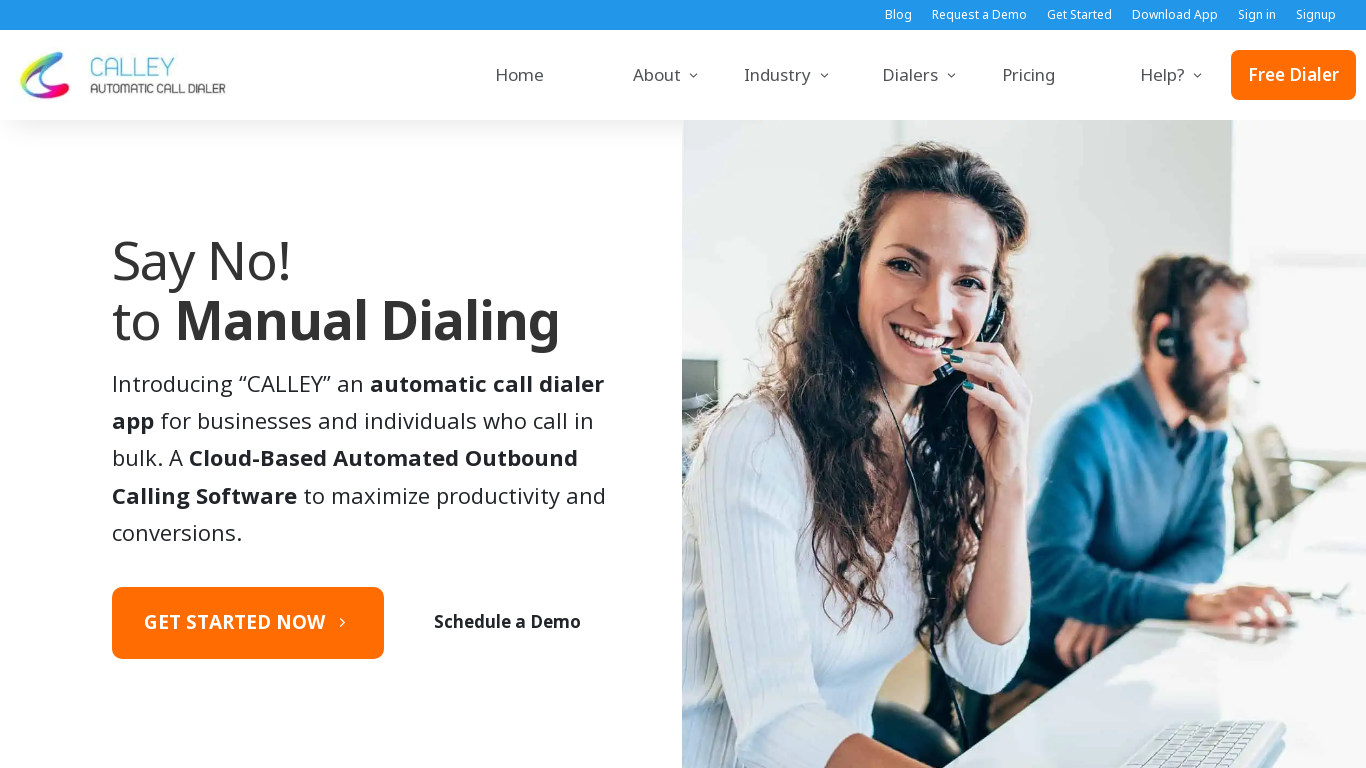

Waited for page to adjust to Desktop_1366x768 resolution
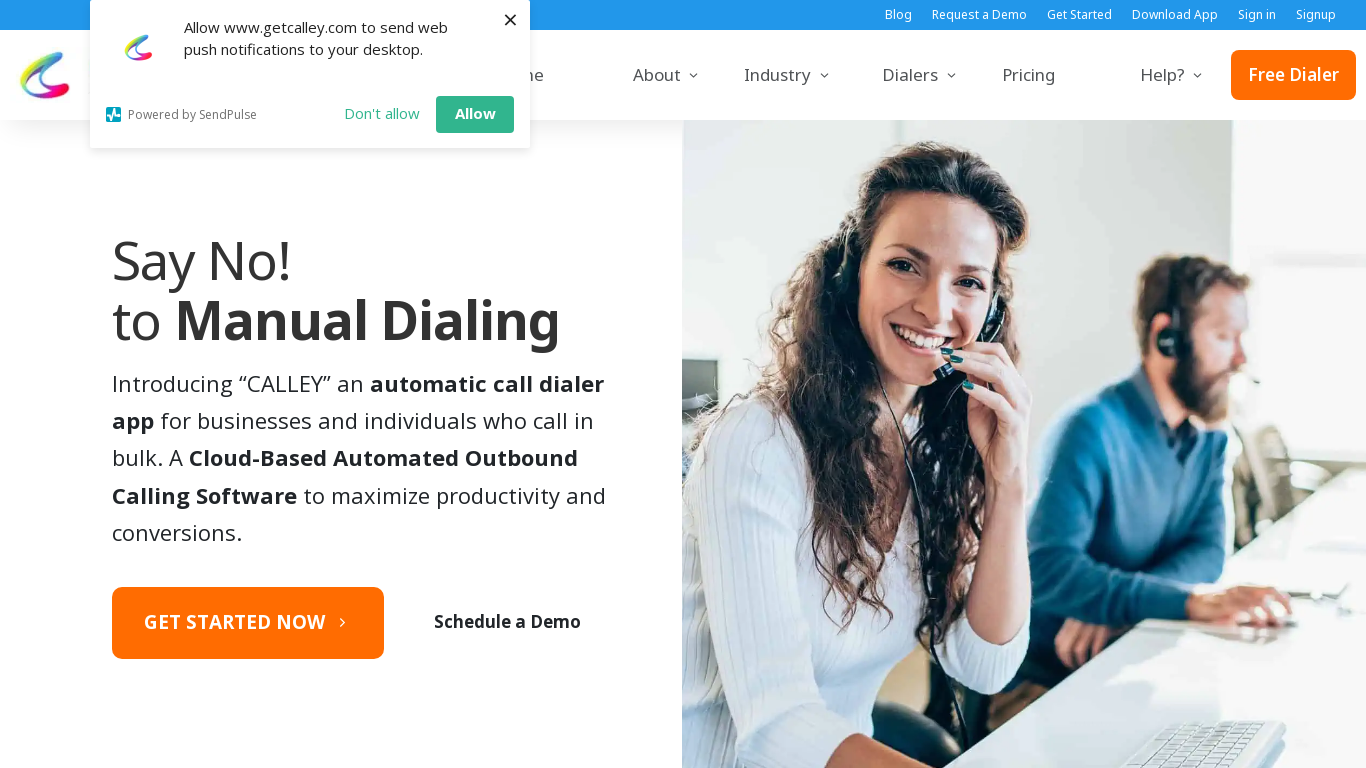

Page content loaded at Desktop_1366x768 resolution
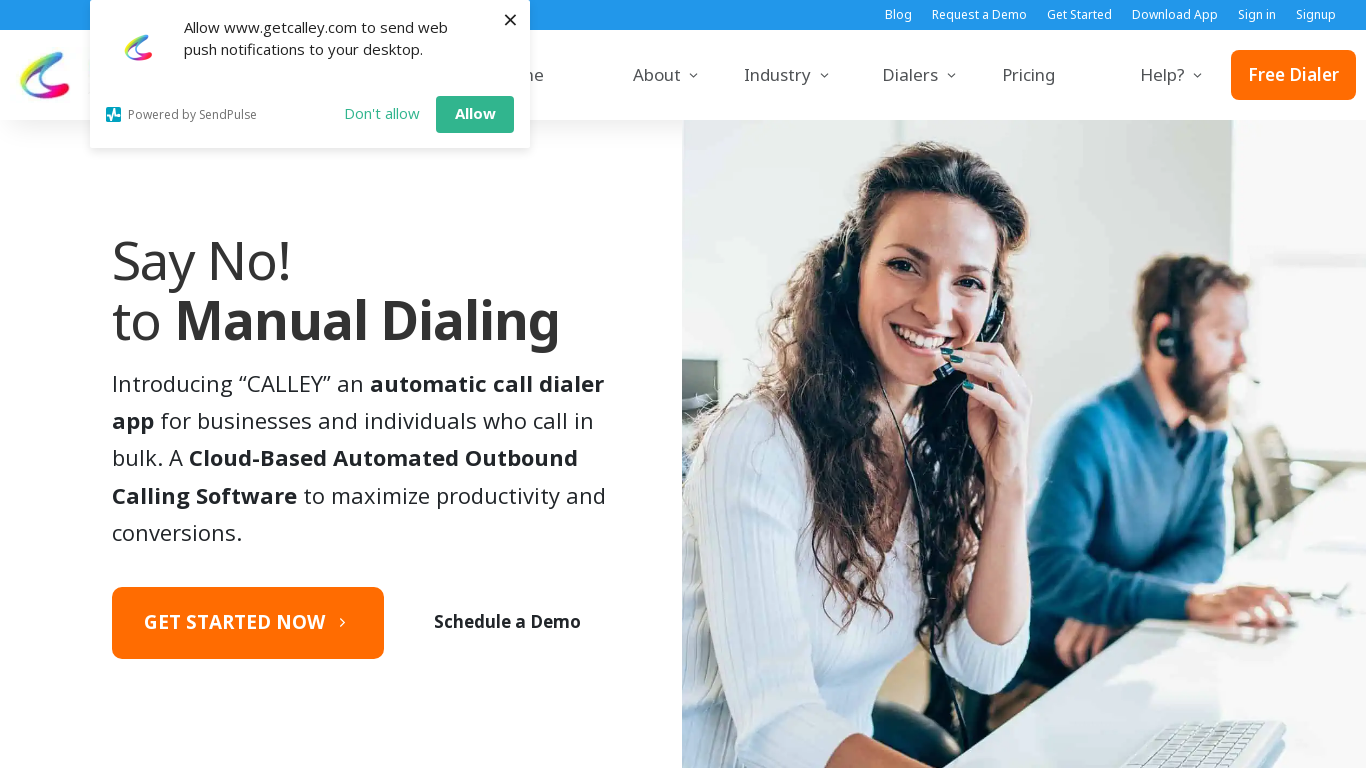

Navigated back to sitemap
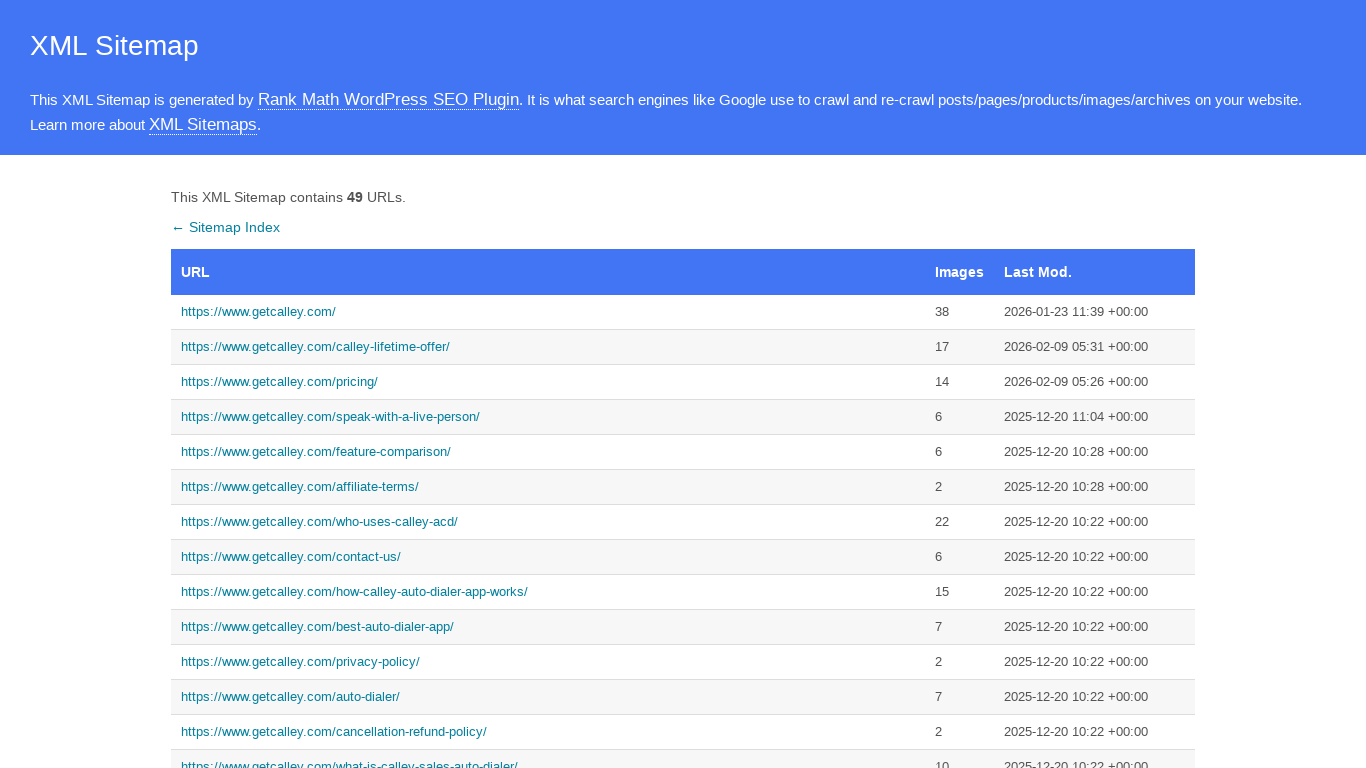

Sitemap reloaded
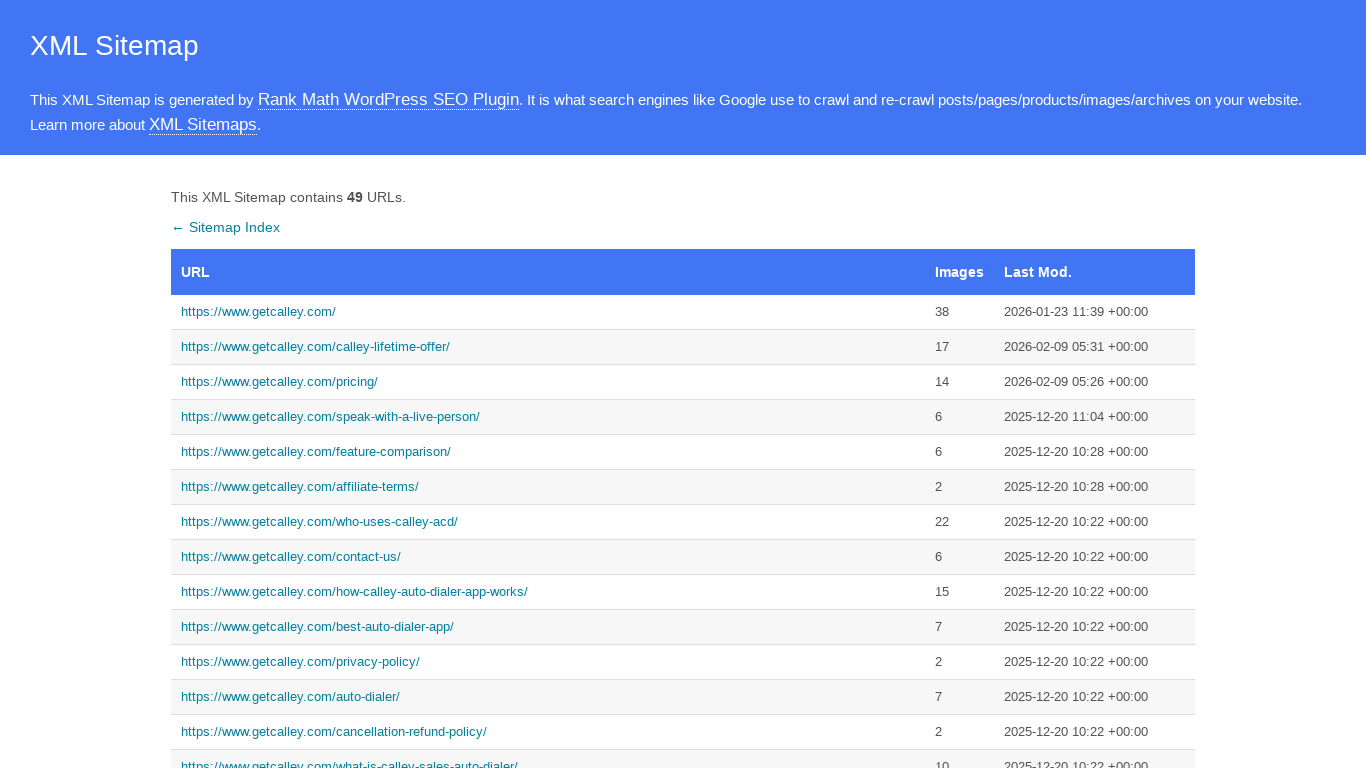

Clicked link to https://www.getcalley.com/calley-lifetime-offer/ at (548, 347) on a[href='https://www.getcalley.com/calley-lifetime-offer/']
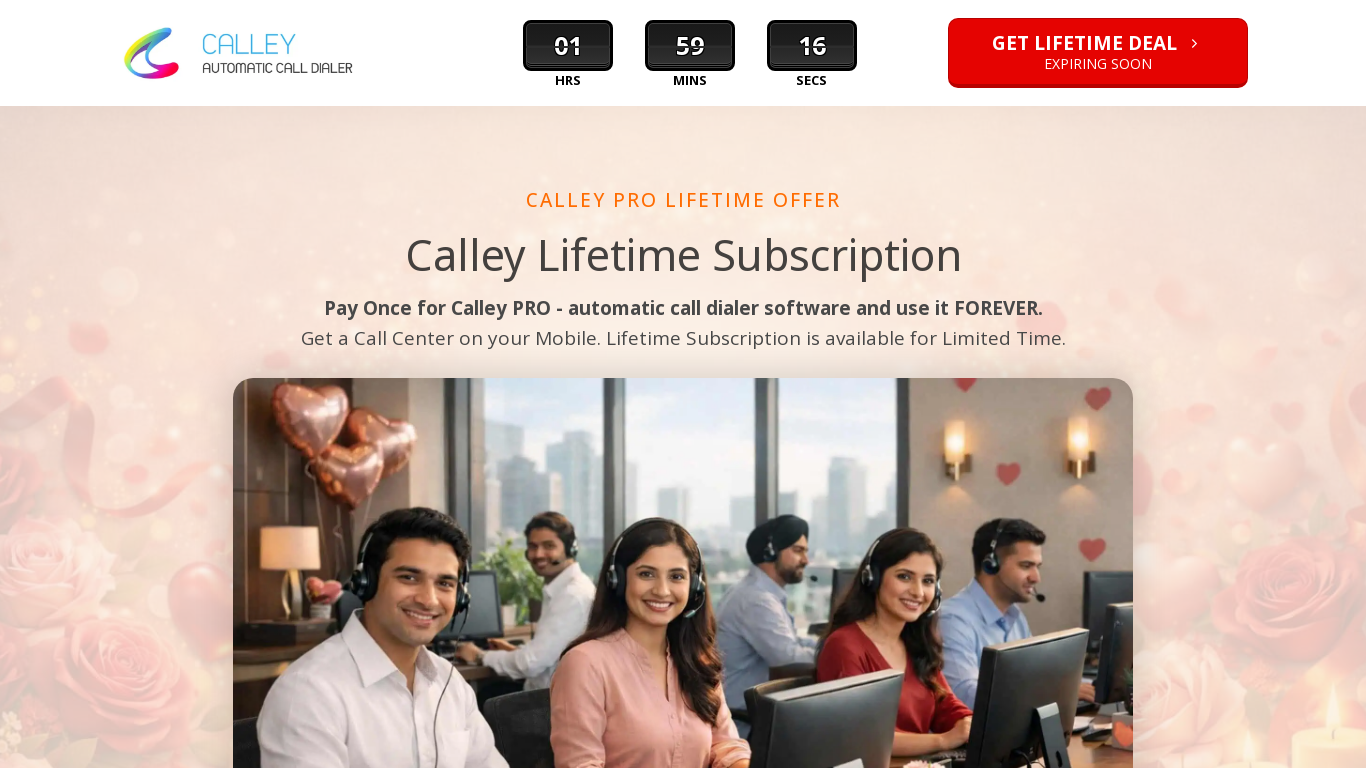

Set viewport to Desktop_1366x768 (1366x768)
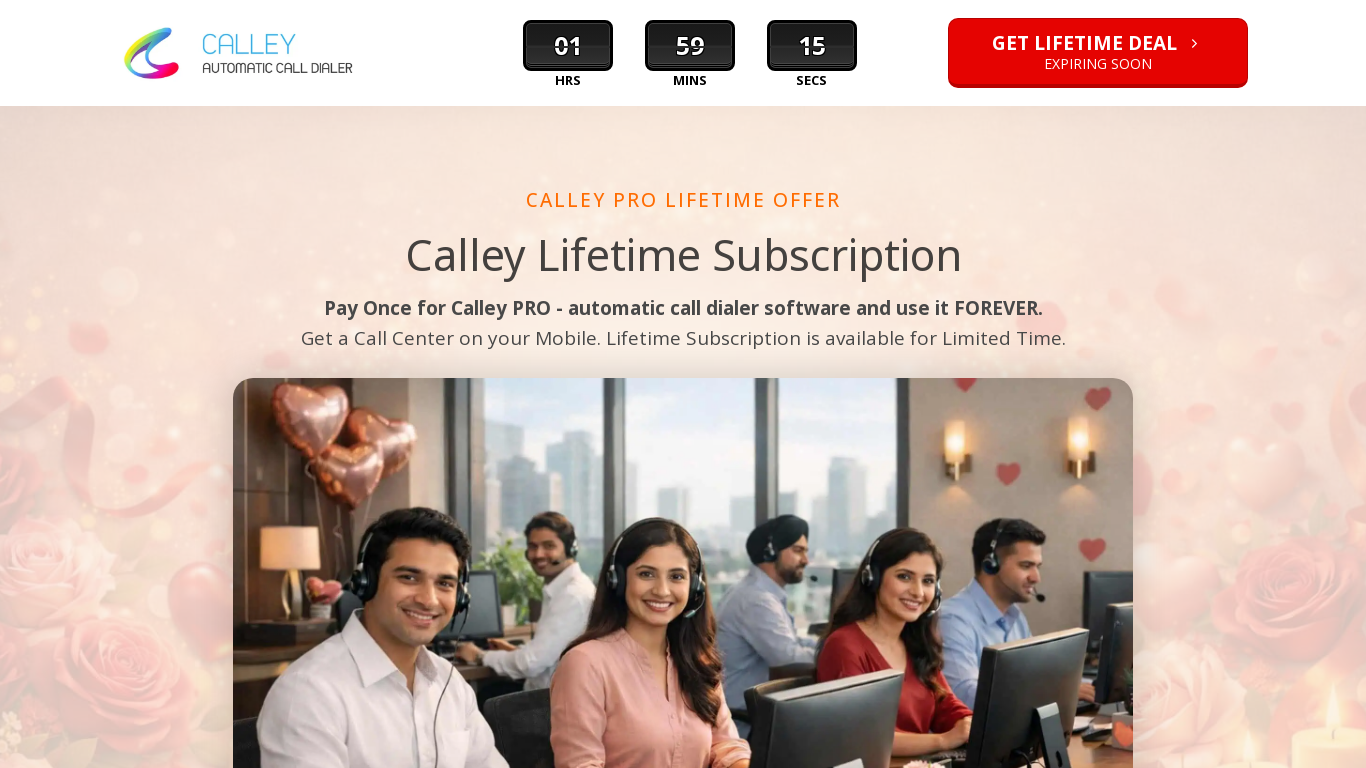

Waited for page to adjust to Desktop_1366x768 resolution
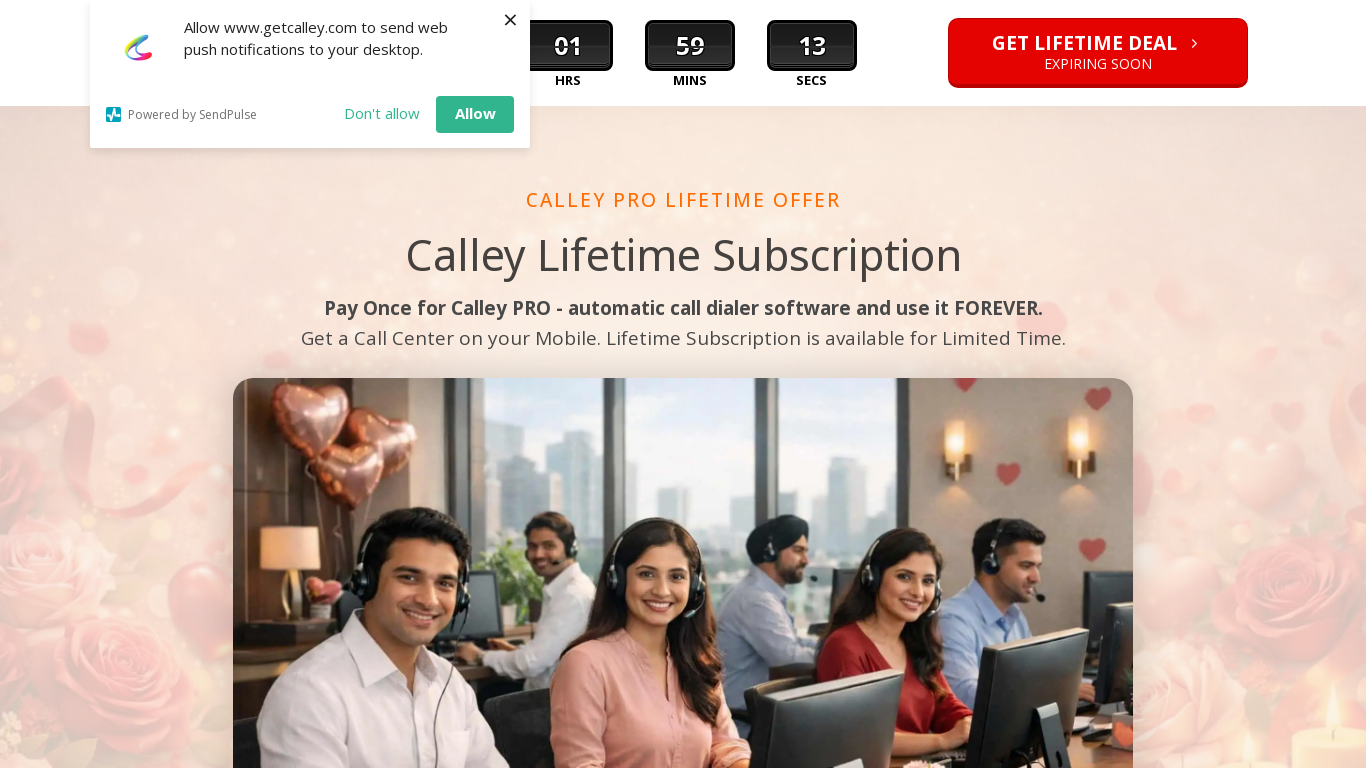

Page content loaded at Desktop_1366x768 resolution
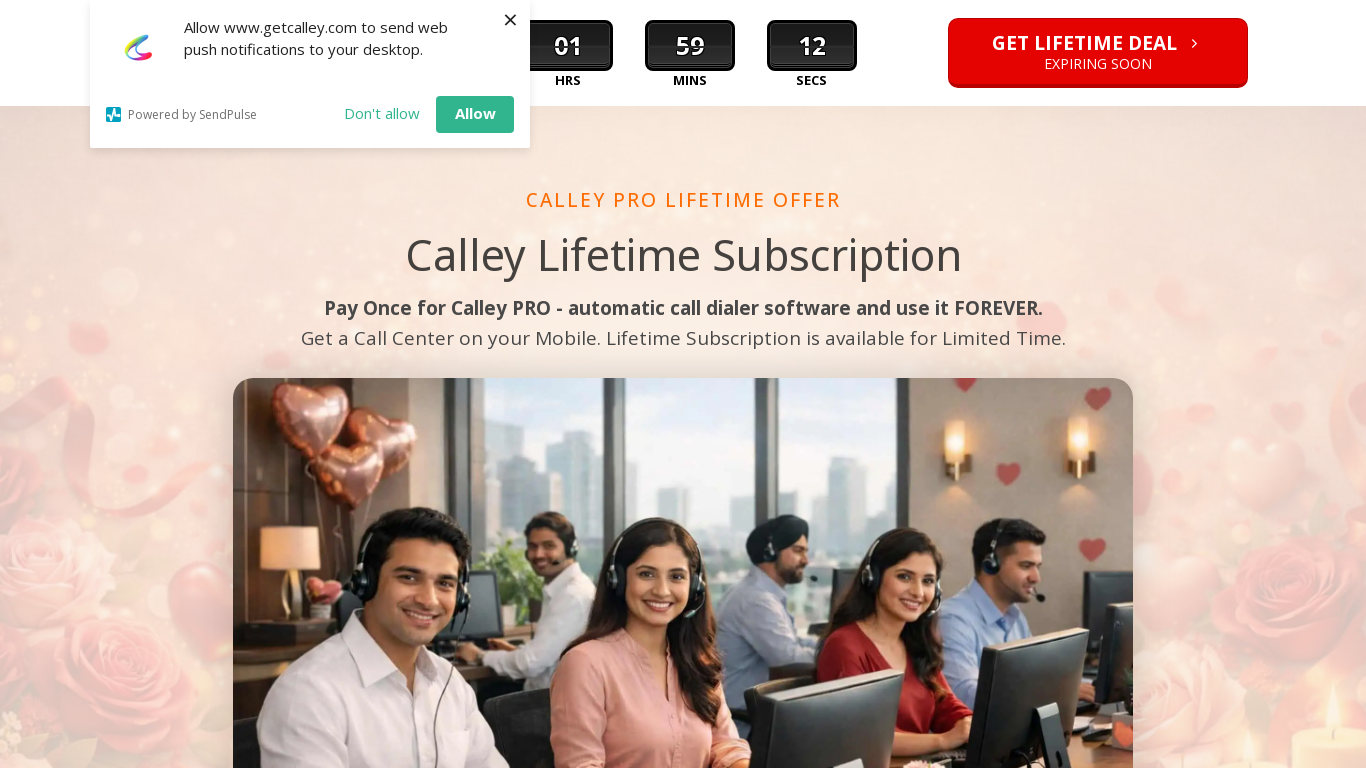

Navigated back to sitemap
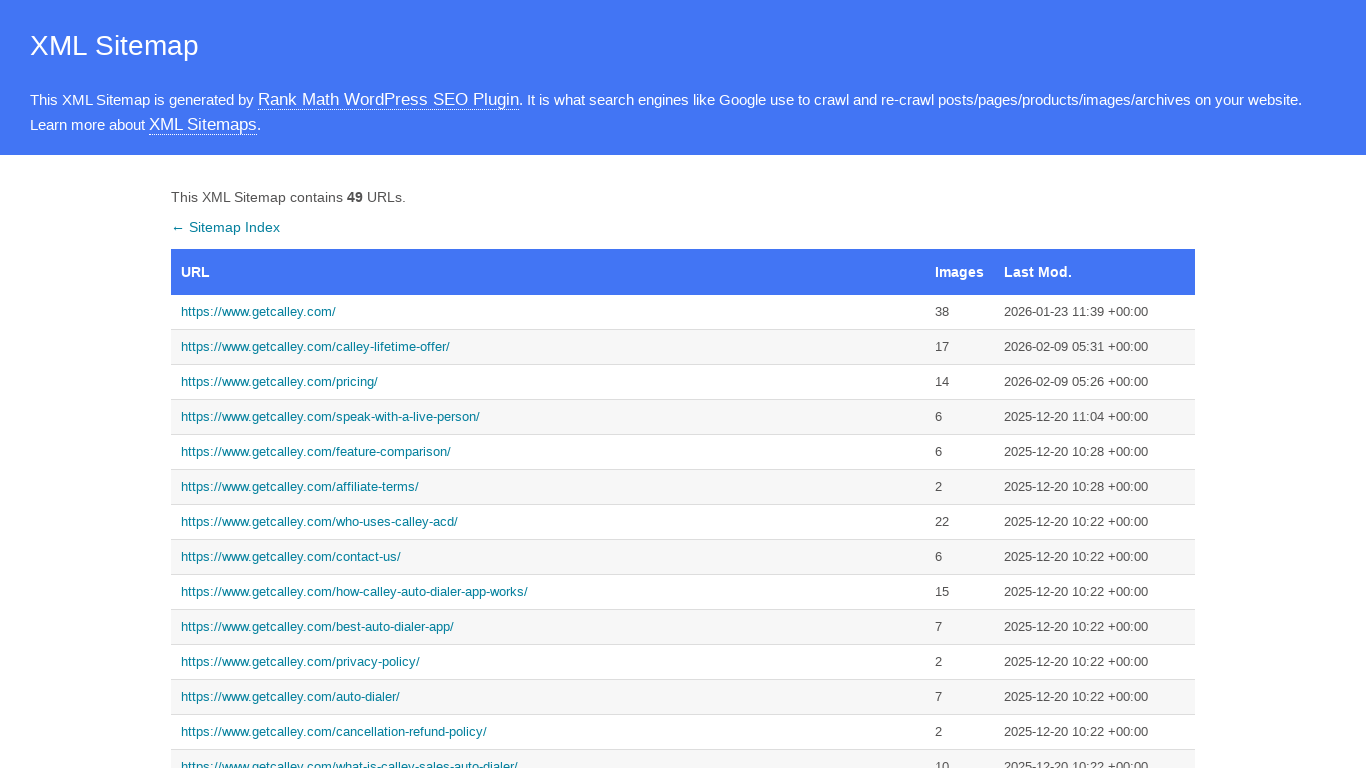

Sitemap reloaded
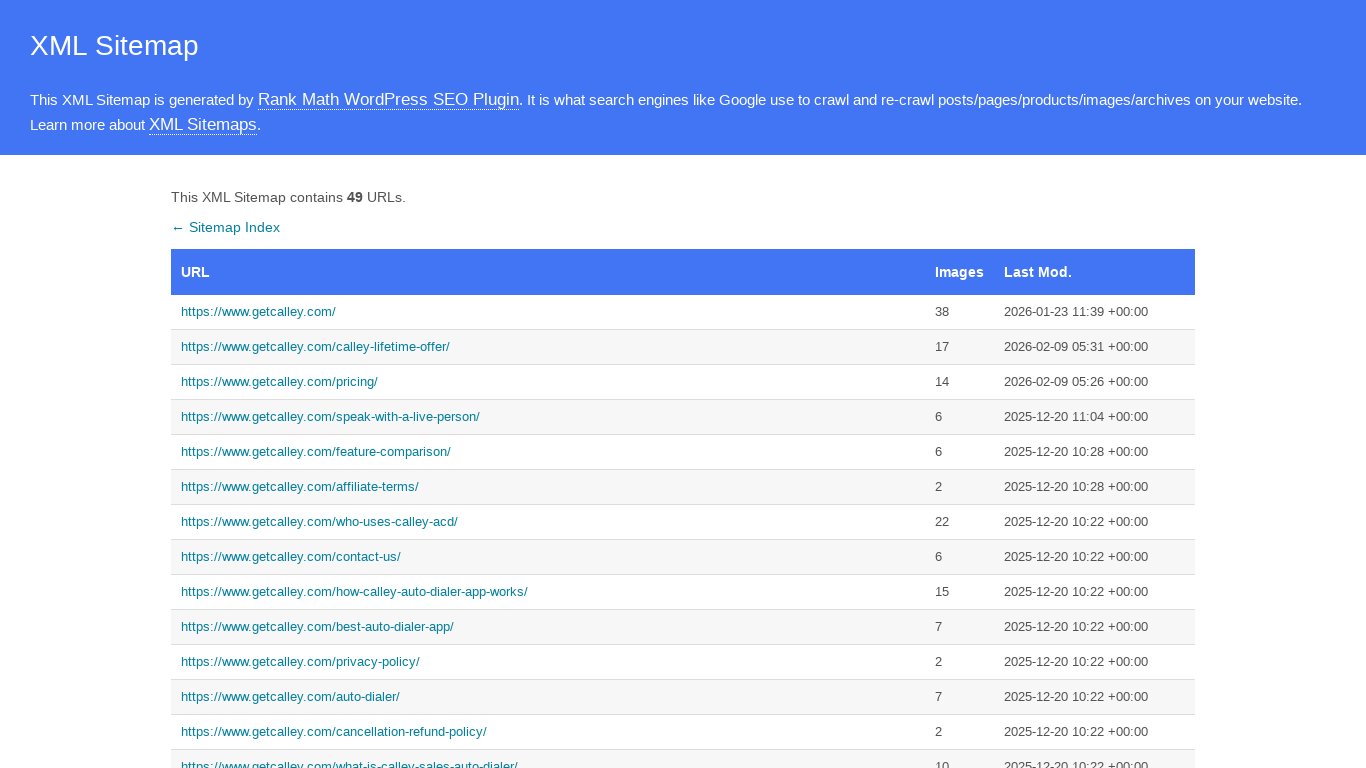

Clicked link to https://www.getcalley.com/see-a-demo/ at (548, 384) on a[href='https://www.getcalley.com/see-a-demo/']
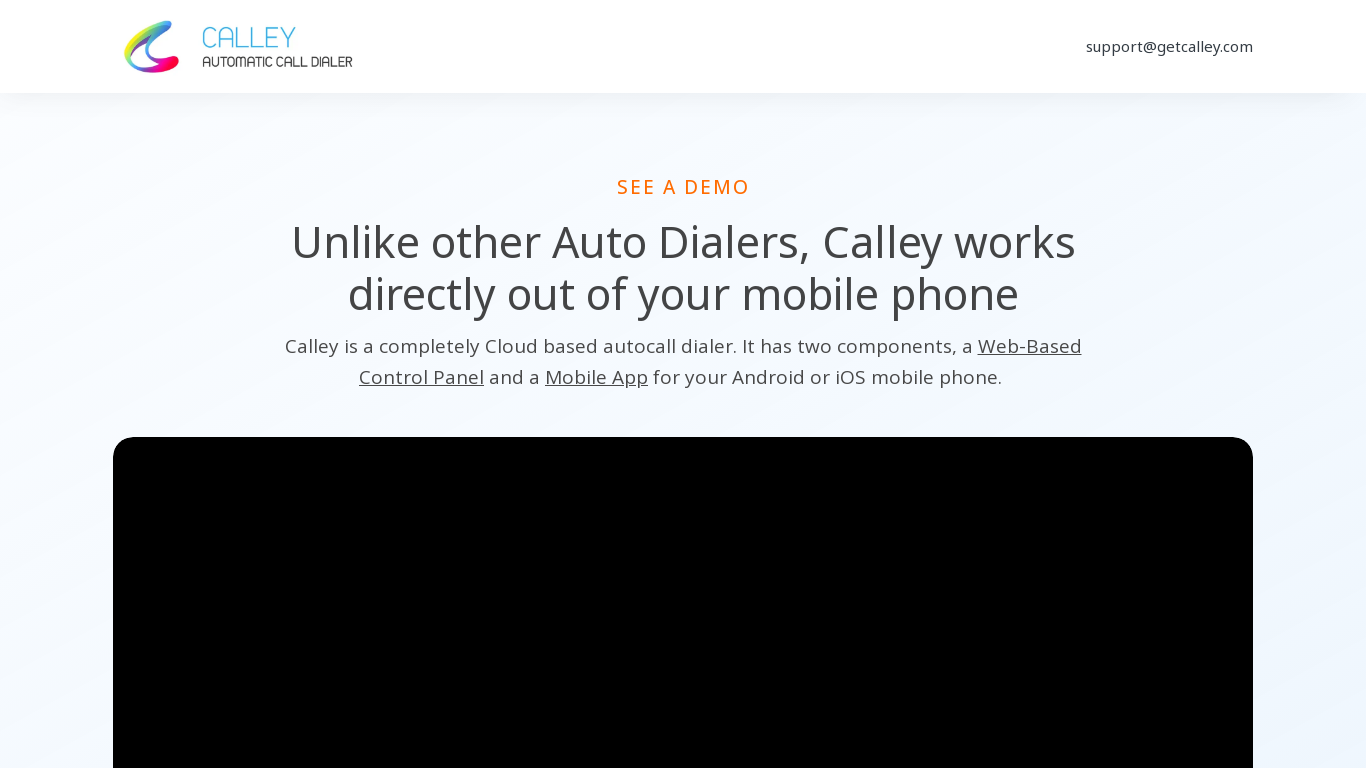

Set viewport to Desktop_1366x768 (1366x768)
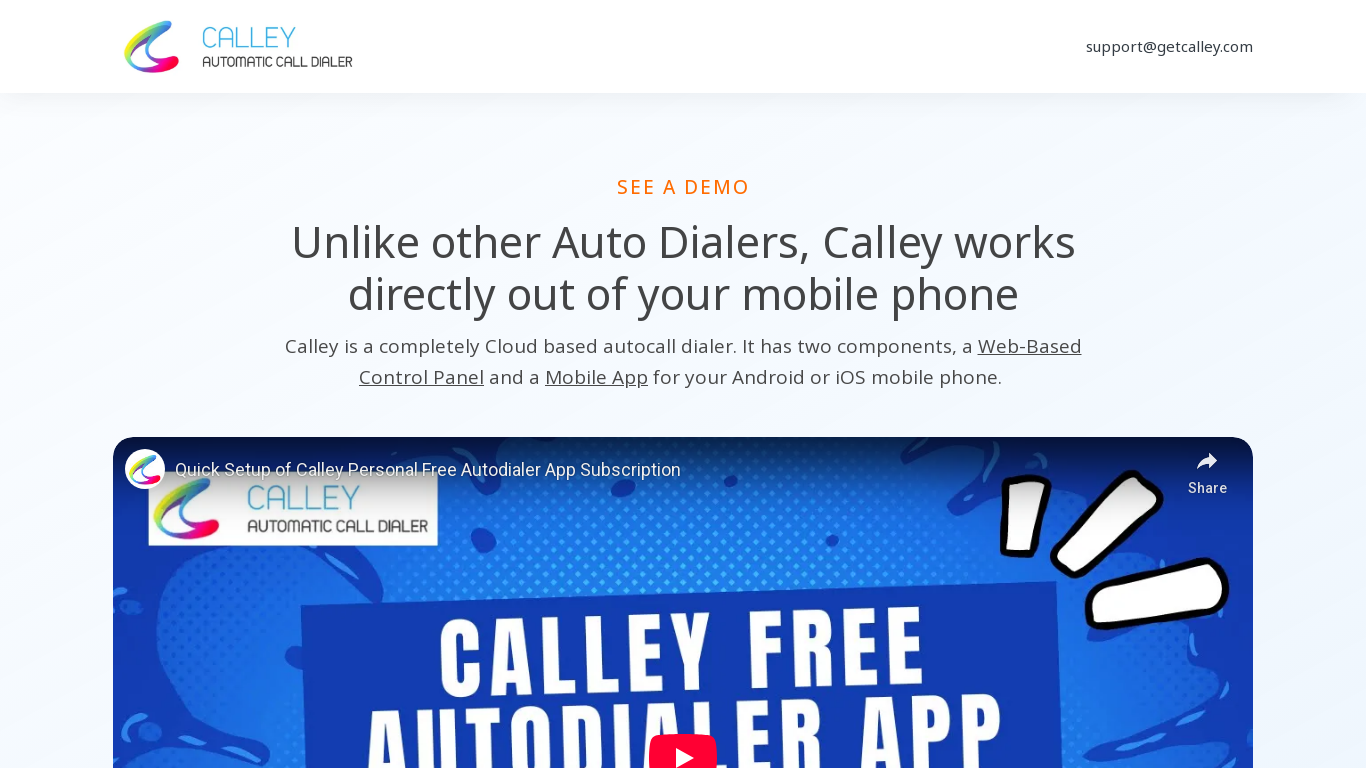

Waited for page to adjust to Desktop_1366x768 resolution
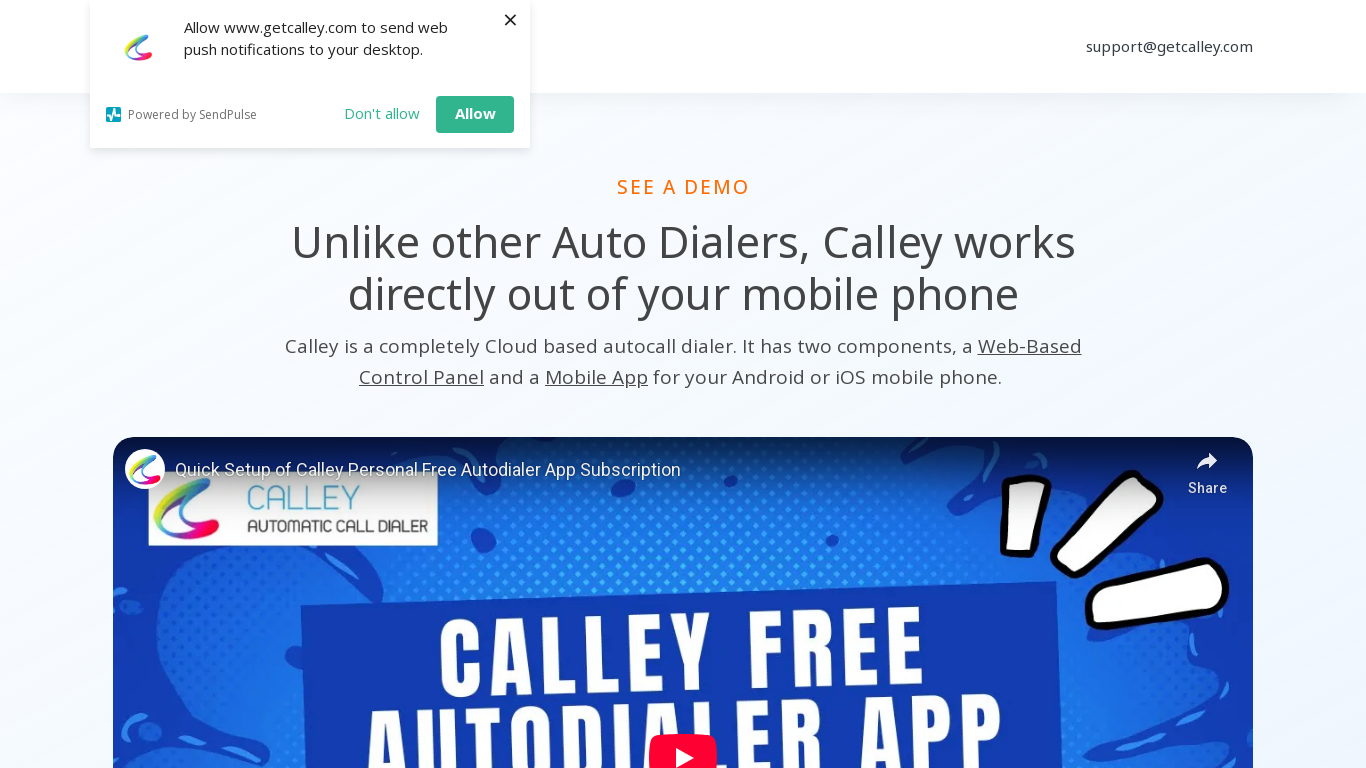

Page content loaded at Desktop_1366x768 resolution
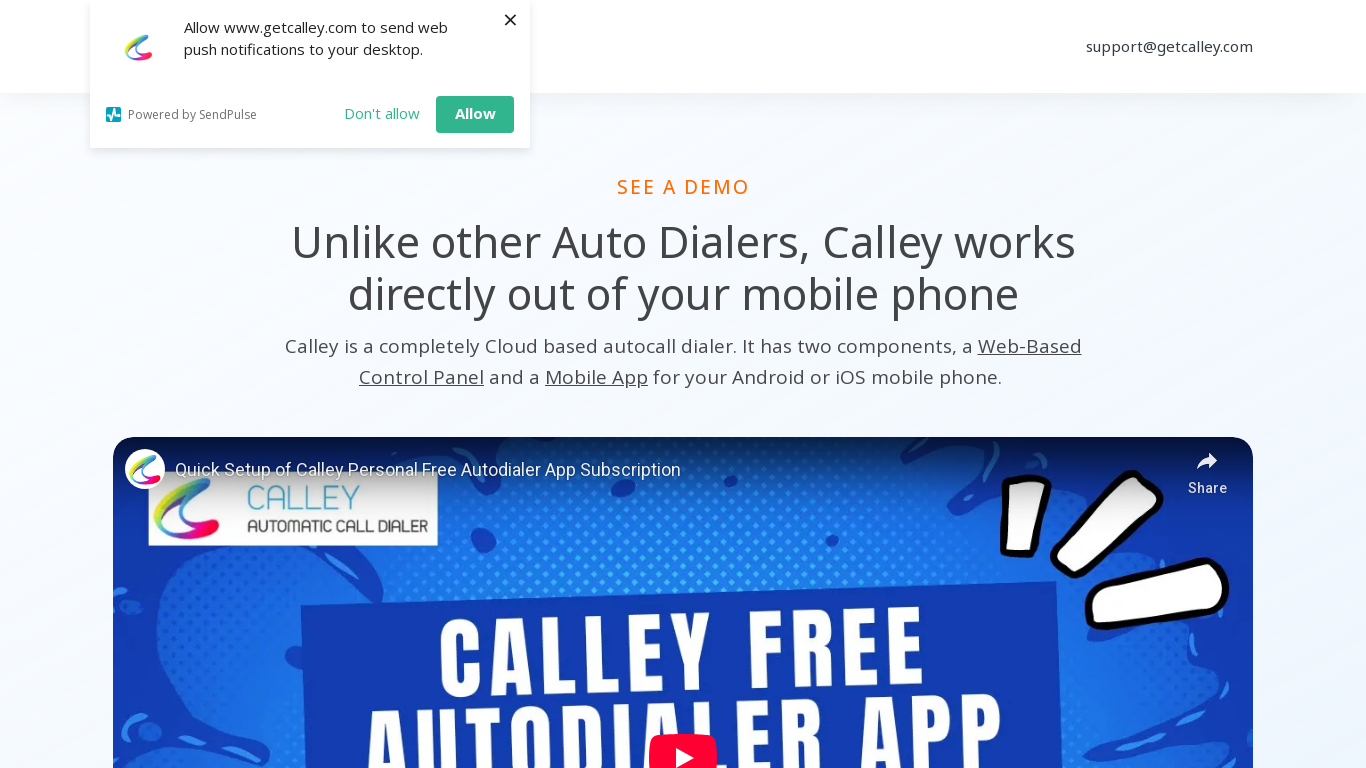

Navigated back to sitemap
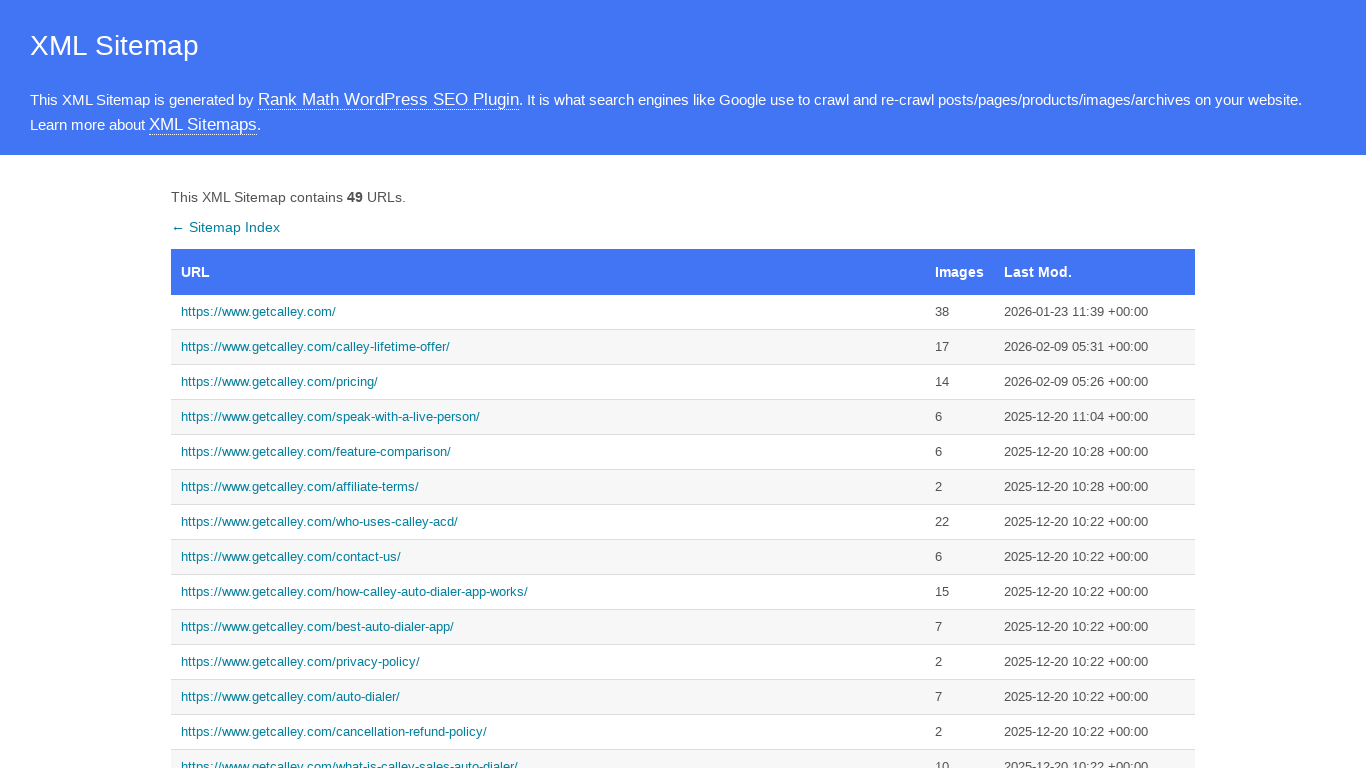

Sitemap reloaded
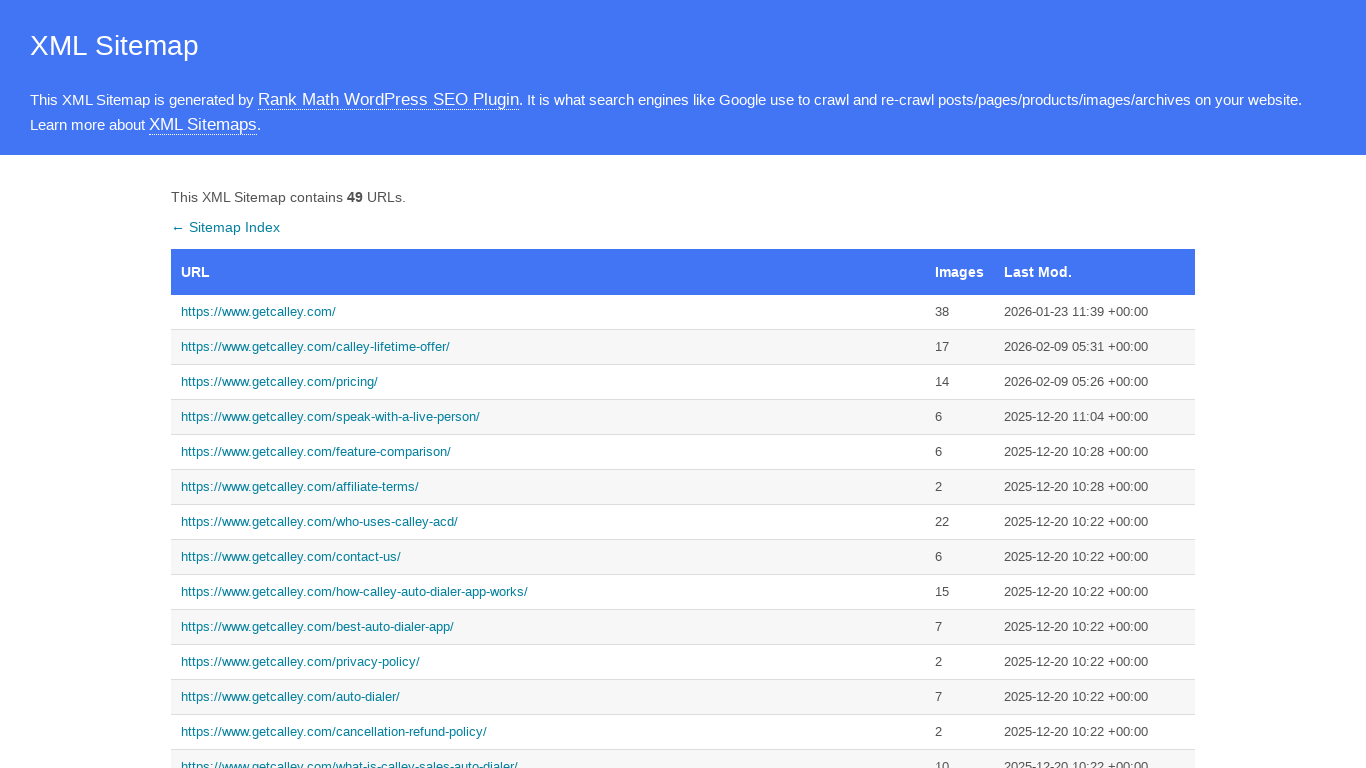

Clicked link to https://www.getcalley.com/calley-teams-features/ at (548, 384) on a[href='https://www.getcalley.com/calley-teams-features/']
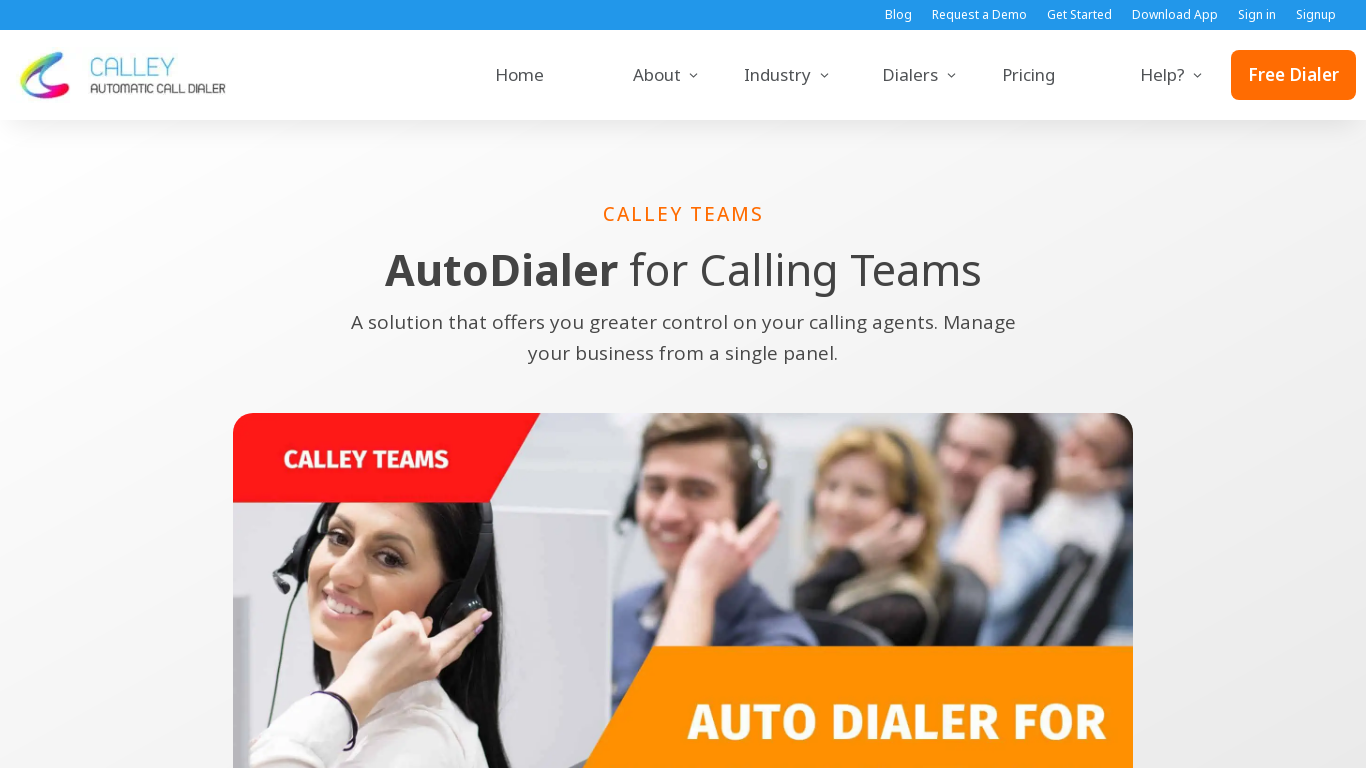

Set viewport to Desktop_1366x768 (1366x768)
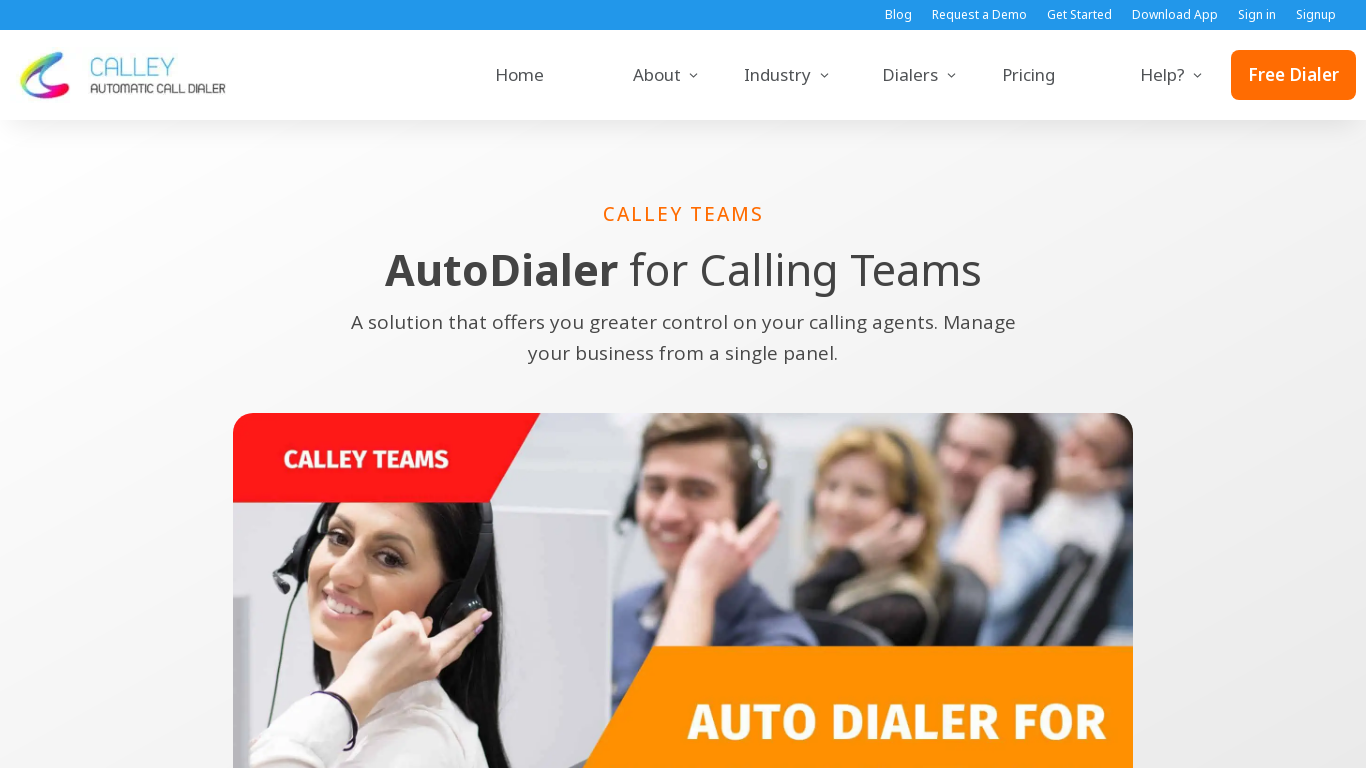

Waited for page to adjust to Desktop_1366x768 resolution
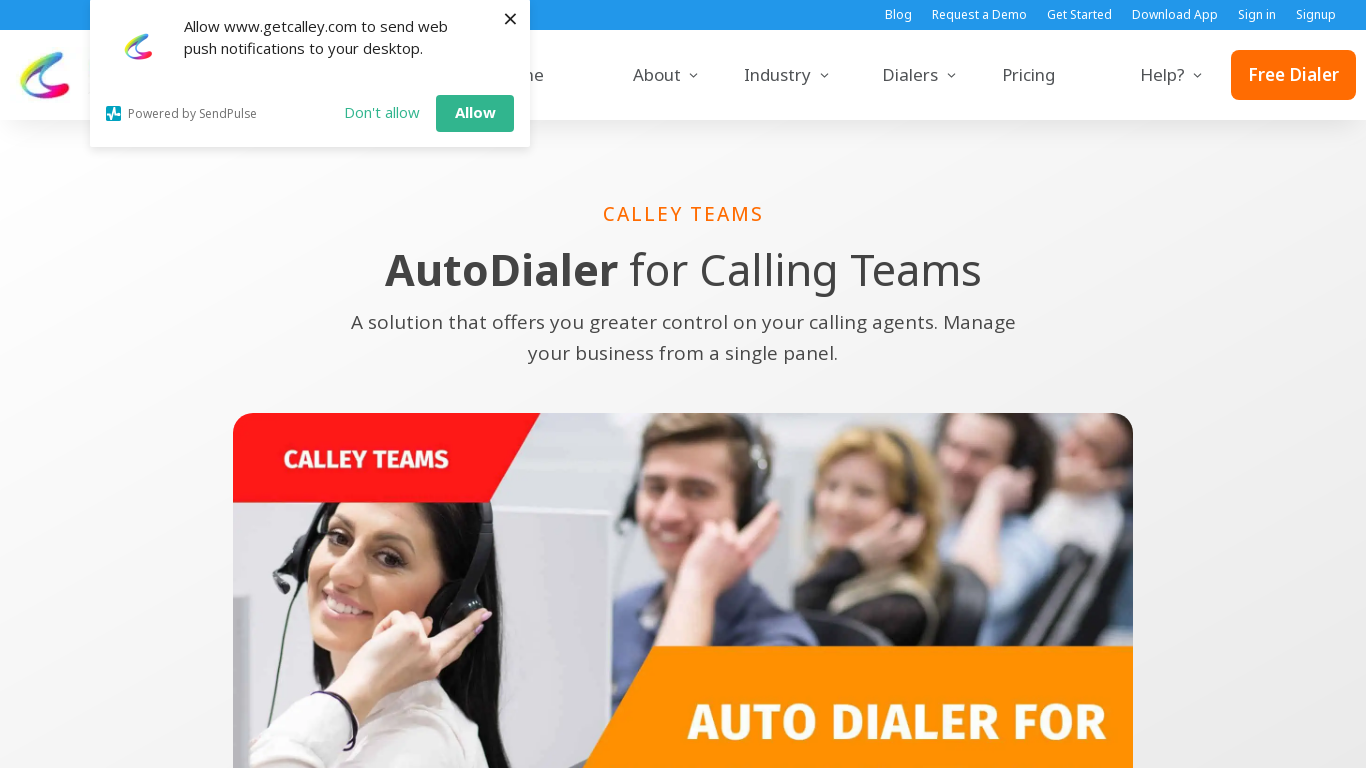

Page content loaded at Desktop_1366x768 resolution
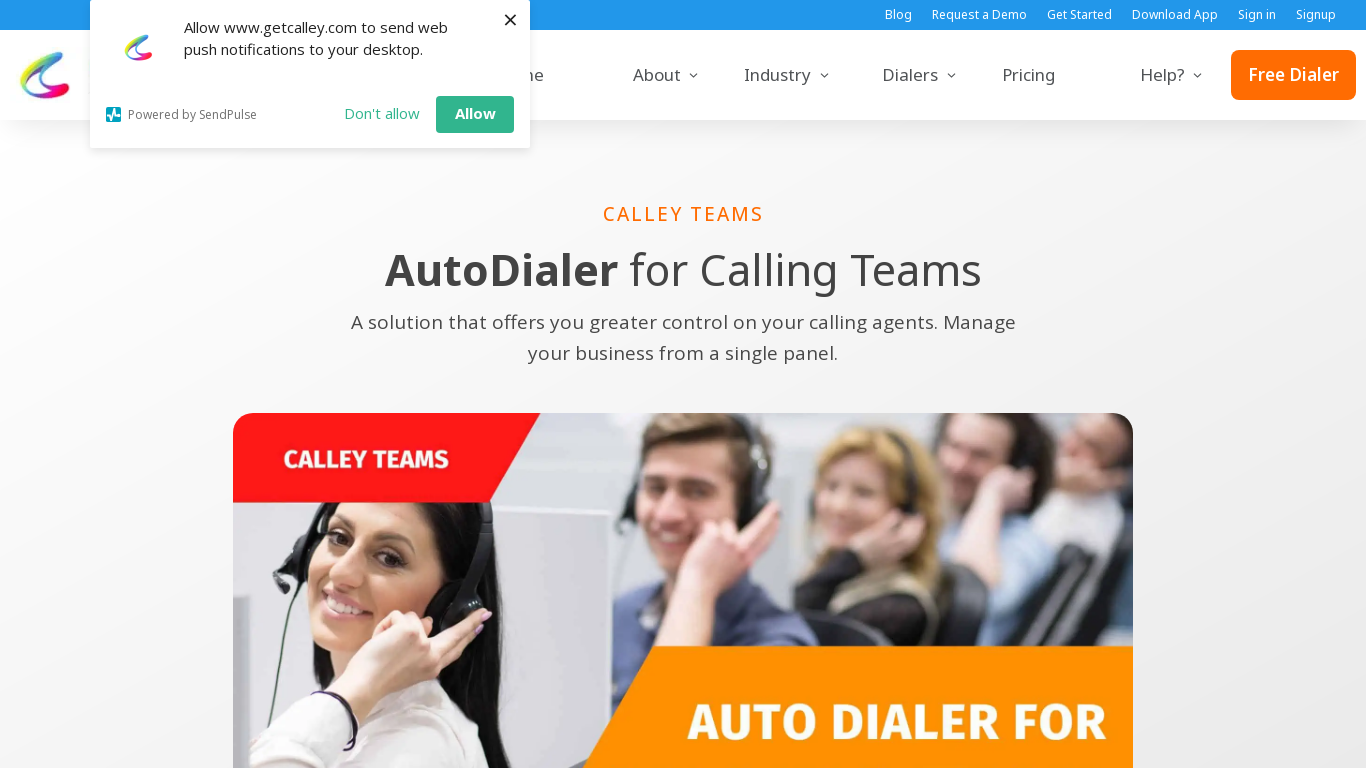

Navigated back to sitemap
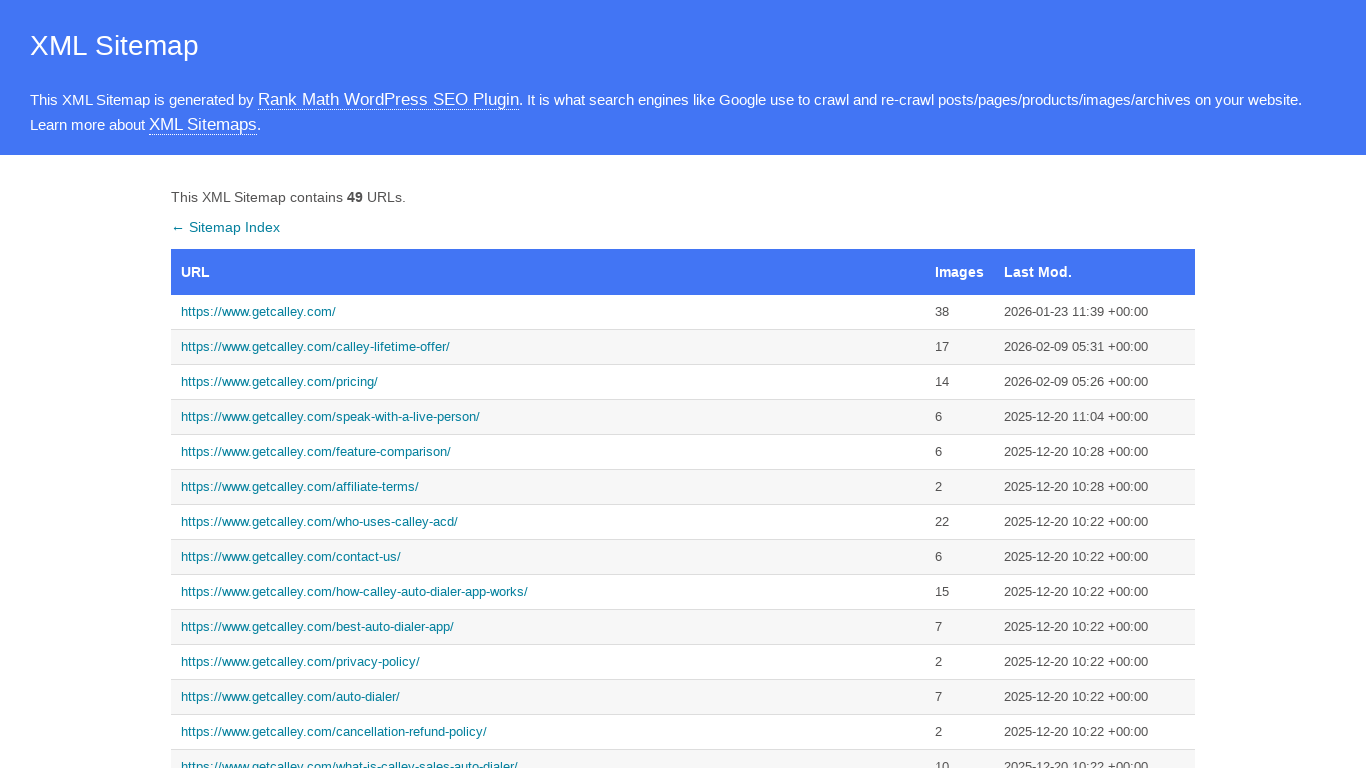

Sitemap reloaded
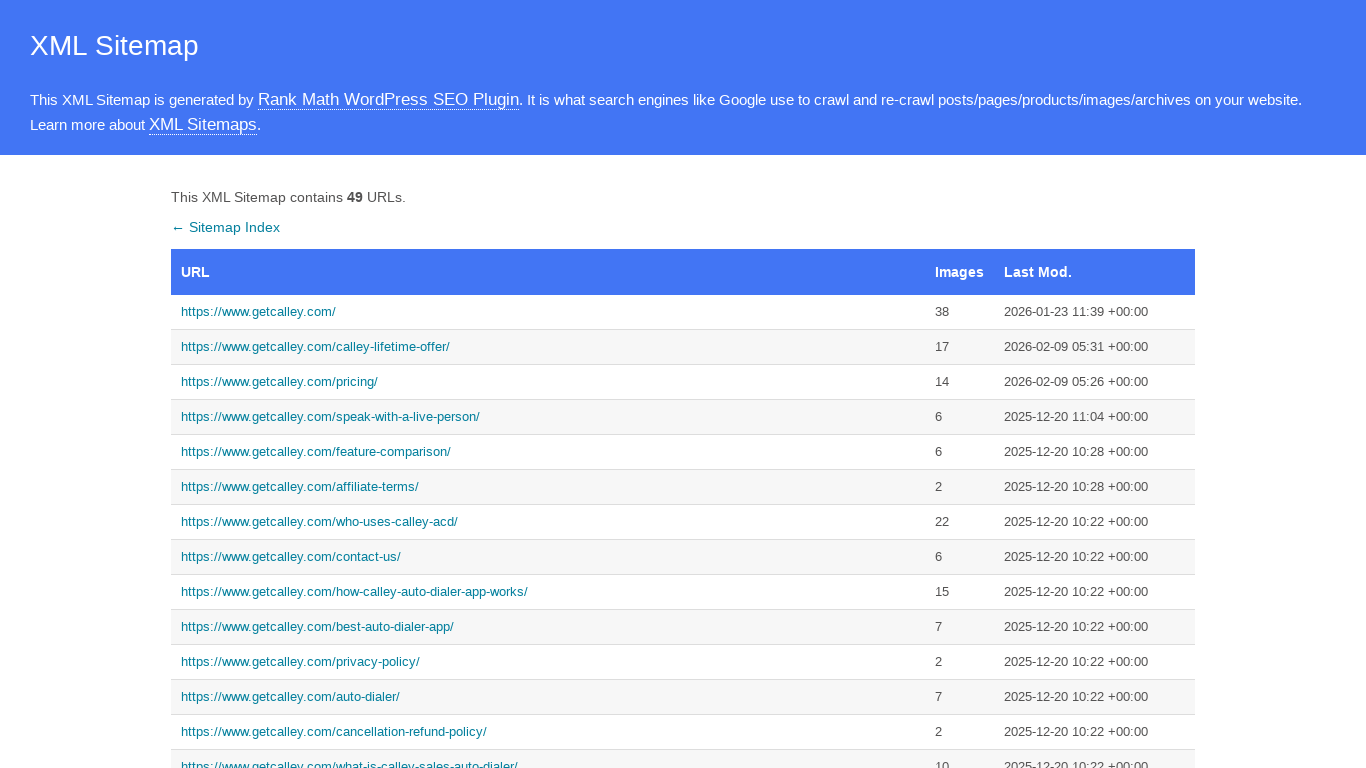

Clicked link to https://www.getcalley.com/calley-pro-features/ at (548, 384) on a[href='https://www.getcalley.com/calley-pro-features/']
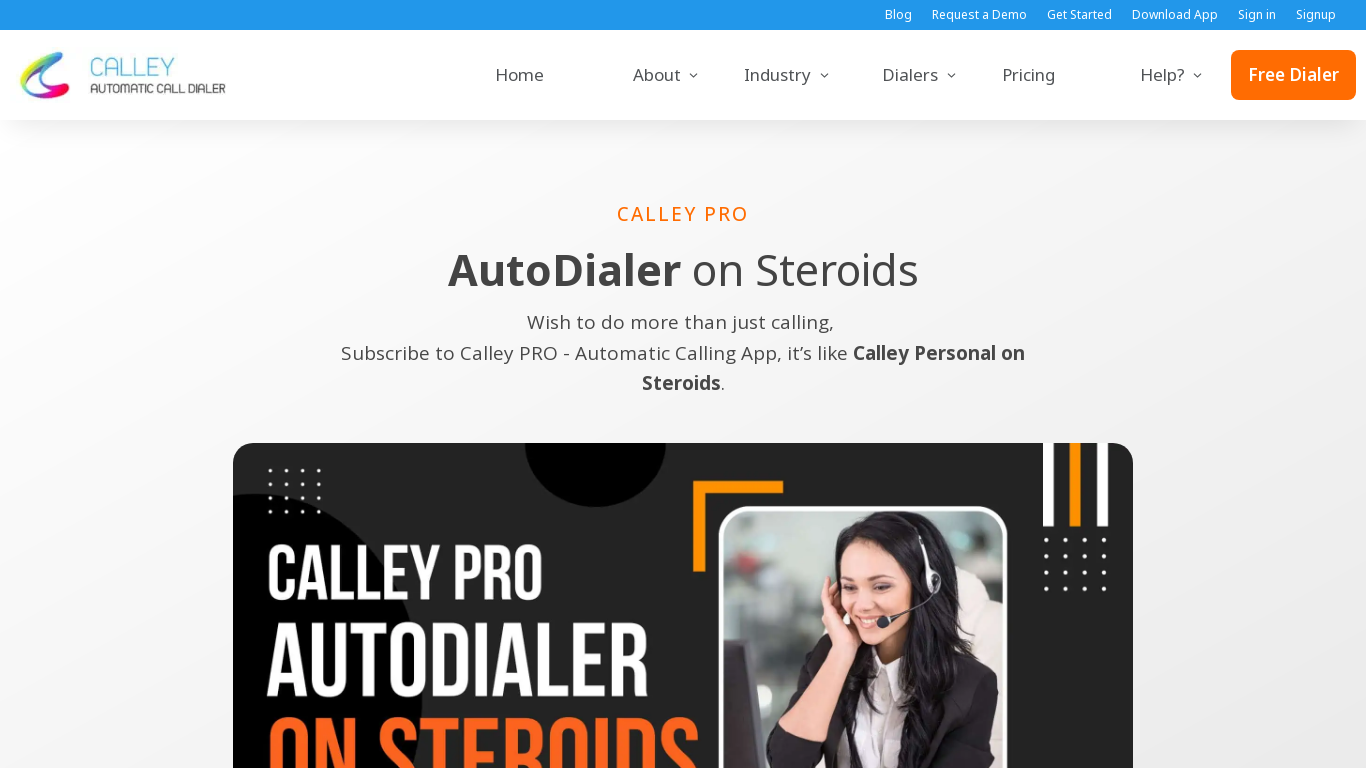

Set viewport to Desktop_1366x768 (1366x768)
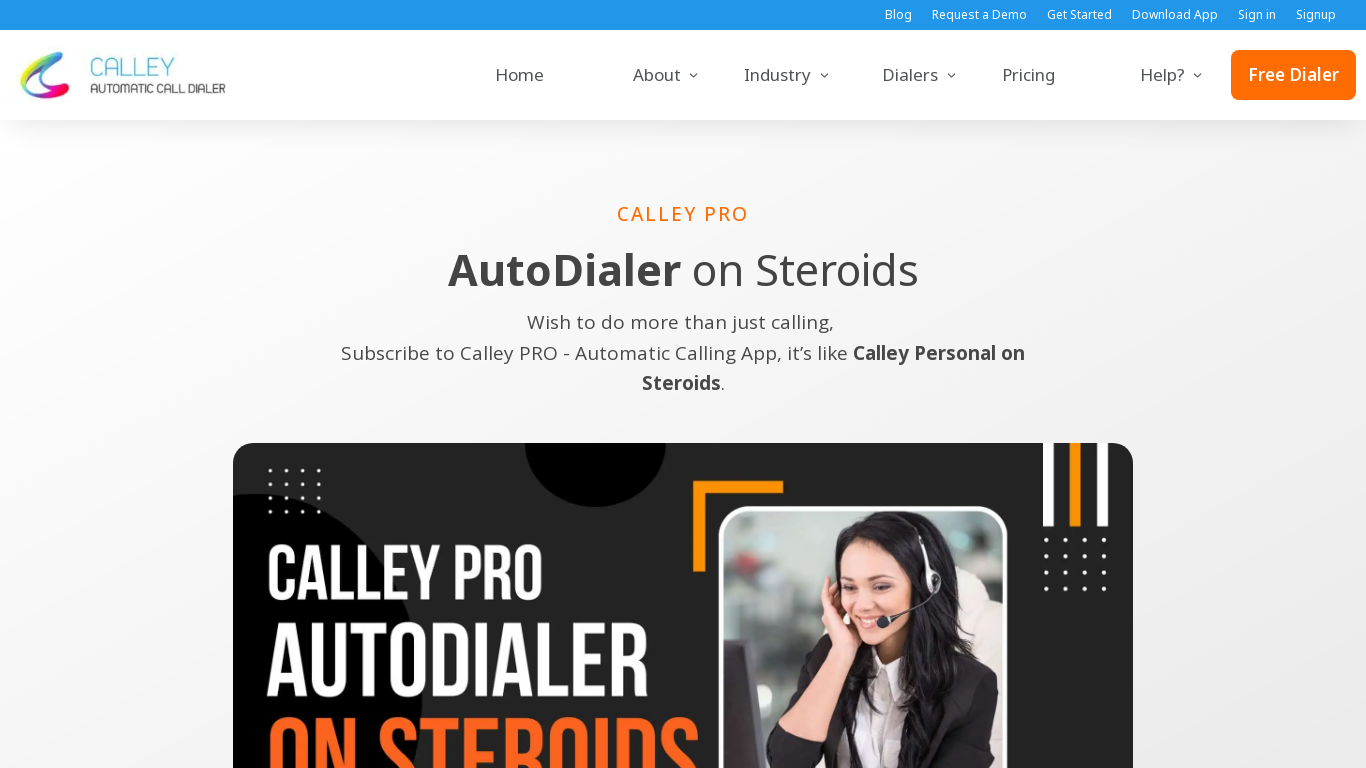

Waited for page to adjust to Desktop_1366x768 resolution
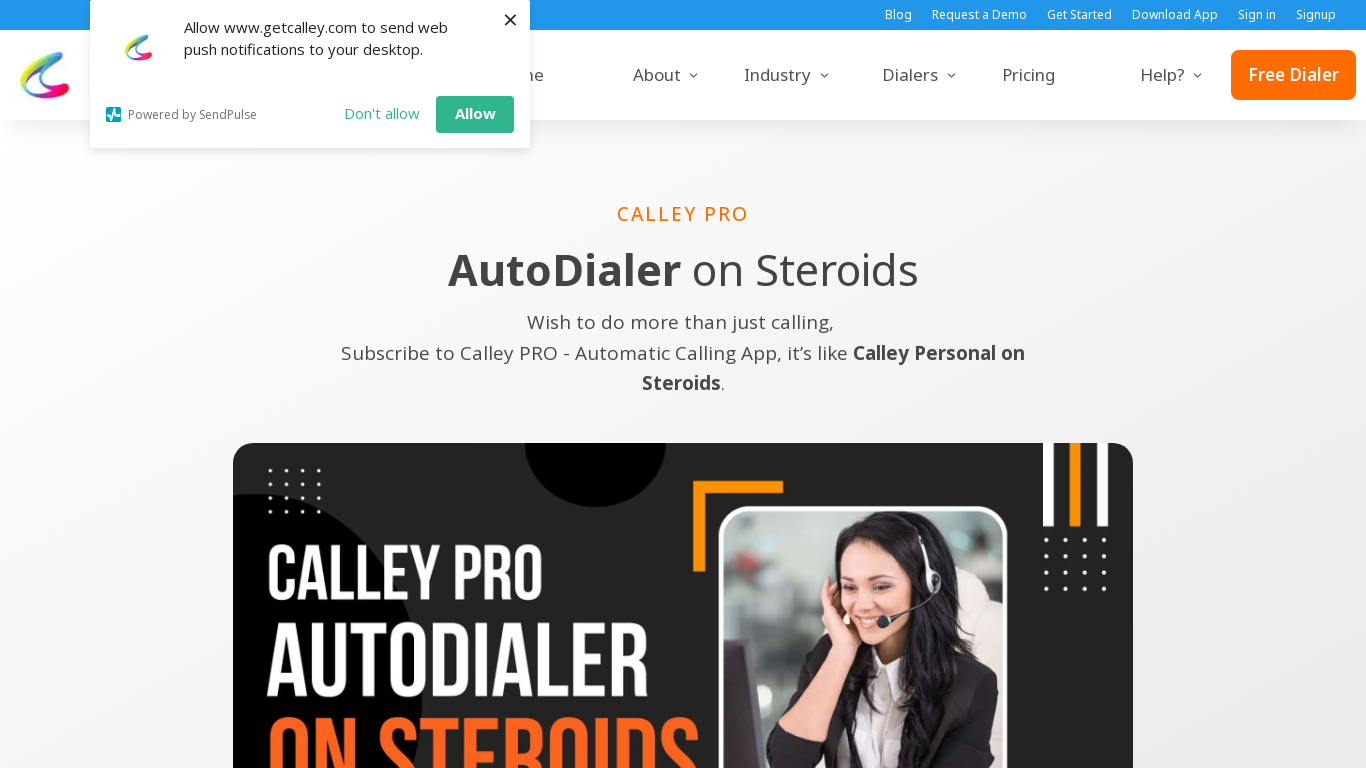

Page content loaded at Desktop_1366x768 resolution
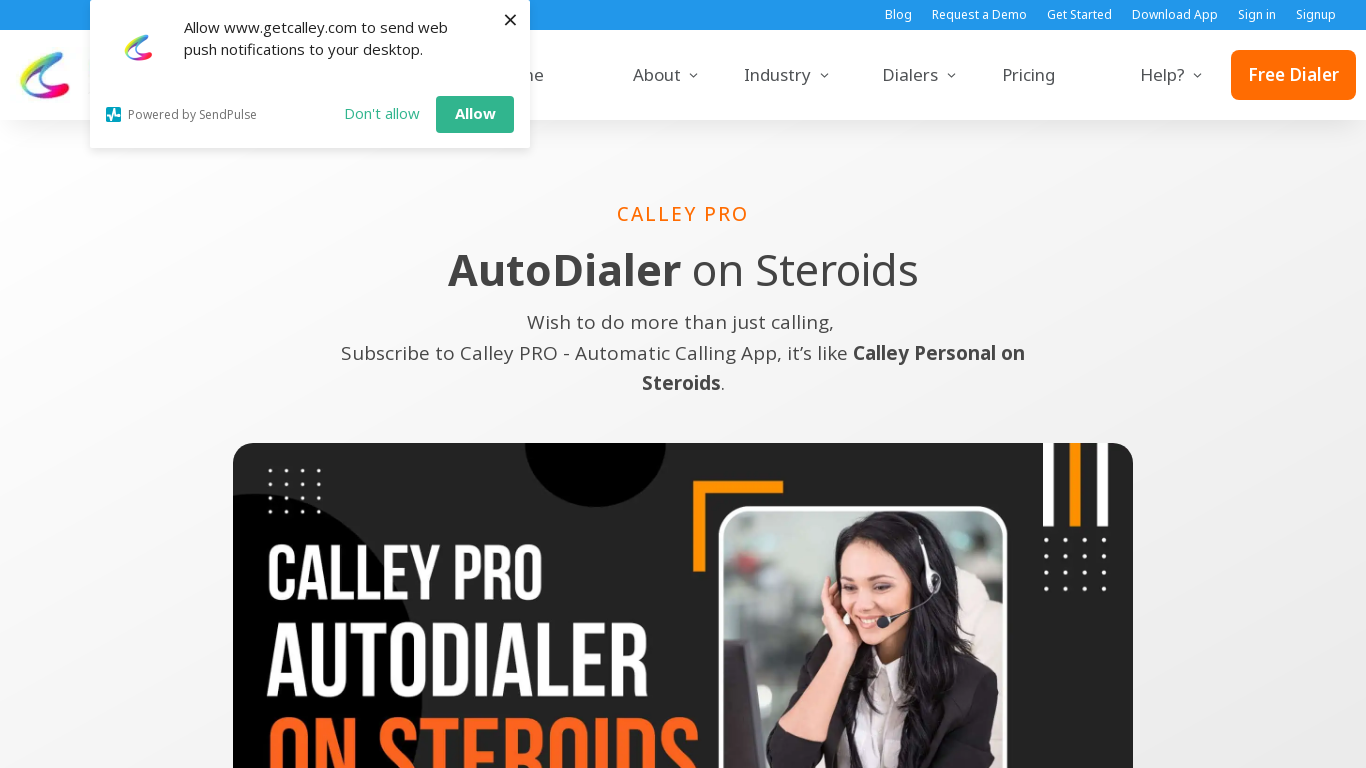

Navigated back to sitemap
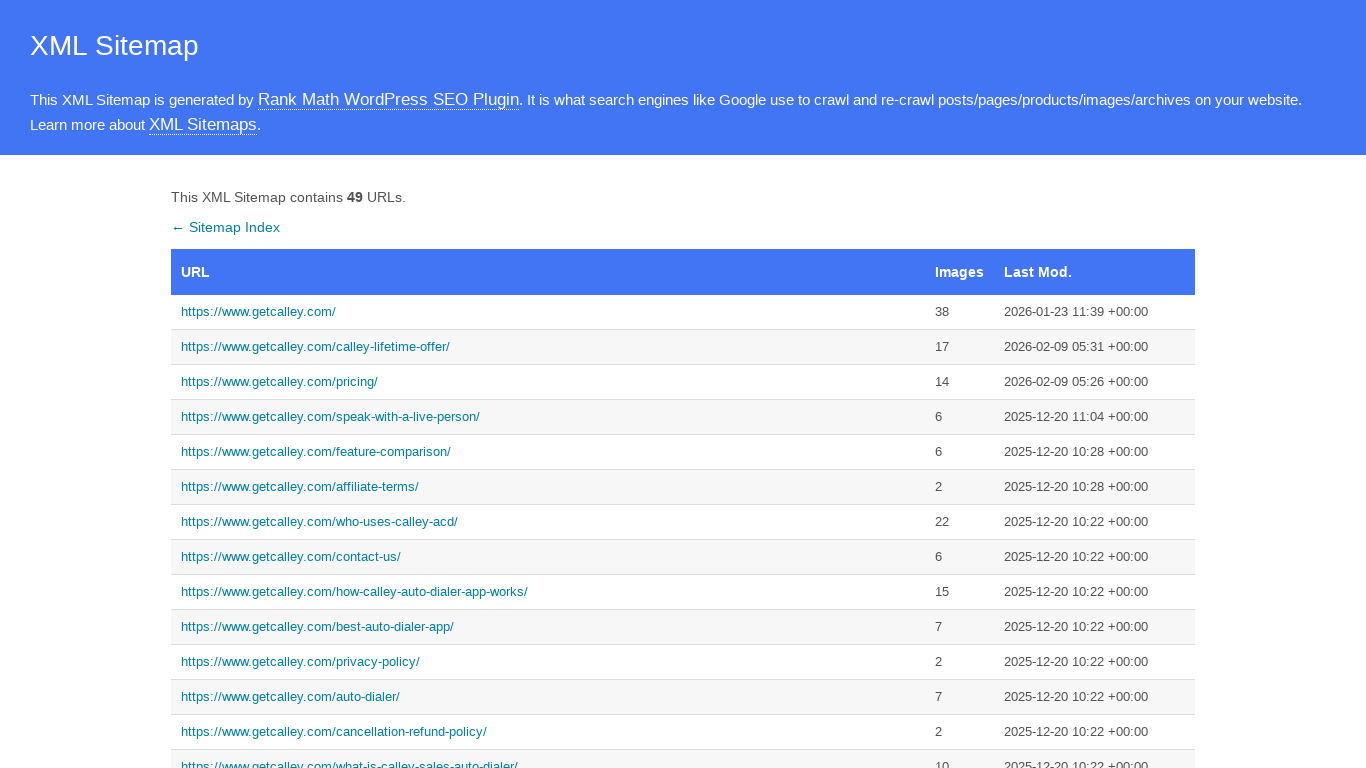

Sitemap reloaded
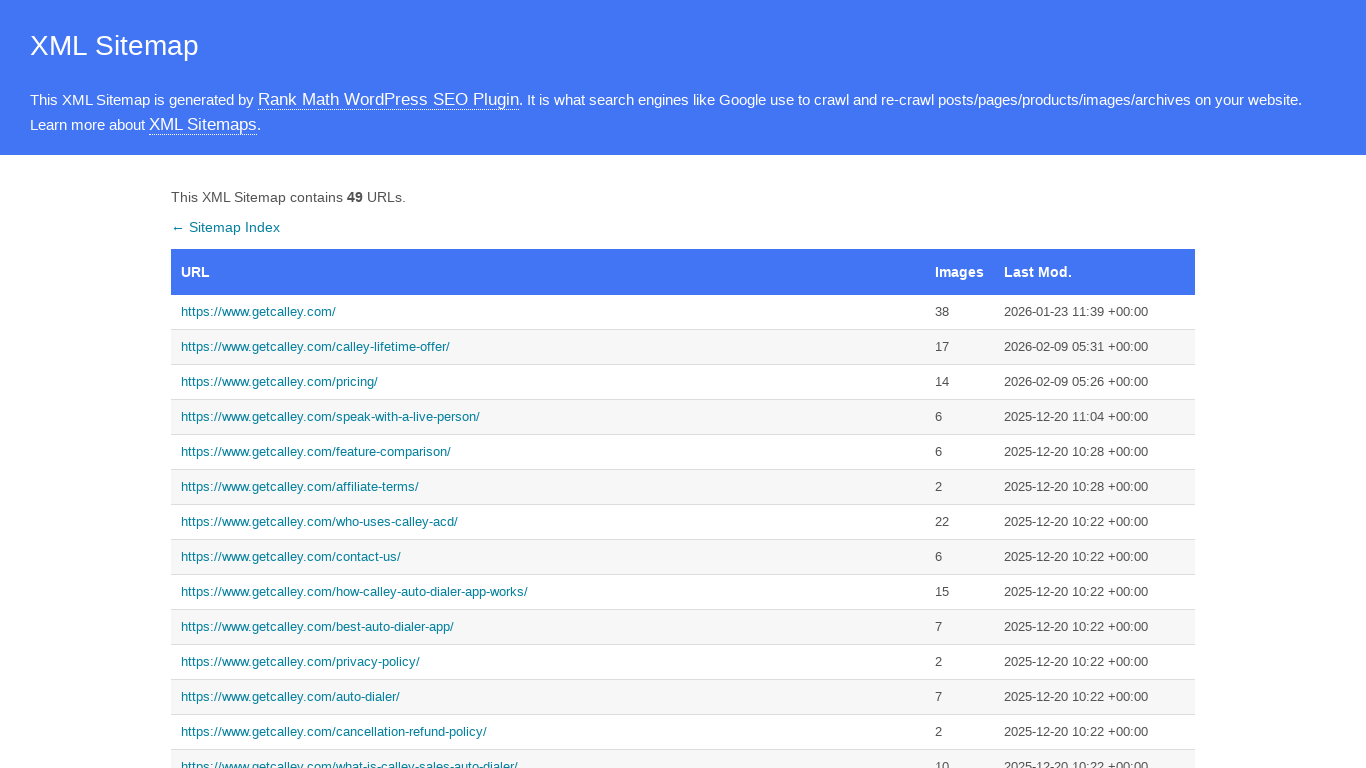

Clicked link to https://www.getcalley.com/ at (548, 312) on a[href='https://www.getcalley.com/']
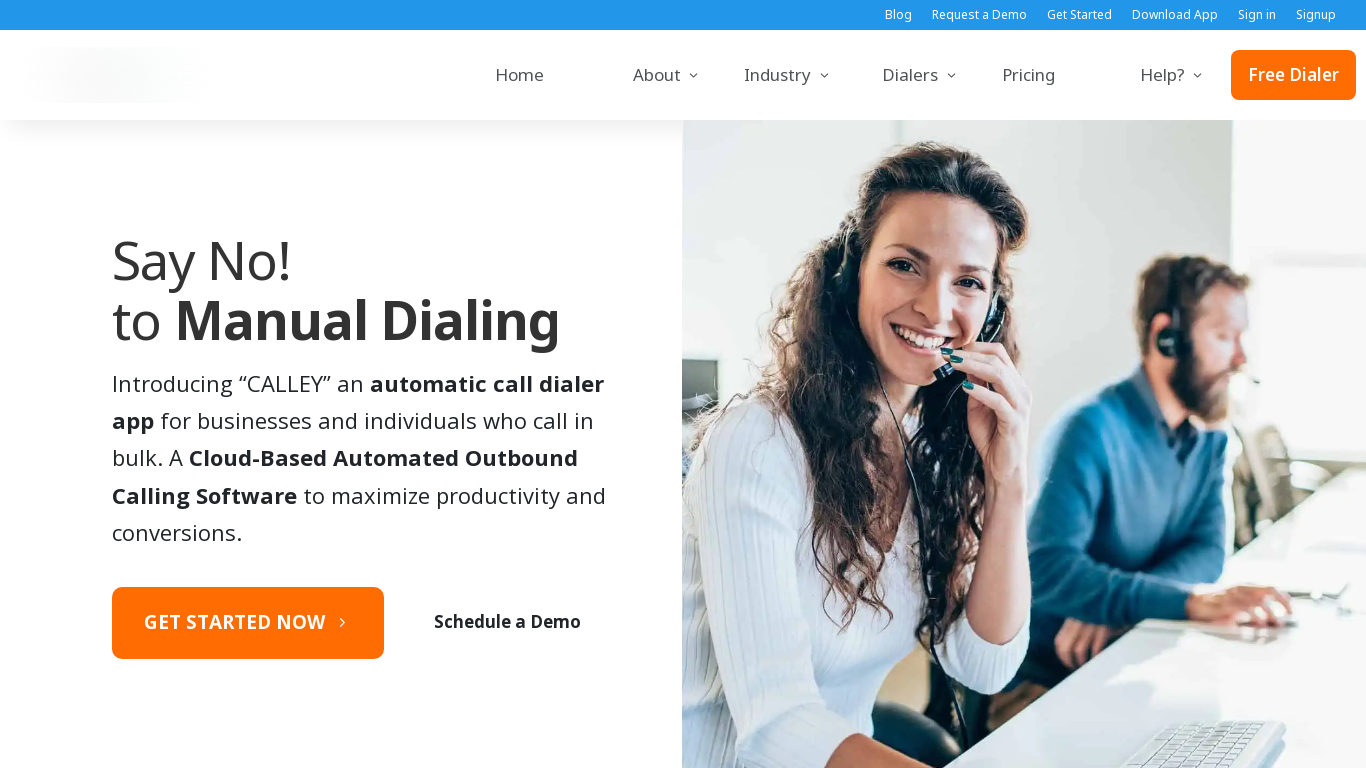

Set viewport to Desktop_1536x864 (1536x864)
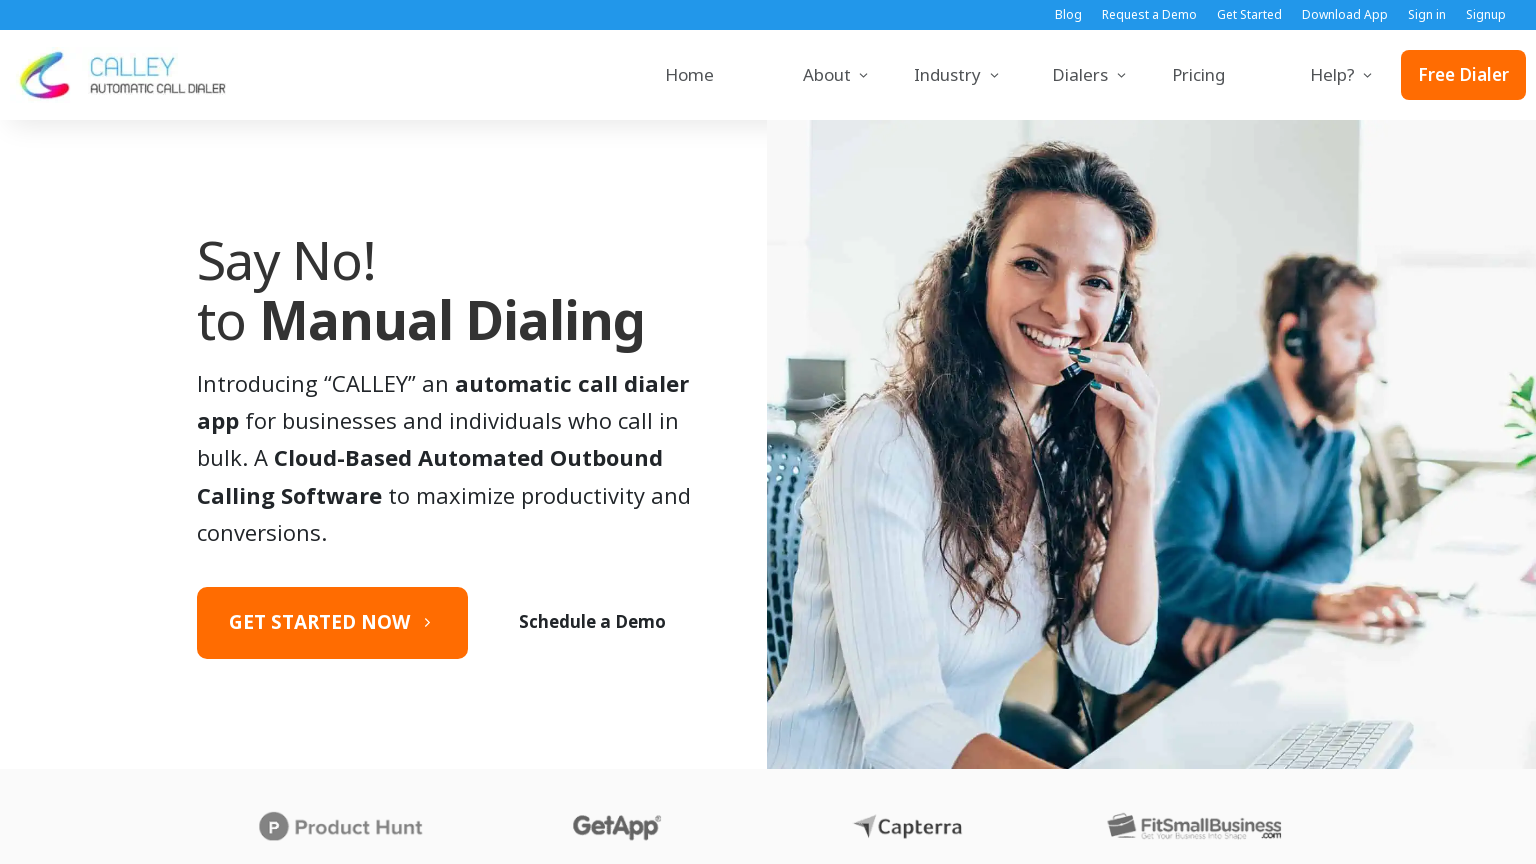

Waited for page to adjust to Desktop_1536x864 resolution
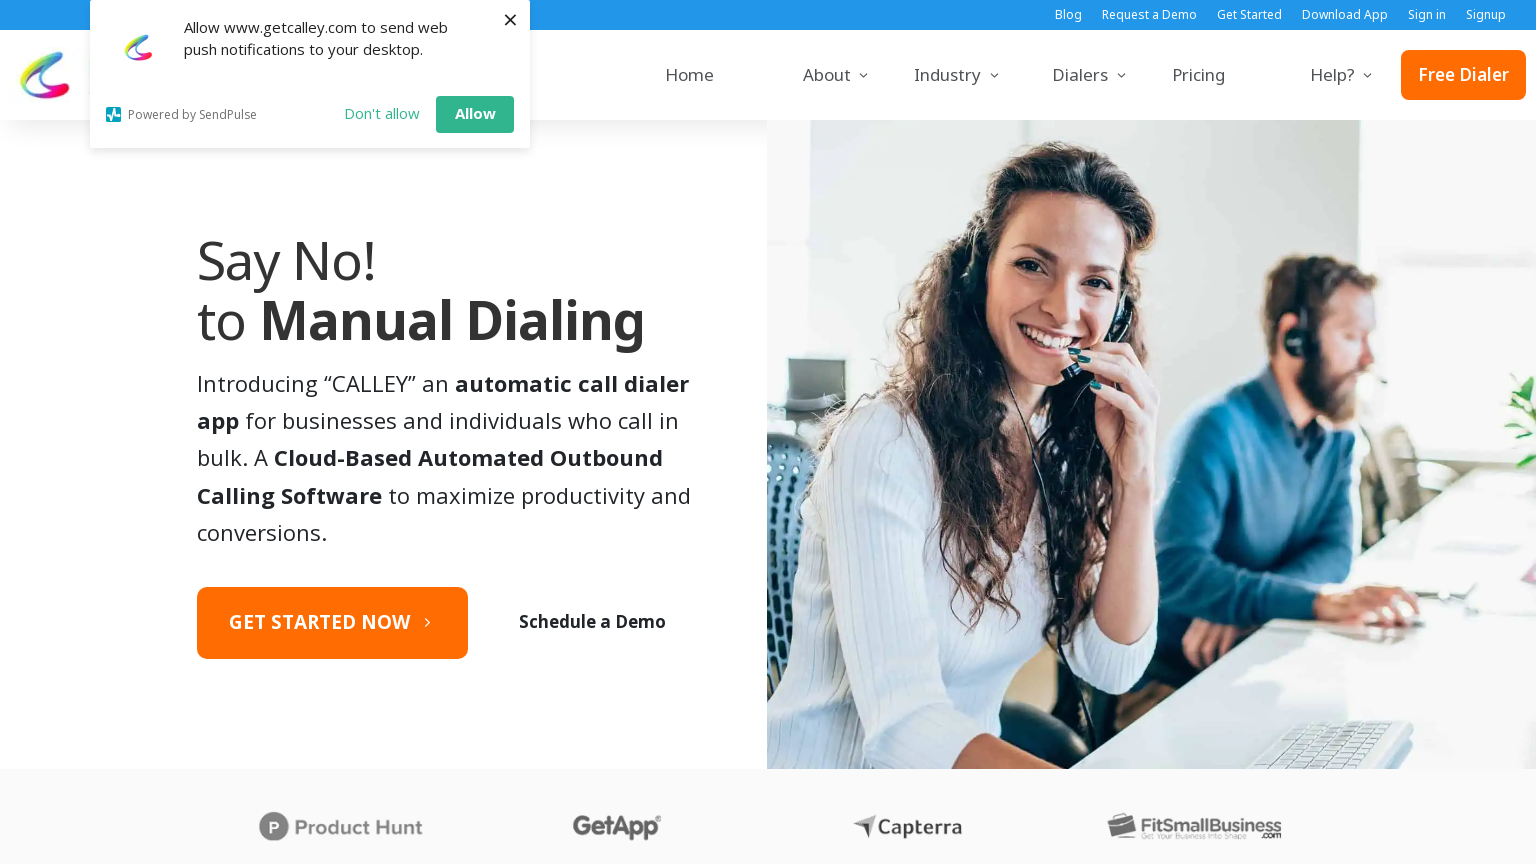

Page content loaded at Desktop_1536x864 resolution
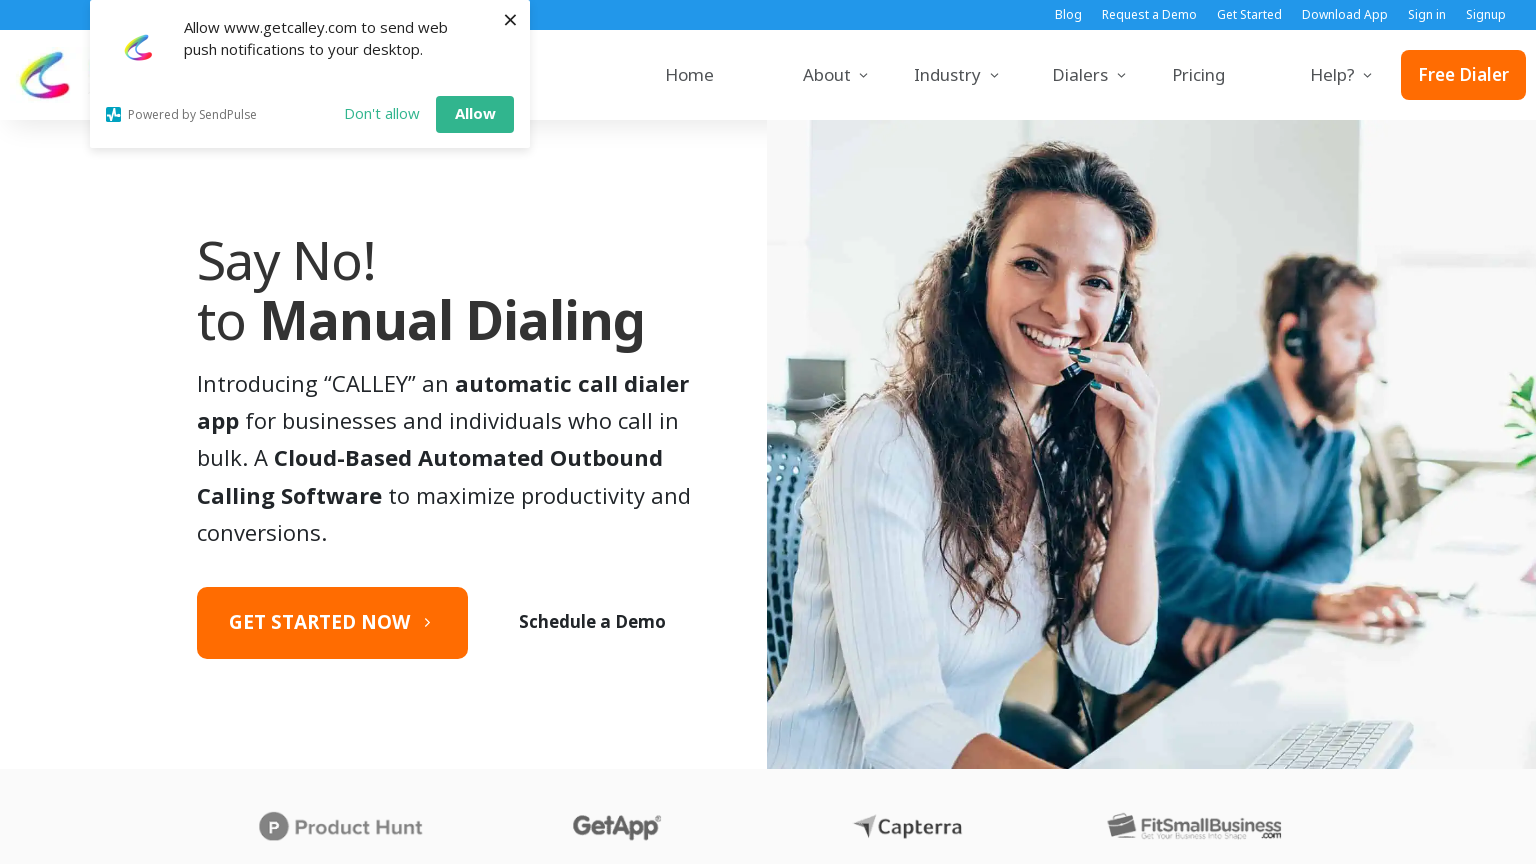

Navigated back to sitemap
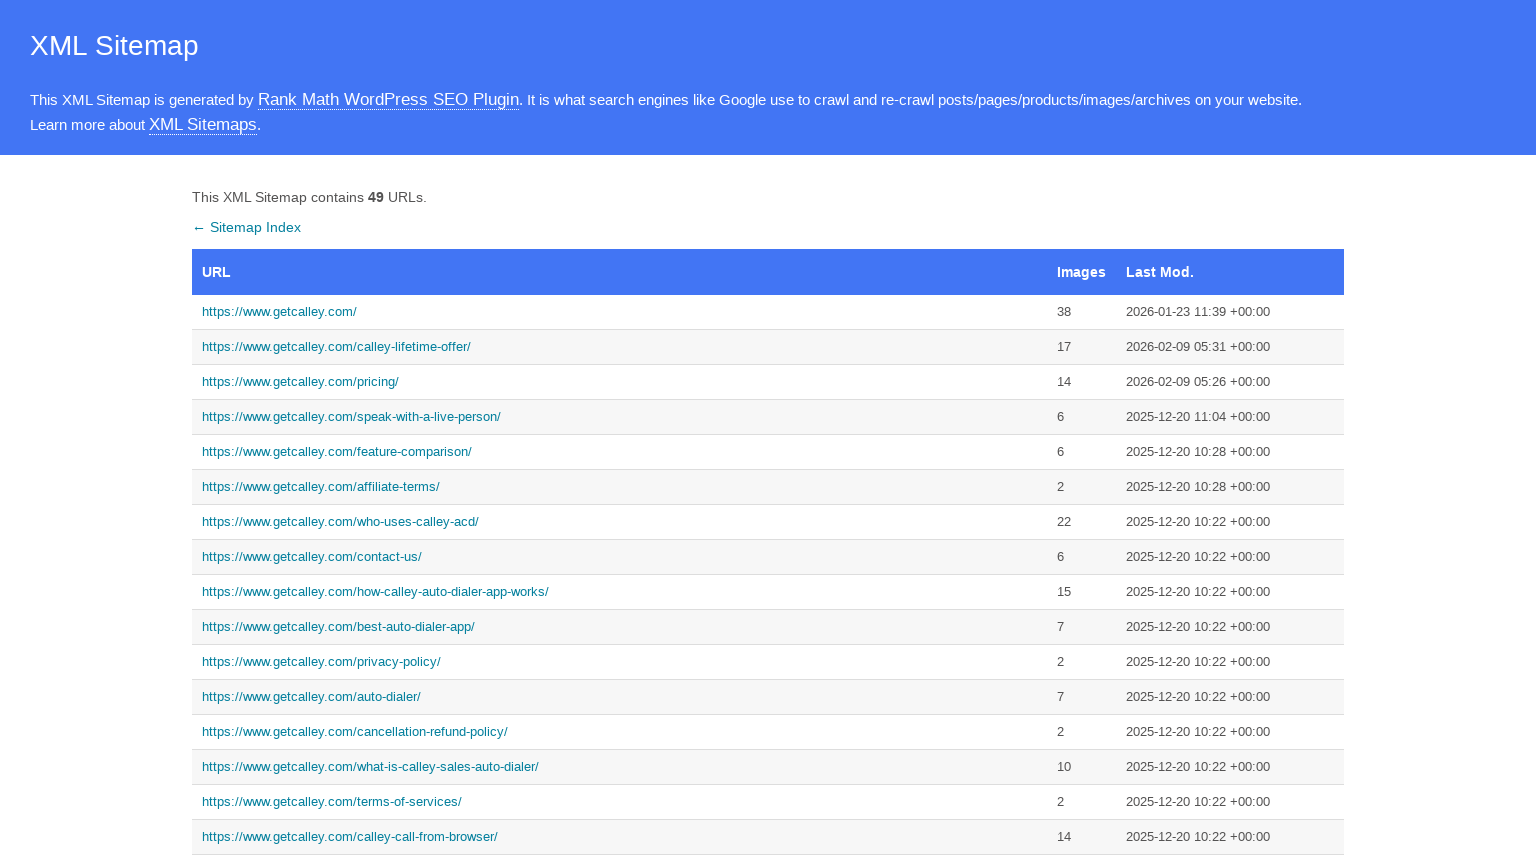

Sitemap reloaded
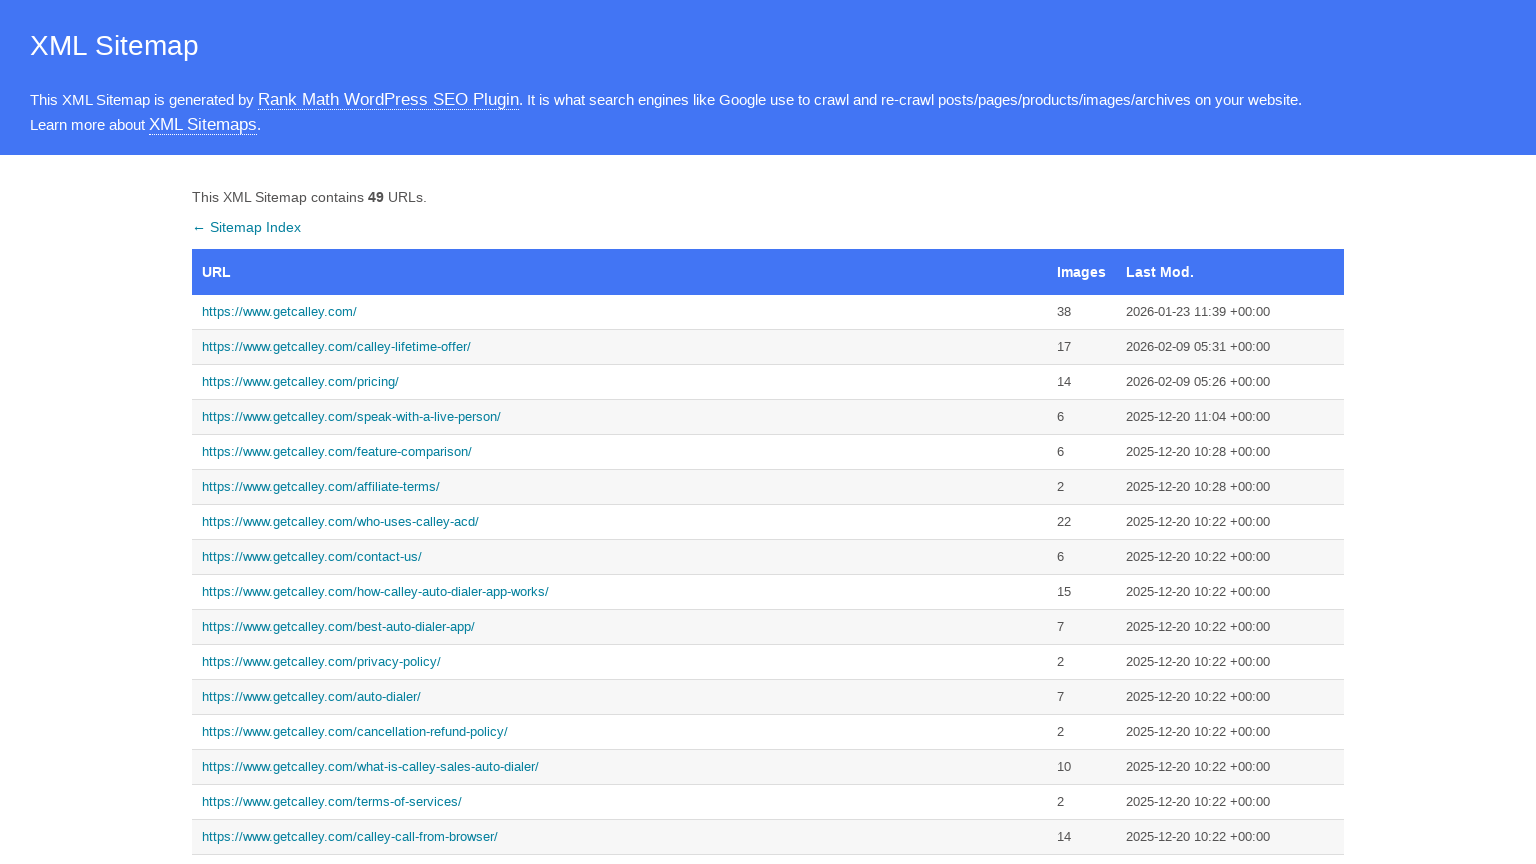

Clicked link to https://www.getcalley.com/calley-lifetime-offer/ at (620, 347) on a[href='https://www.getcalley.com/calley-lifetime-offer/']
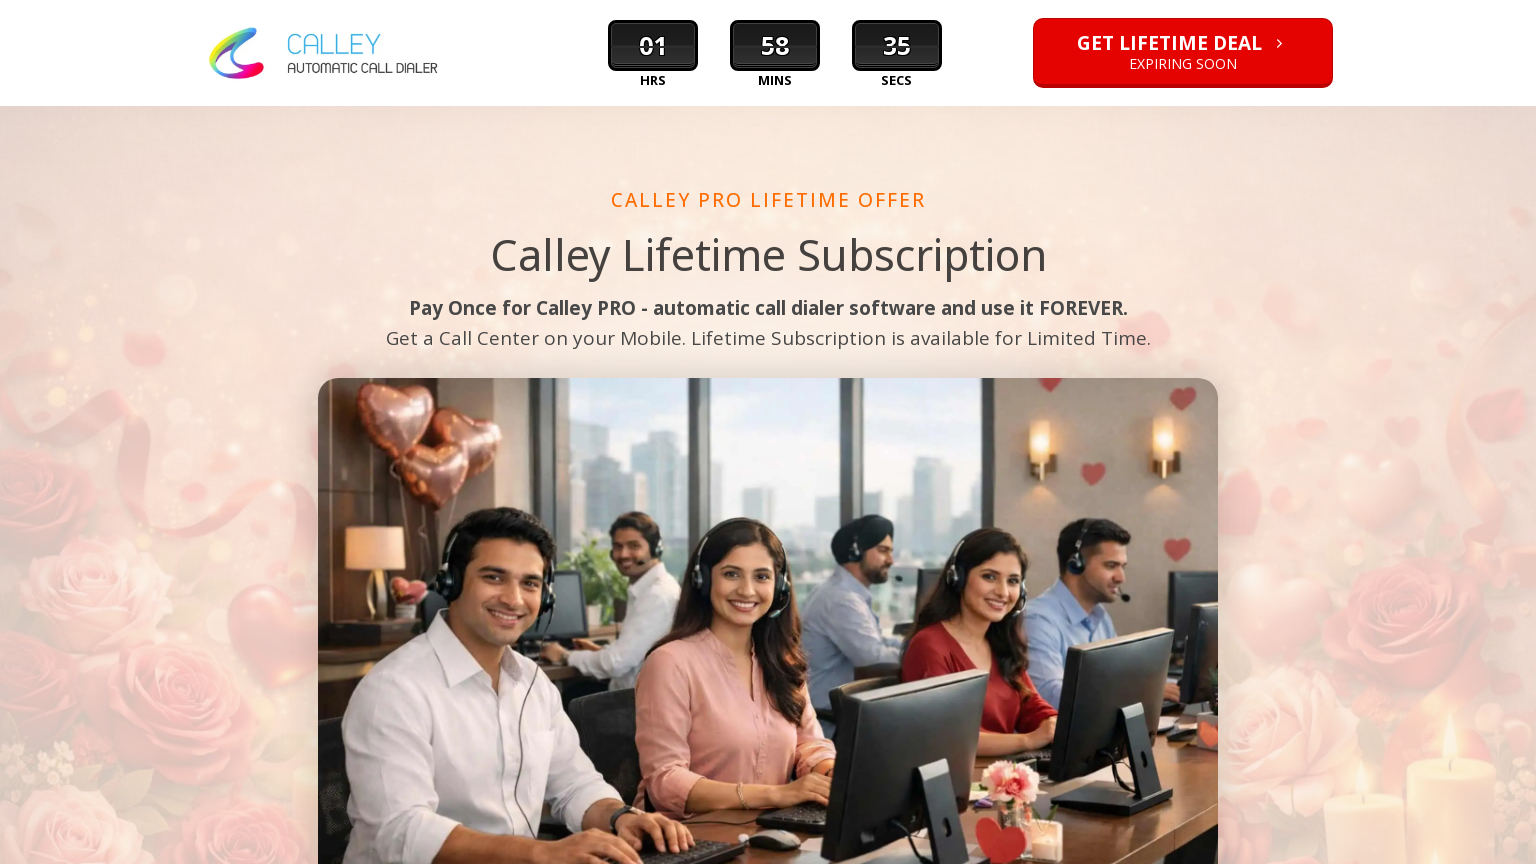

Set viewport to Desktop_1536x864 (1536x864)
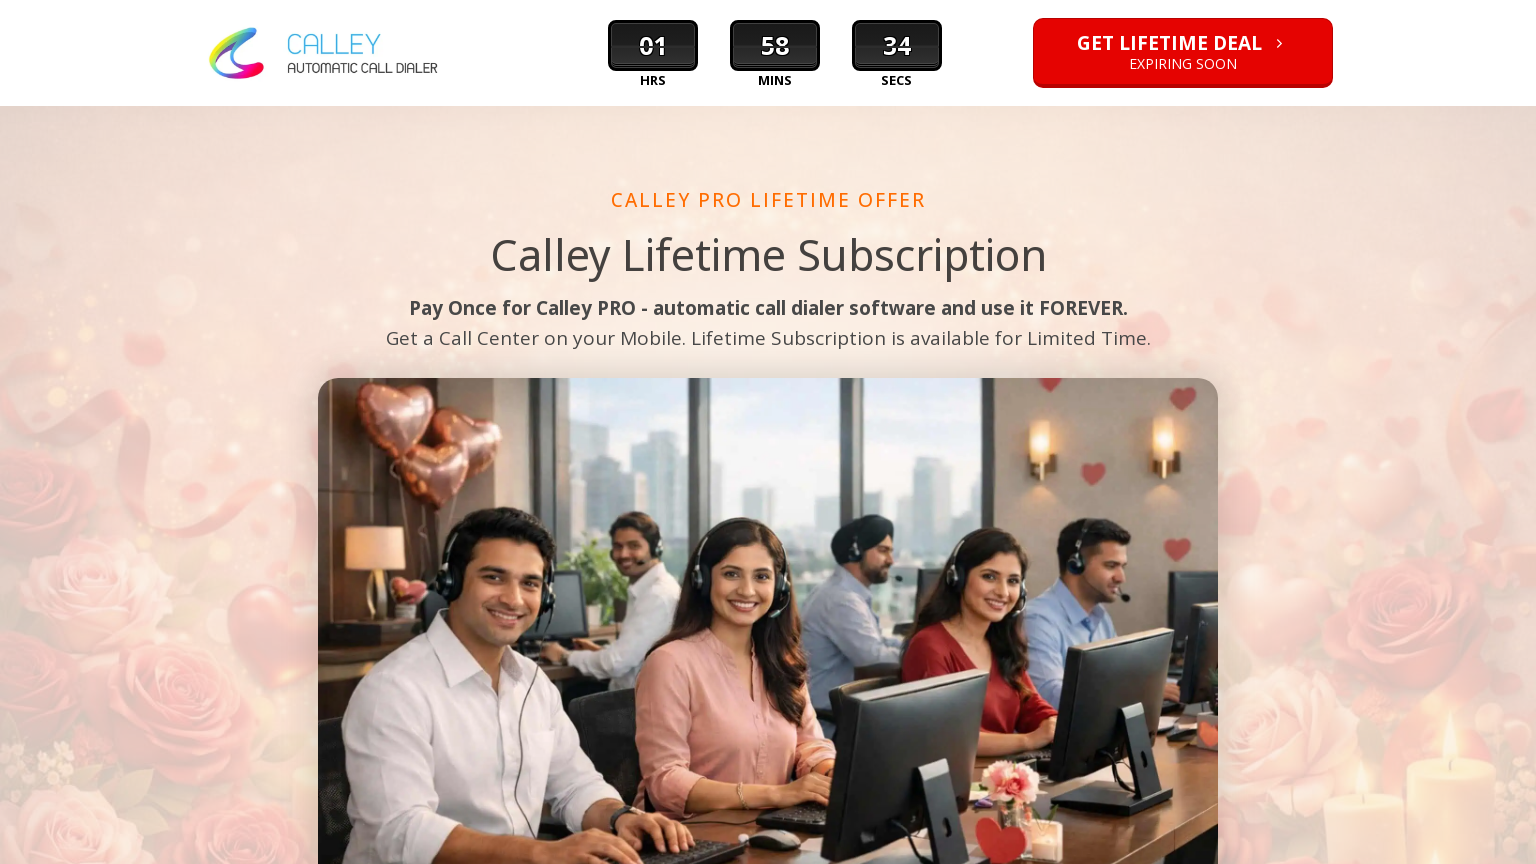

Waited for page to adjust to Desktop_1536x864 resolution
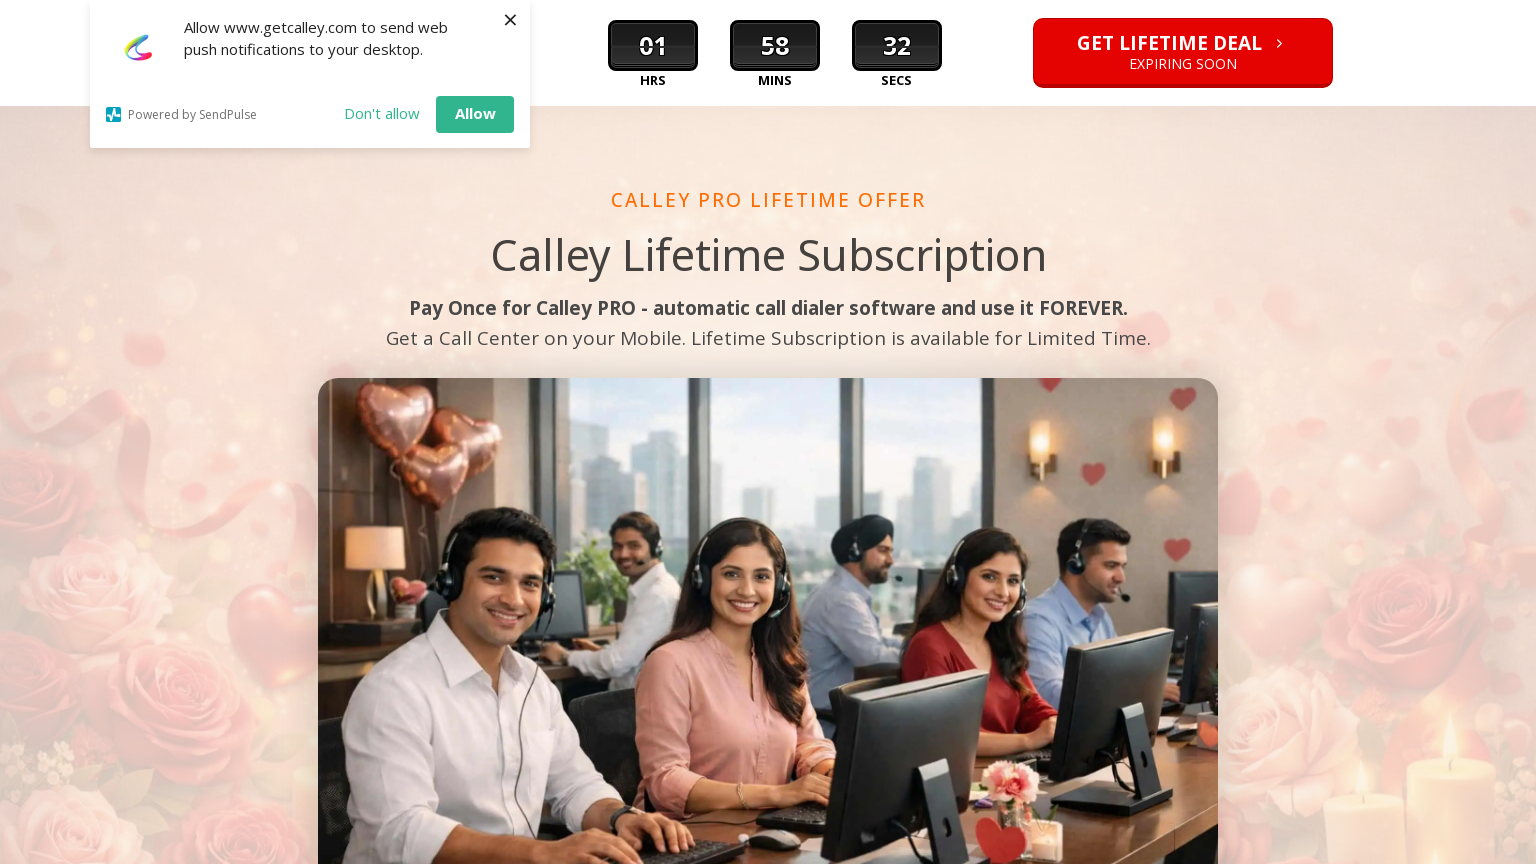

Page content loaded at Desktop_1536x864 resolution
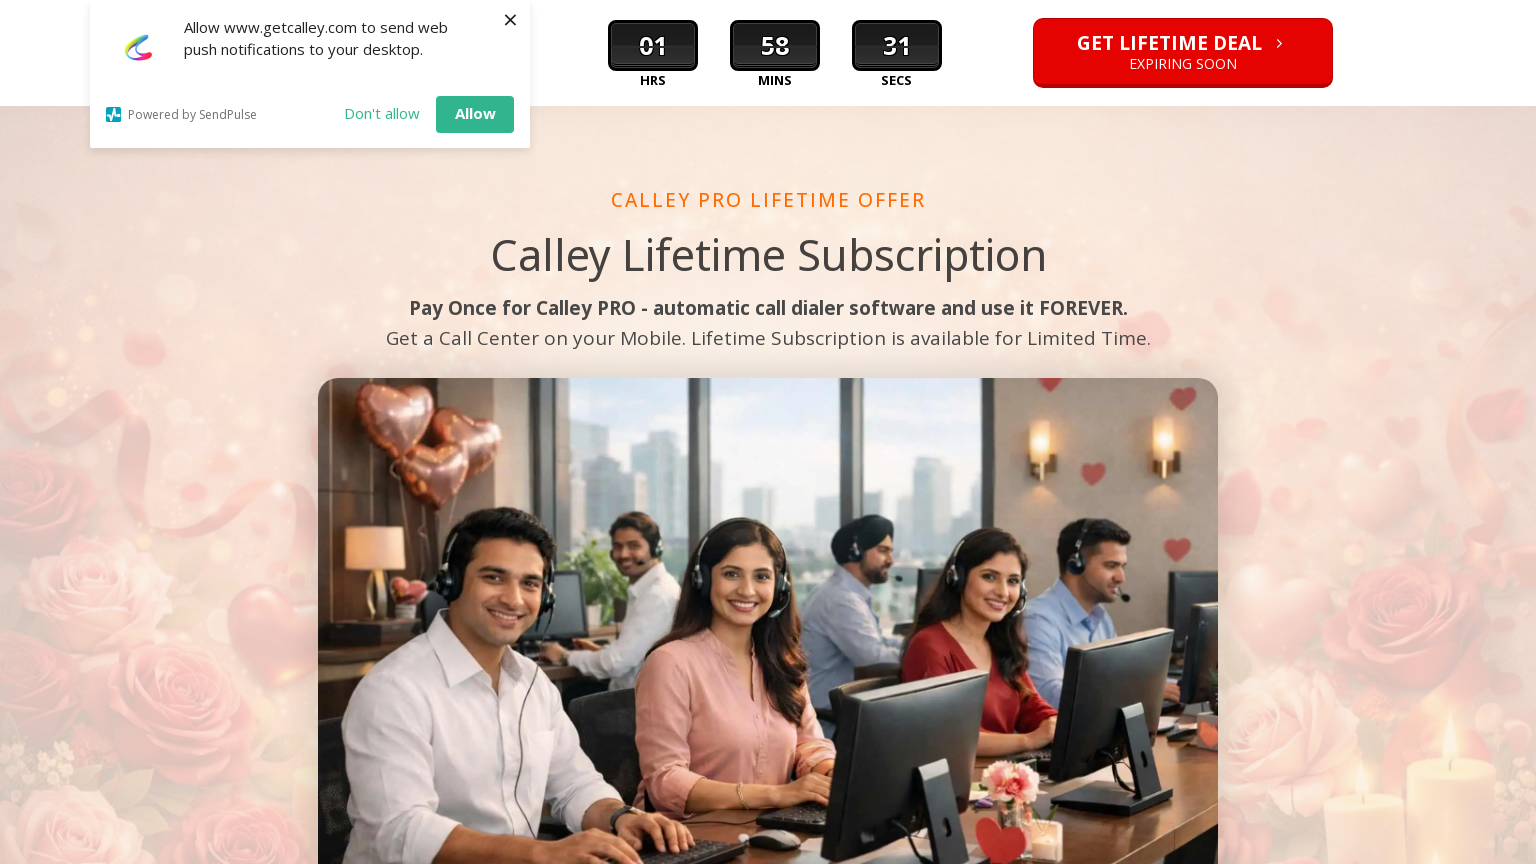

Navigated back to sitemap
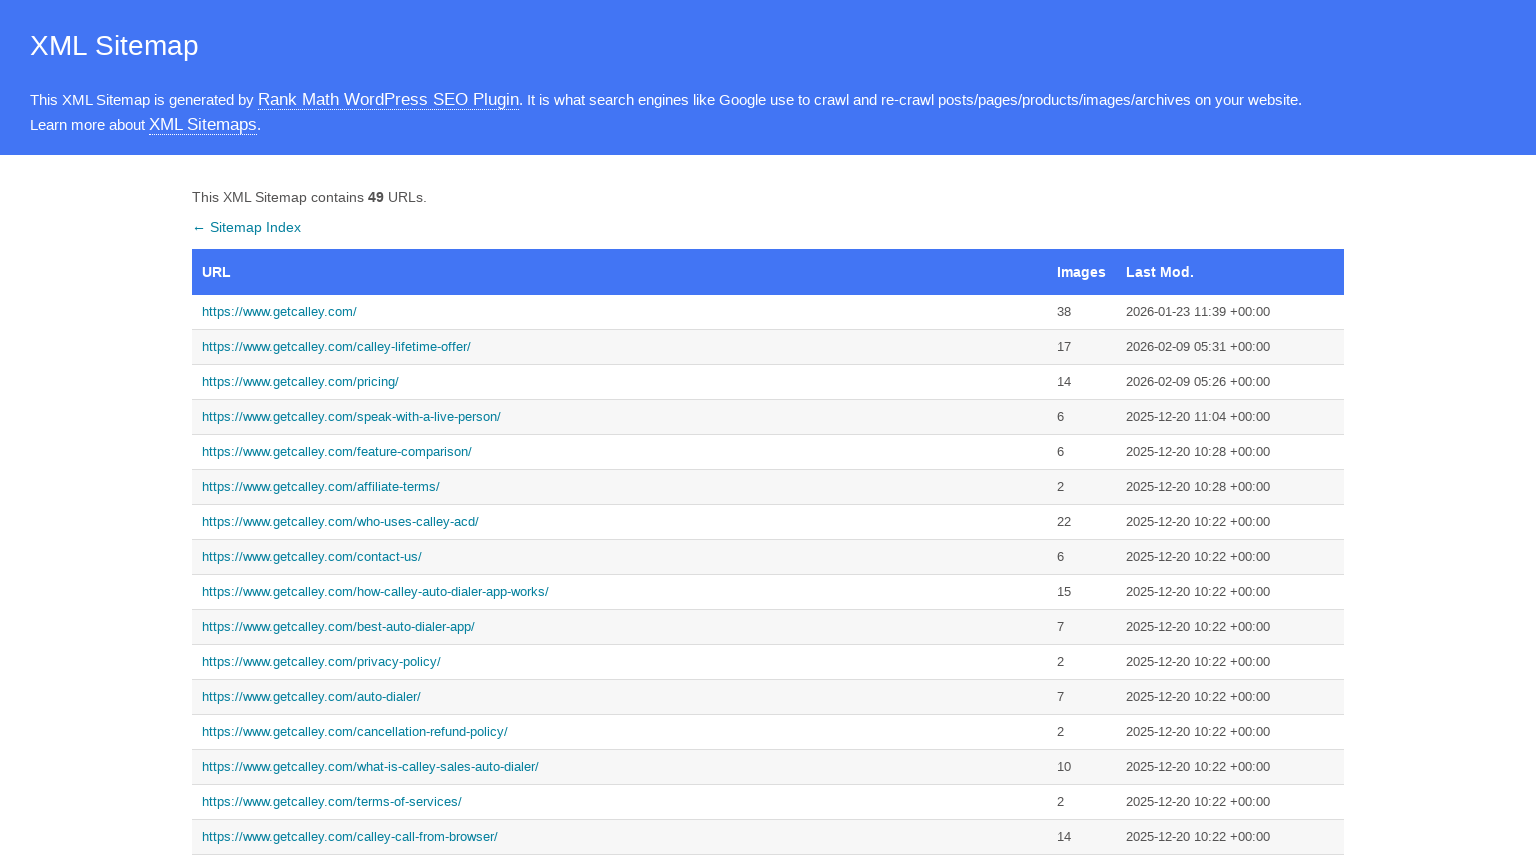

Sitemap reloaded
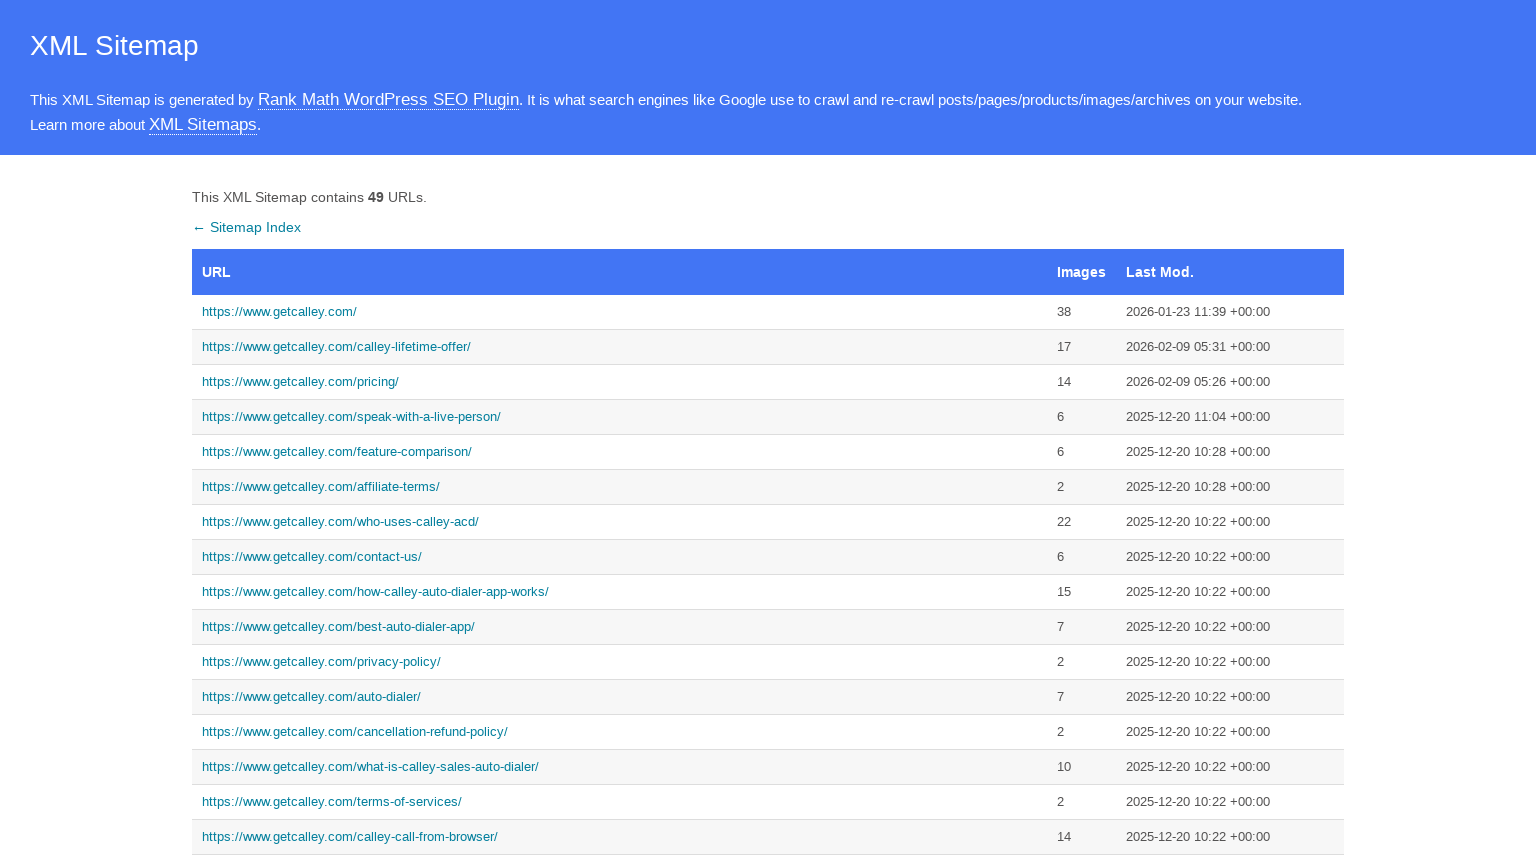

Clicked link to https://www.getcalley.com/see-a-demo/ at (620, 432) on a[href='https://www.getcalley.com/see-a-demo/']
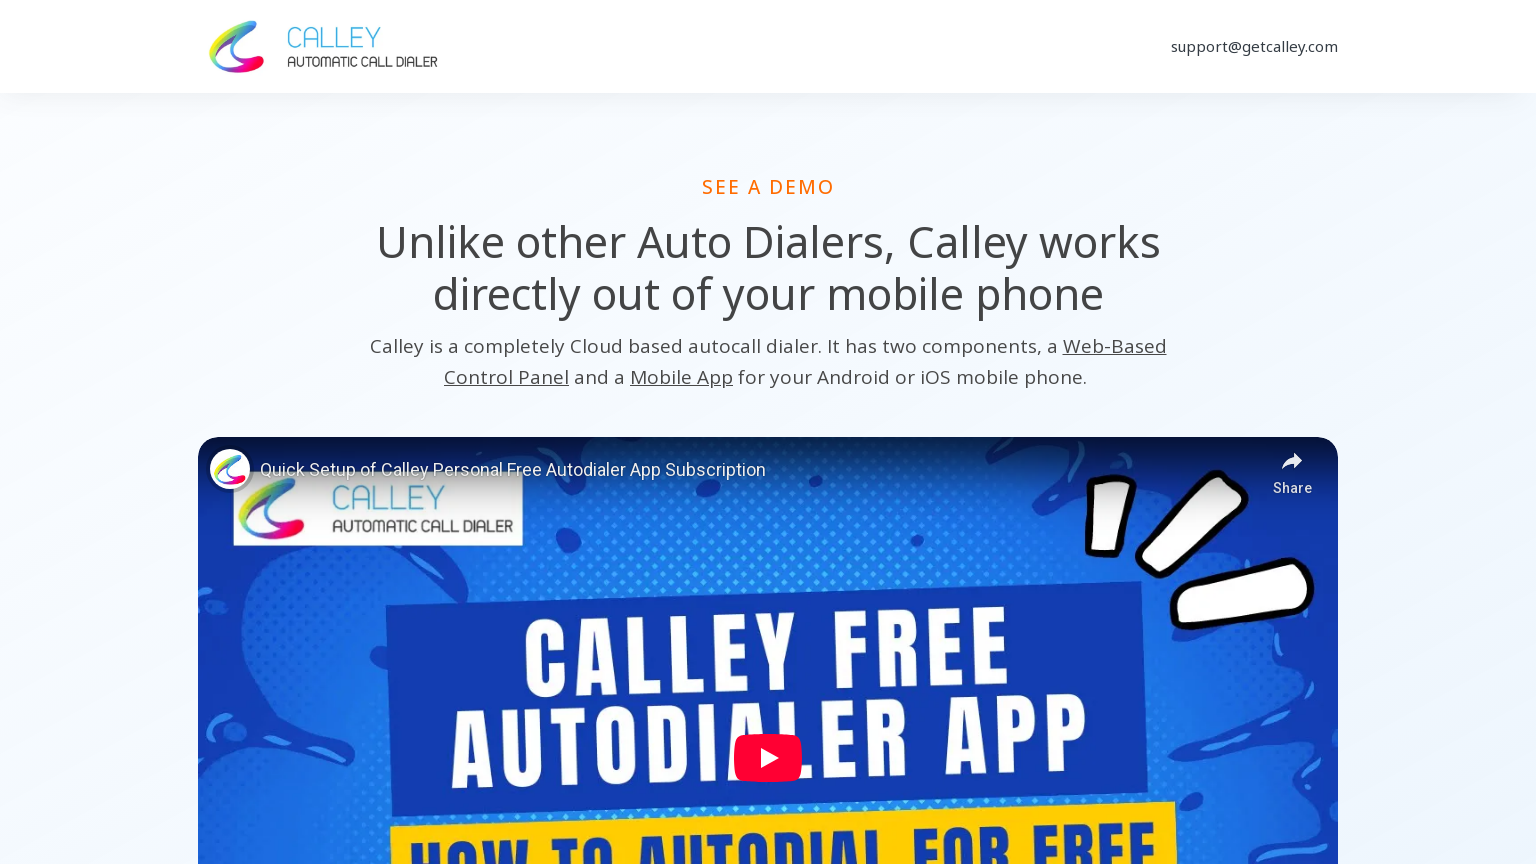

Set viewport to Desktop_1536x864 (1536x864)
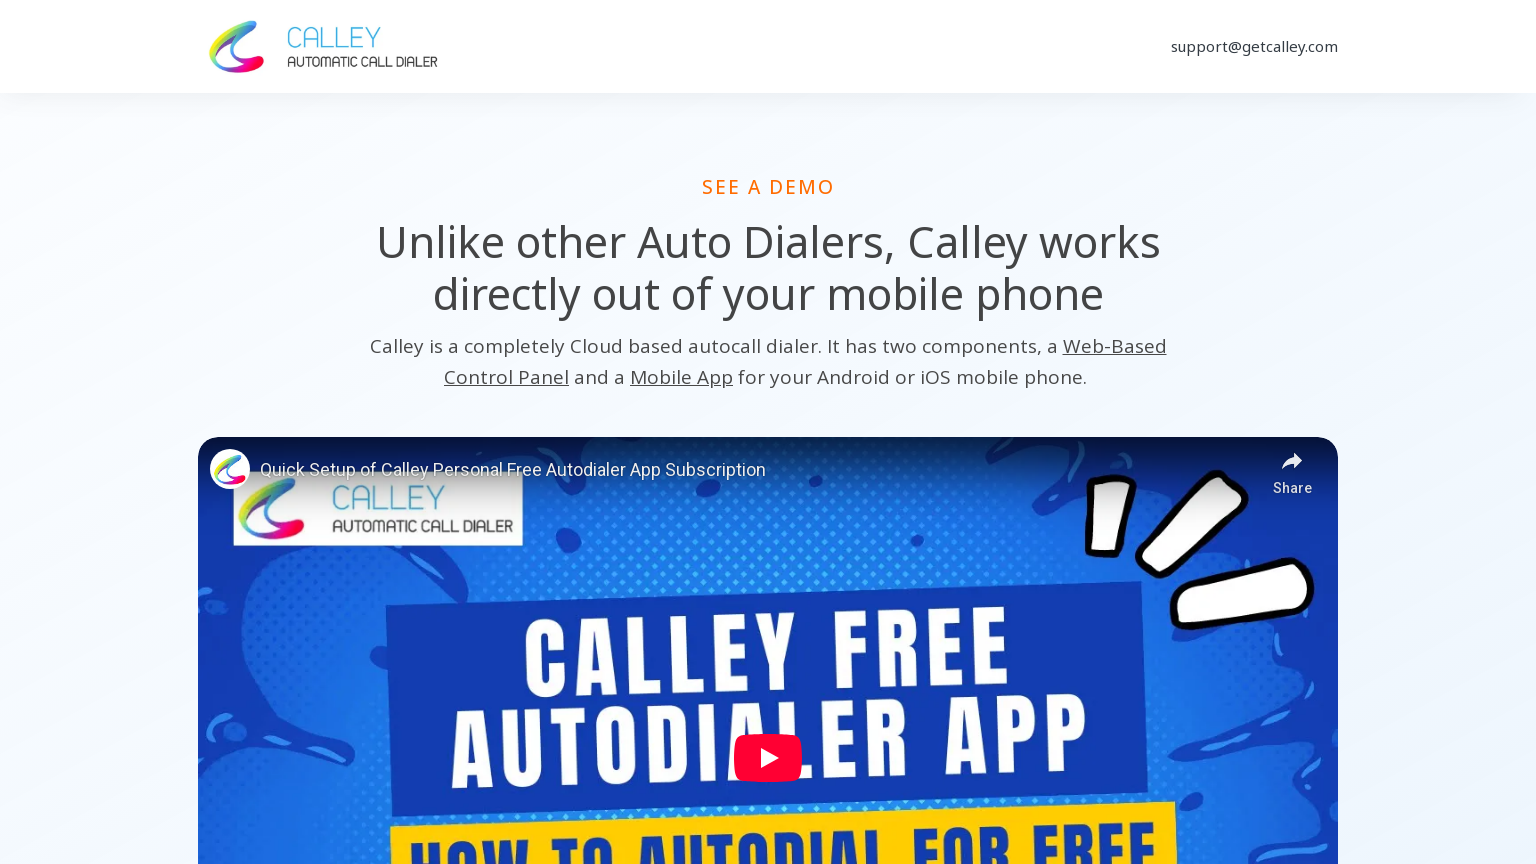

Waited for page to adjust to Desktop_1536x864 resolution
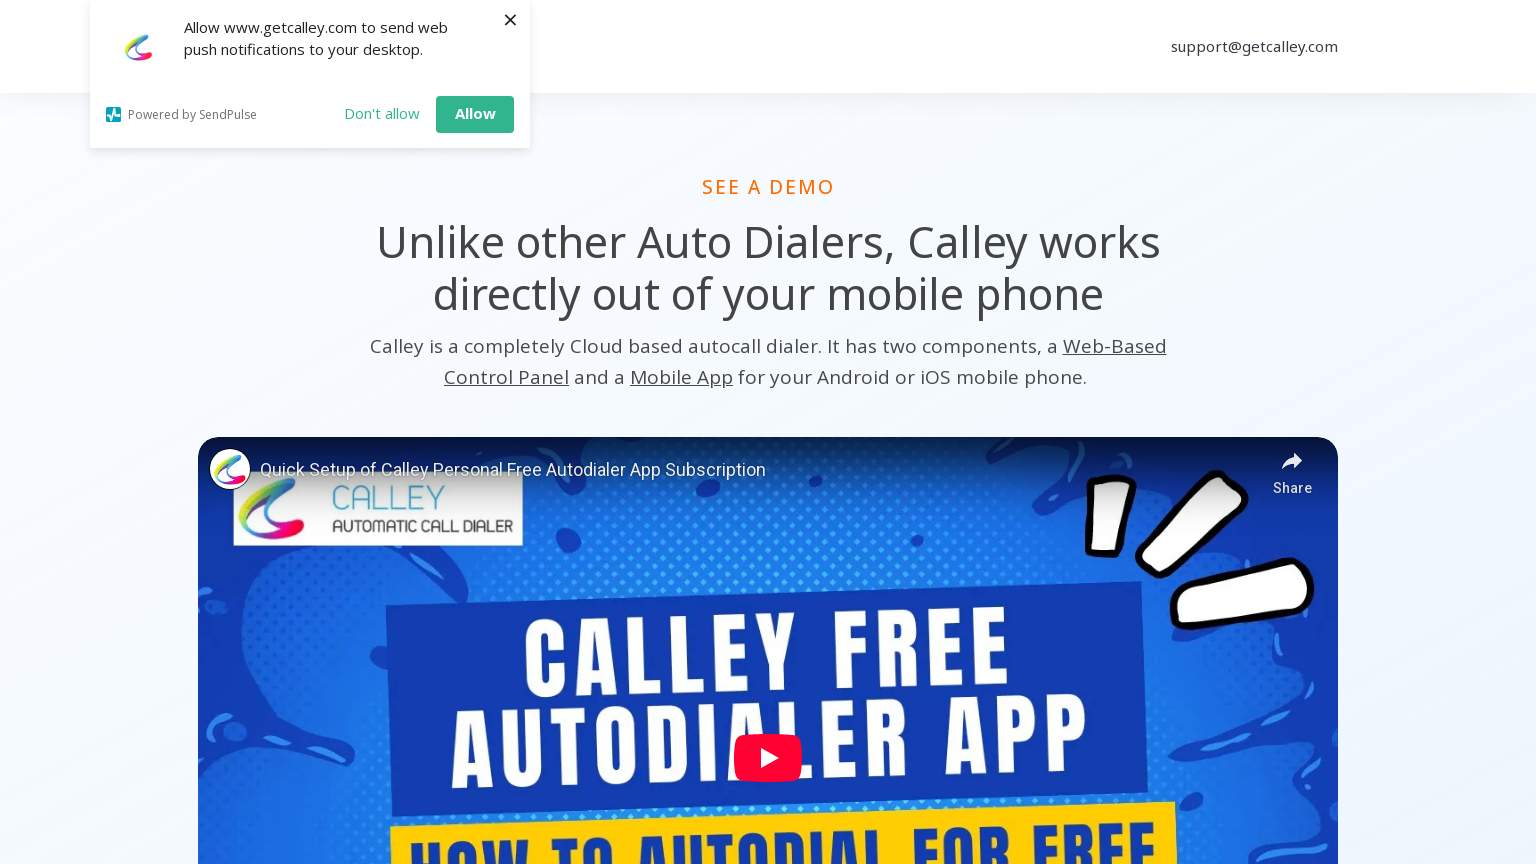

Page content loaded at Desktop_1536x864 resolution
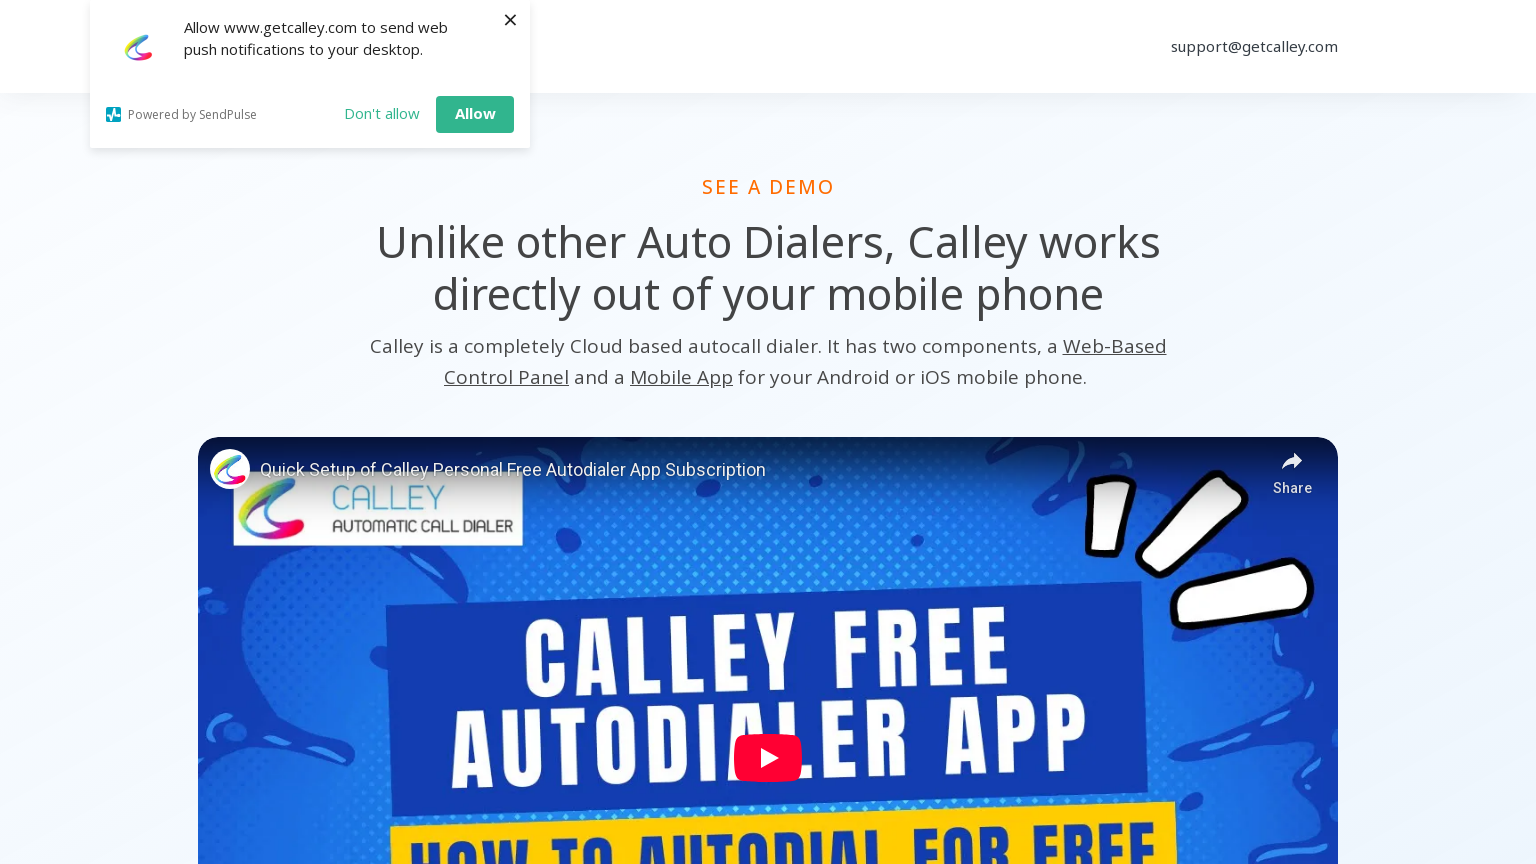

Navigated back to sitemap
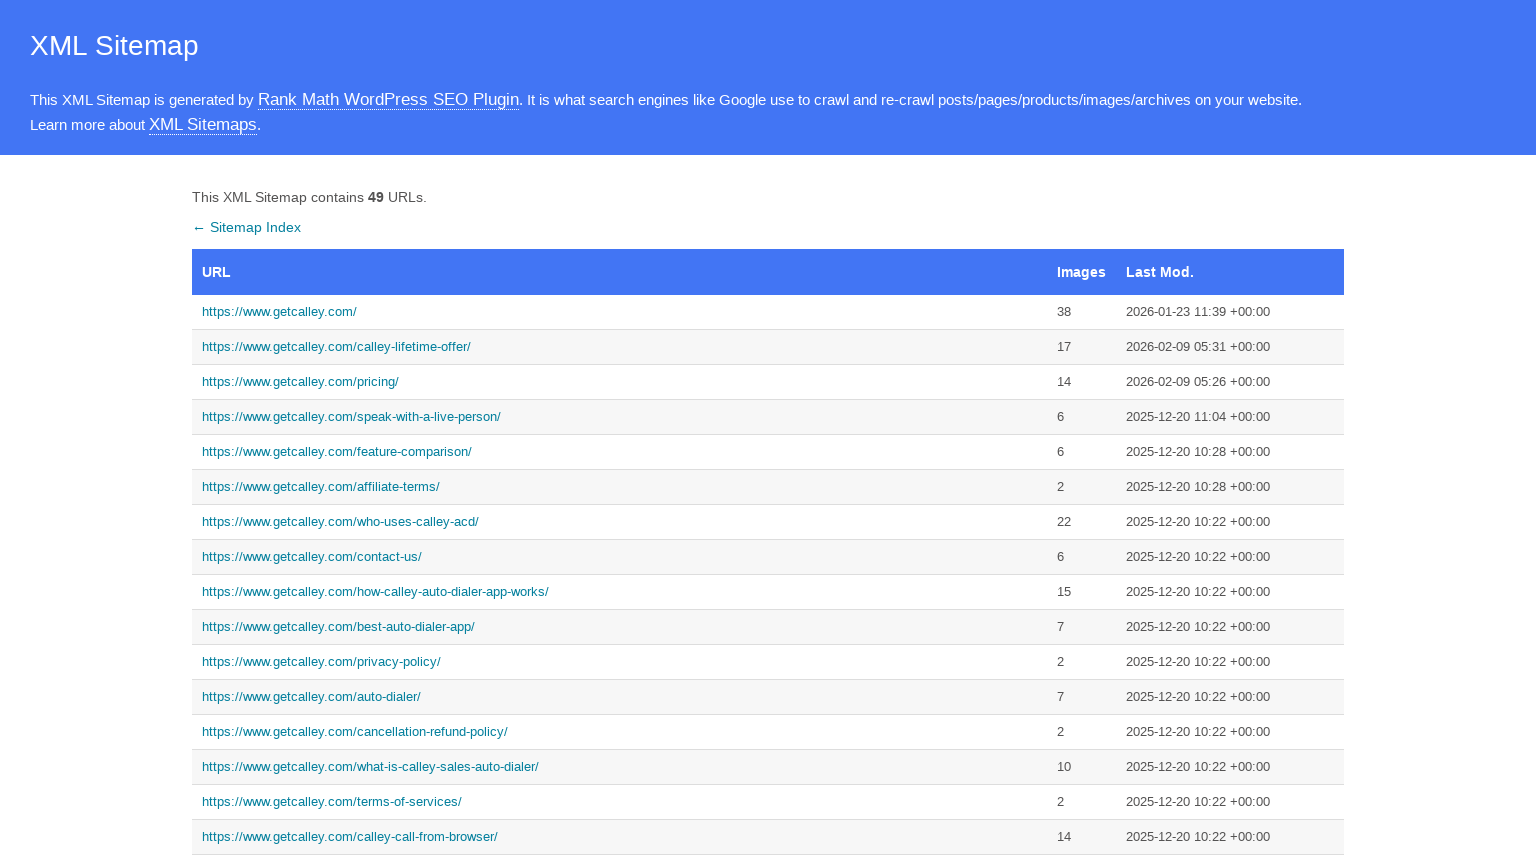

Sitemap reloaded
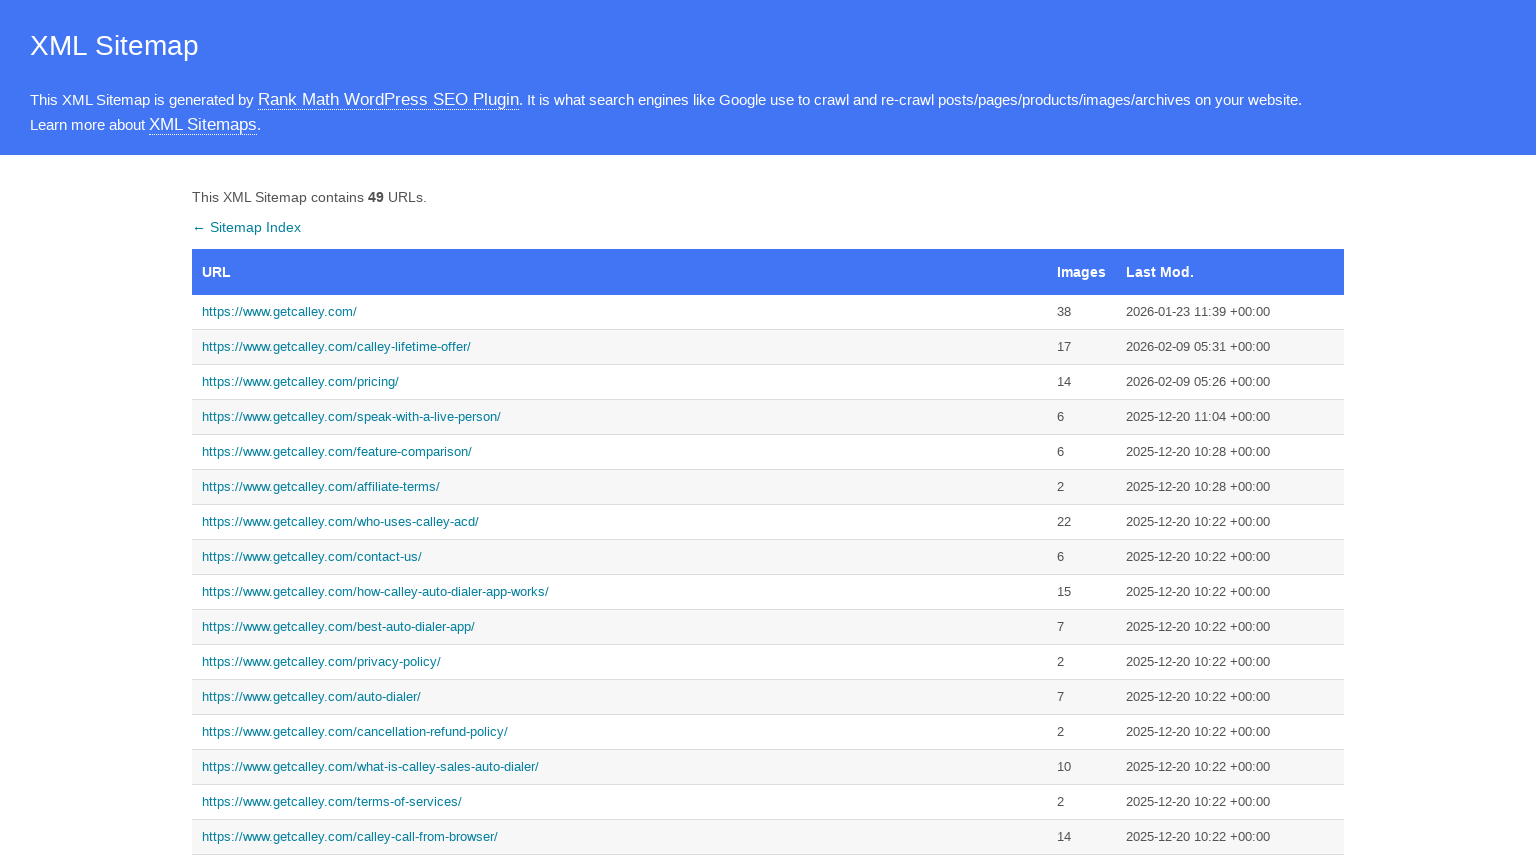

Clicked link to https://www.getcalley.com/calley-teams-features/ at (620, 432) on a[href='https://www.getcalley.com/calley-teams-features/']
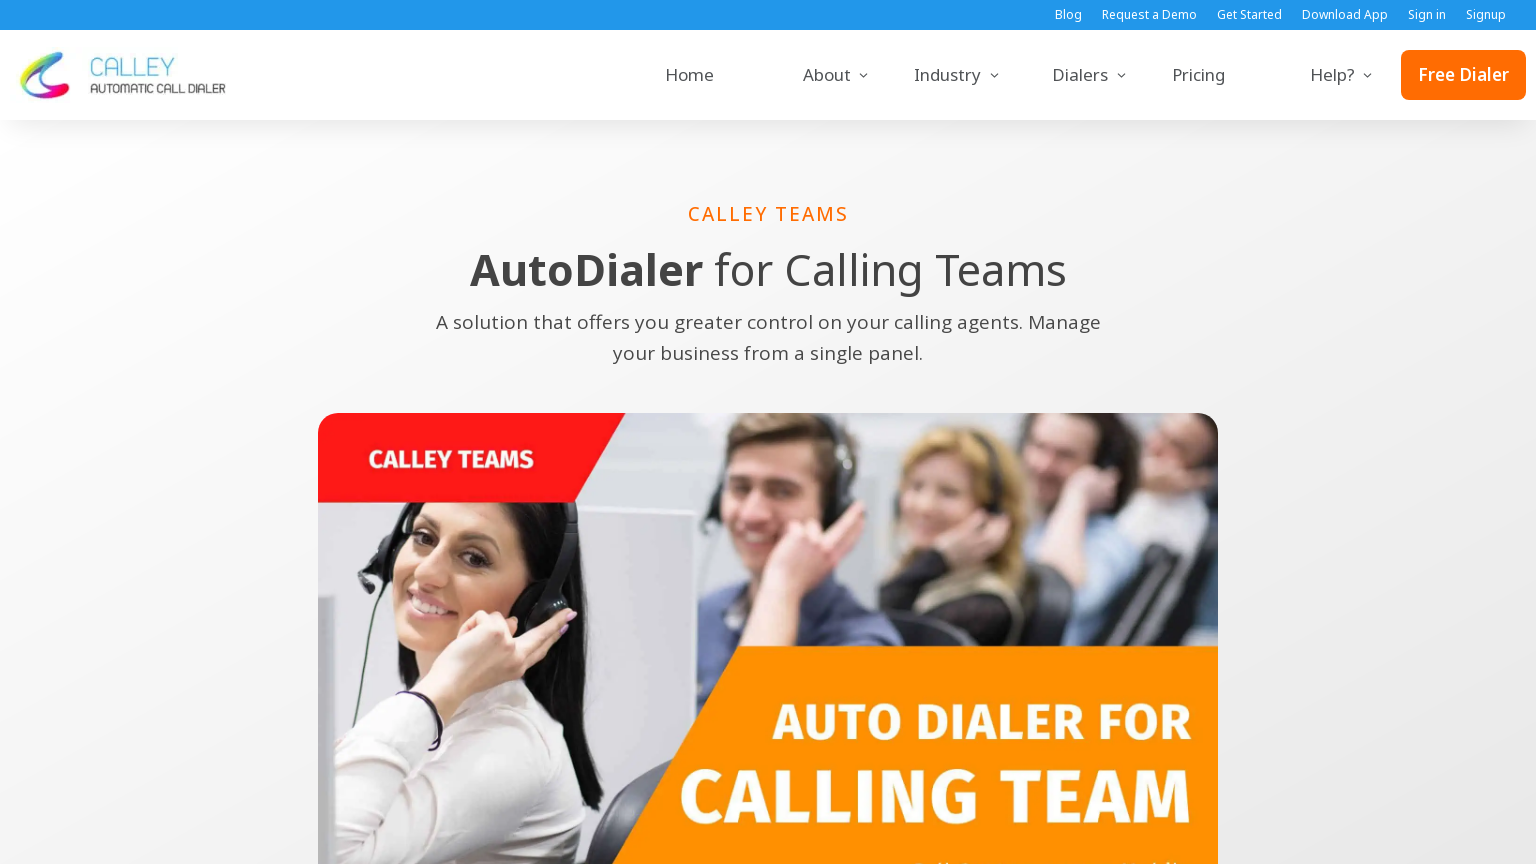

Set viewport to Desktop_1536x864 (1536x864)
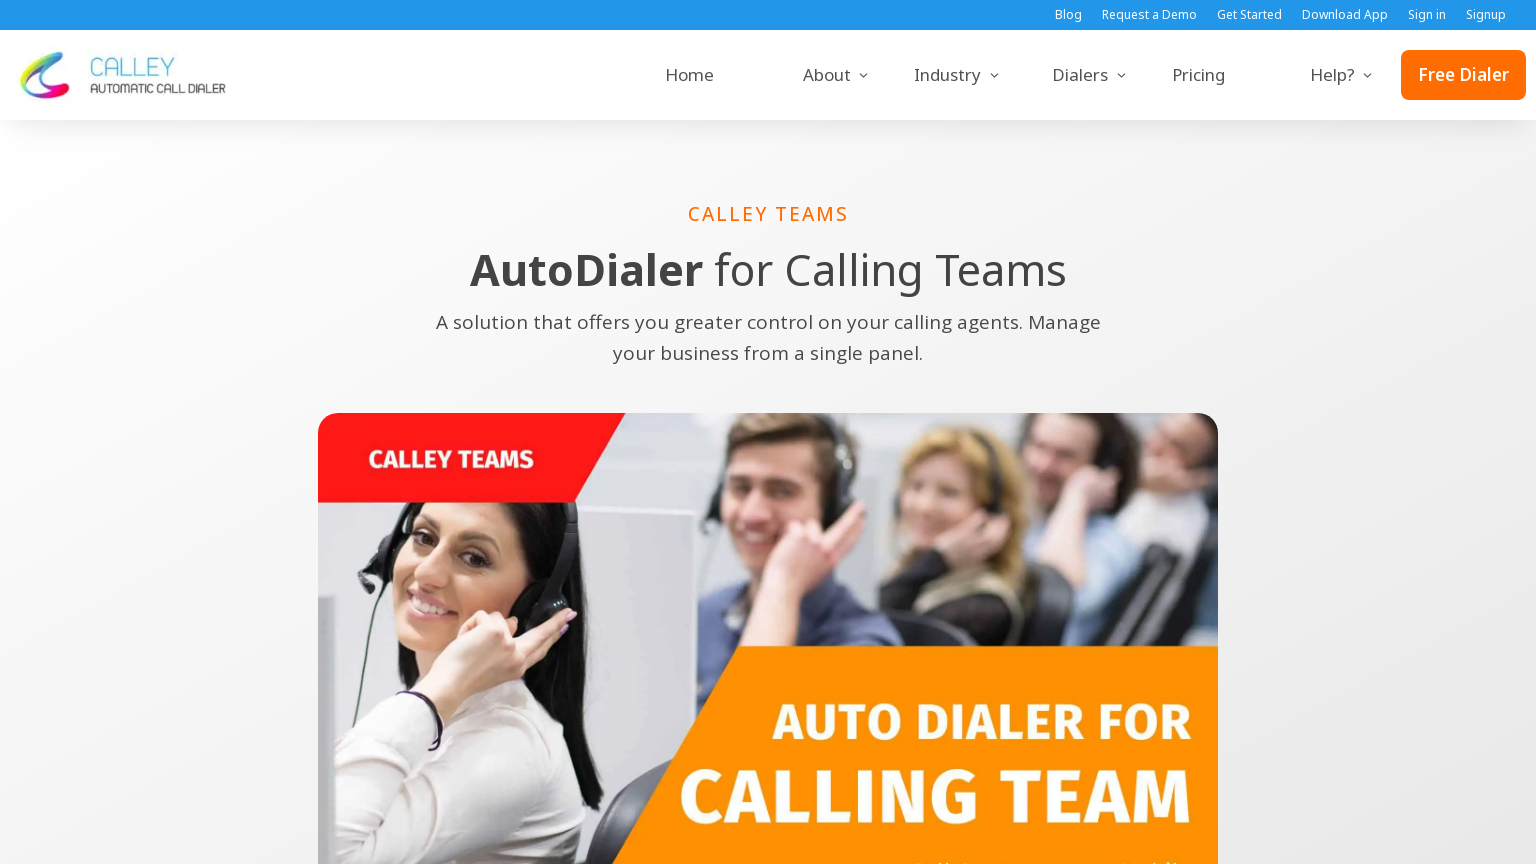

Waited for page to adjust to Desktop_1536x864 resolution
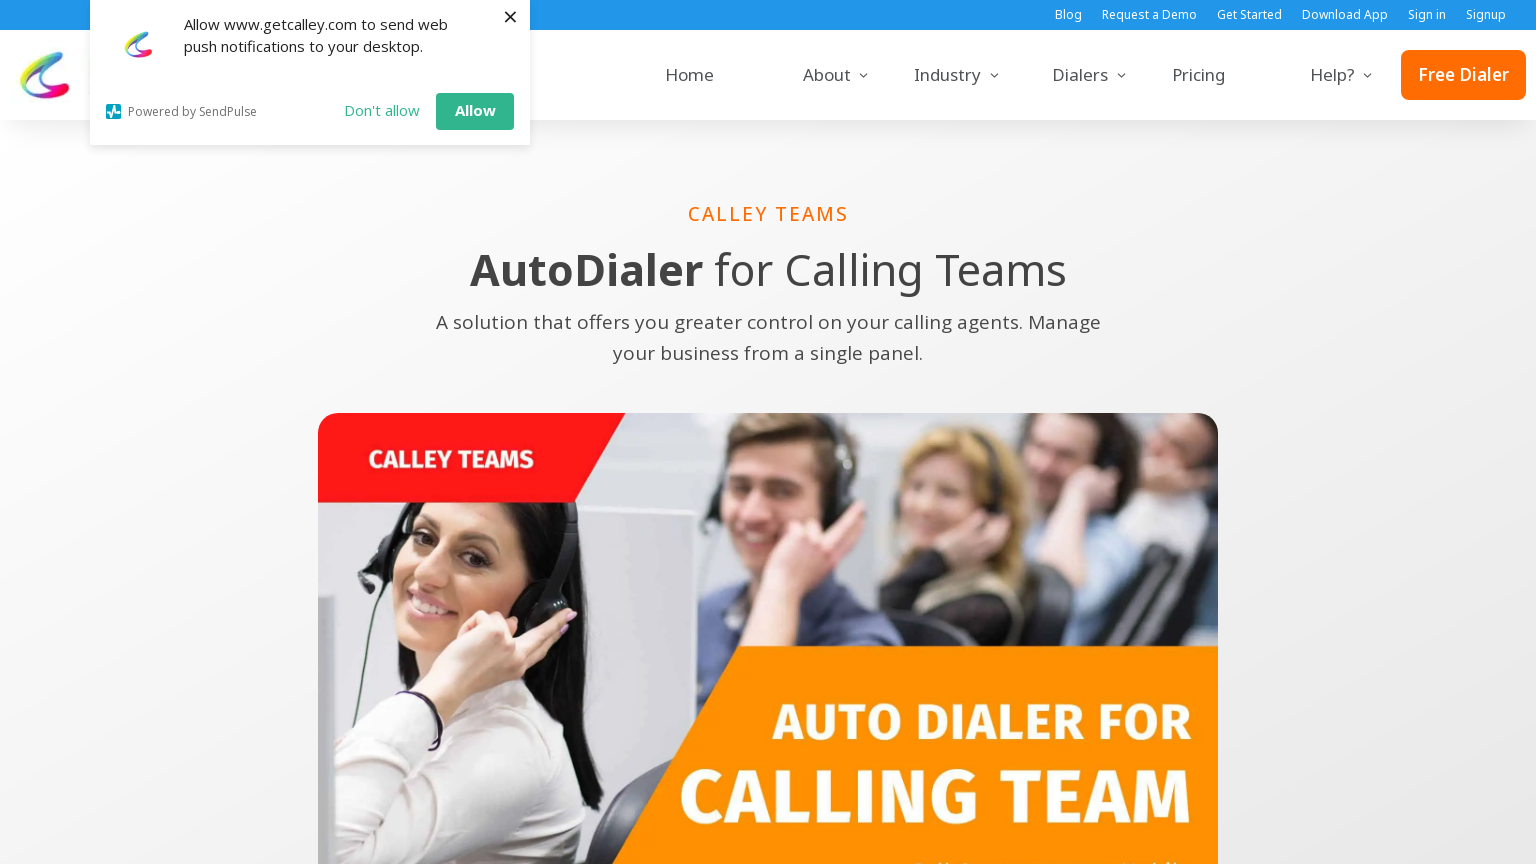

Page content loaded at Desktop_1536x864 resolution
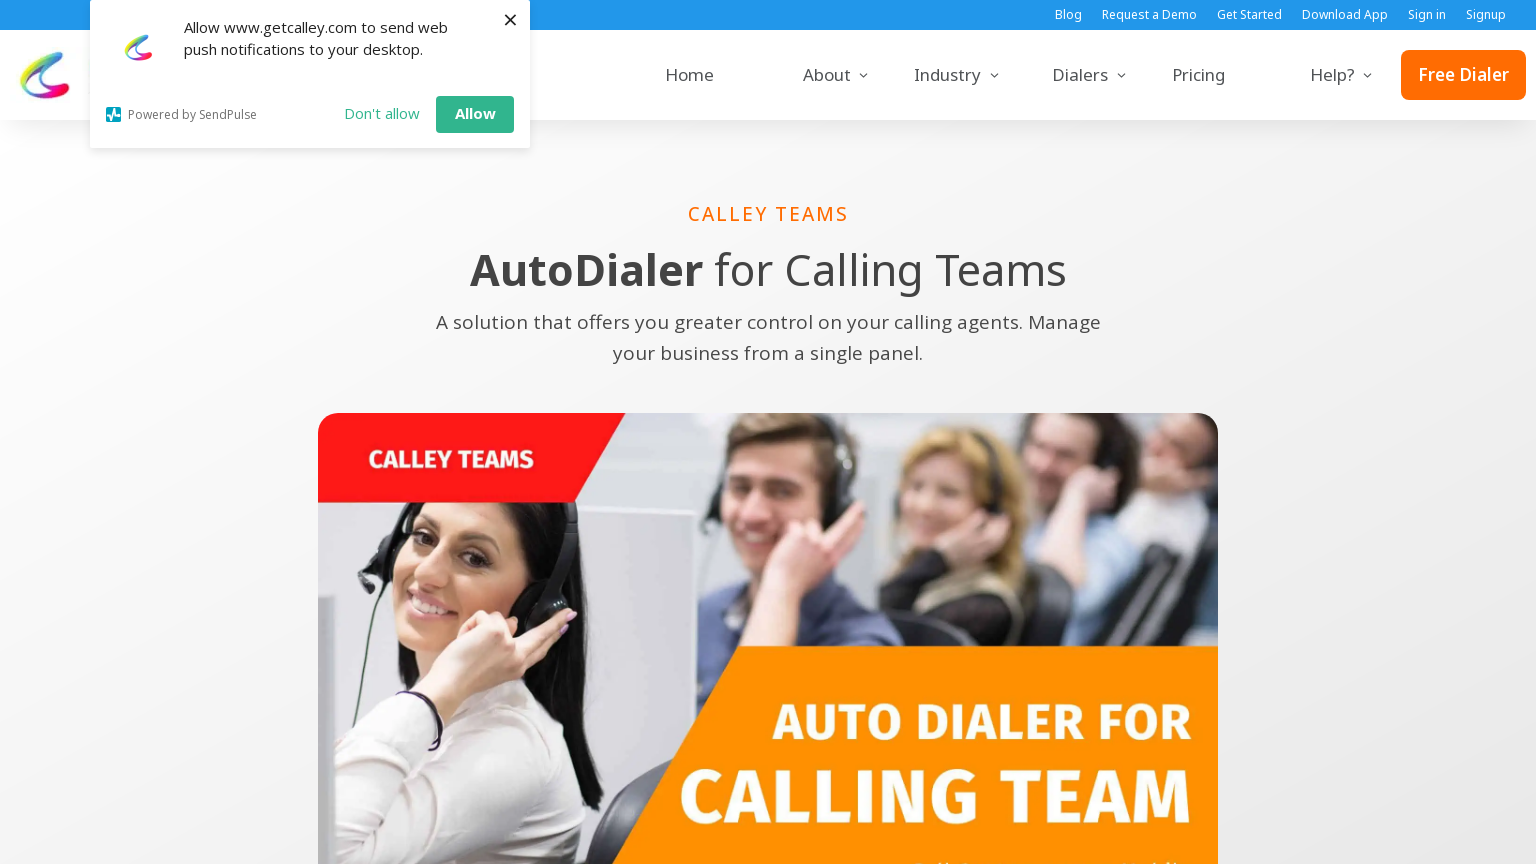

Navigated back to sitemap
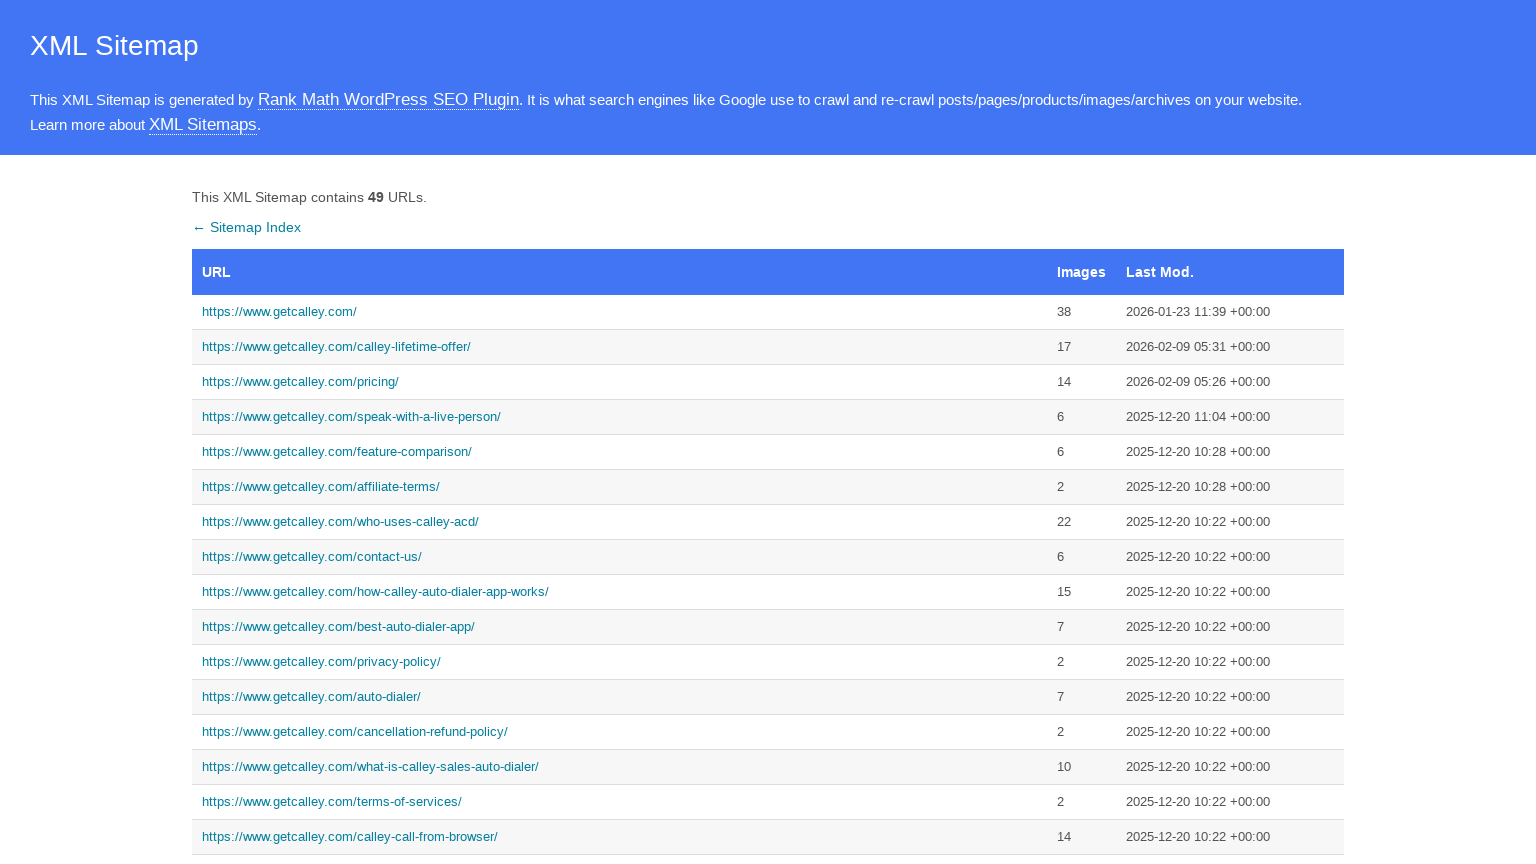

Sitemap reloaded
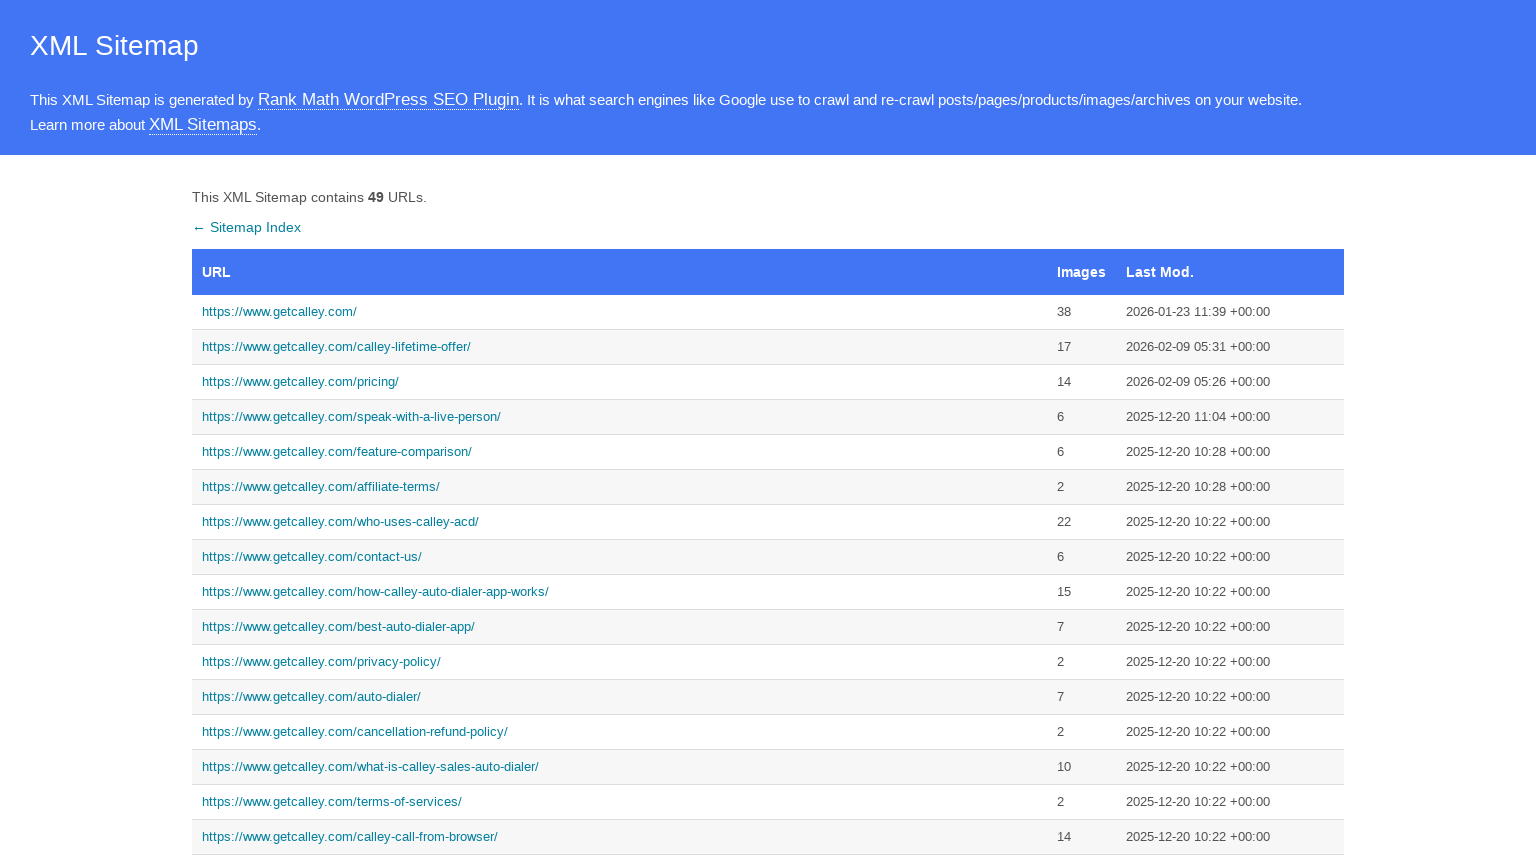

Clicked link to https://www.getcalley.com/calley-pro-features/ at (620, 432) on a[href='https://www.getcalley.com/calley-pro-features/']
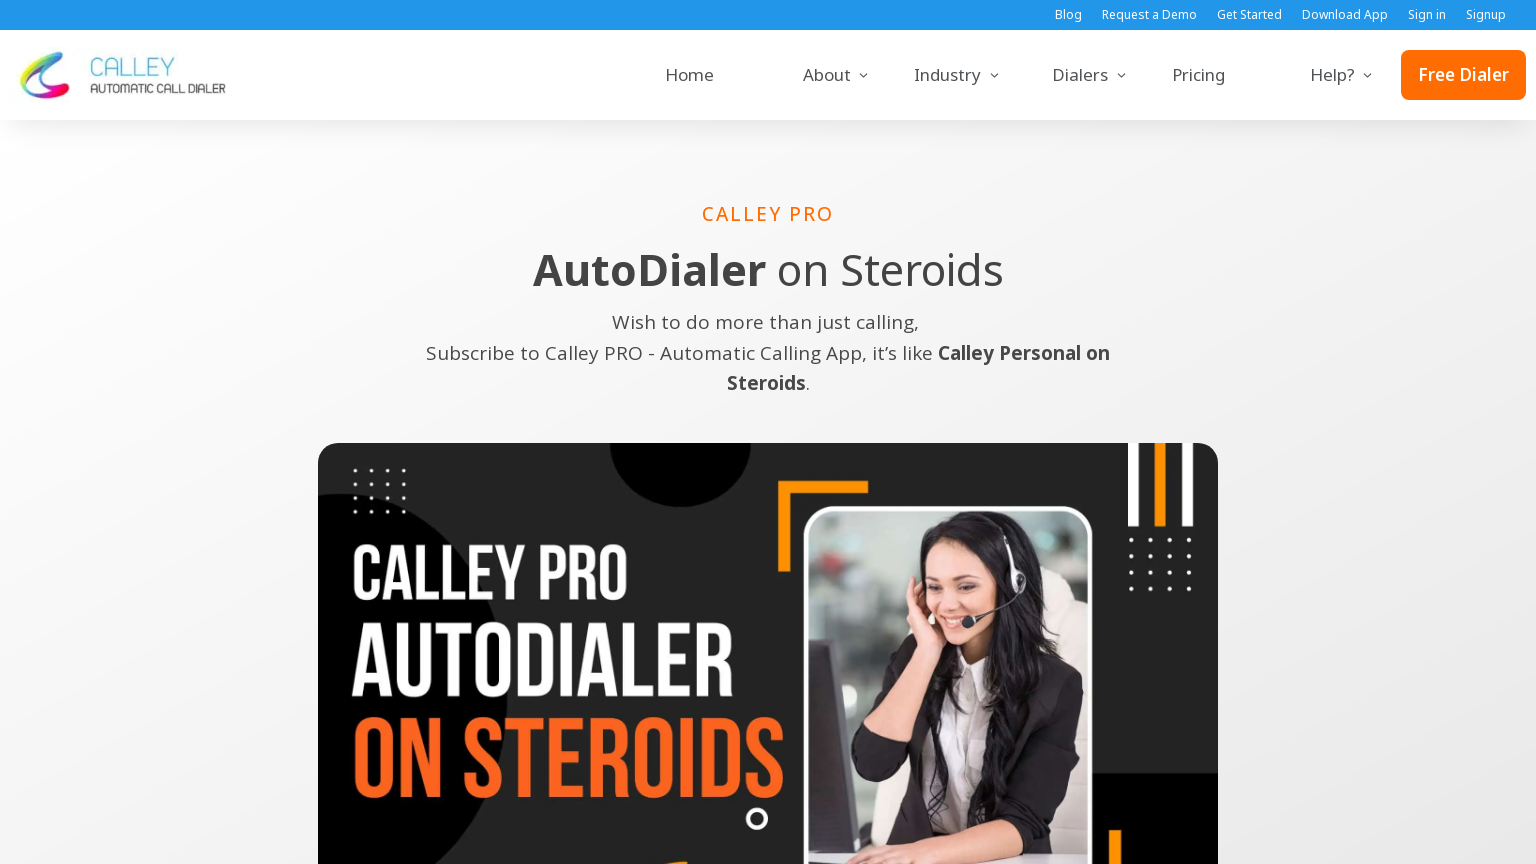

Set viewport to Desktop_1536x864 (1536x864)
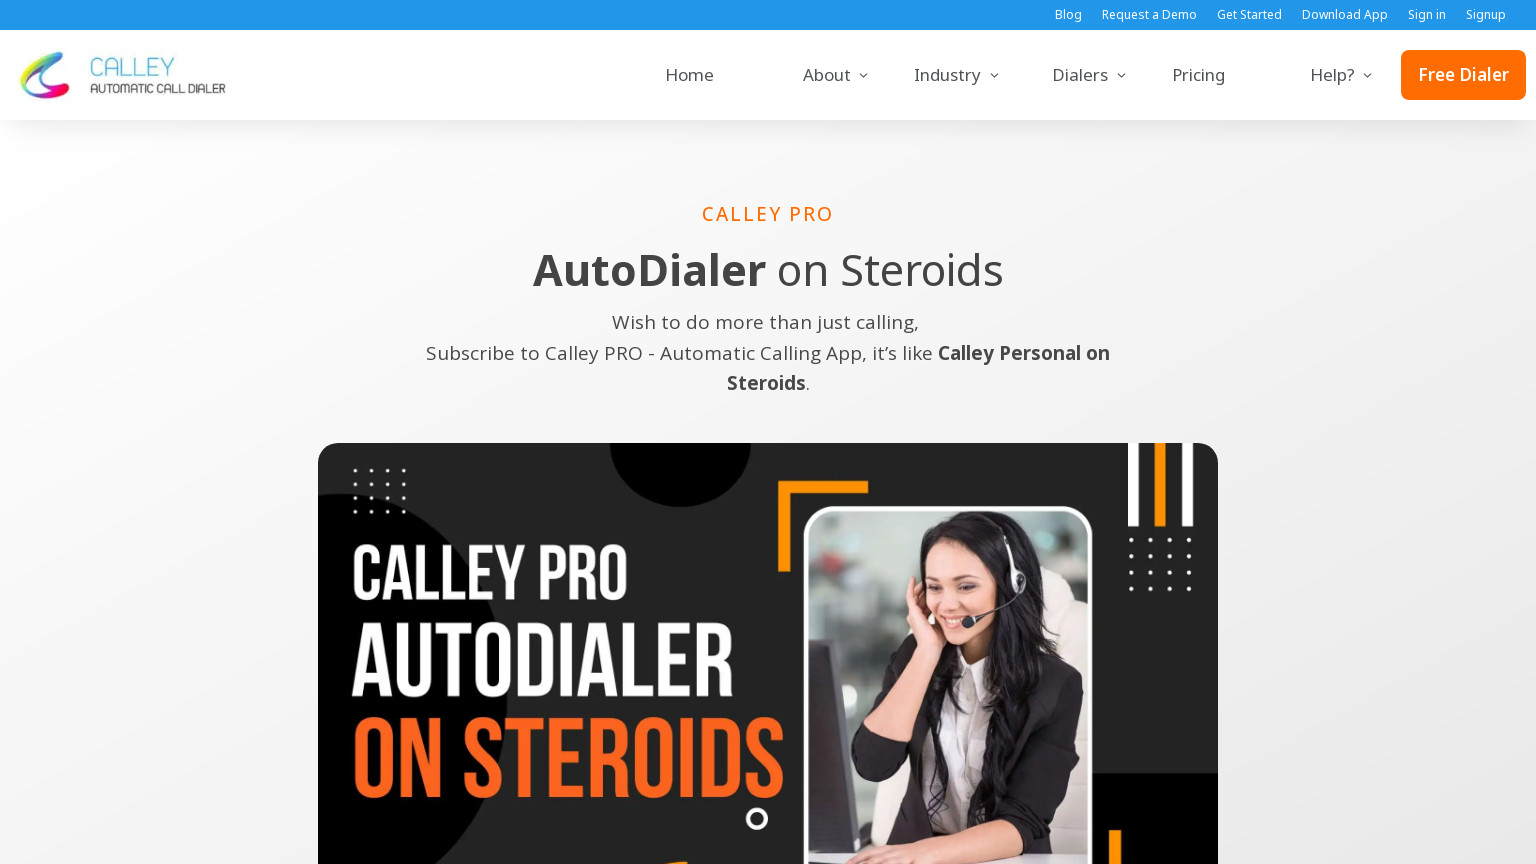

Waited for page to adjust to Desktop_1536x864 resolution
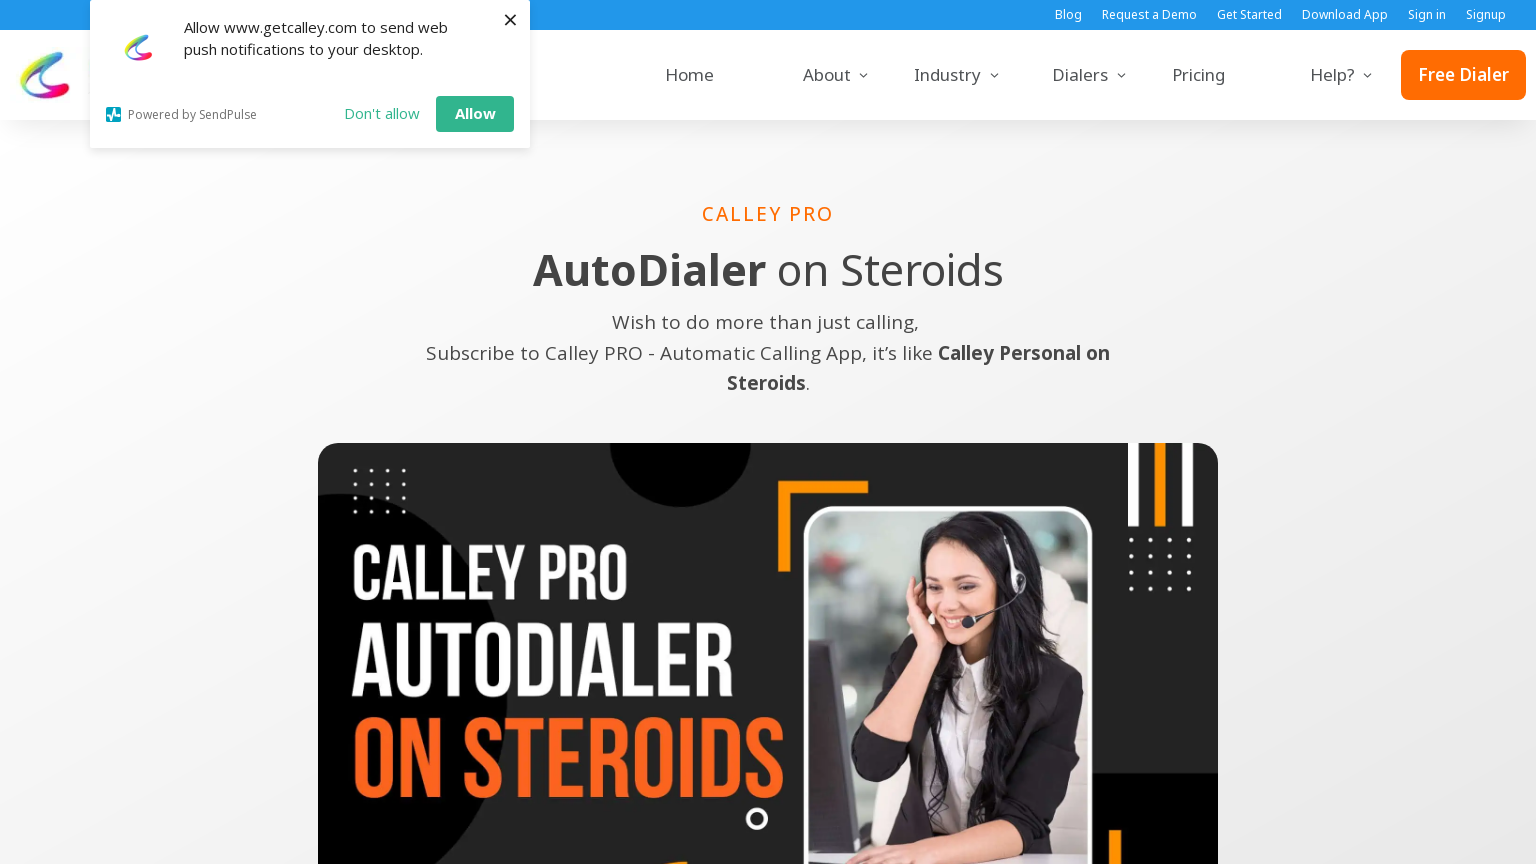

Page content loaded at Desktop_1536x864 resolution
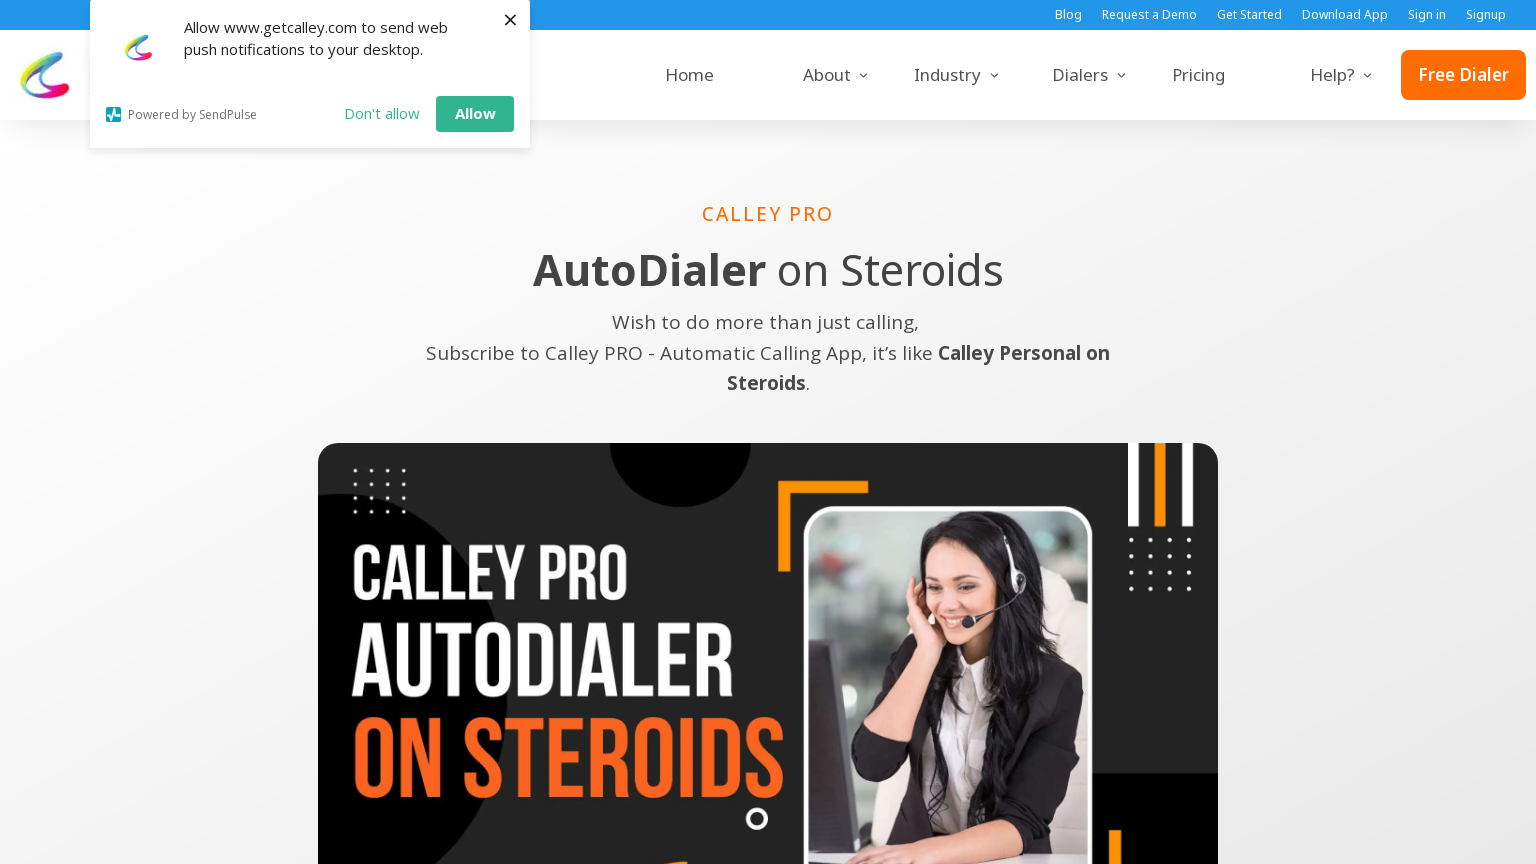

Navigated back to sitemap
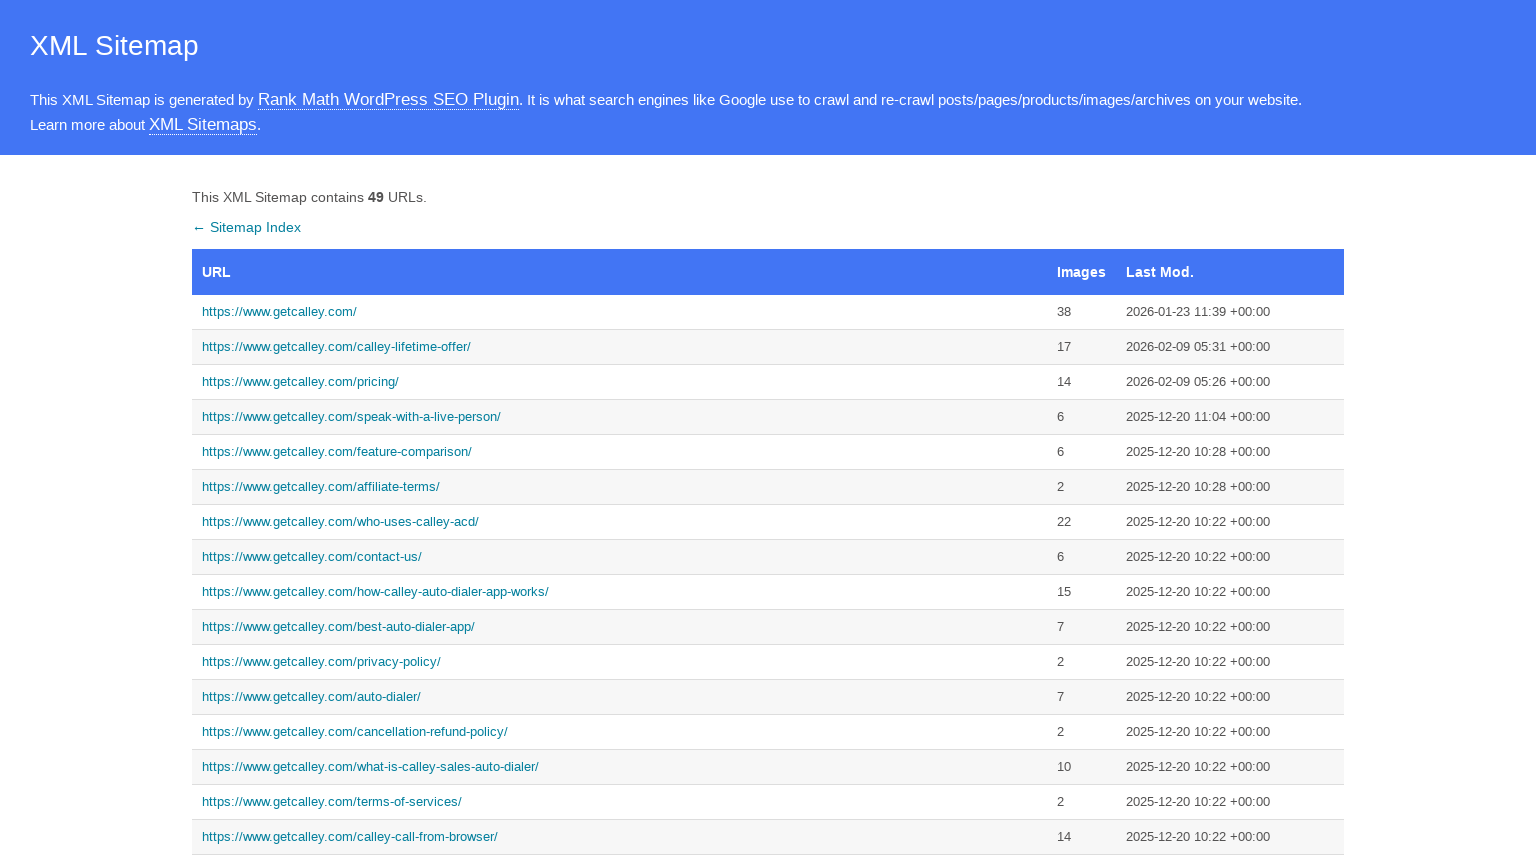

Sitemap reloaded
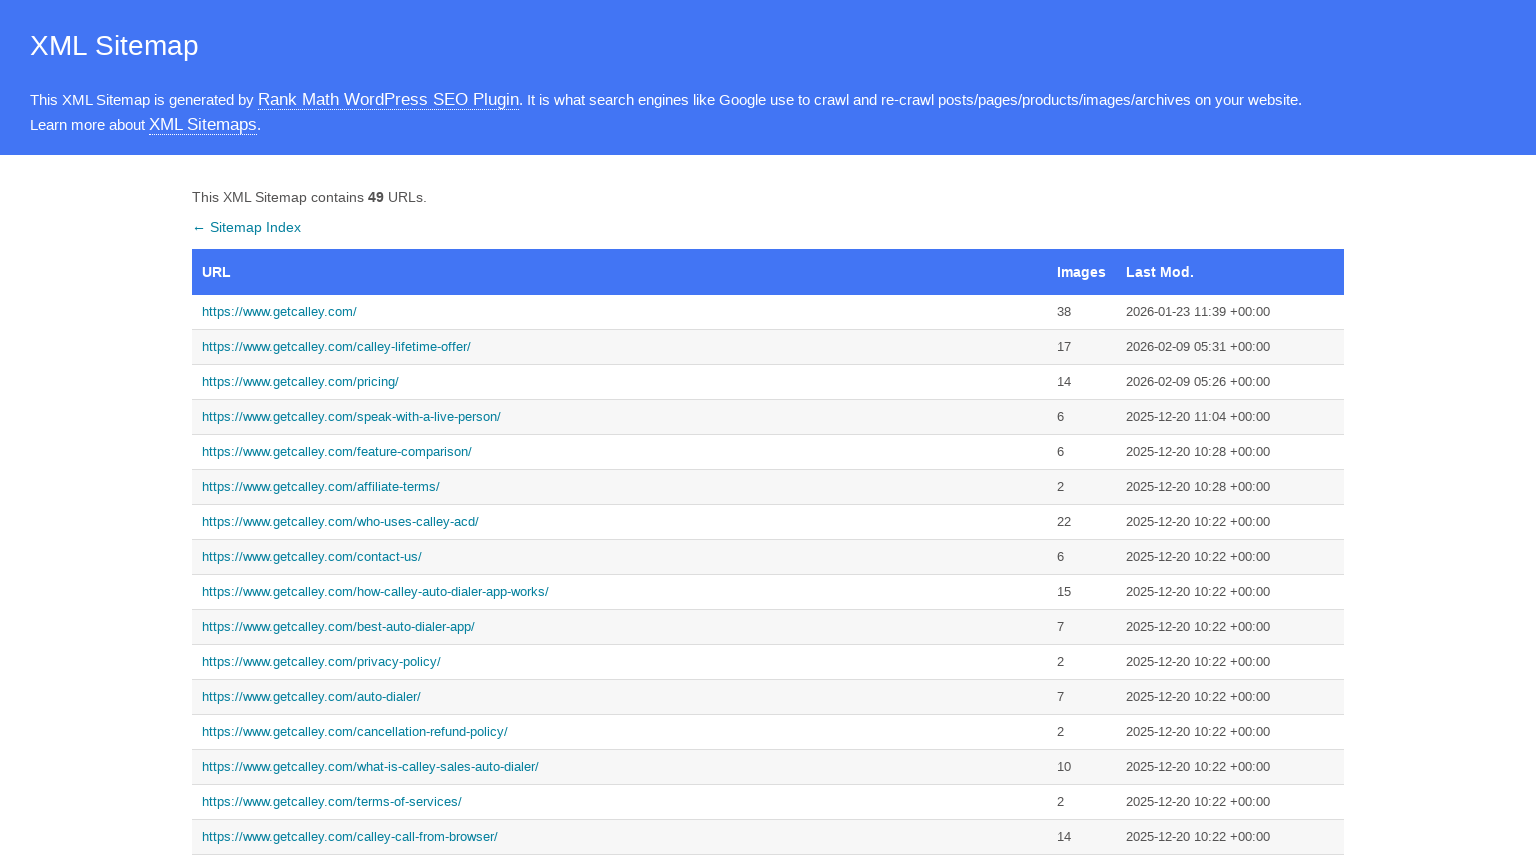

Clicked link to https://www.getcalley.com/ at (620, 312) on a[href='https://www.getcalley.com/']
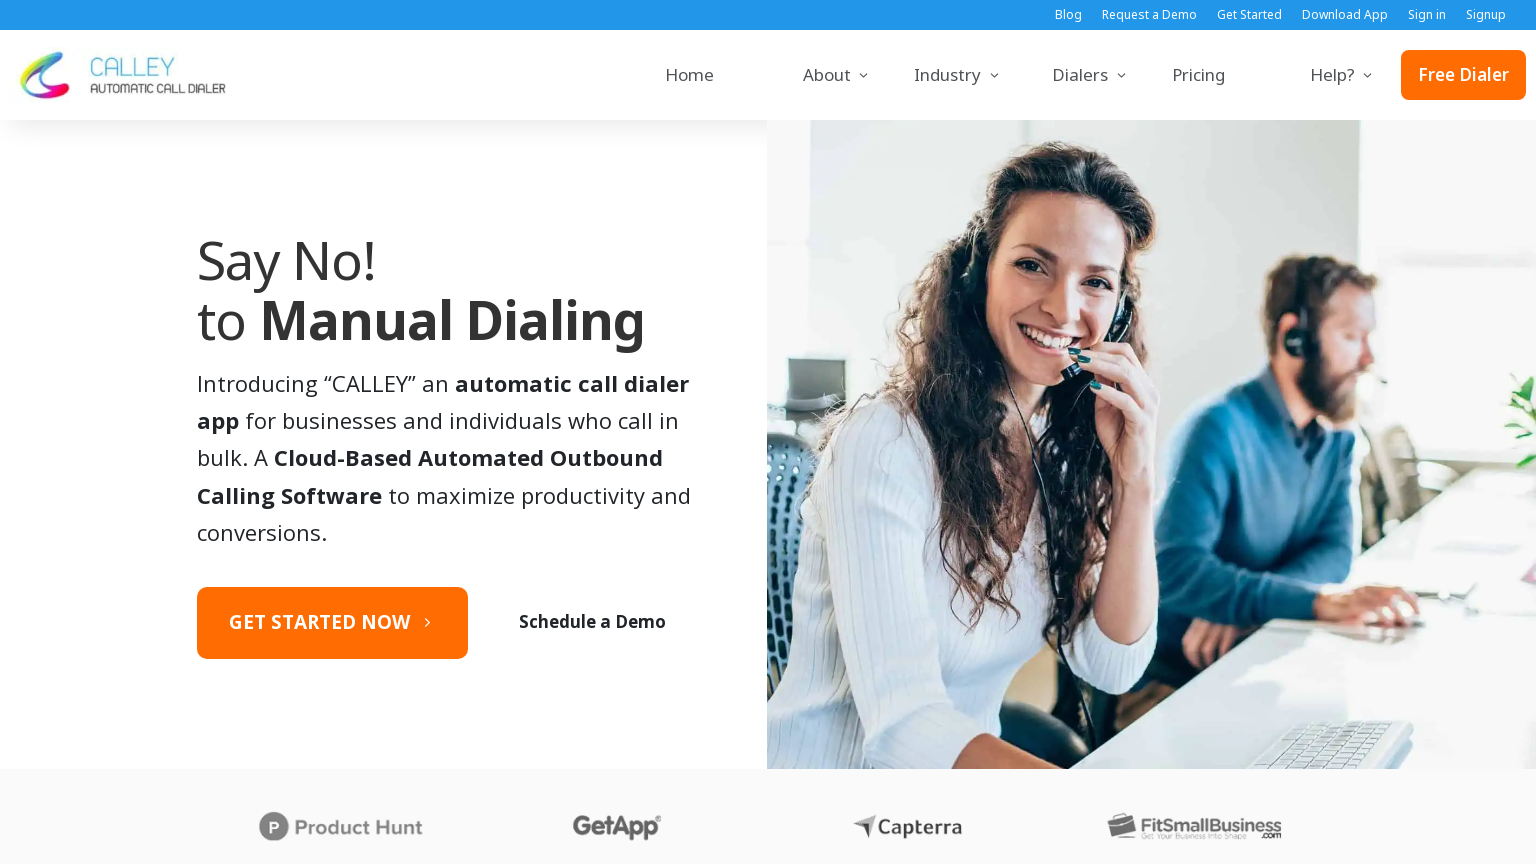

Set viewport to Mobile_360x640 (360x640)
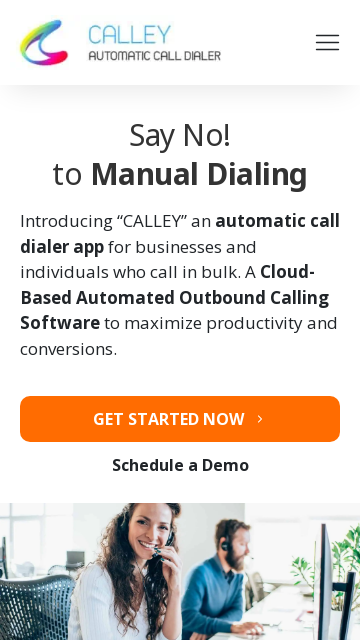

Waited for page to adjust to Mobile_360x640 resolution
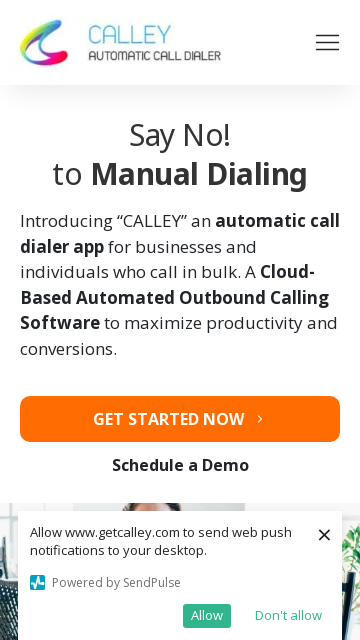

Page content loaded at Mobile_360x640 resolution
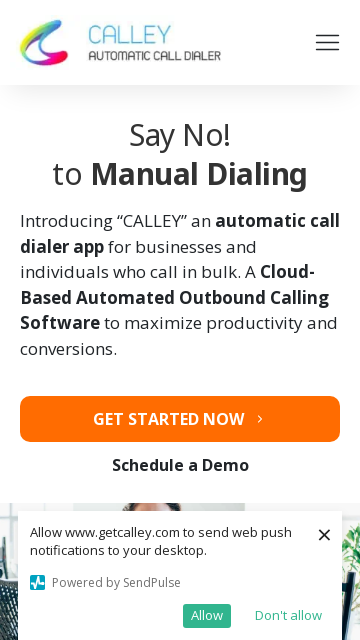

Navigated back to sitemap
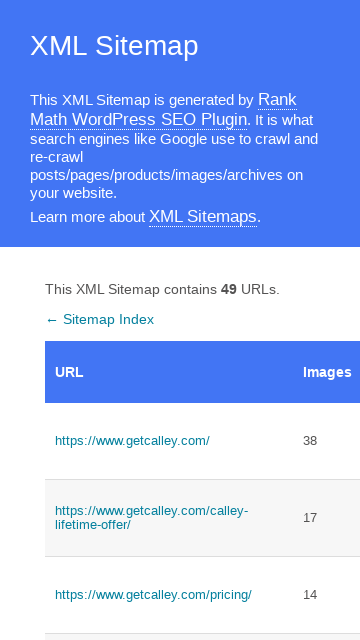

Sitemap reloaded
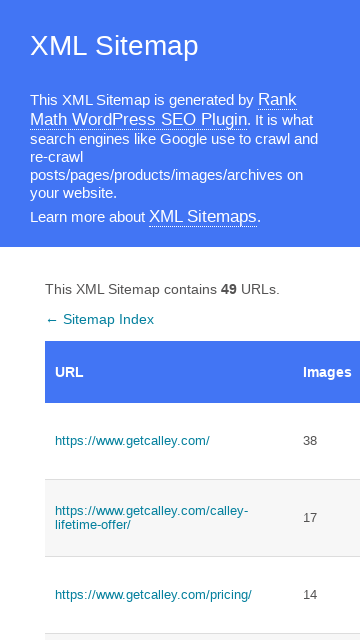

Clicked link to https://www.getcalley.com/calley-lifetime-offer/ at (169, 518) on a[href='https://www.getcalley.com/calley-lifetime-offer/']
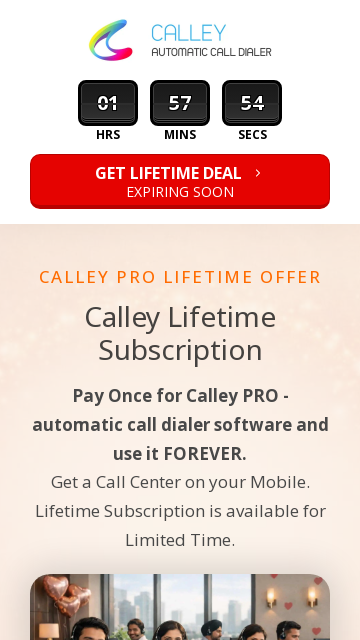

Set viewport to Mobile_360x640 (360x640)
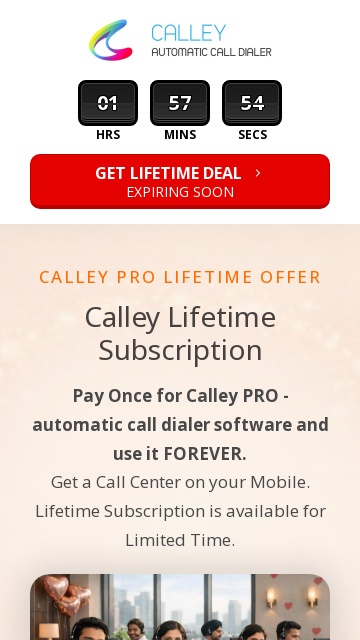

Waited for page to adjust to Mobile_360x640 resolution
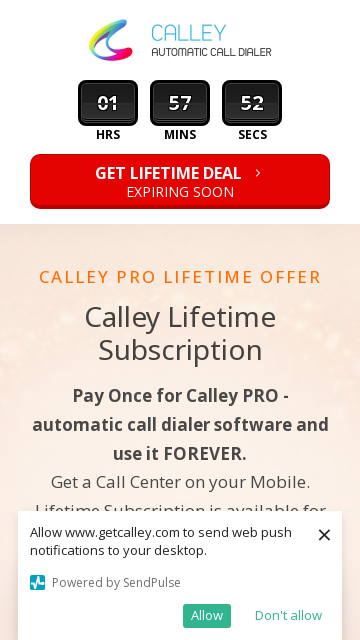

Page content loaded at Mobile_360x640 resolution
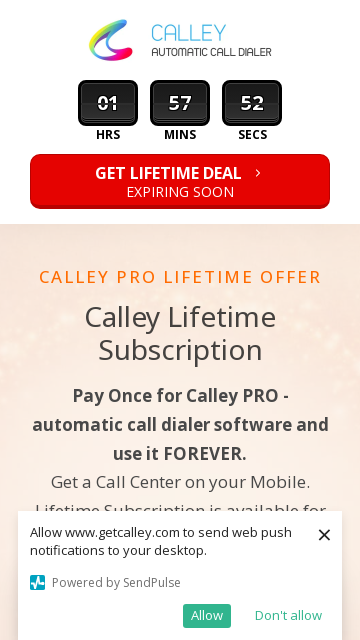

Navigated back to sitemap
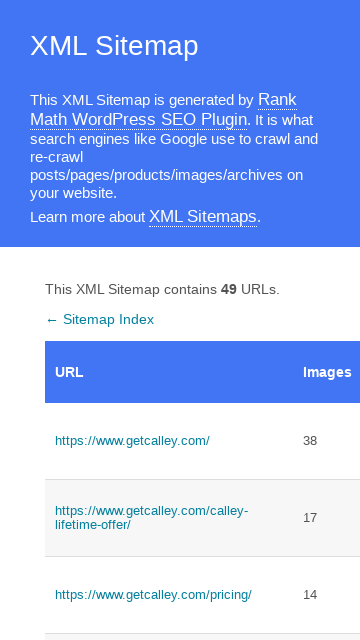

Sitemap reloaded
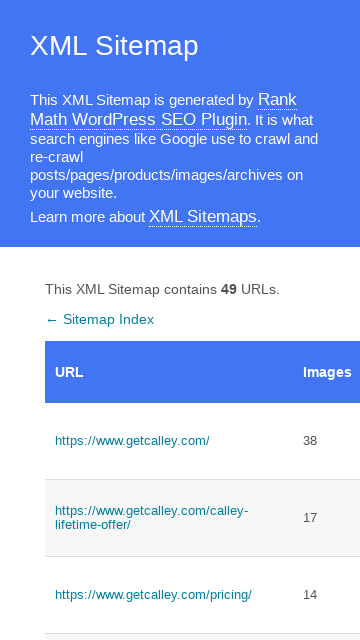

Clicked link to https://www.getcalley.com/see-a-demo/ at (169, 320) on a[href='https://www.getcalley.com/see-a-demo/']
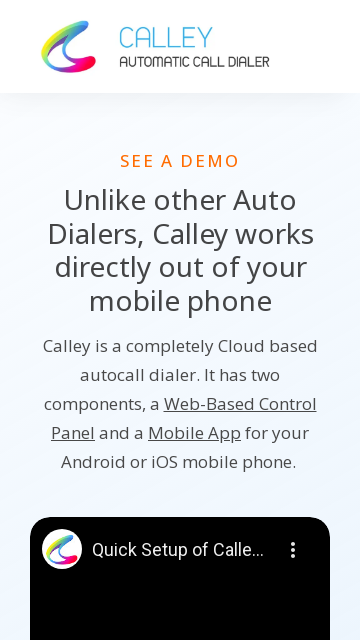

Set viewport to Mobile_360x640 (360x640)
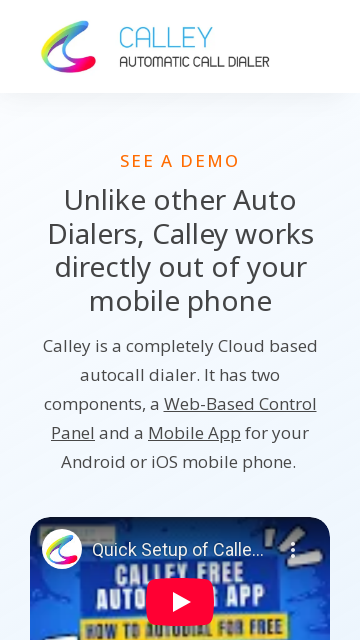

Waited for page to adjust to Mobile_360x640 resolution
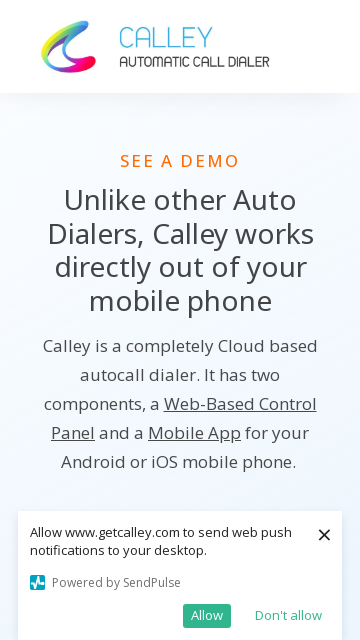

Page content loaded at Mobile_360x640 resolution
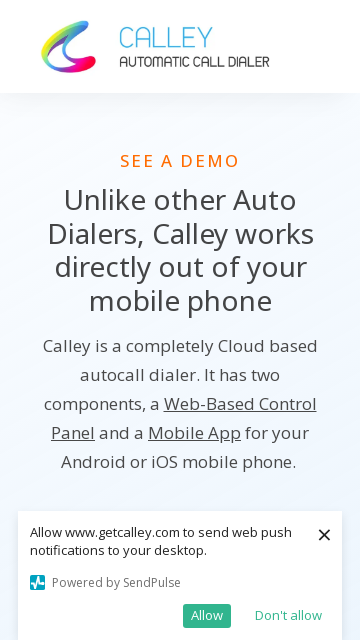

Navigated back to sitemap
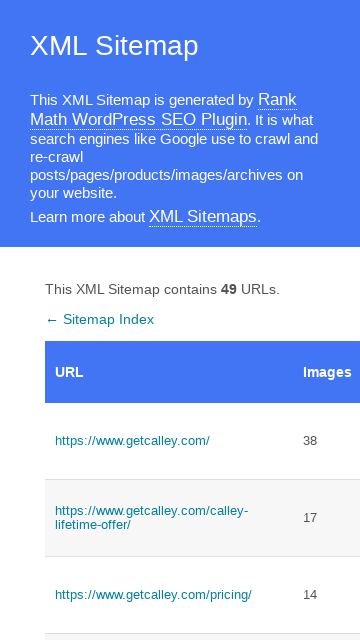

Sitemap reloaded
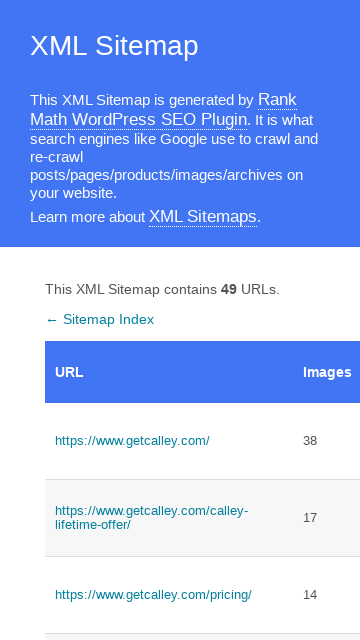

Clicked link to https://www.getcalley.com/calley-teams-features/ at (169, 320) on a[href='https://www.getcalley.com/calley-teams-features/']
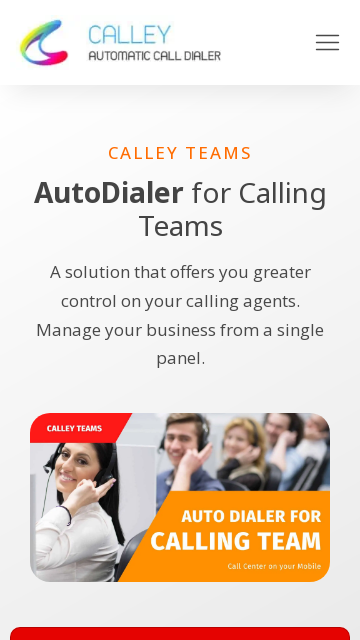

Set viewport to Mobile_360x640 (360x640)
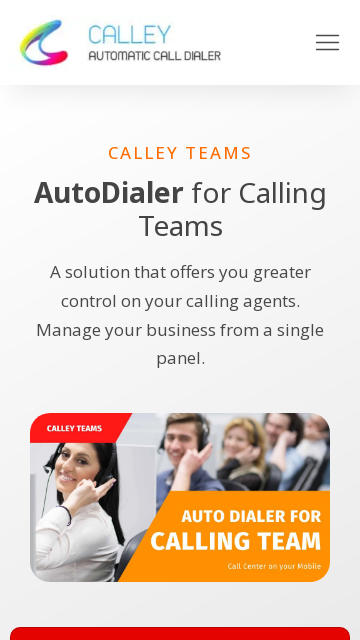

Waited for page to adjust to Mobile_360x640 resolution
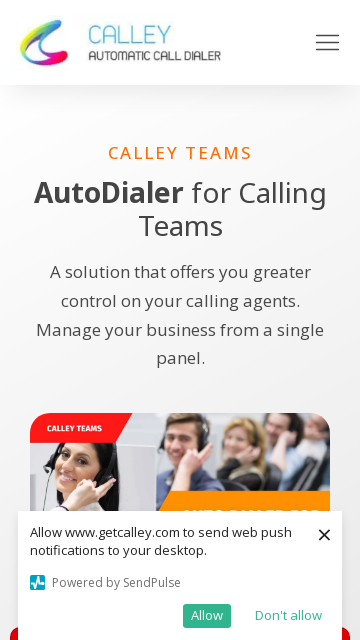

Page content loaded at Mobile_360x640 resolution
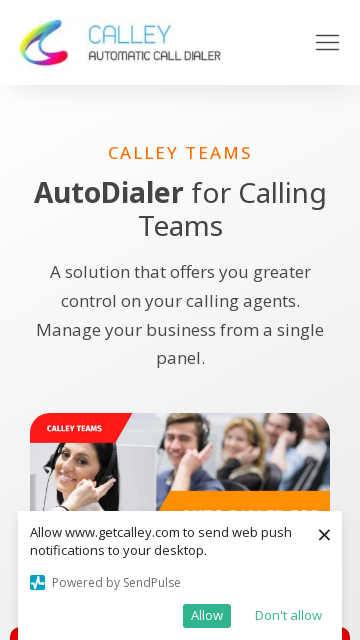

Navigated back to sitemap
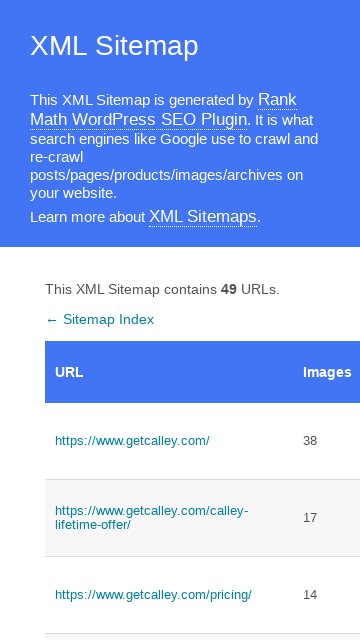

Sitemap reloaded
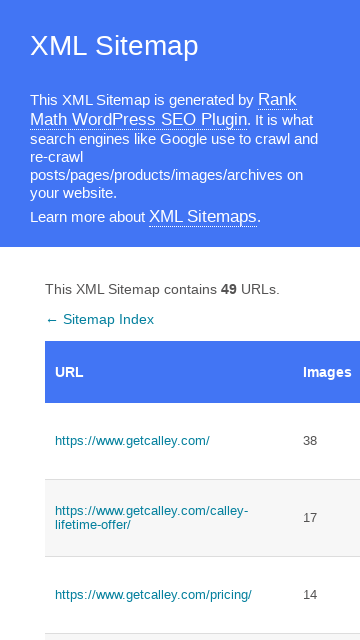

Clicked link to https://www.getcalley.com/calley-pro-features/ at (169, 320) on a[href='https://www.getcalley.com/calley-pro-features/']
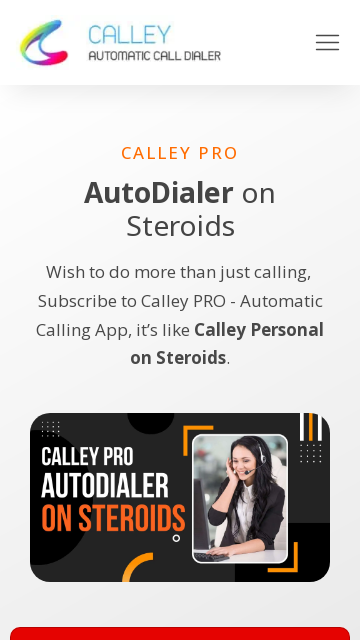

Set viewport to Mobile_360x640 (360x640)
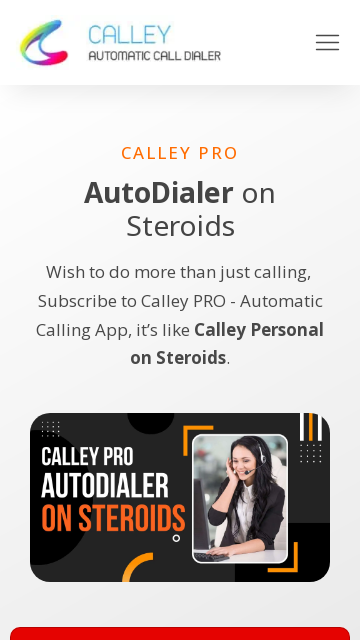

Waited for page to adjust to Mobile_360x640 resolution
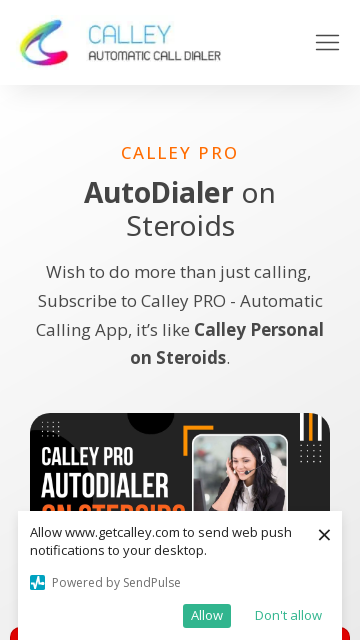

Page content loaded at Mobile_360x640 resolution
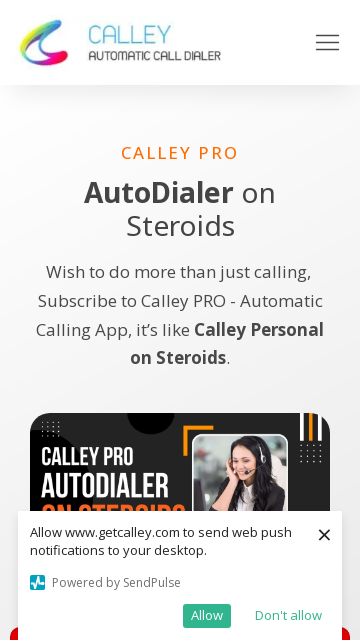

Navigated back to sitemap
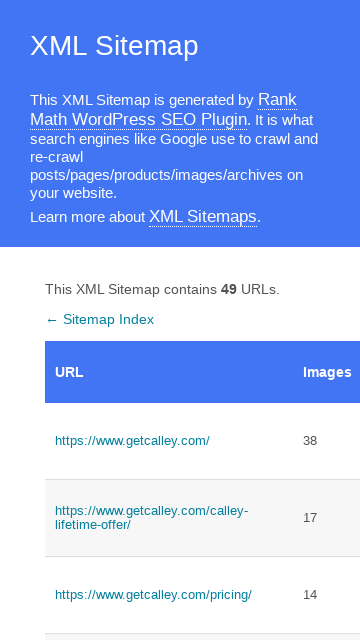

Sitemap reloaded
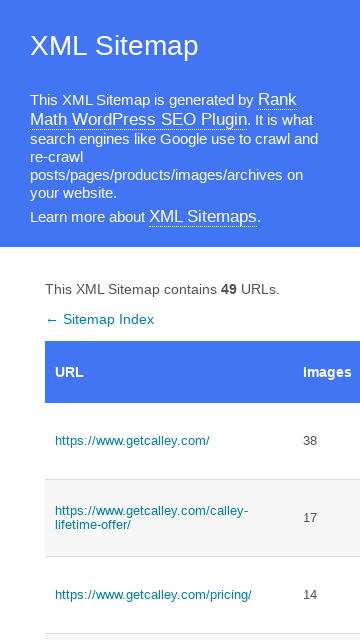

Clicked link to https://www.getcalley.com/ at (169, 441) on a[href='https://www.getcalley.com/']
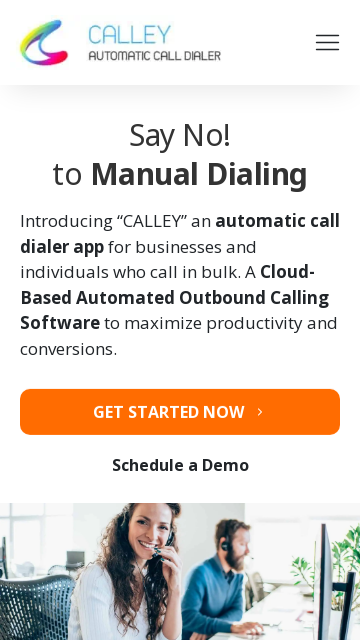

Set viewport to Mobile_414x896 (414x896)
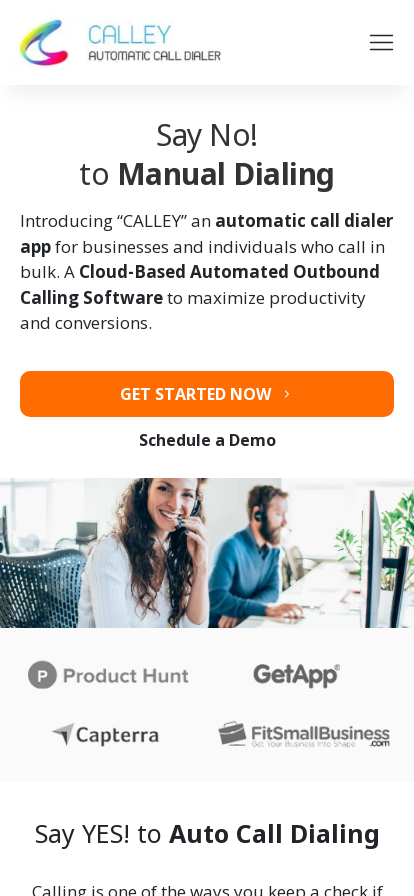

Waited for page to adjust to Mobile_414x896 resolution
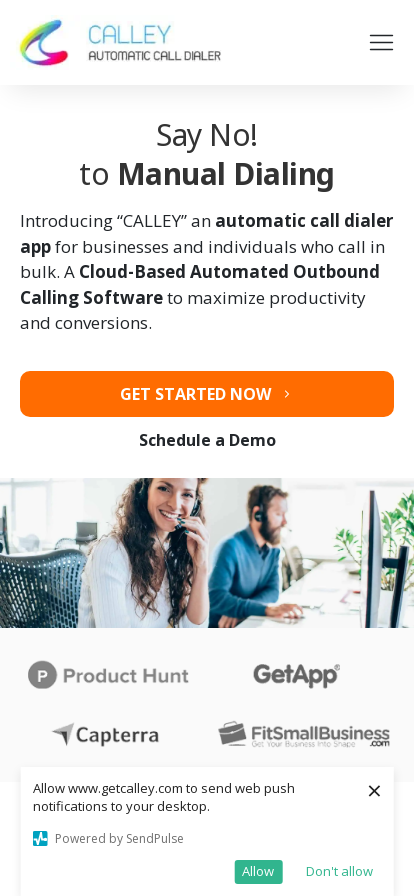

Page content loaded at Mobile_414x896 resolution
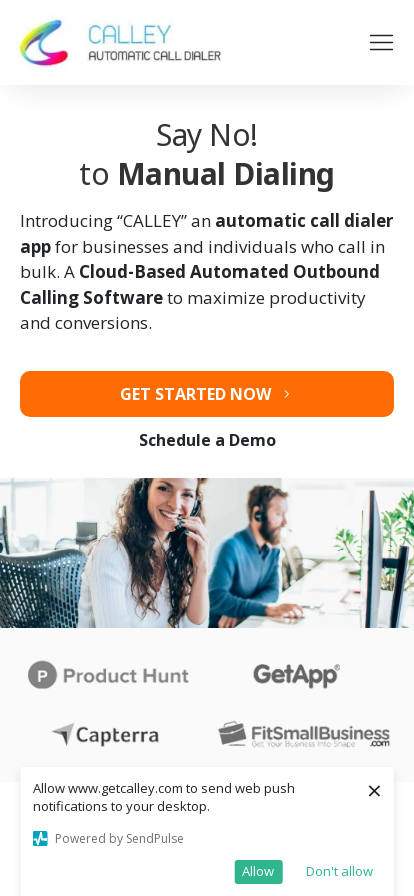

Navigated back to sitemap
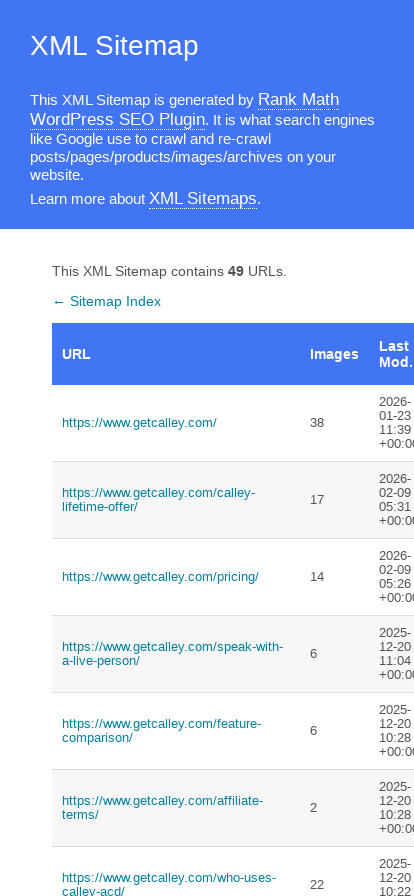

Sitemap reloaded
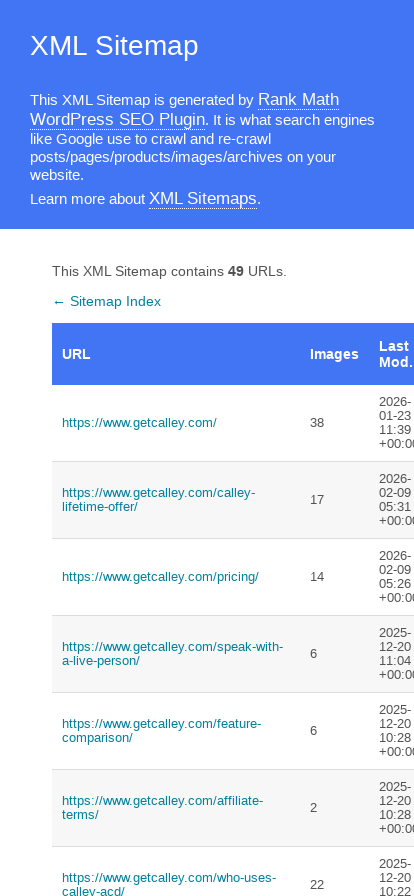

Clicked link to https://www.getcalley.com/calley-lifetime-offer/ at (176, 500) on a[href='https://www.getcalley.com/calley-lifetime-offer/']
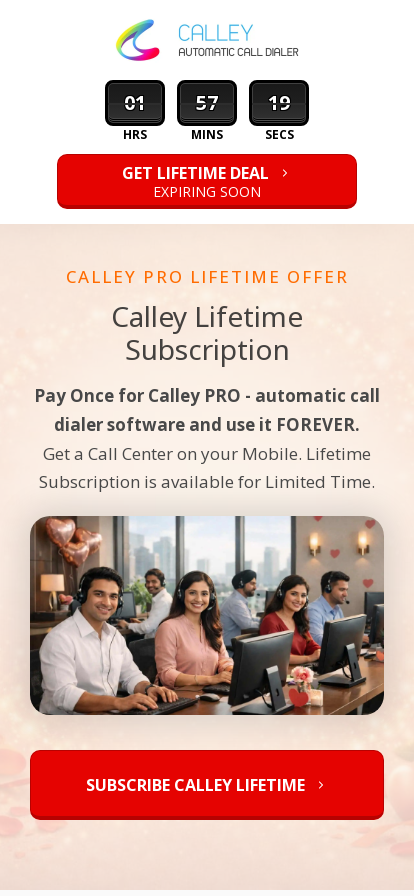

Set viewport to Mobile_414x896 (414x896)
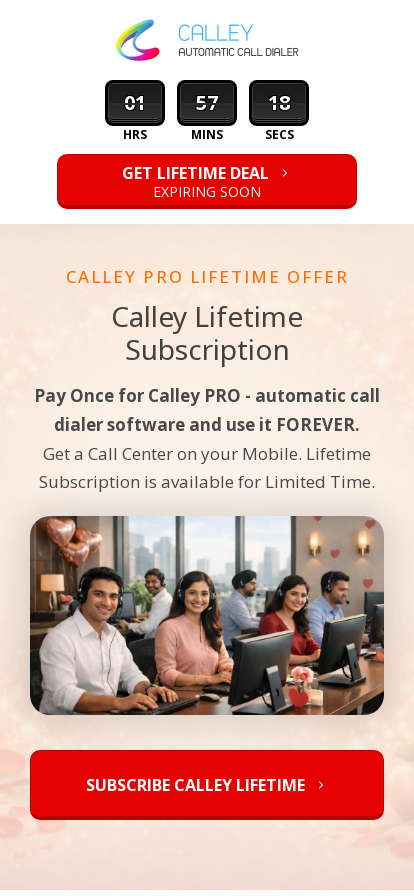

Waited for page to adjust to Mobile_414x896 resolution
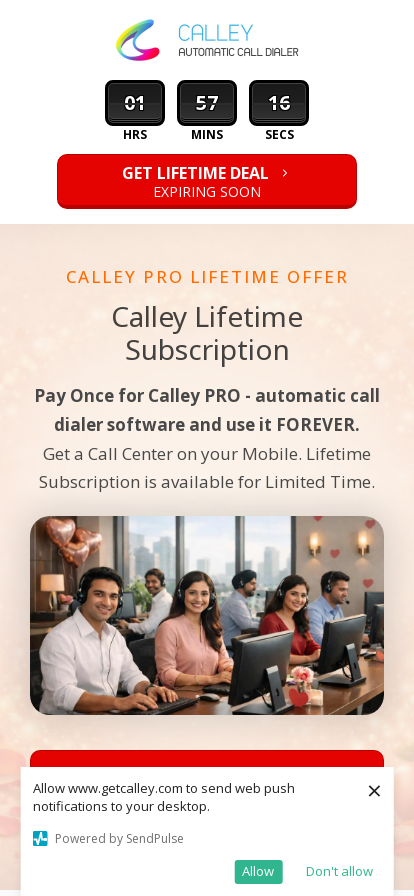

Page content loaded at Mobile_414x896 resolution
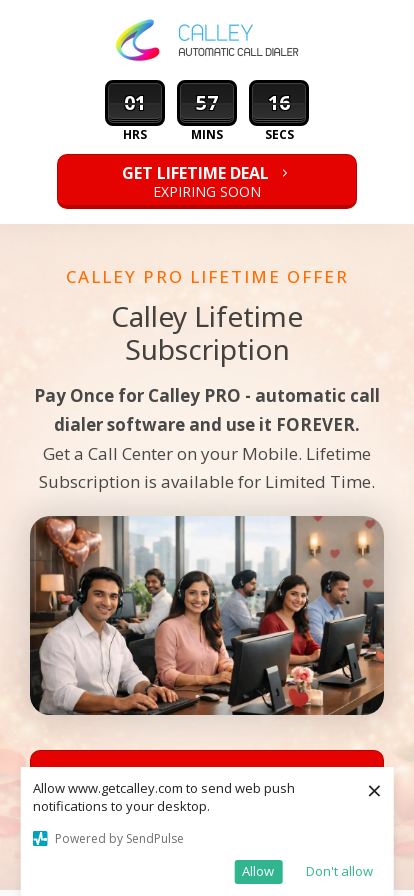

Navigated back to sitemap
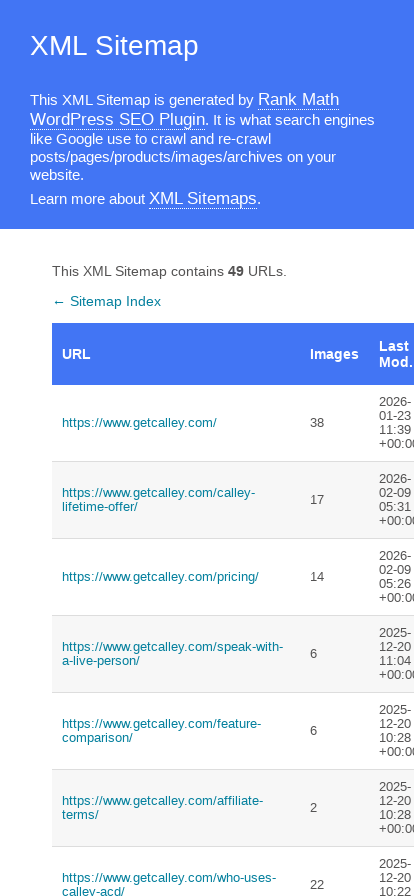

Sitemap reloaded
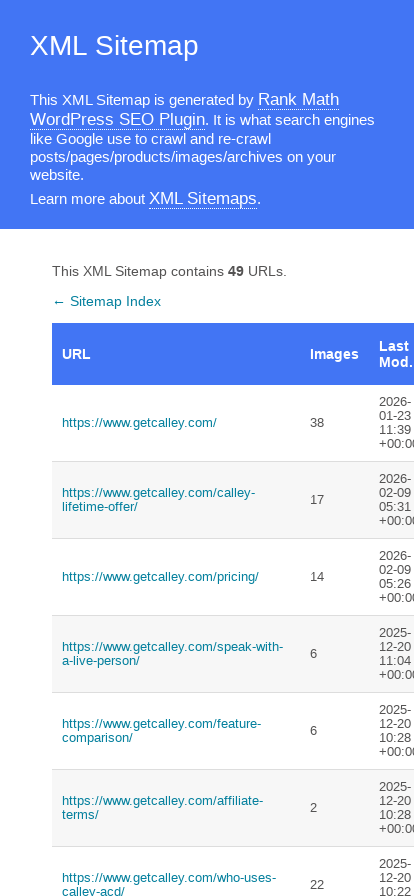

Clicked link to https://www.getcalley.com/see-a-demo/ at (176, 448) on a[href='https://www.getcalley.com/see-a-demo/']
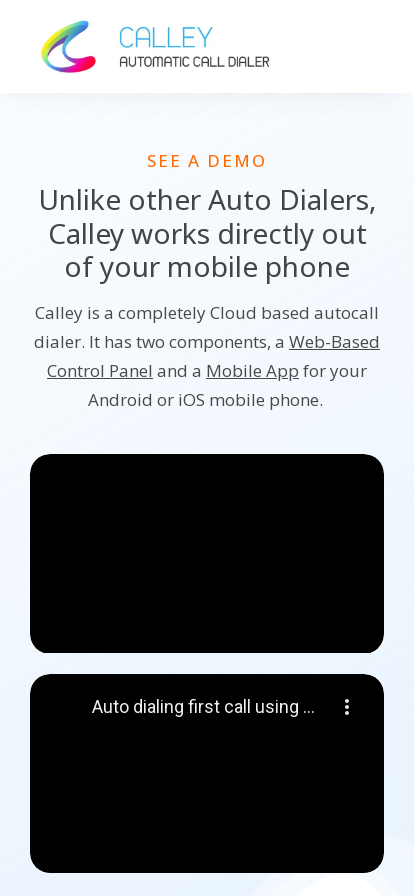

Set viewport to Mobile_414x896 (414x896)
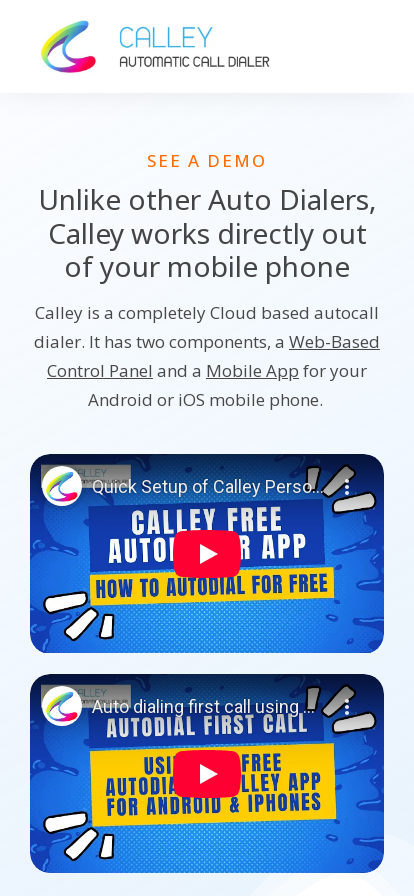

Waited for page to adjust to Mobile_414x896 resolution
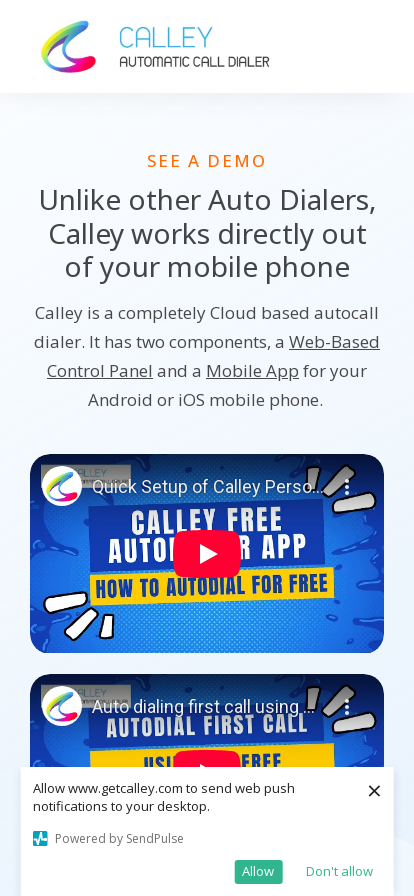

Page content loaded at Mobile_414x896 resolution
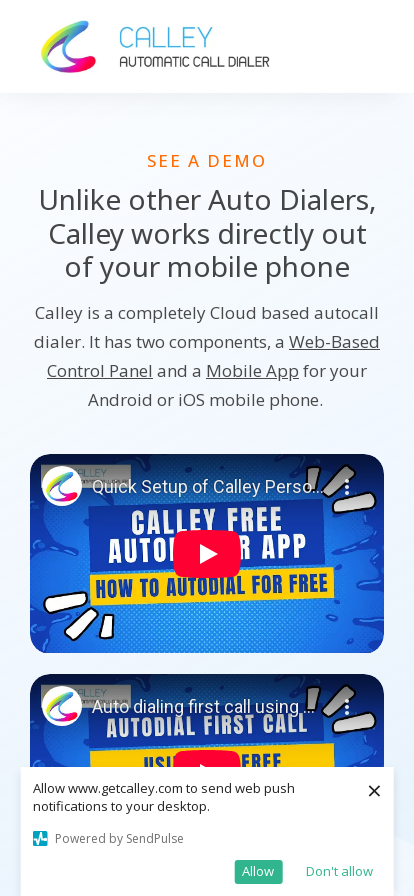

Navigated back to sitemap
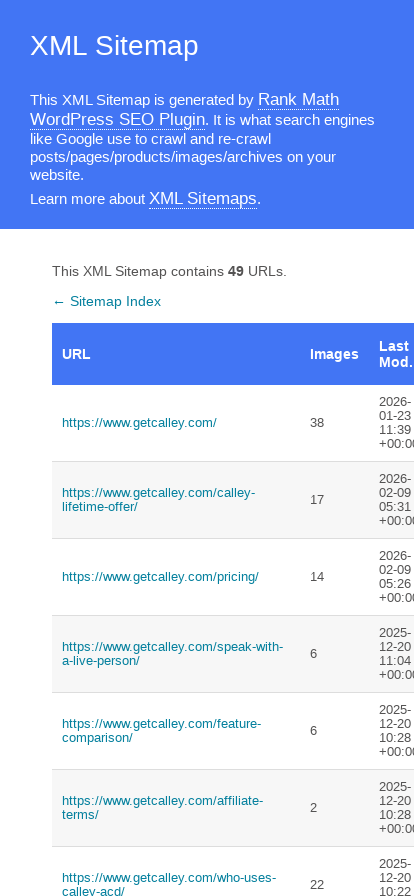

Sitemap reloaded
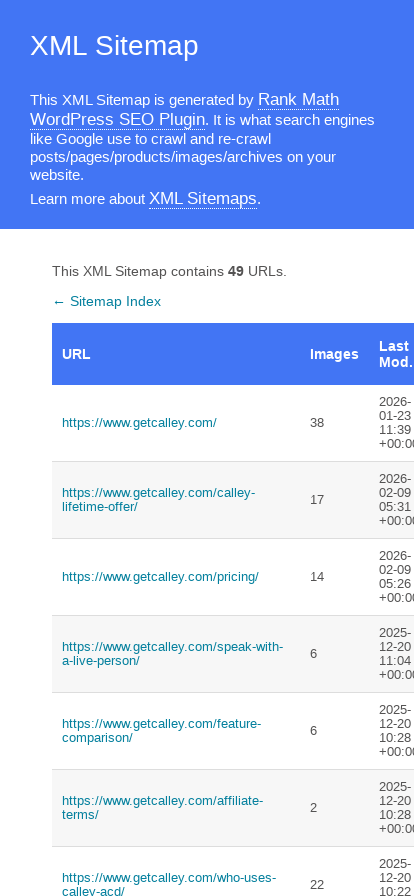

Clicked link to https://www.getcalley.com/calley-teams-features/ at (176, 448) on a[href='https://www.getcalley.com/calley-teams-features/']
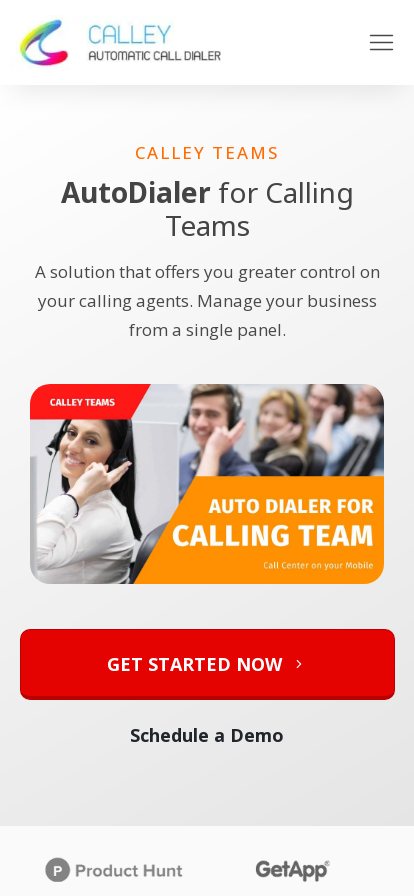

Set viewport to Mobile_414x896 (414x896)
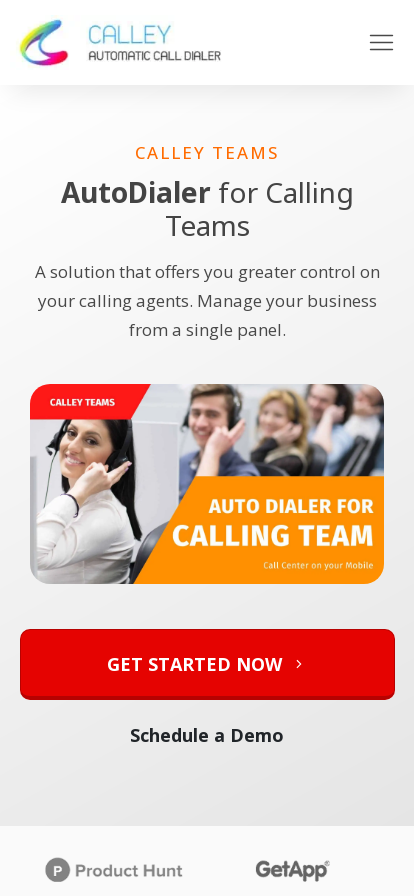

Waited for page to adjust to Mobile_414x896 resolution
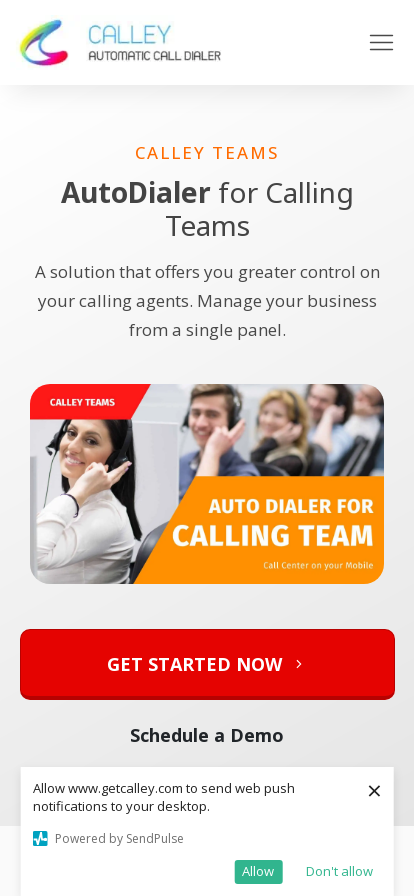

Page content loaded at Mobile_414x896 resolution
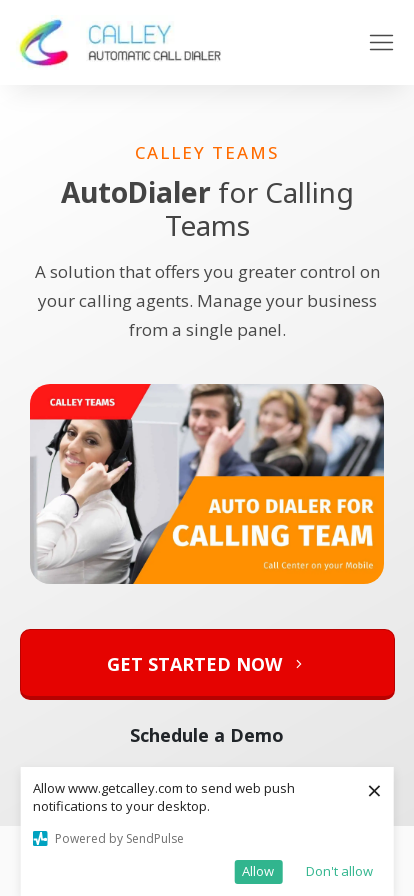

Navigated back to sitemap
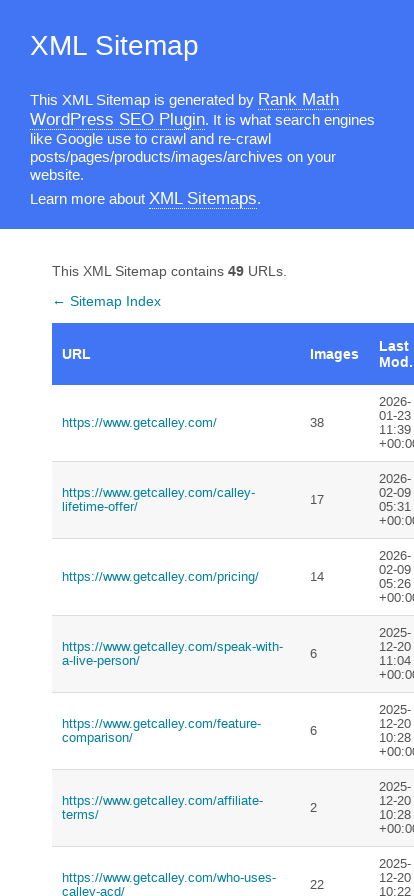

Sitemap reloaded
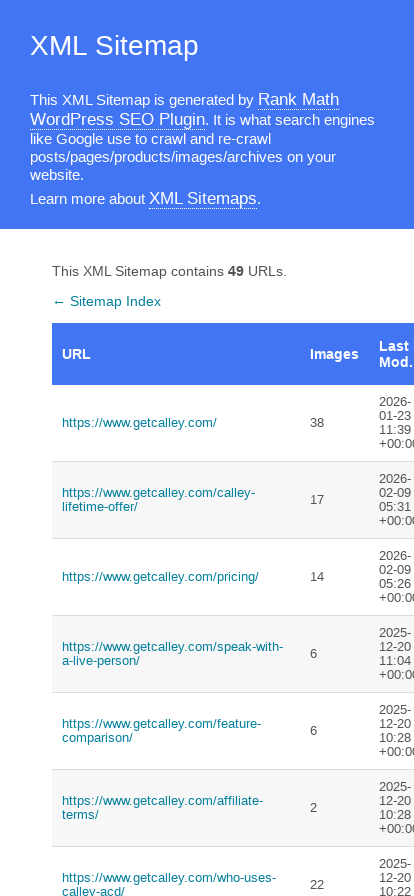

Clicked link to https://www.getcalley.com/calley-pro-features/ at (176, 448) on a[href='https://www.getcalley.com/calley-pro-features/']
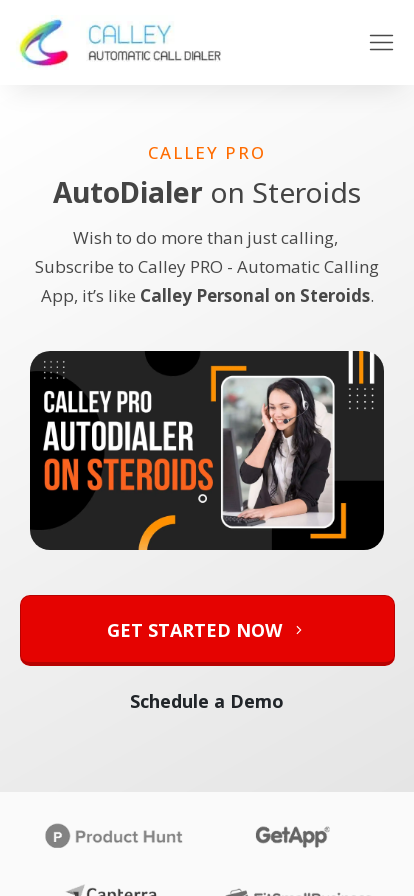

Set viewport to Mobile_414x896 (414x896)
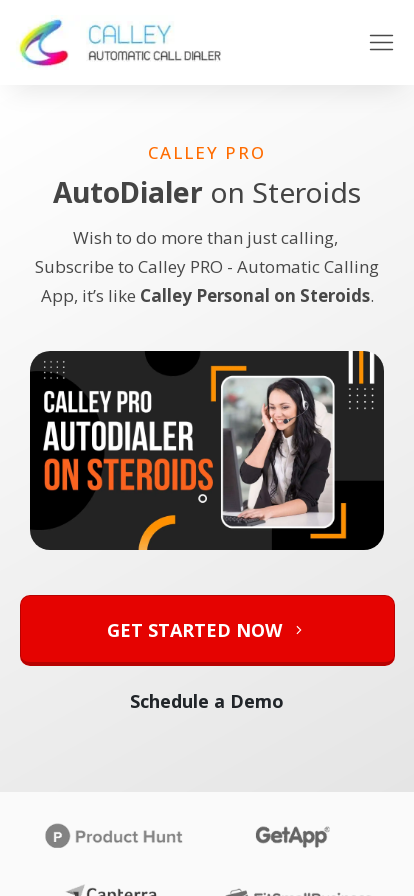

Waited for page to adjust to Mobile_414x896 resolution
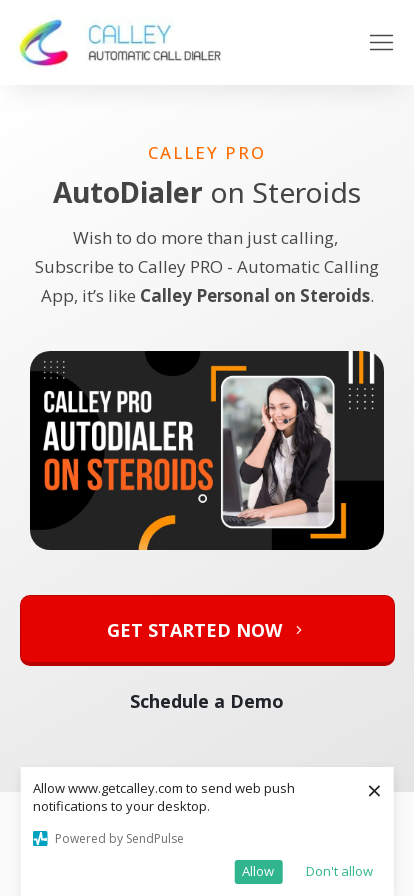

Page content loaded at Mobile_414x896 resolution
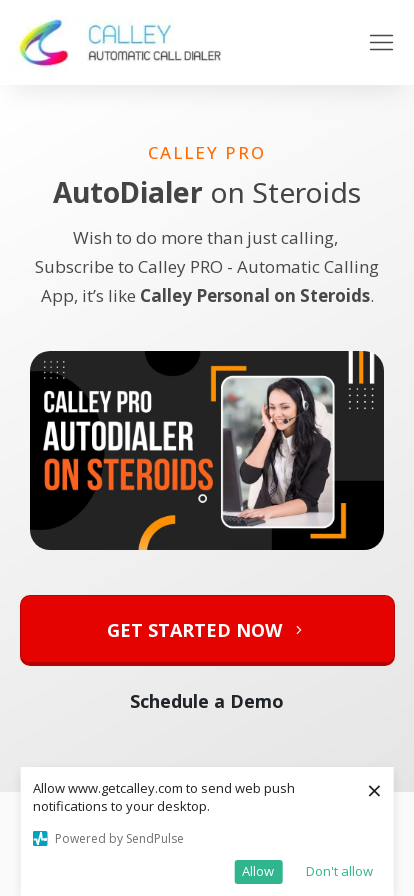

Navigated back to sitemap
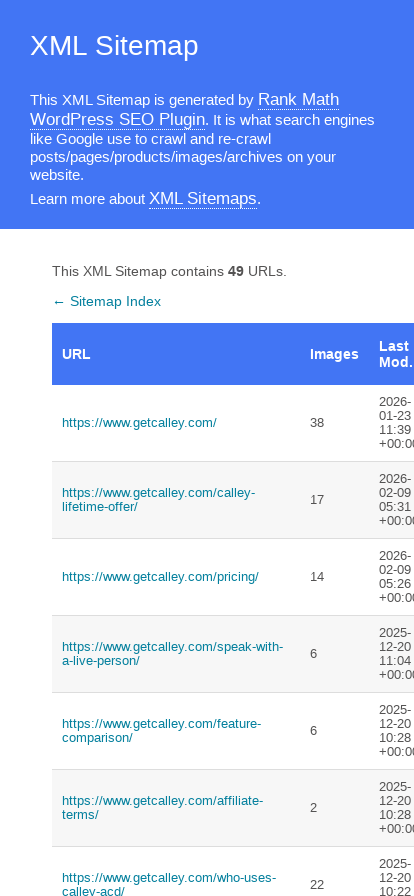

Sitemap reloaded
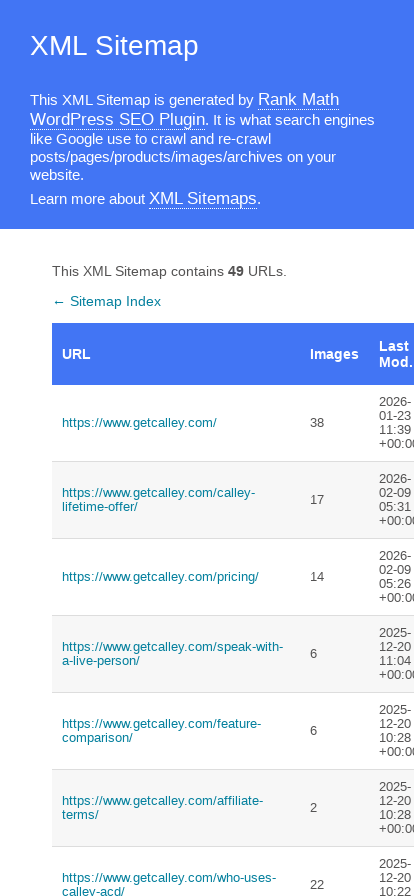

Clicked link to https://www.getcalley.com/ at (176, 423) on a[href='https://www.getcalley.com/']
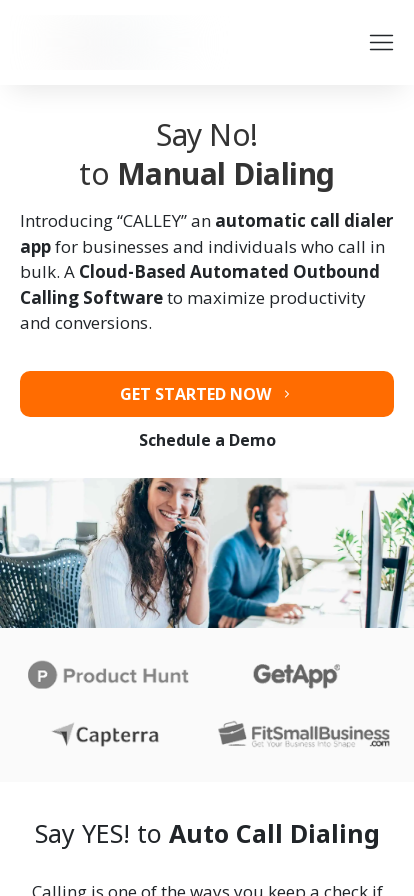

Set viewport to Mobile_375x667 (375x667)
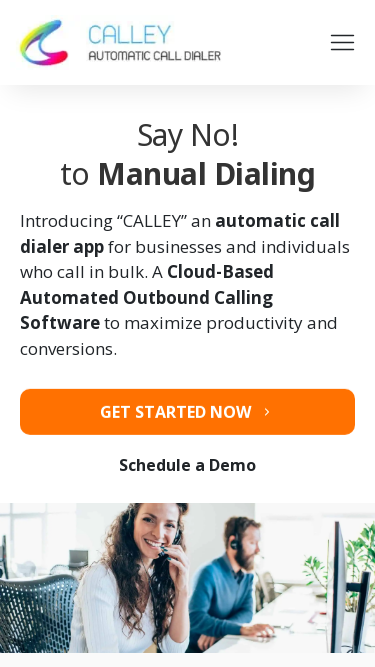

Waited for page to adjust to Mobile_375x667 resolution
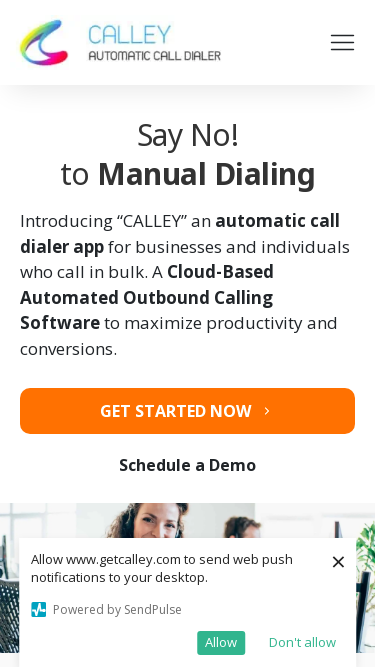

Page content loaded at Mobile_375x667 resolution
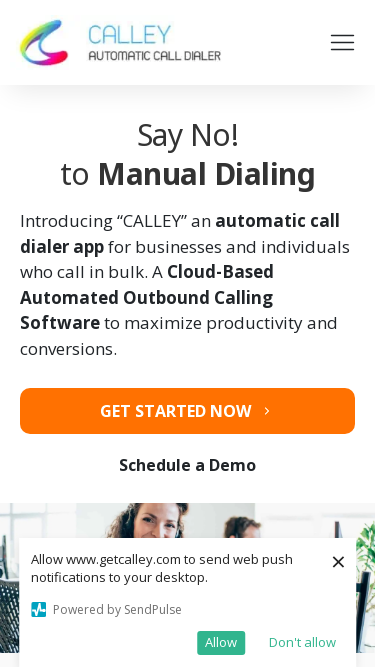

Navigated back to sitemap
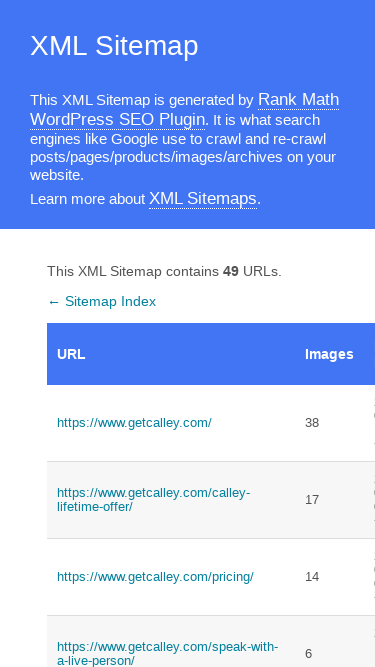

Sitemap reloaded
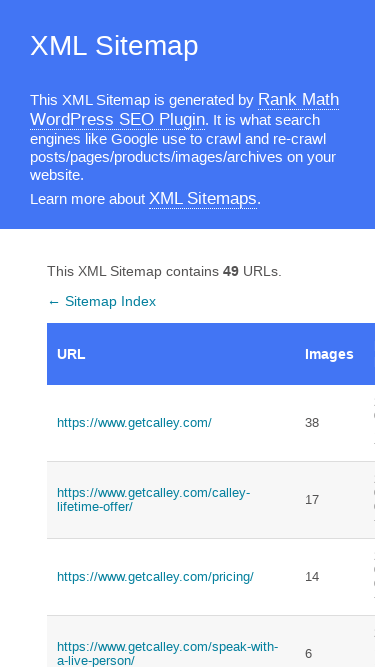

Clicked link to https://www.getcalley.com/calley-lifetime-offer/ at (171, 500) on a[href='https://www.getcalley.com/calley-lifetime-offer/']
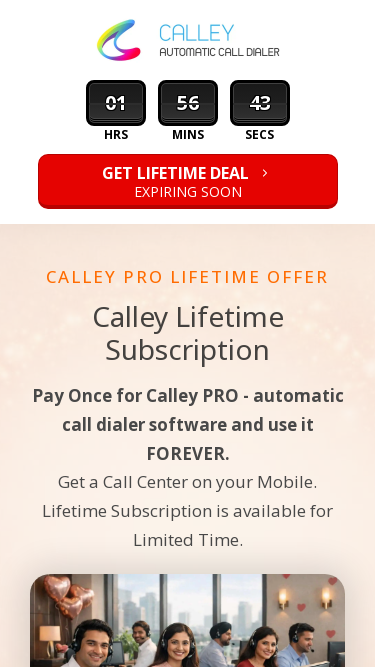

Set viewport to Mobile_375x667 (375x667)
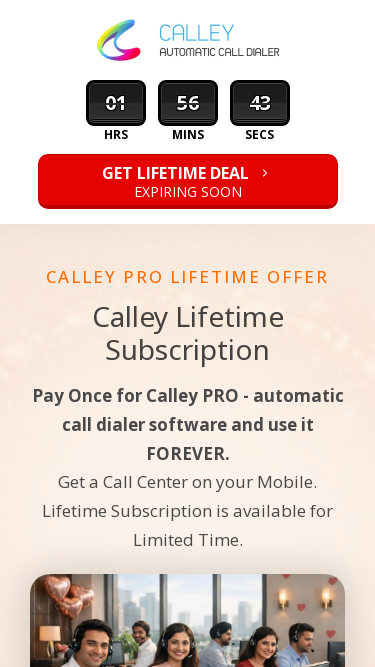

Waited for page to adjust to Mobile_375x667 resolution
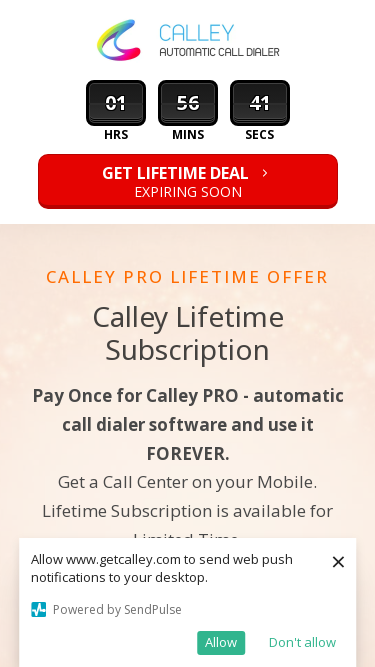

Page content loaded at Mobile_375x667 resolution
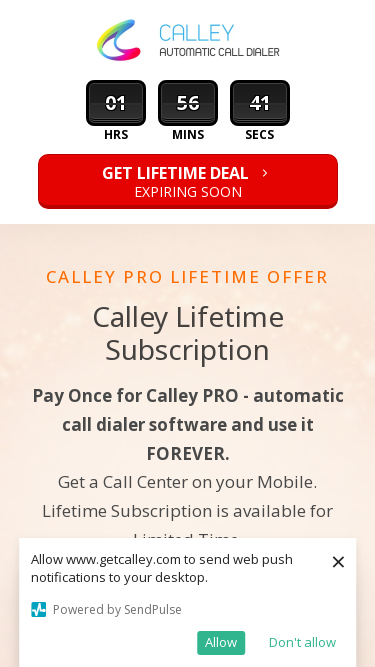

Navigated back to sitemap
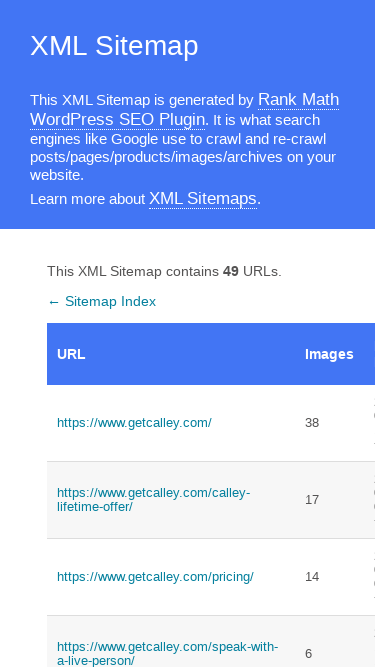

Sitemap reloaded
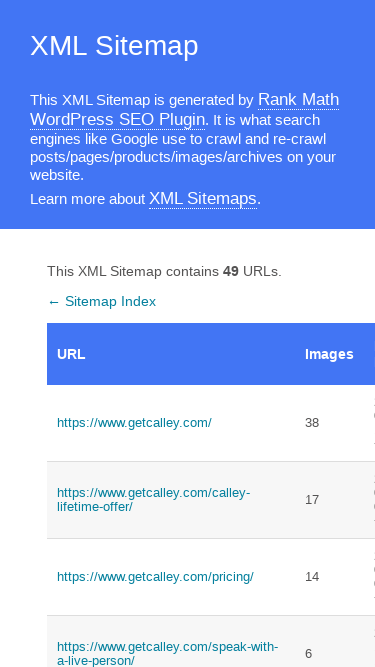

Clicked link to https://www.getcalley.com/see-a-demo/ at (171, 334) on a[href='https://www.getcalley.com/see-a-demo/']
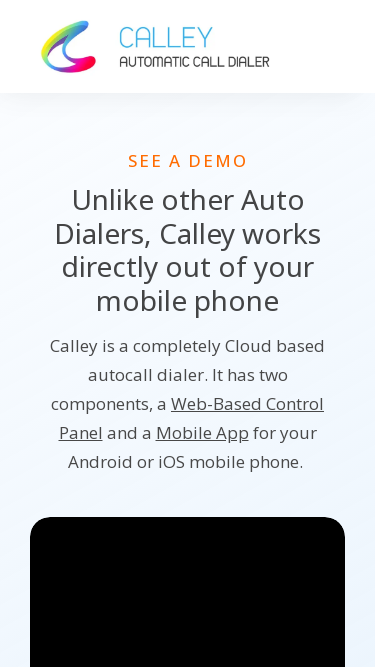

Set viewport to Mobile_375x667 (375x667)
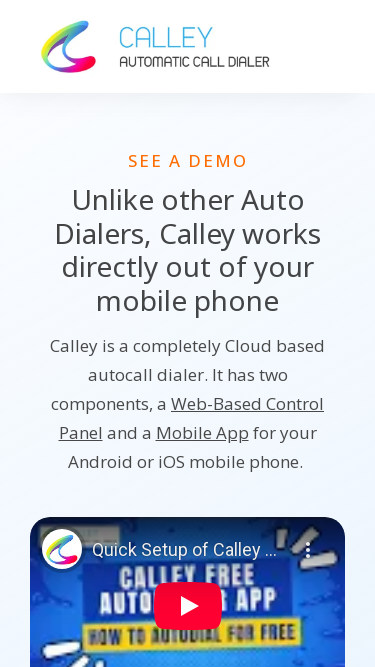

Waited for page to adjust to Mobile_375x667 resolution
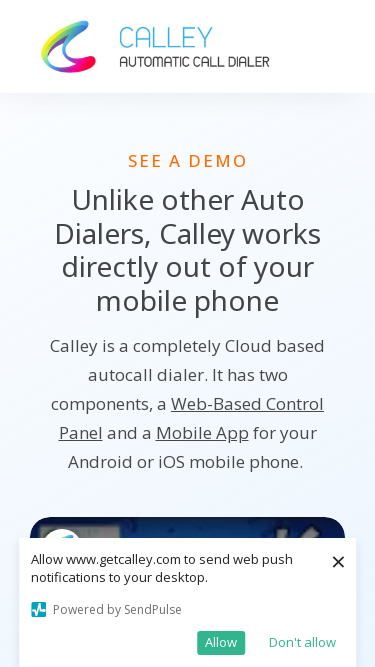

Page content loaded at Mobile_375x667 resolution
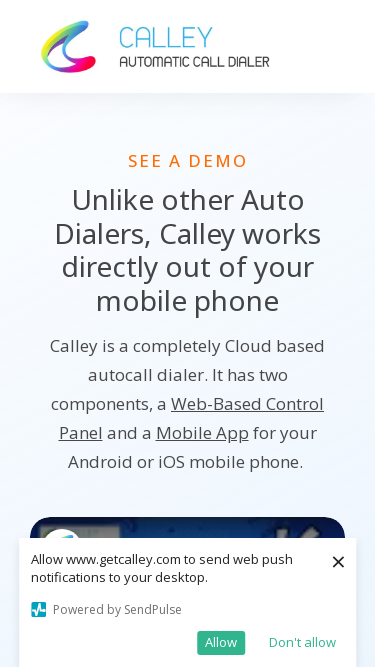

Navigated back to sitemap
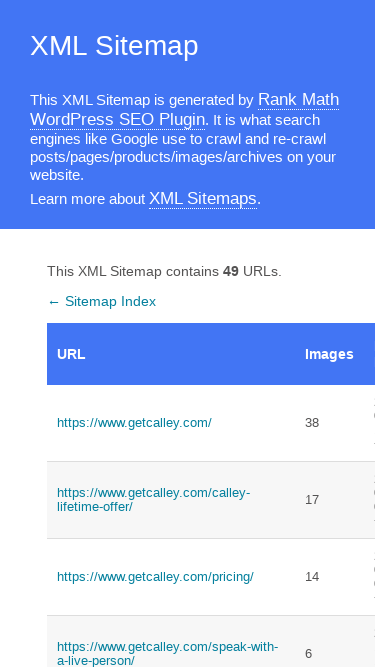

Sitemap reloaded
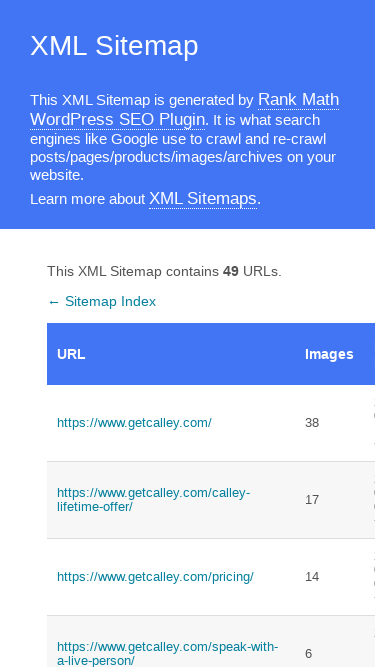

Clicked link to https://www.getcalley.com/calley-teams-features/ at (171, 334) on a[href='https://www.getcalley.com/calley-teams-features/']
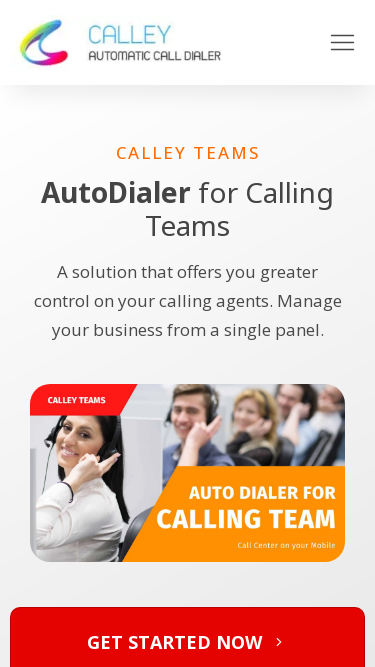

Set viewport to Mobile_375x667 (375x667)
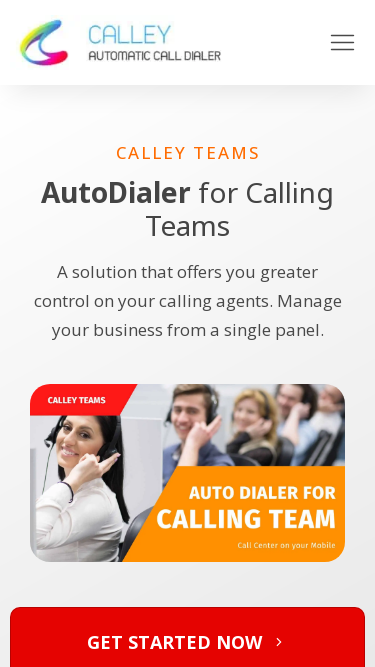

Waited for page to adjust to Mobile_375x667 resolution
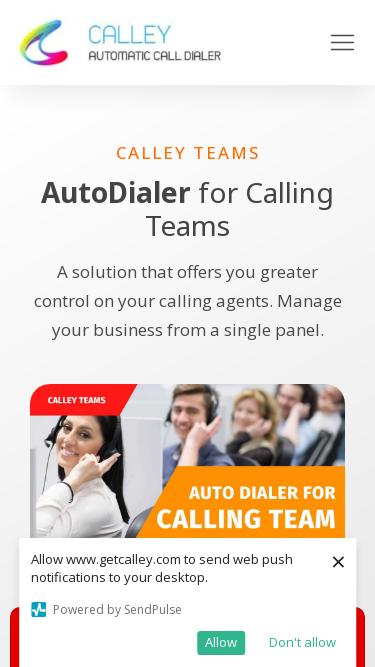

Page content loaded at Mobile_375x667 resolution
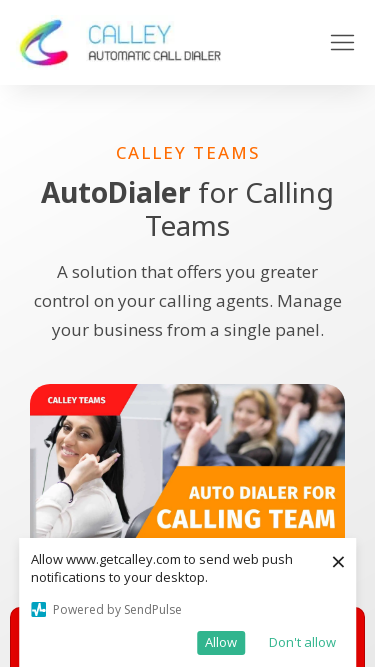

Navigated back to sitemap
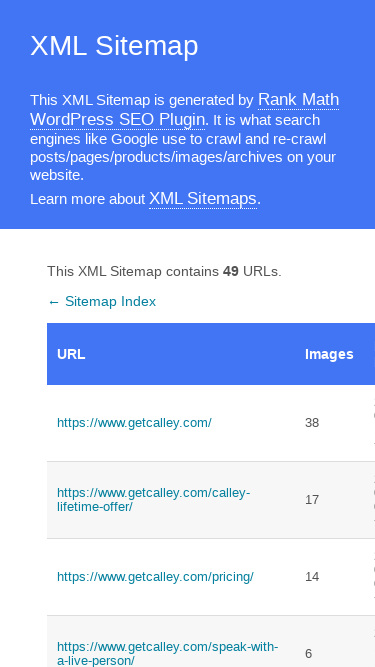

Sitemap reloaded
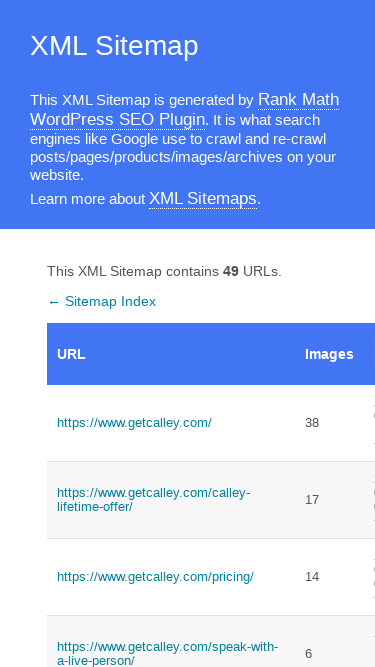

Clicked link to https://www.getcalley.com/calley-pro-features/ at (171, 334) on a[href='https://www.getcalley.com/calley-pro-features/']
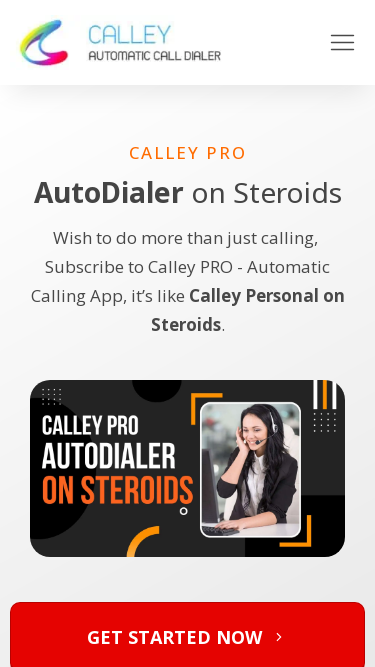

Set viewport to Mobile_375x667 (375x667)
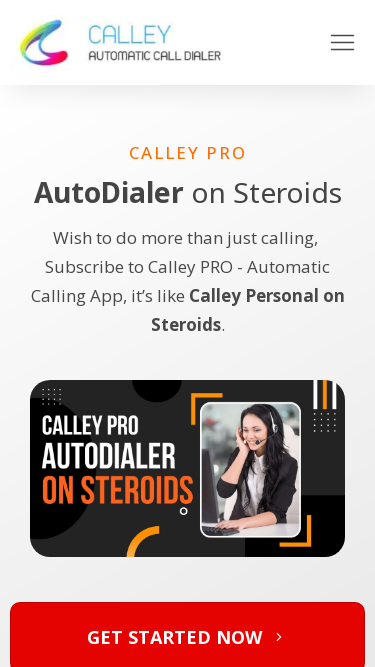

Waited for page to adjust to Mobile_375x667 resolution
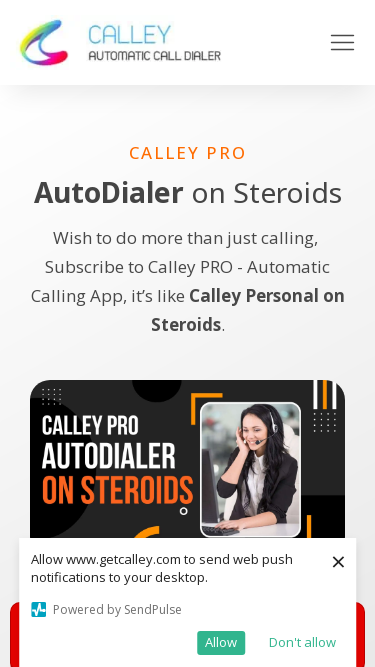

Page content loaded at Mobile_375x667 resolution
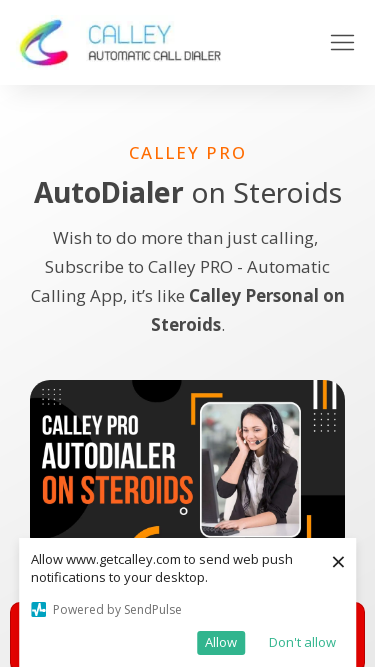

Navigated back to sitemap
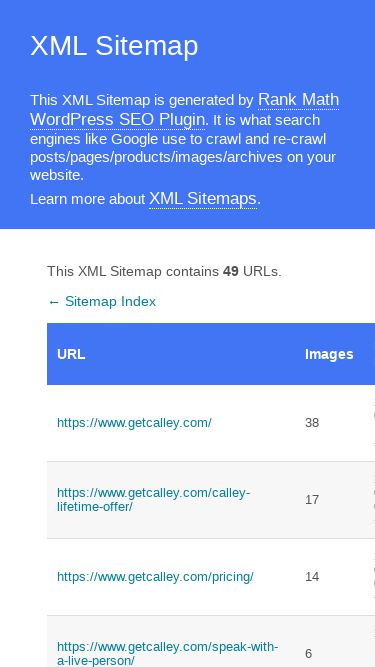

Sitemap reloaded
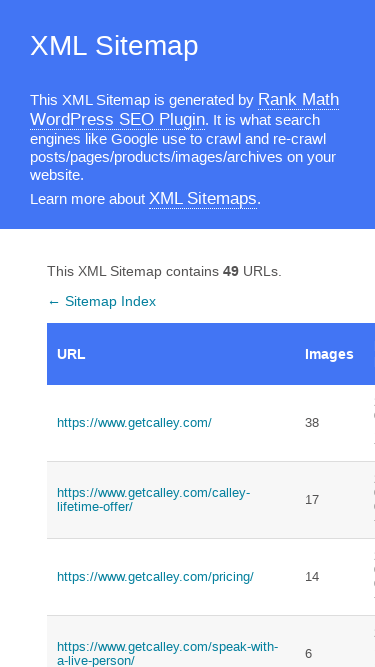

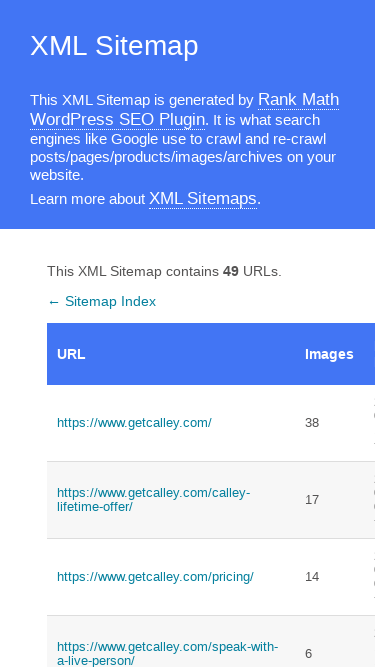